Tests the Add/Remove Elements page by clicking the "Add Element" button 100 times to create buttons, then clicking "Delete" button 50 times to remove elements, and verifying the correct number of elements remain.

Starting URL: http://the-internet.herokuapp.com/add_remove_elements/

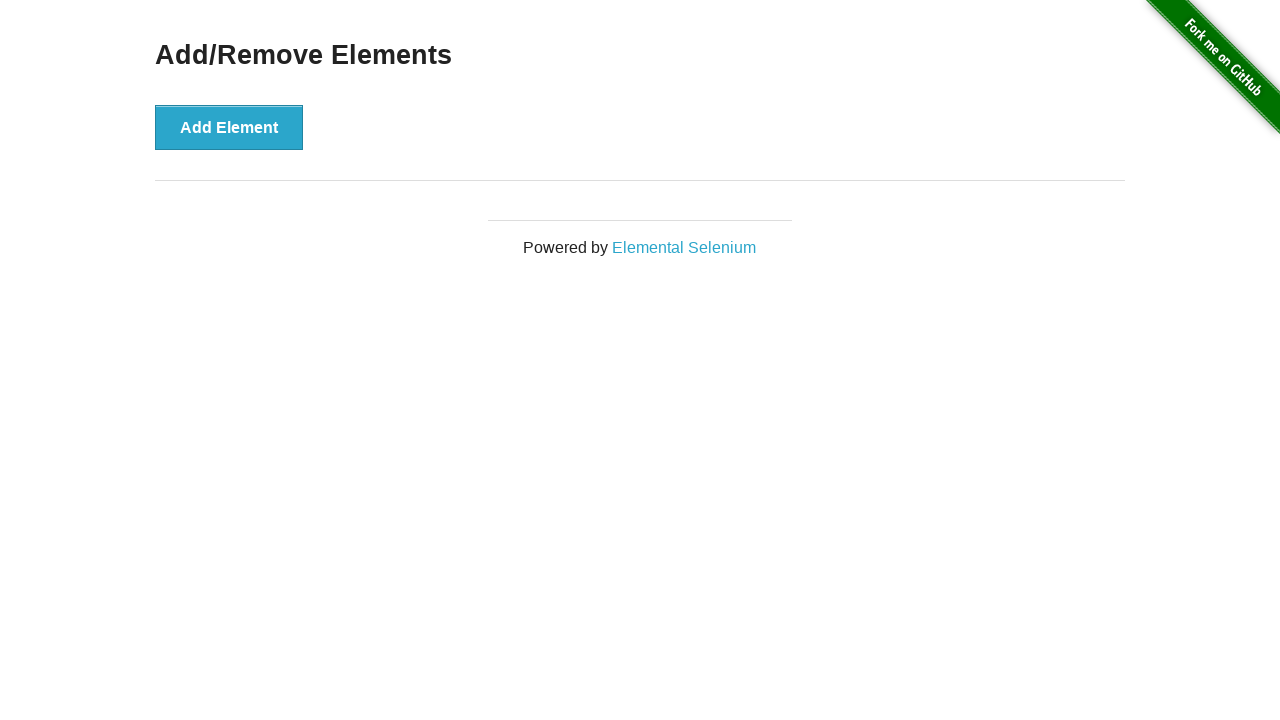

Clicked 'Add Element' button (iteration 1/100) at (229, 127) on button[onclick='addElement()']
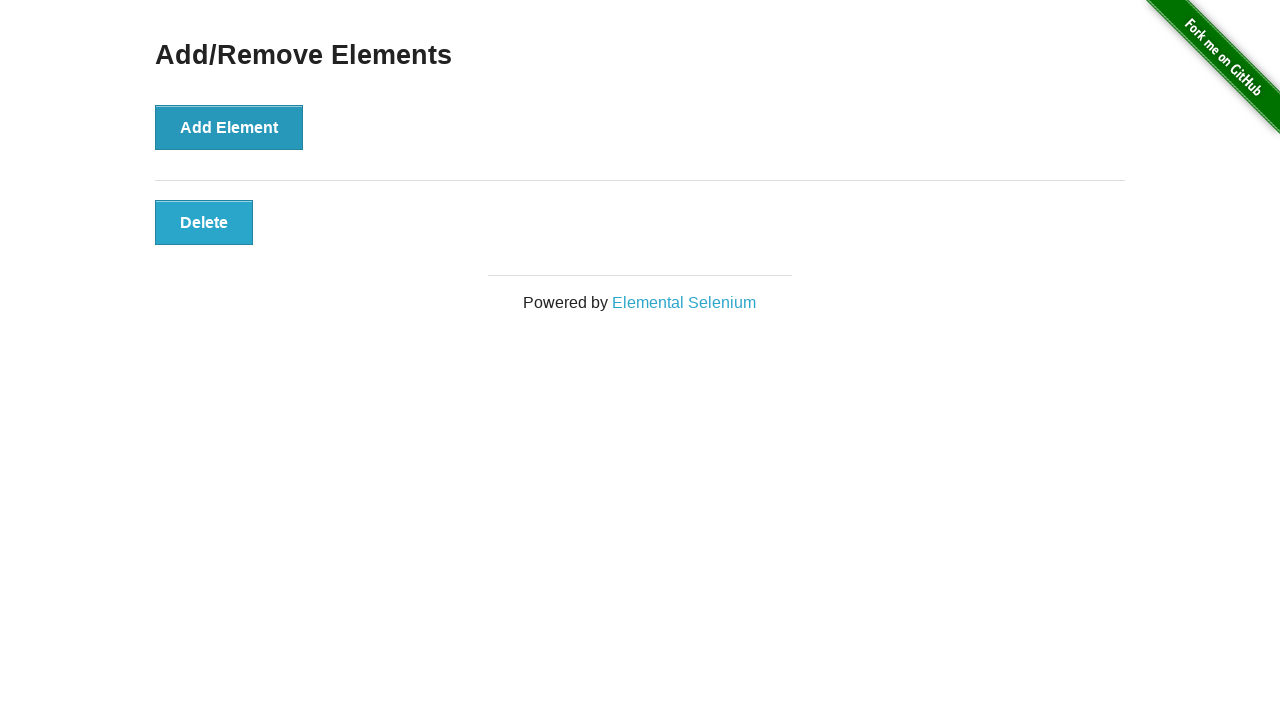

Clicked 'Add Element' button (iteration 2/100) at (229, 127) on button[onclick='addElement()']
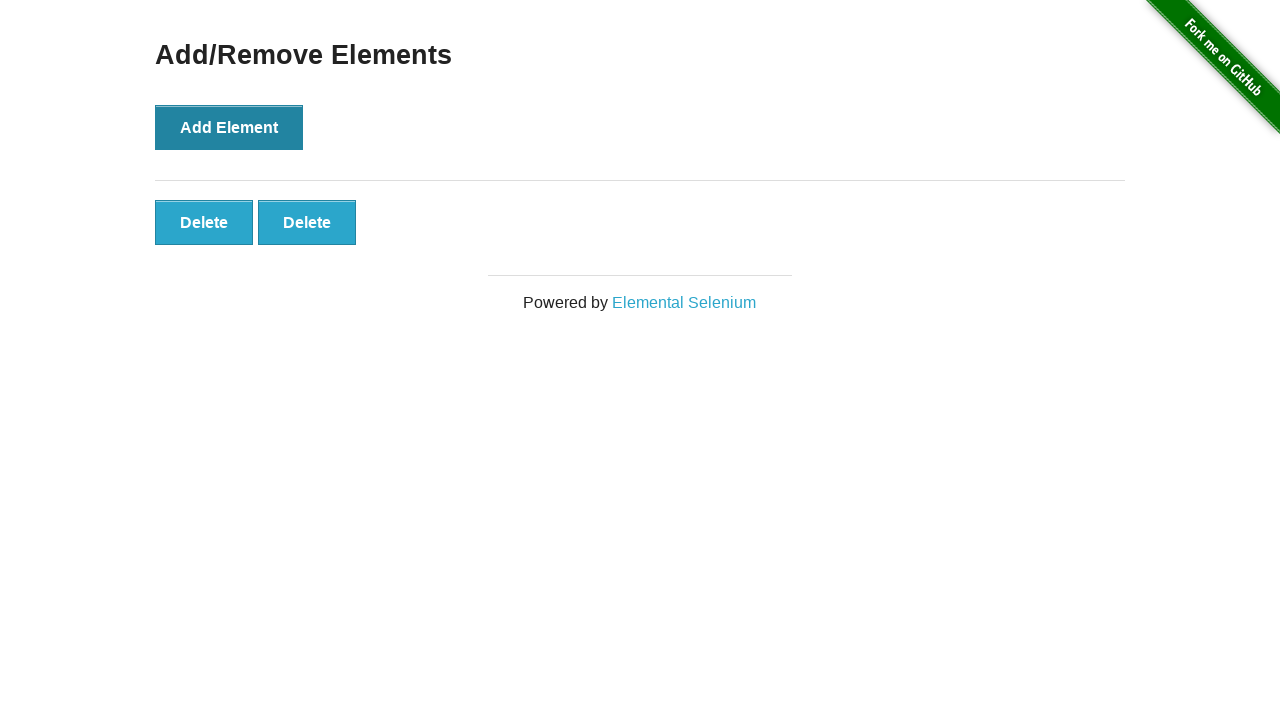

Clicked 'Add Element' button (iteration 3/100) at (229, 127) on button[onclick='addElement()']
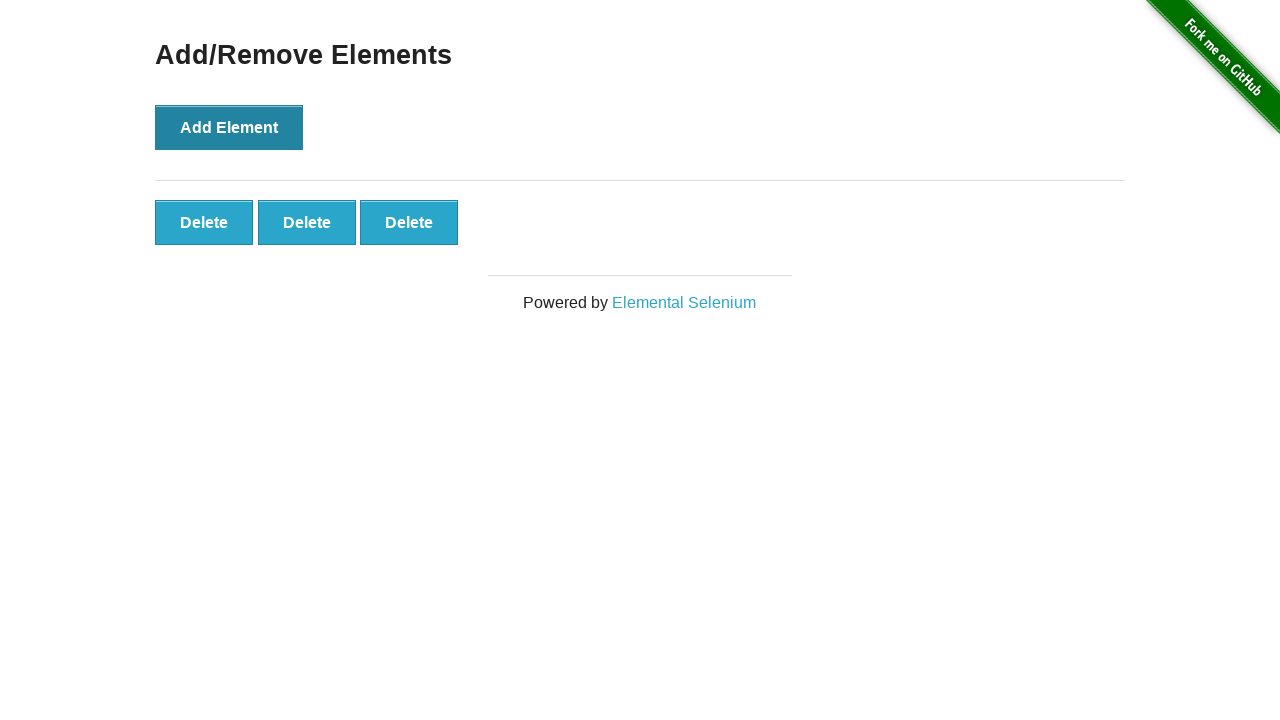

Clicked 'Add Element' button (iteration 4/100) at (229, 127) on button[onclick='addElement()']
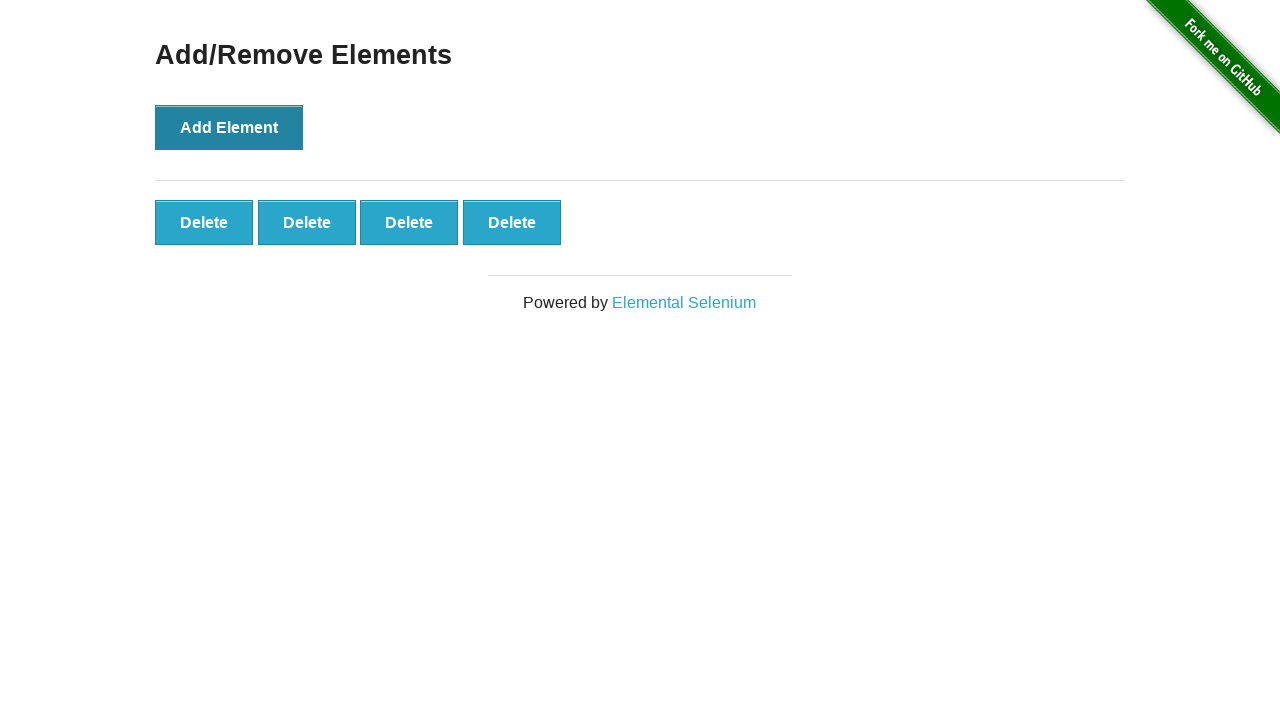

Clicked 'Add Element' button (iteration 5/100) at (229, 127) on button[onclick='addElement()']
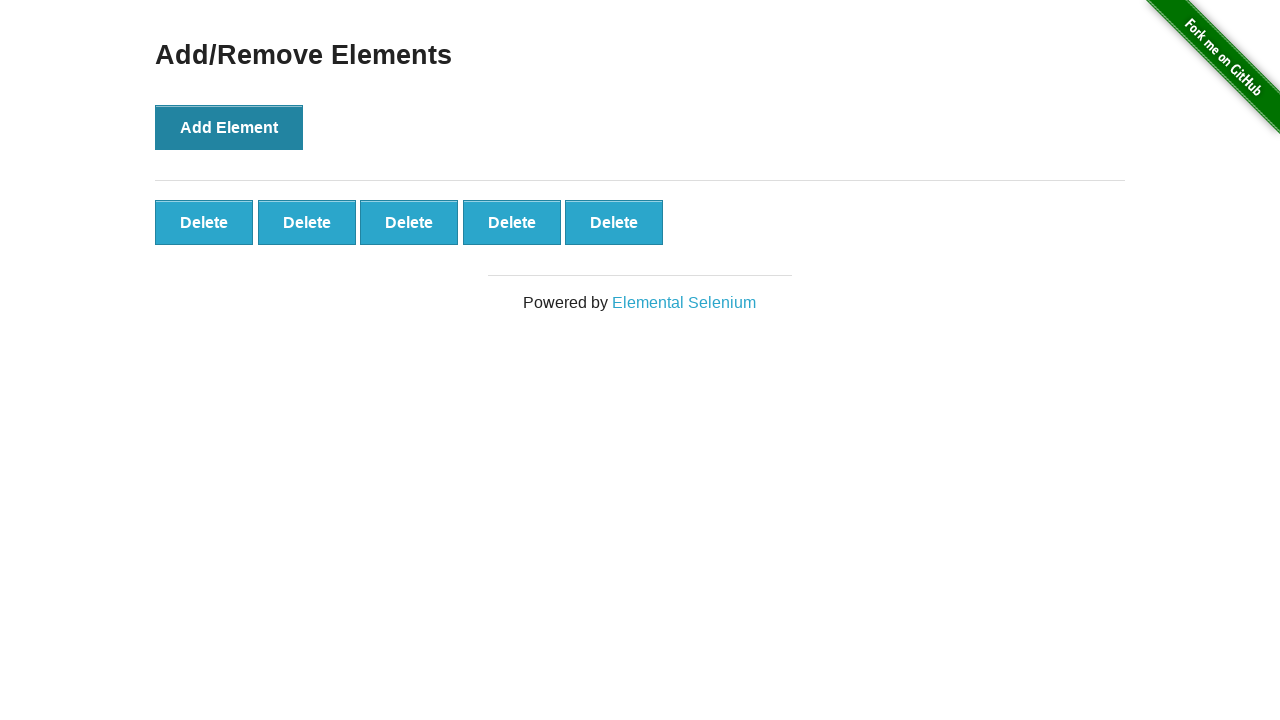

Clicked 'Add Element' button (iteration 6/100) at (229, 127) on button[onclick='addElement()']
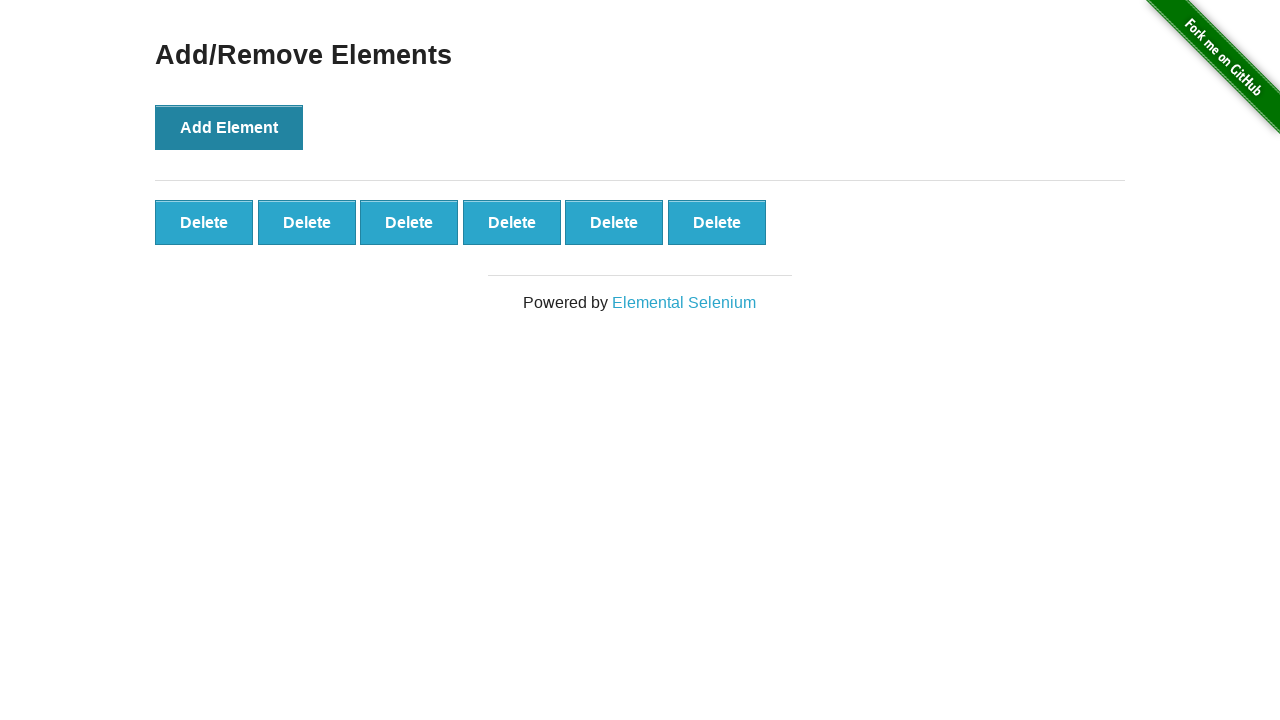

Clicked 'Add Element' button (iteration 7/100) at (229, 127) on button[onclick='addElement()']
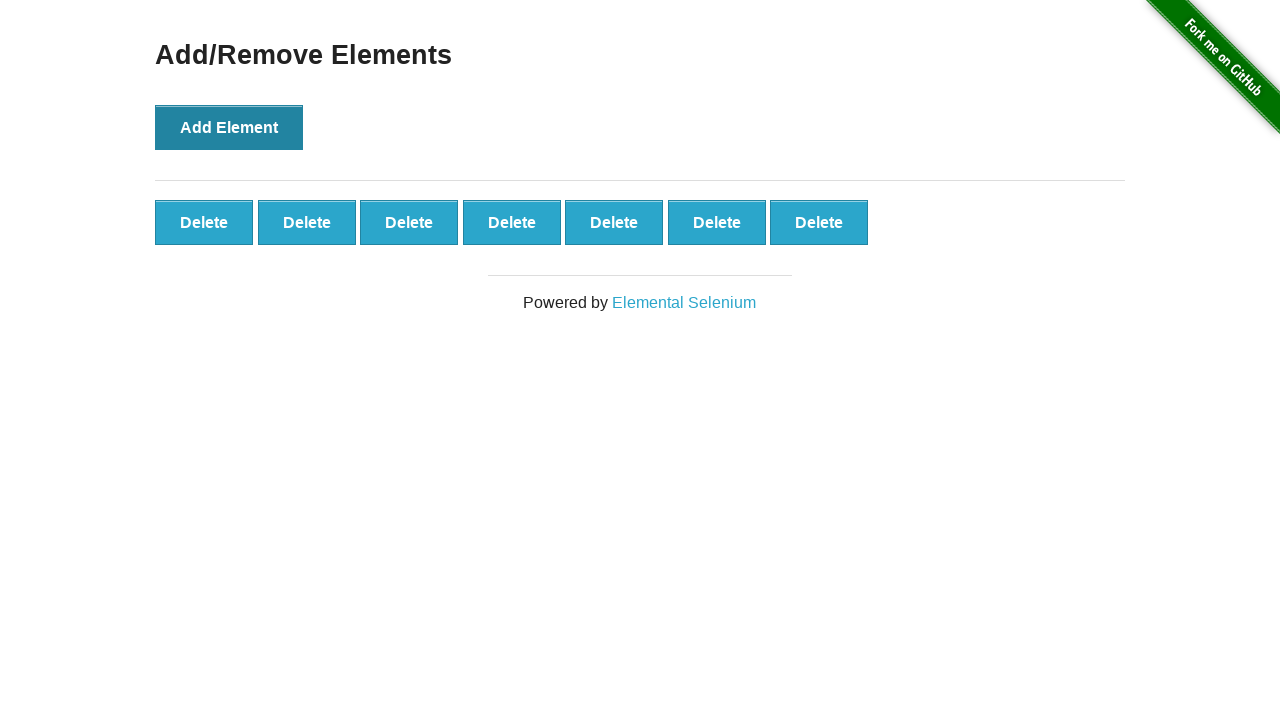

Clicked 'Add Element' button (iteration 8/100) at (229, 127) on button[onclick='addElement()']
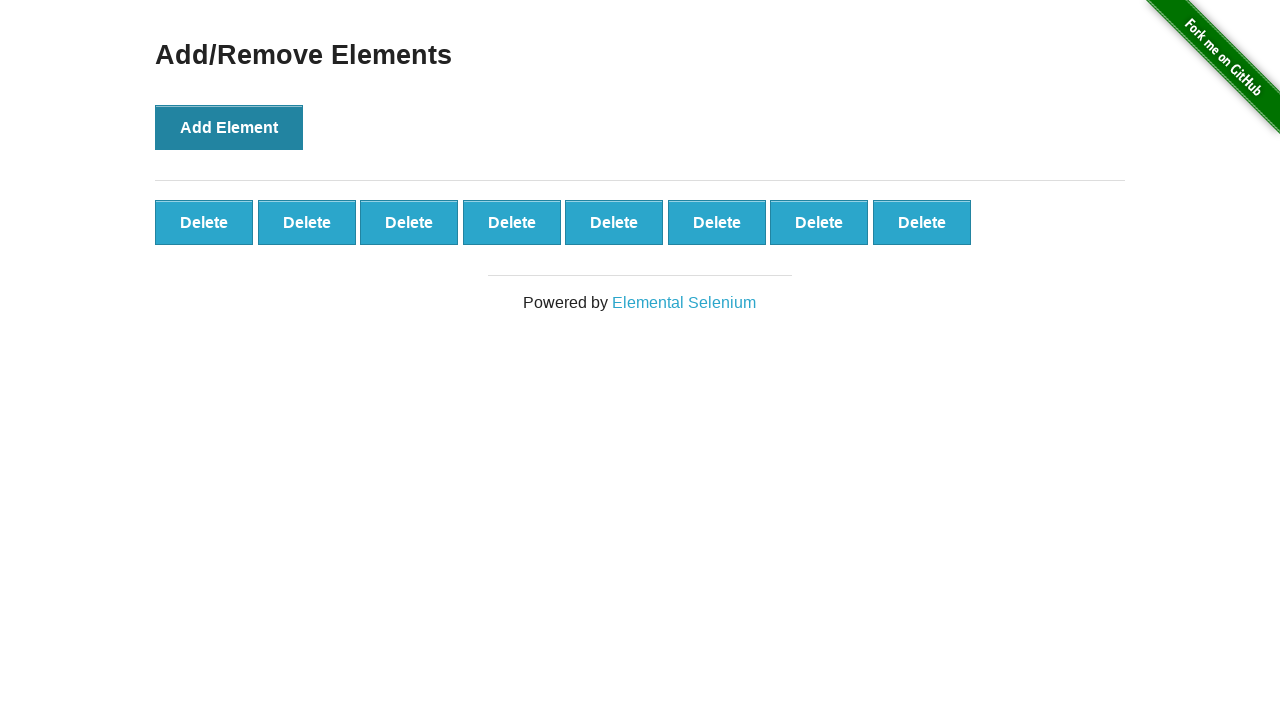

Clicked 'Add Element' button (iteration 9/100) at (229, 127) on button[onclick='addElement()']
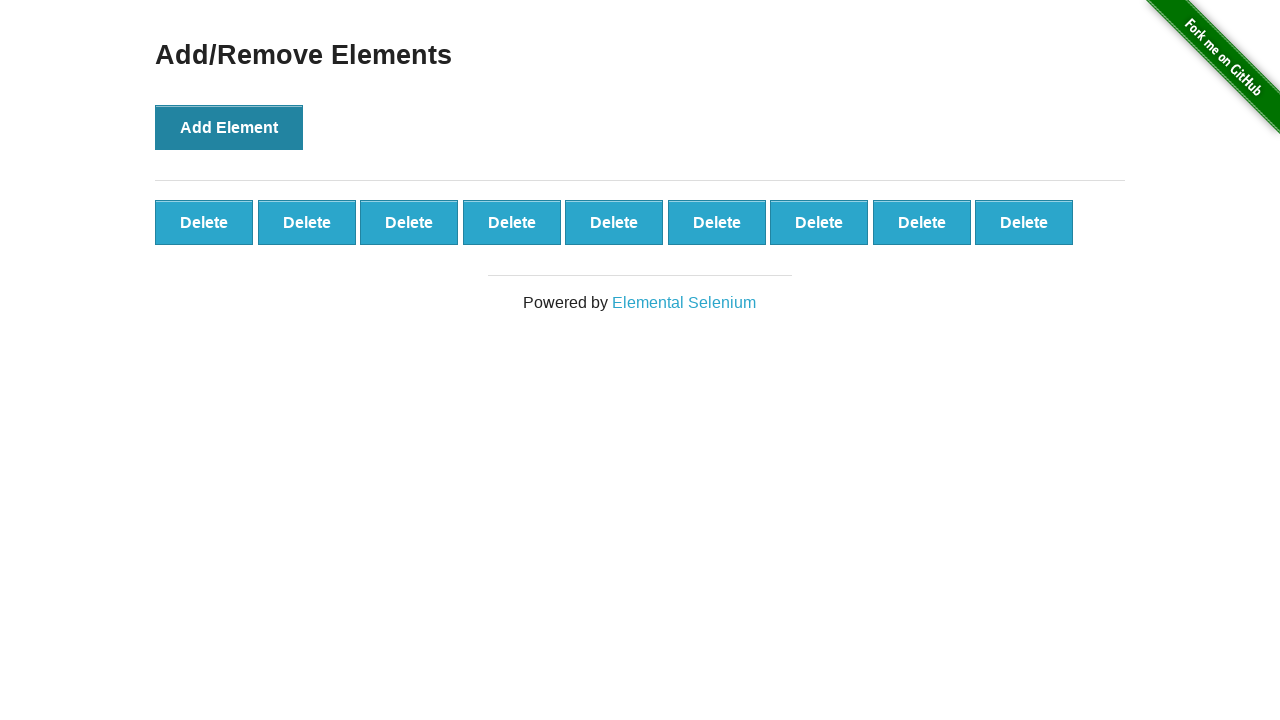

Clicked 'Add Element' button (iteration 10/100) at (229, 127) on button[onclick='addElement()']
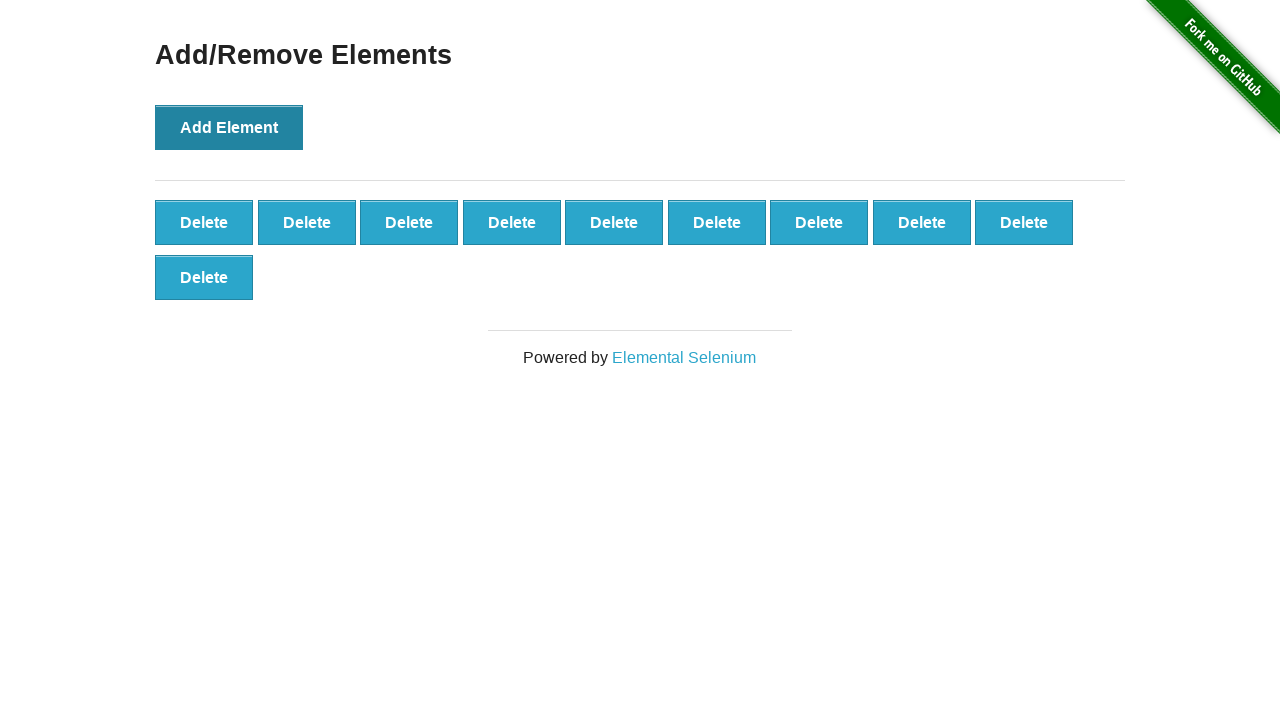

Clicked 'Add Element' button (iteration 11/100) at (229, 127) on button[onclick='addElement()']
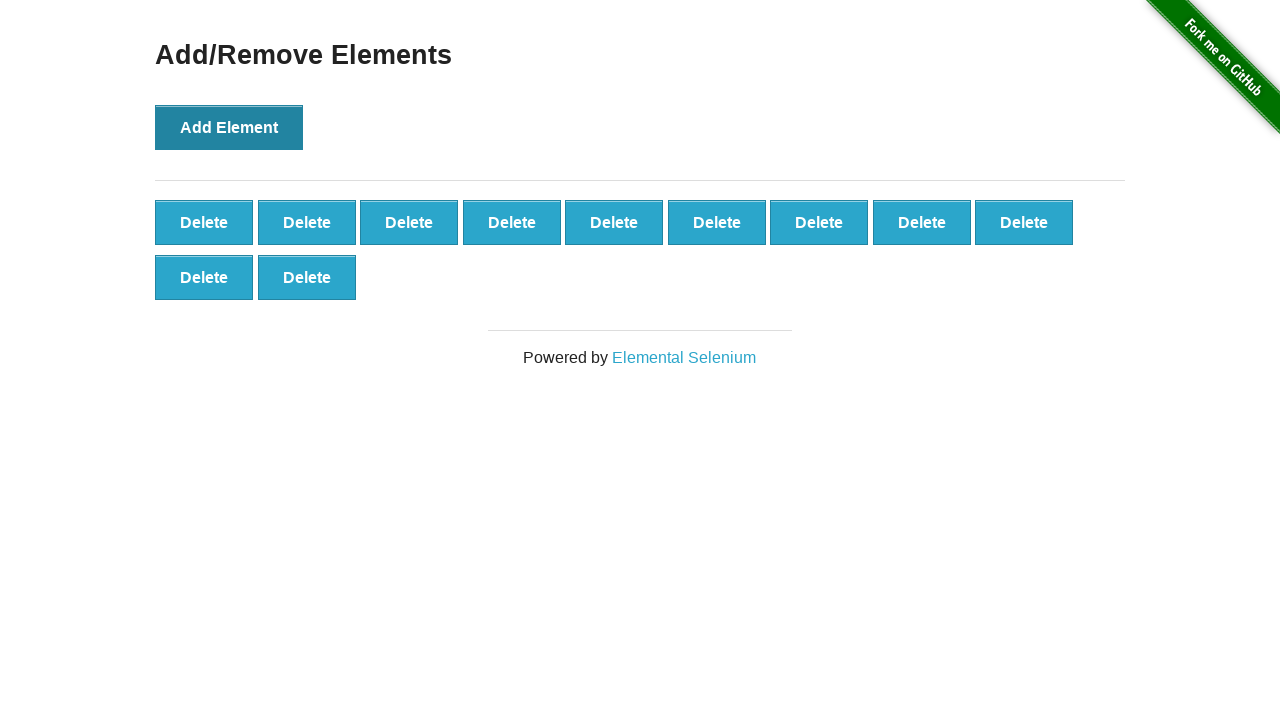

Clicked 'Add Element' button (iteration 12/100) at (229, 127) on button[onclick='addElement()']
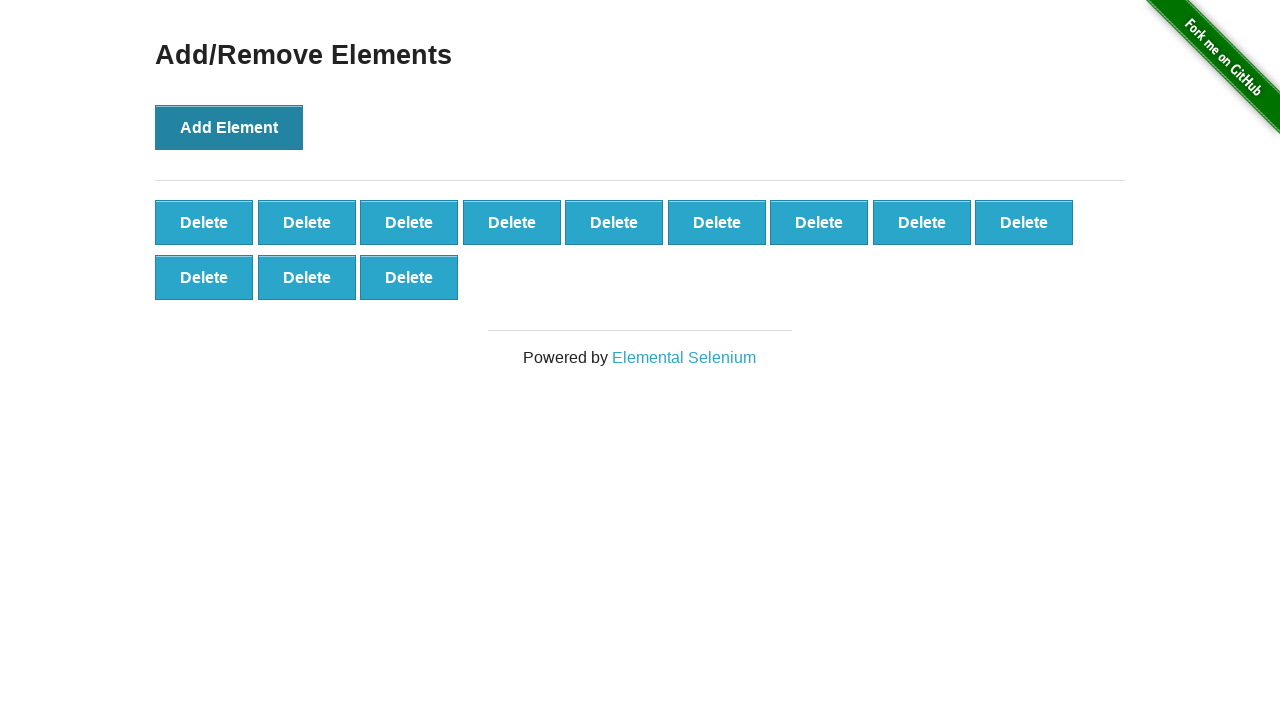

Clicked 'Add Element' button (iteration 13/100) at (229, 127) on button[onclick='addElement()']
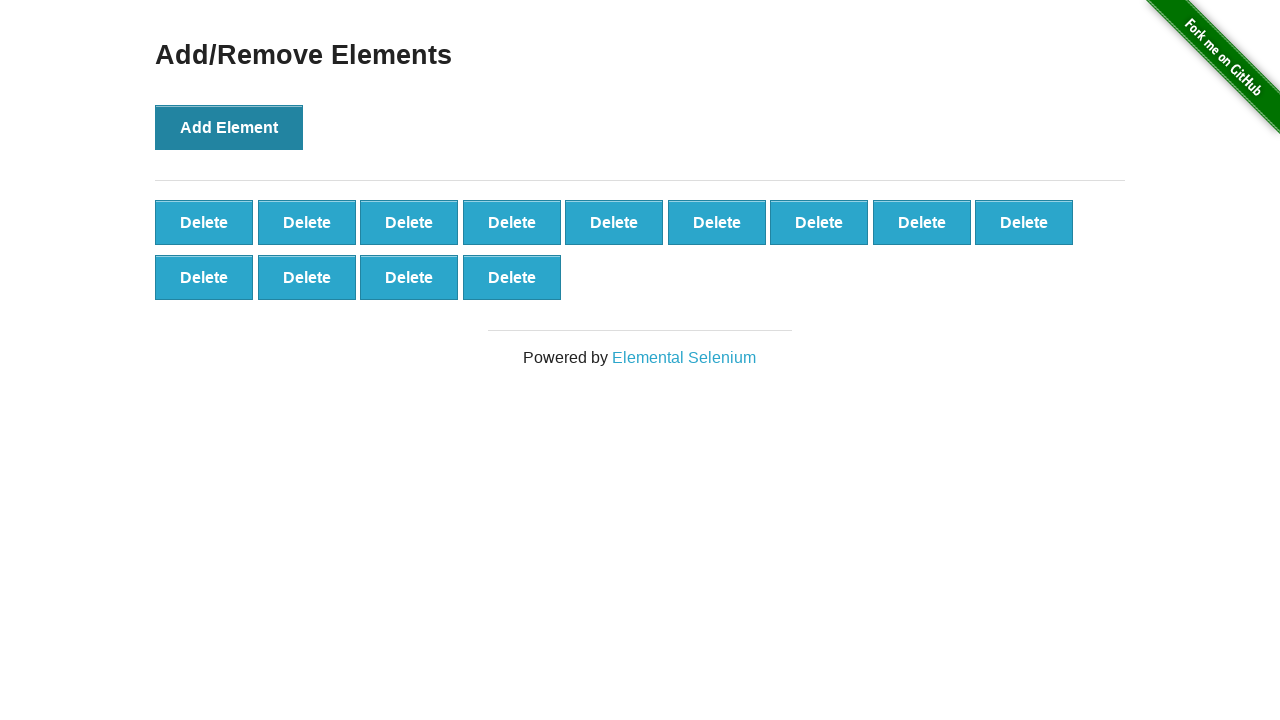

Clicked 'Add Element' button (iteration 14/100) at (229, 127) on button[onclick='addElement()']
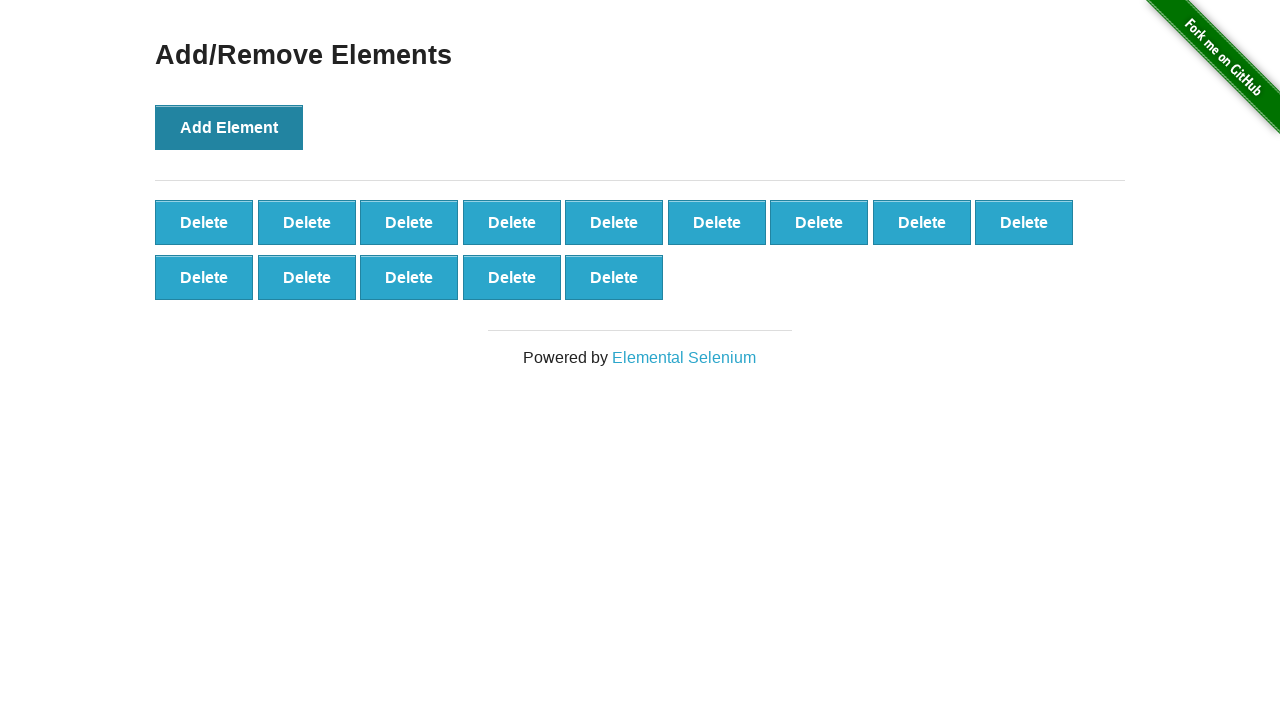

Clicked 'Add Element' button (iteration 15/100) at (229, 127) on button[onclick='addElement()']
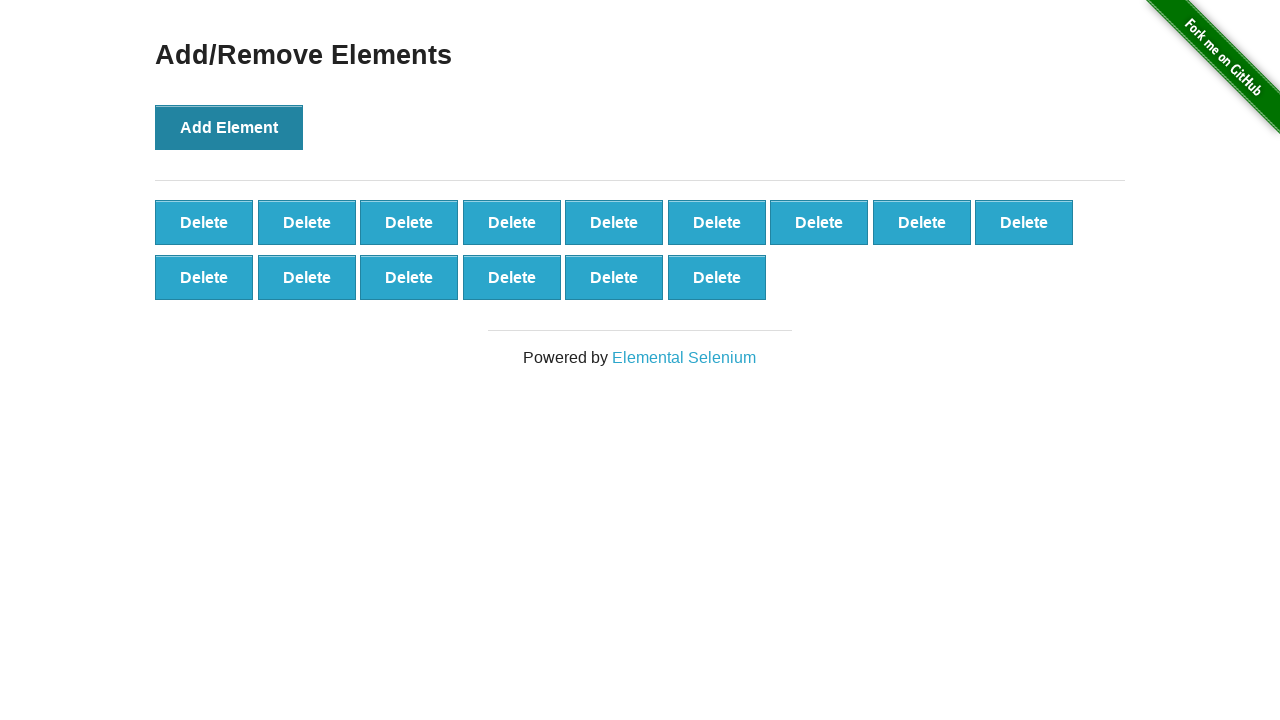

Clicked 'Add Element' button (iteration 16/100) at (229, 127) on button[onclick='addElement()']
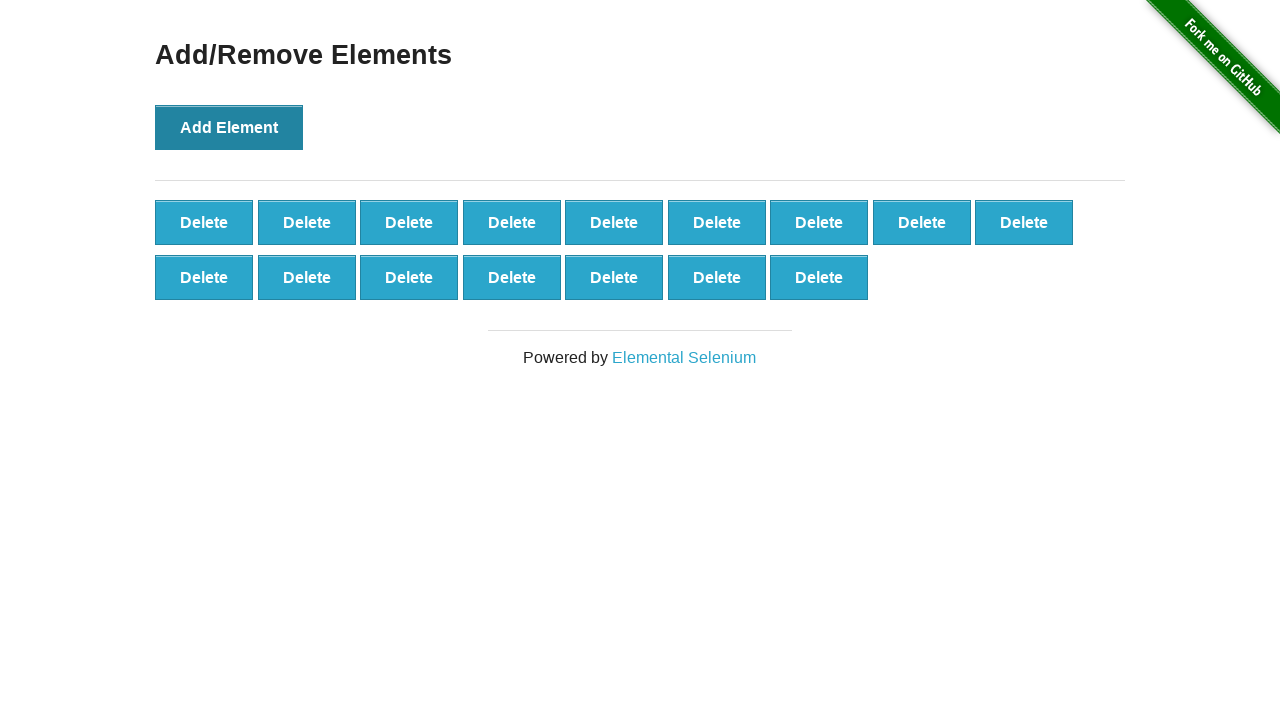

Clicked 'Add Element' button (iteration 17/100) at (229, 127) on button[onclick='addElement()']
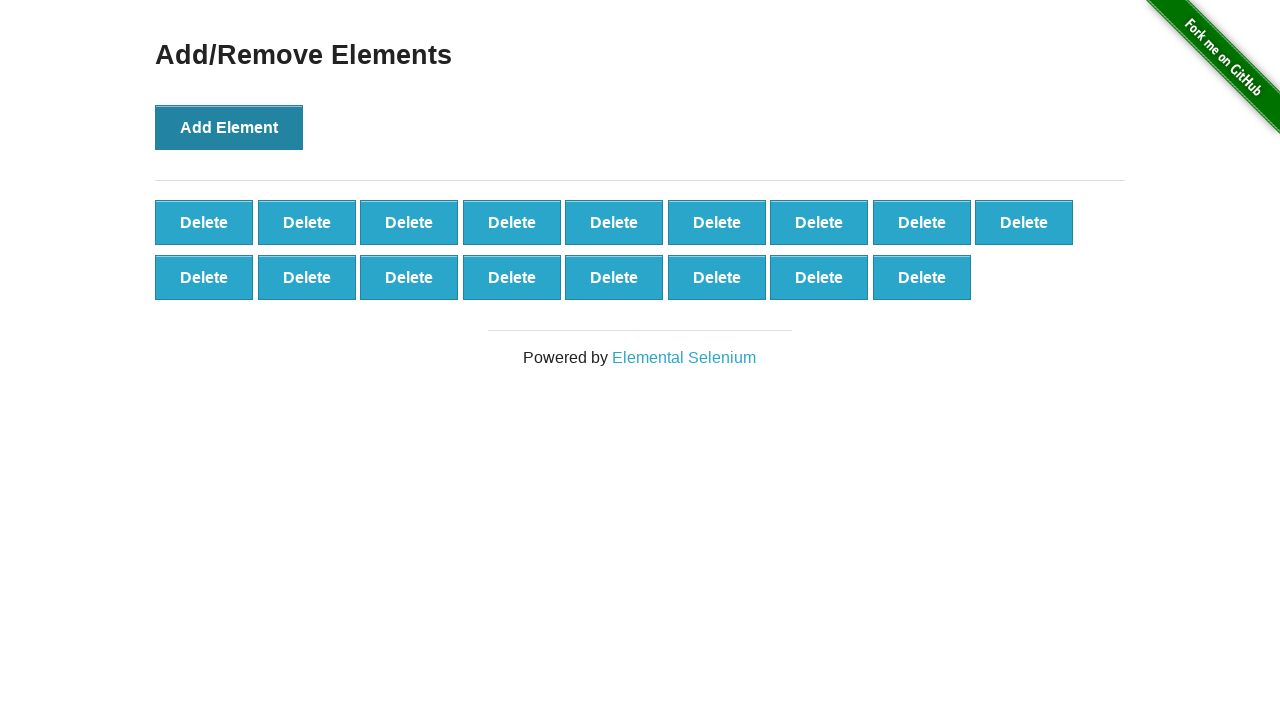

Clicked 'Add Element' button (iteration 18/100) at (229, 127) on button[onclick='addElement()']
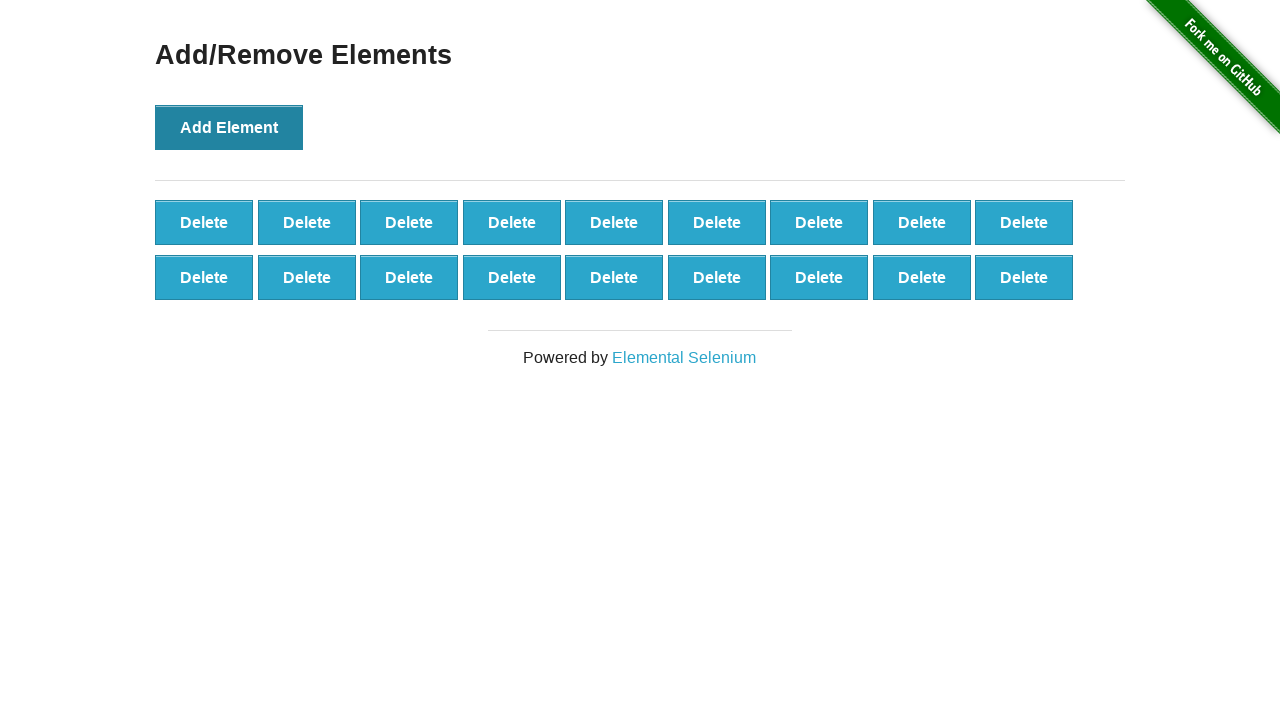

Clicked 'Add Element' button (iteration 19/100) at (229, 127) on button[onclick='addElement()']
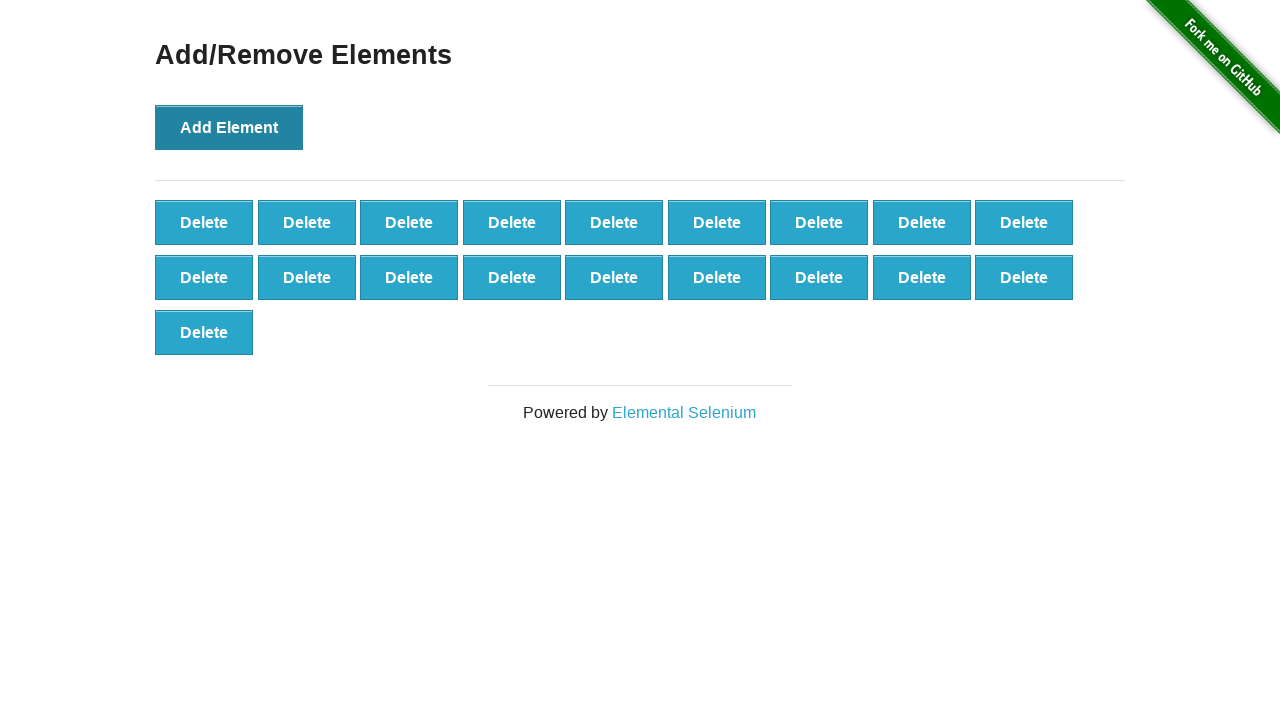

Clicked 'Add Element' button (iteration 20/100) at (229, 127) on button[onclick='addElement()']
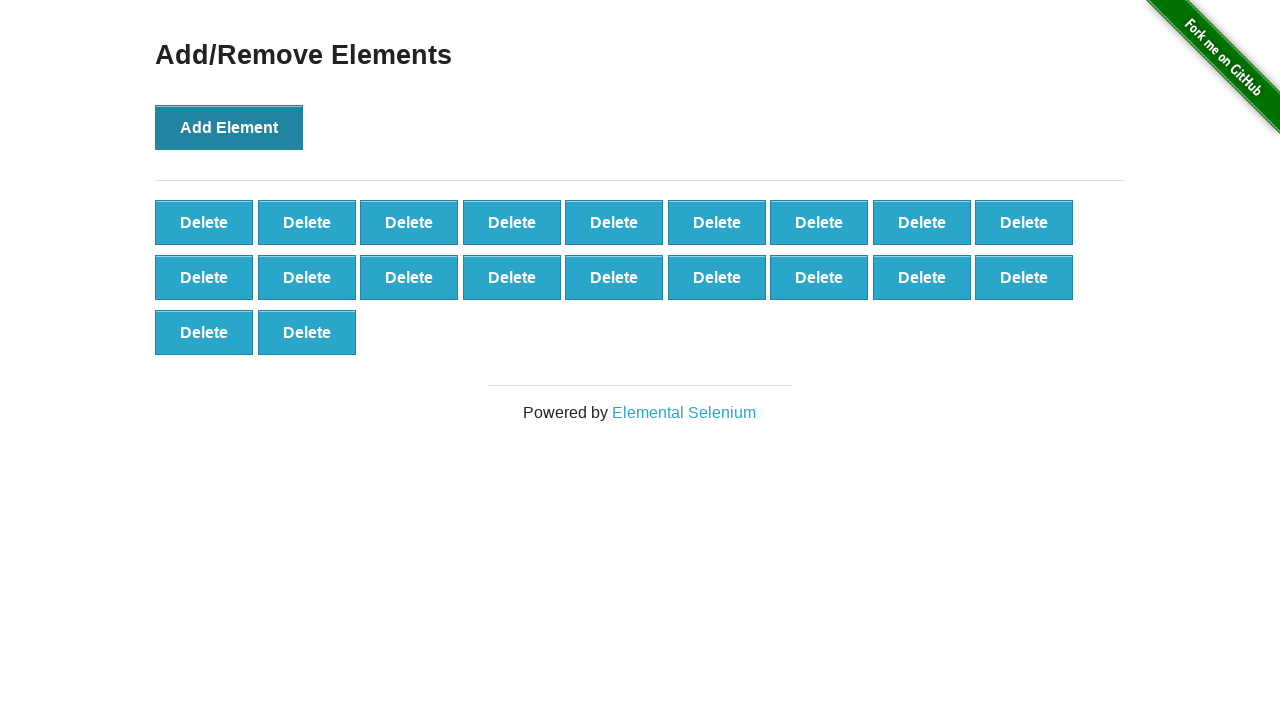

Clicked 'Add Element' button (iteration 21/100) at (229, 127) on button[onclick='addElement()']
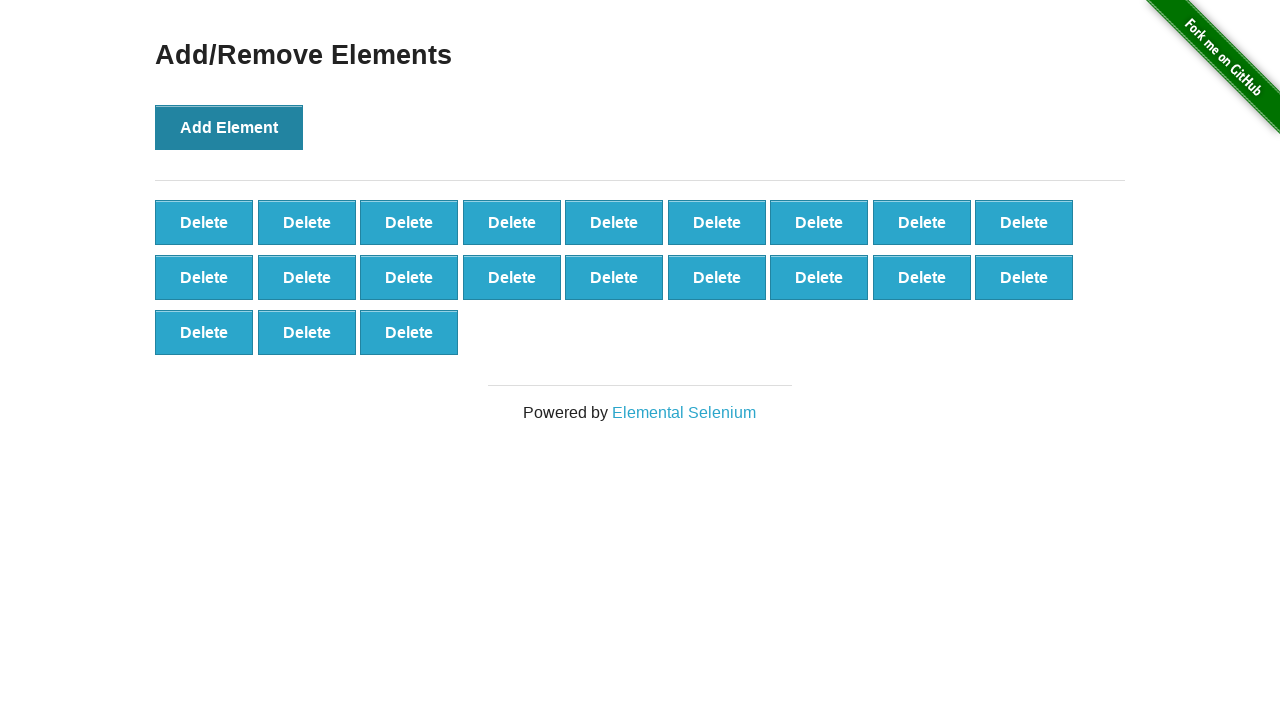

Clicked 'Add Element' button (iteration 22/100) at (229, 127) on button[onclick='addElement()']
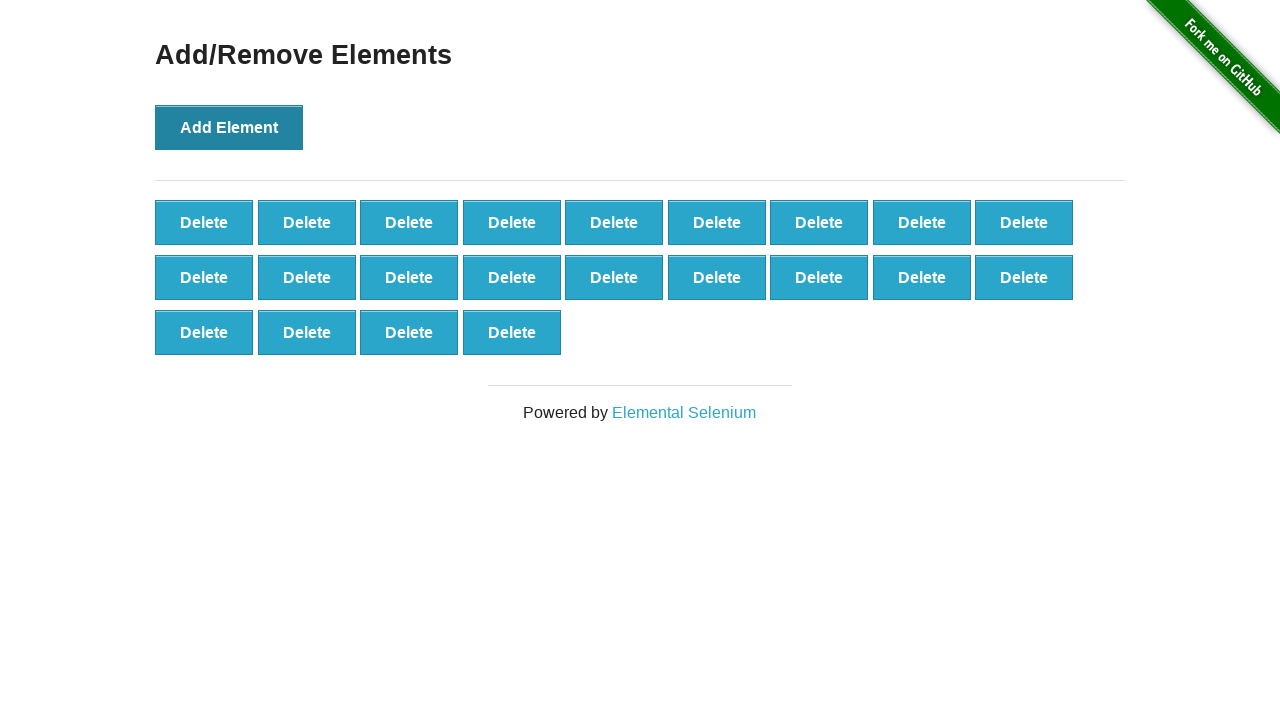

Clicked 'Add Element' button (iteration 23/100) at (229, 127) on button[onclick='addElement()']
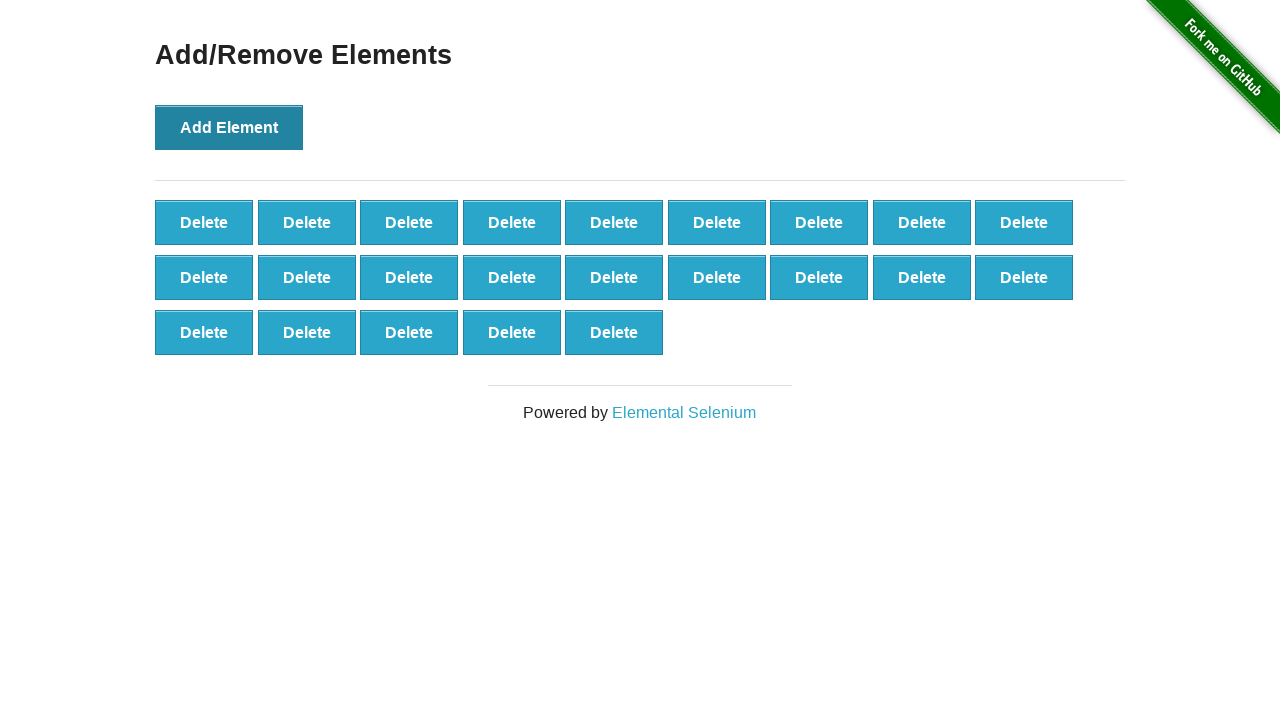

Clicked 'Add Element' button (iteration 24/100) at (229, 127) on button[onclick='addElement()']
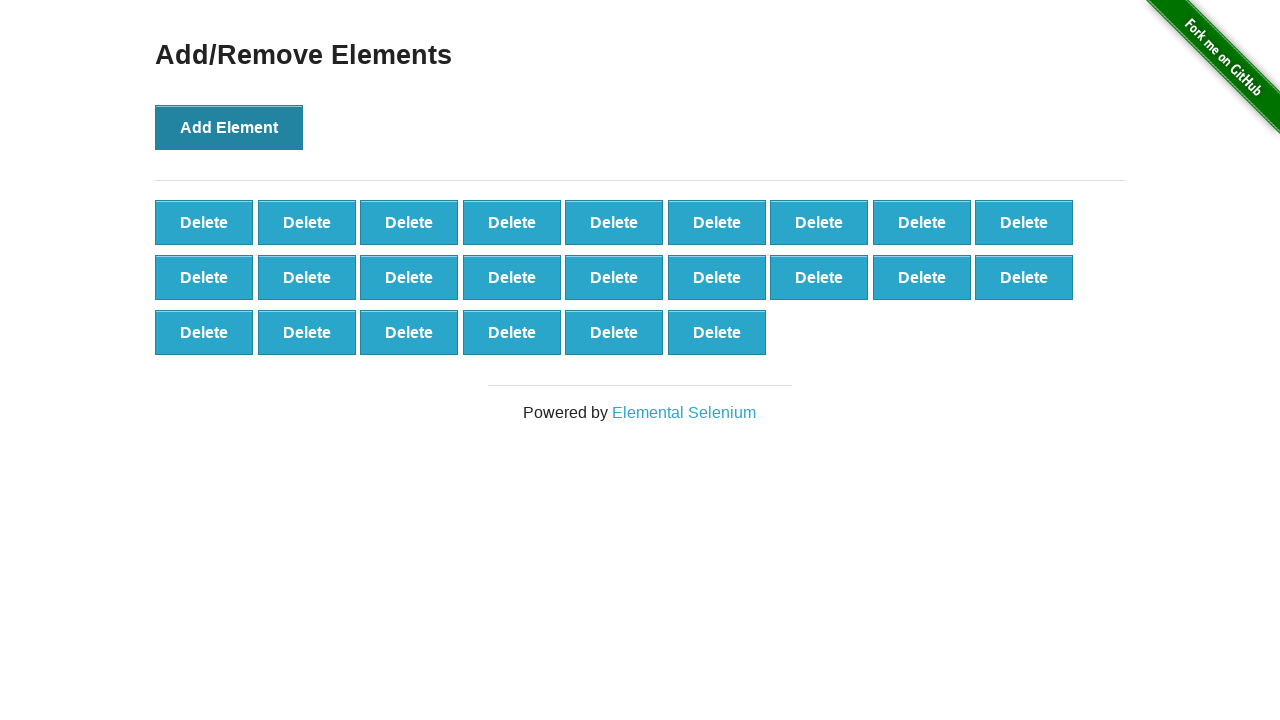

Clicked 'Add Element' button (iteration 25/100) at (229, 127) on button[onclick='addElement()']
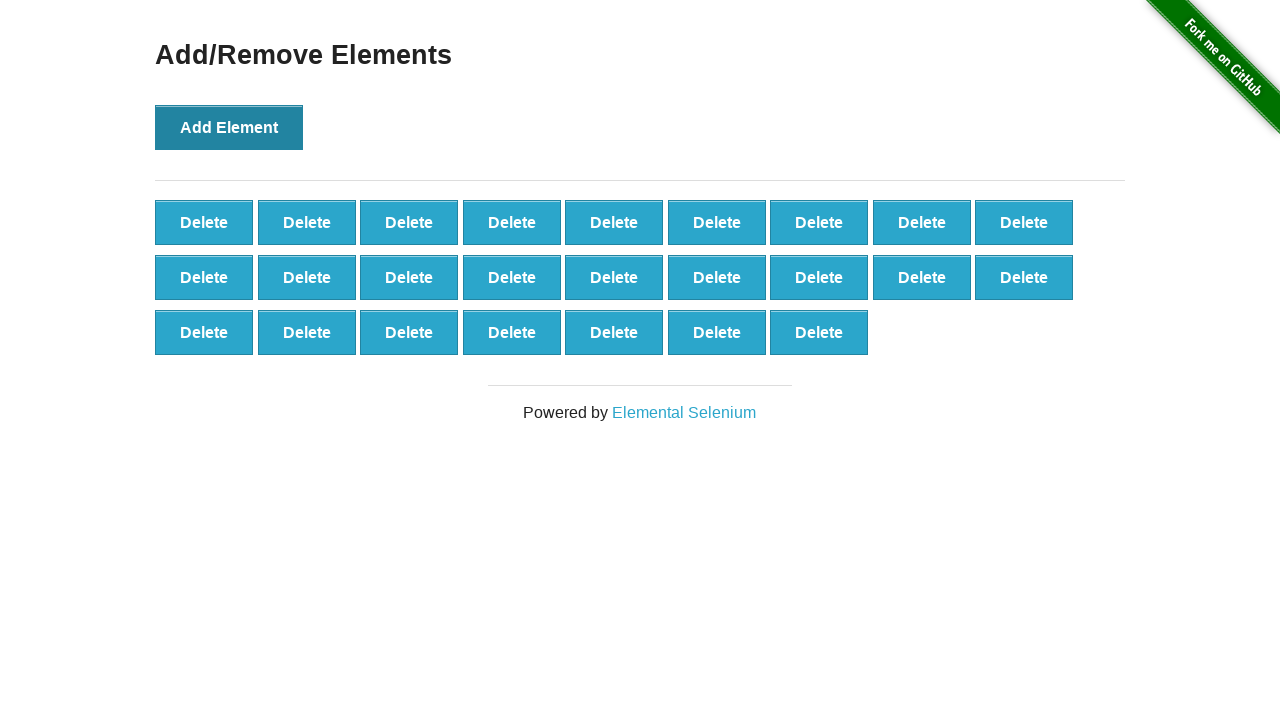

Clicked 'Add Element' button (iteration 26/100) at (229, 127) on button[onclick='addElement()']
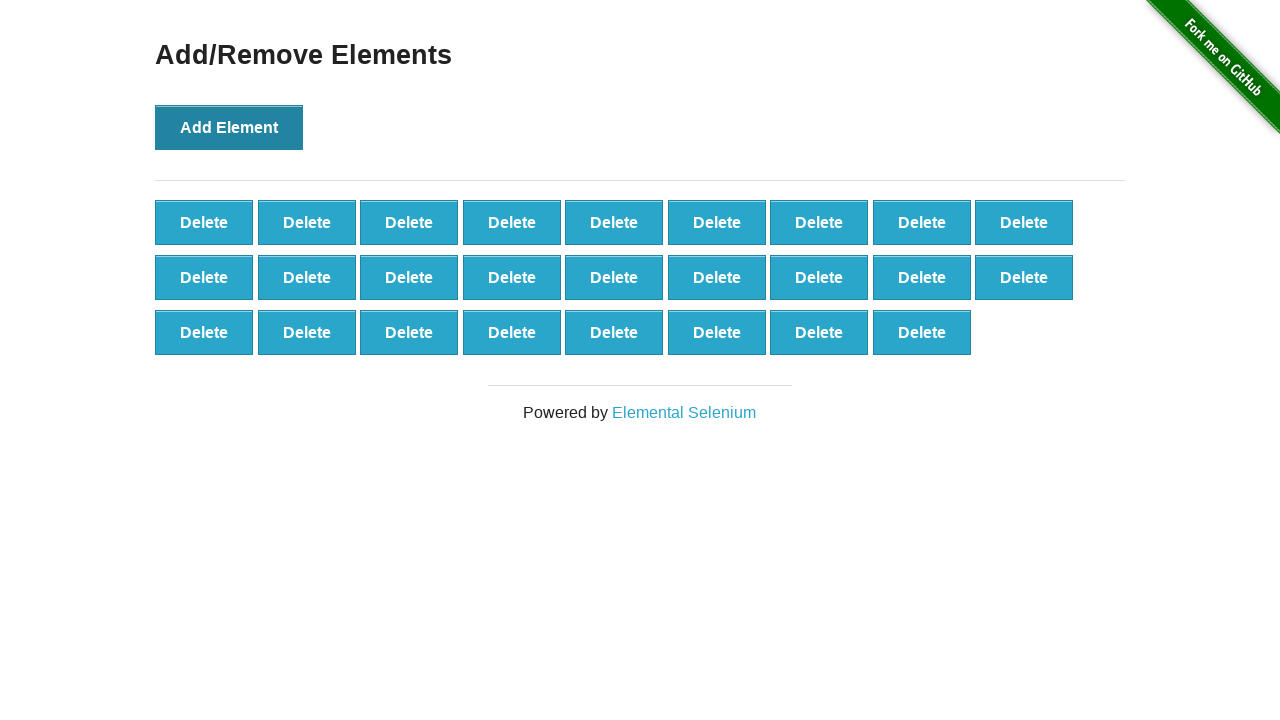

Clicked 'Add Element' button (iteration 27/100) at (229, 127) on button[onclick='addElement()']
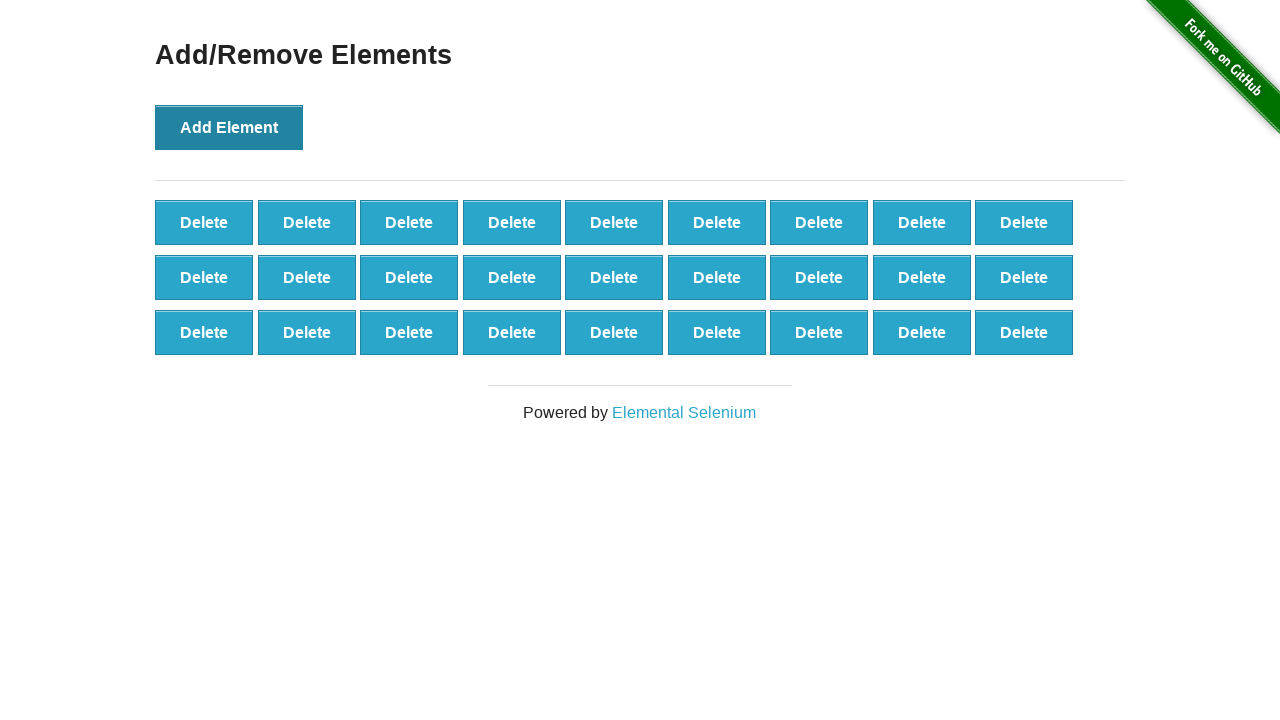

Clicked 'Add Element' button (iteration 28/100) at (229, 127) on button[onclick='addElement()']
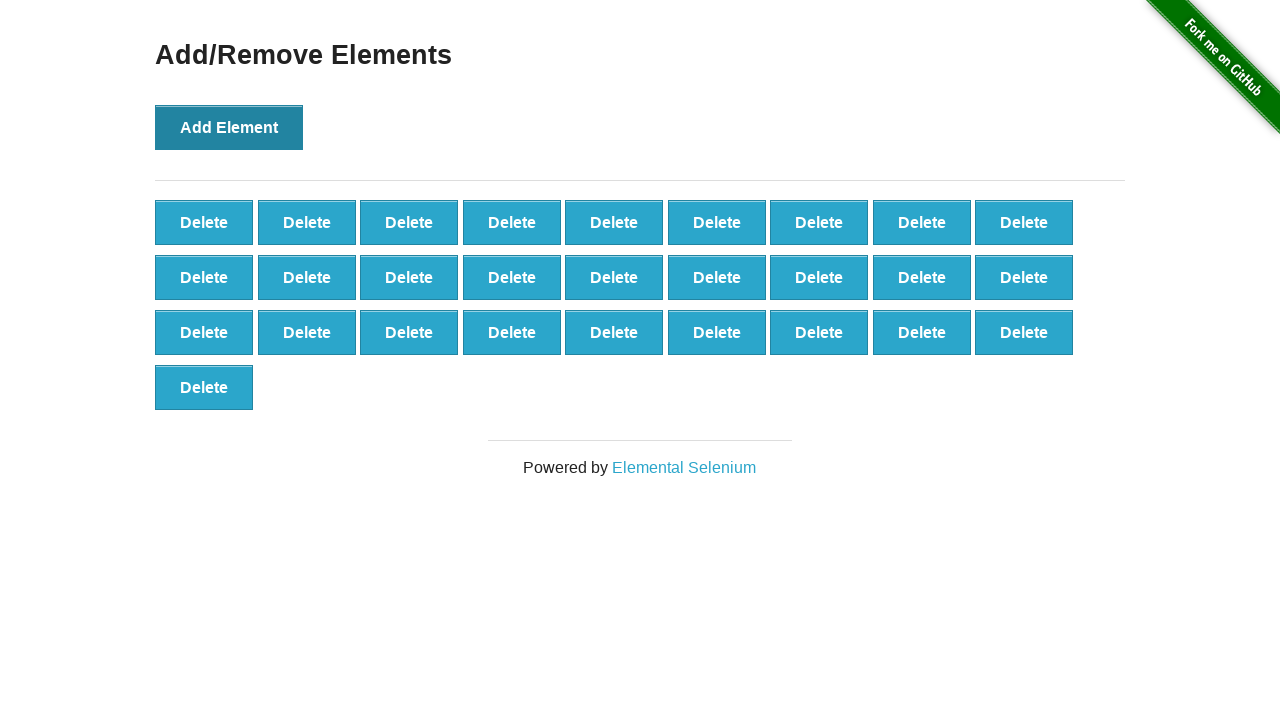

Clicked 'Add Element' button (iteration 29/100) at (229, 127) on button[onclick='addElement()']
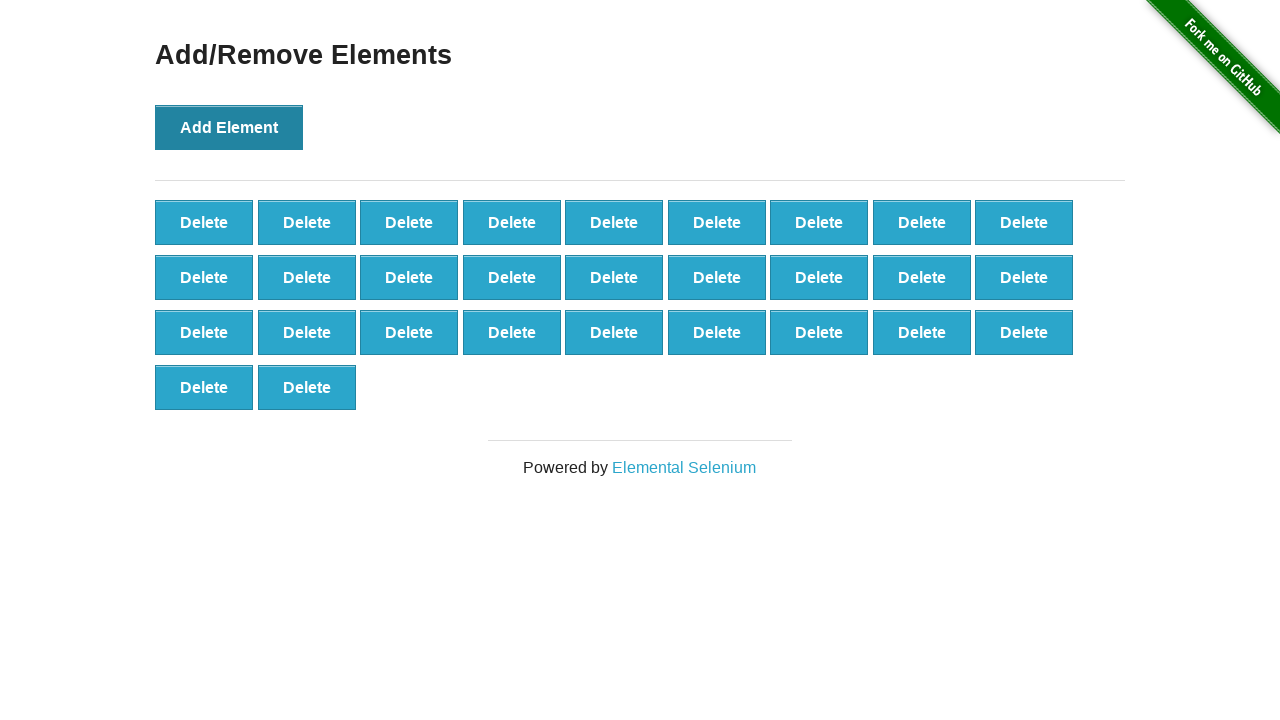

Clicked 'Add Element' button (iteration 30/100) at (229, 127) on button[onclick='addElement()']
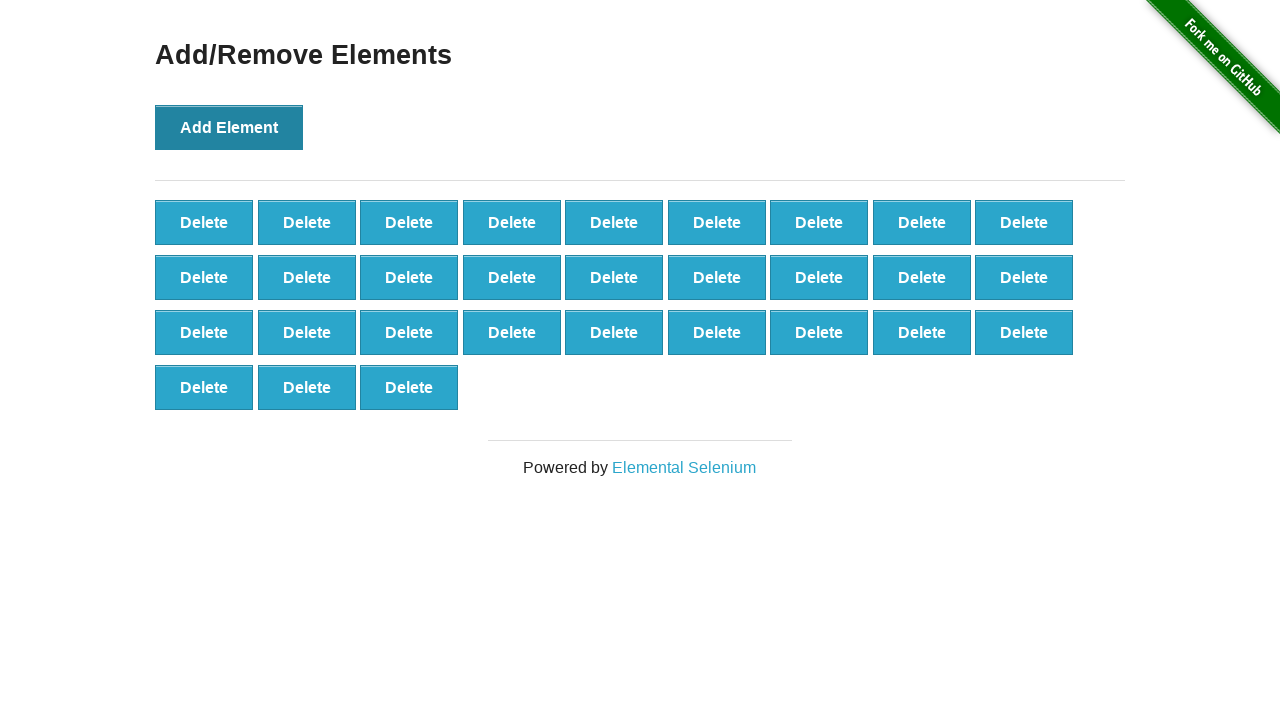

Clicked 'Add Element' button (iteration 31/100) at (229, 127) on button[onclick='addElement()']
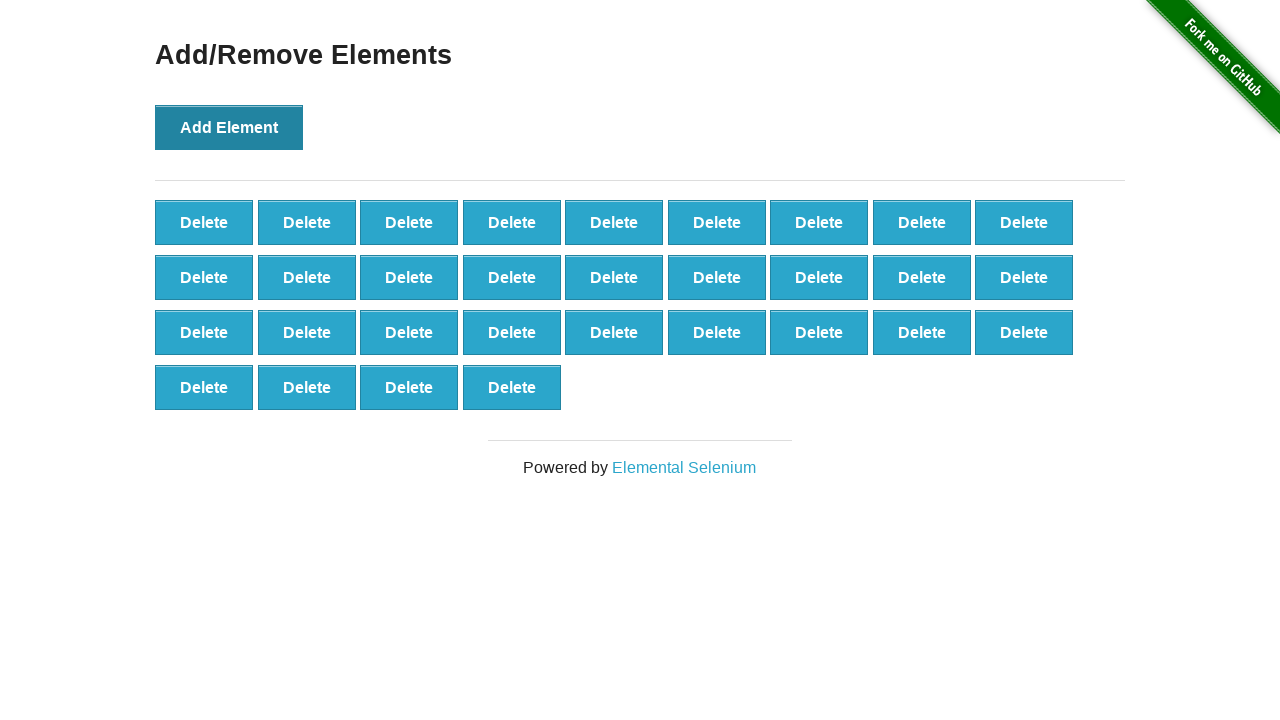

Clicked 'Add Element' button (iteration 32/100) at (229, 127) on button[onclick='addElement()']
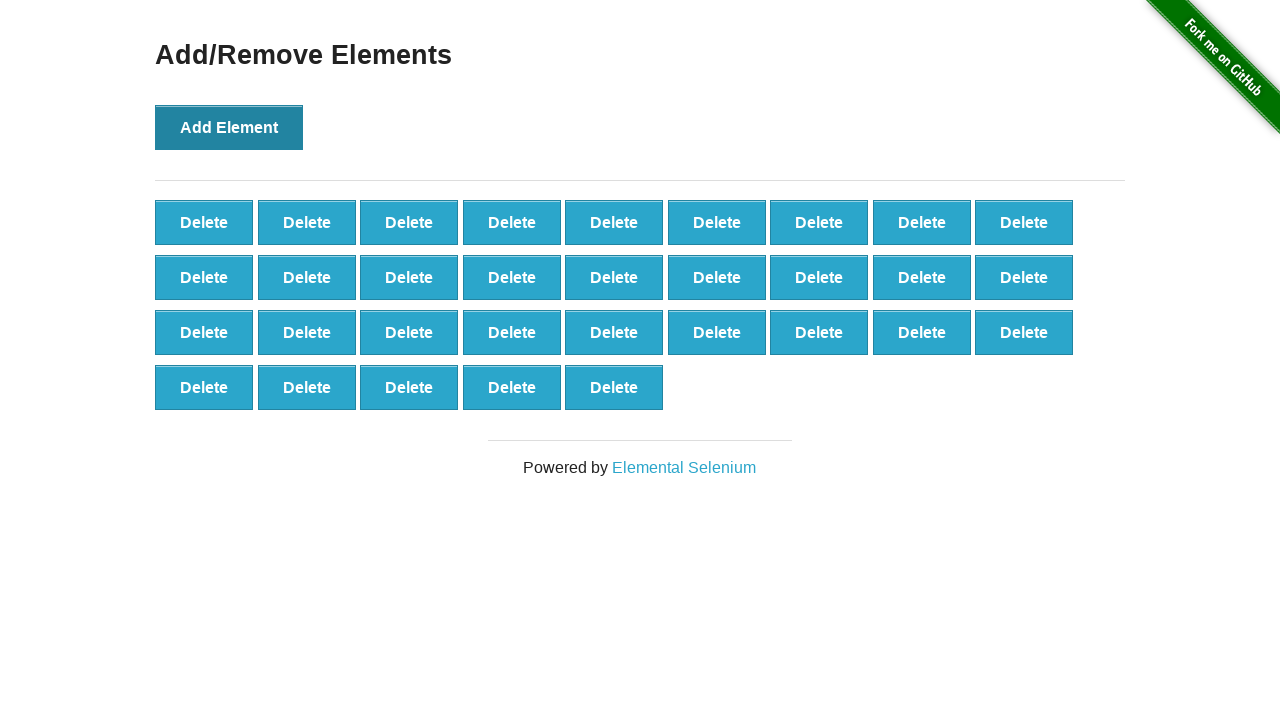

Clicked 'Add Element' button (iteration 33/100) at (229, 127) on button[onclick='addElement()']
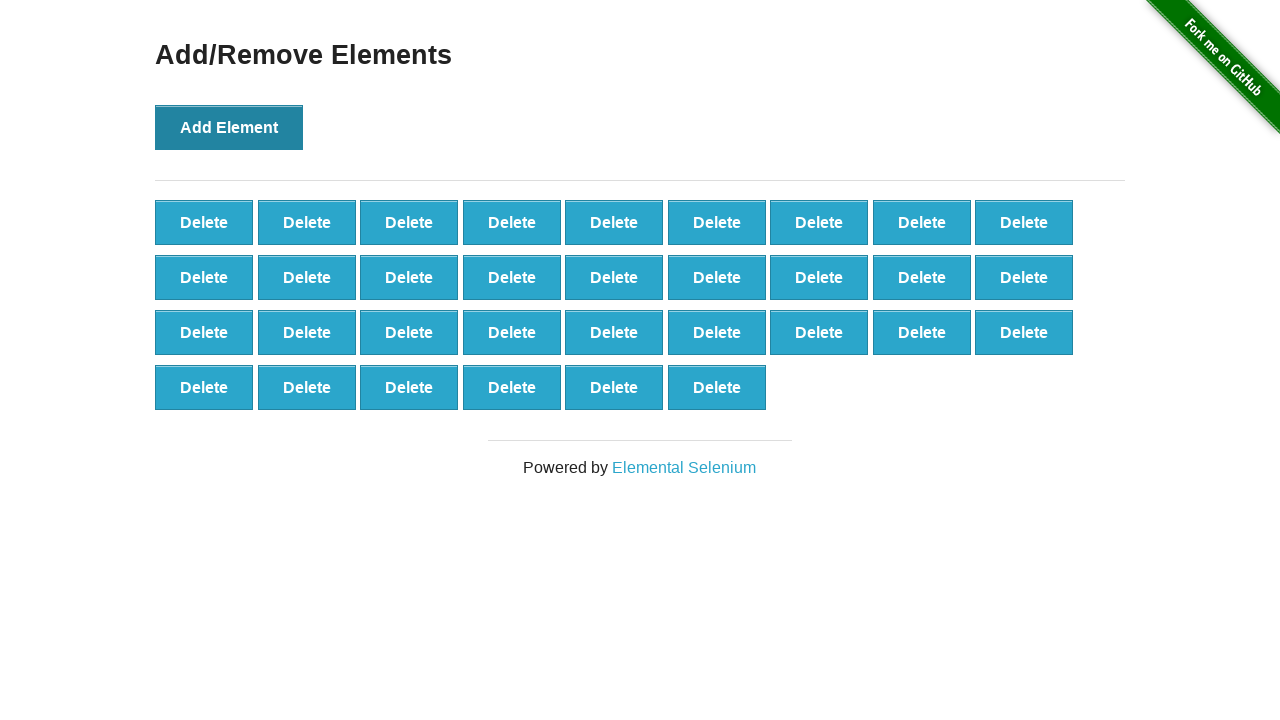

Clicked 'Add Element' button (iteration 34/100) at (229, 127) on button[onclick='addElement()']
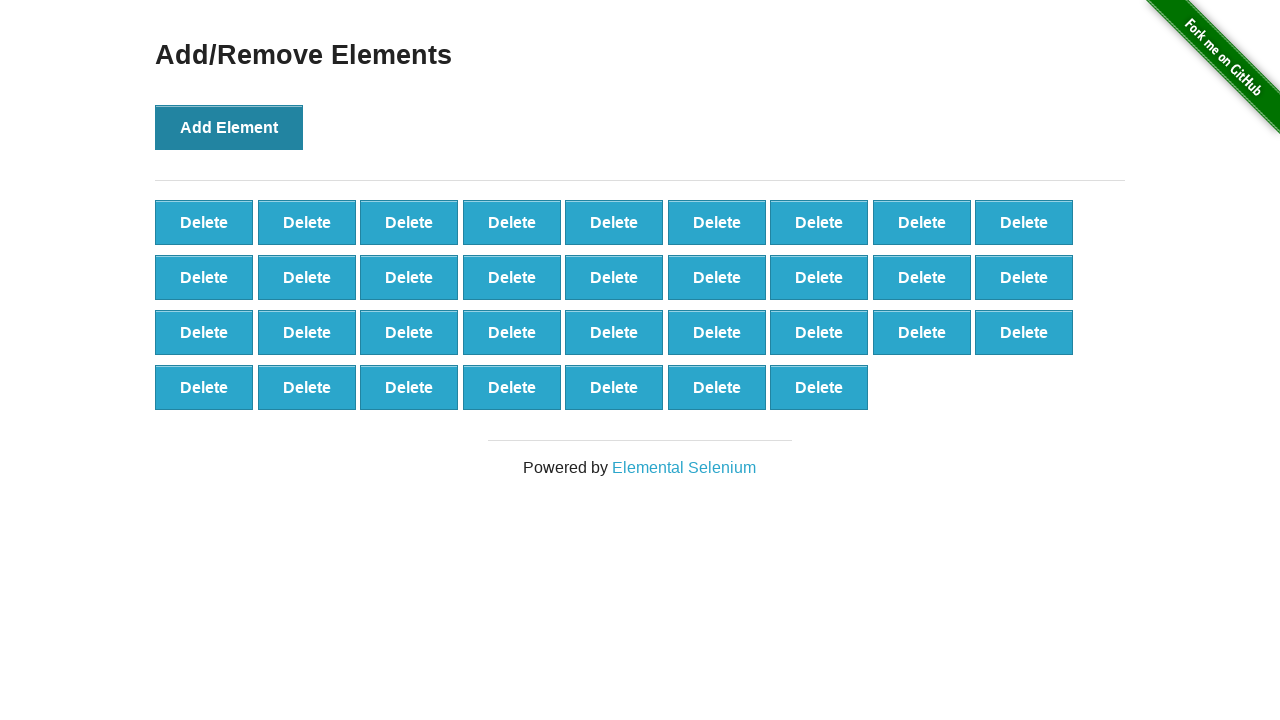

Clicked 'Add Element' button (iteration 35/100) at (229, 127) on button[onclick='addElement()']
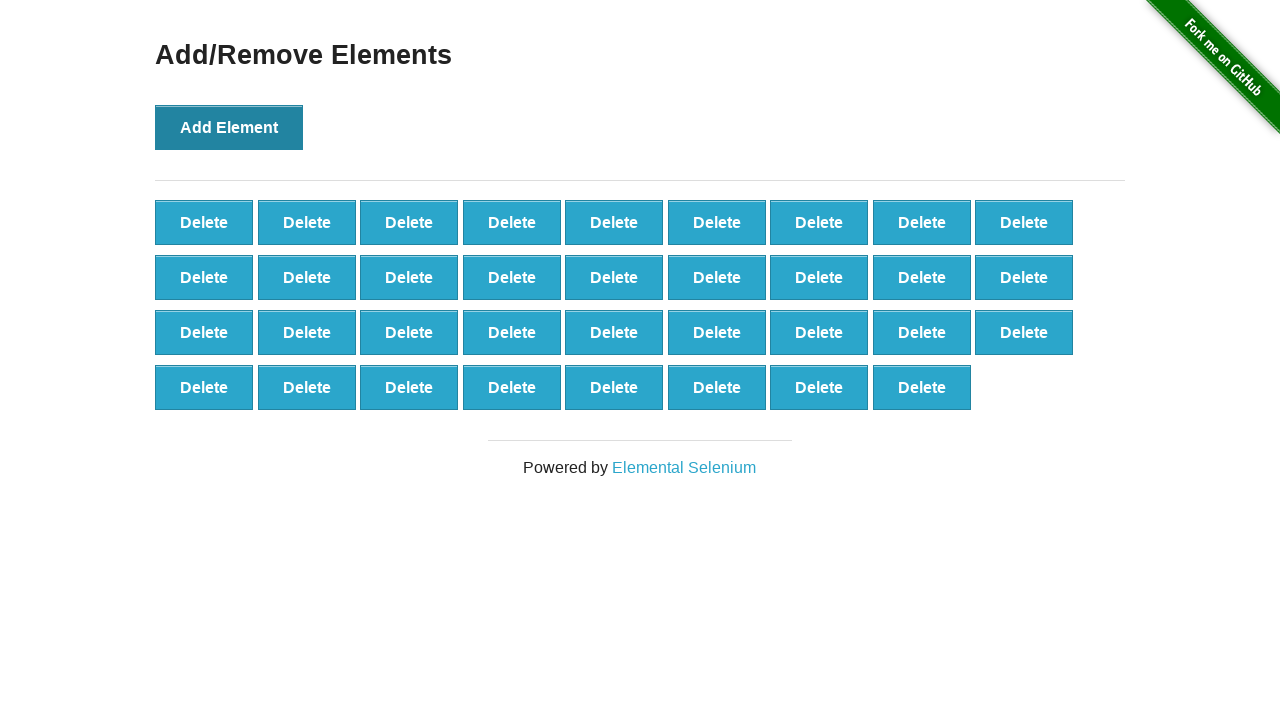

Clicked 'Add Element' button (iteration 36/100) at (229, 127) on button[onclick='addElement()']
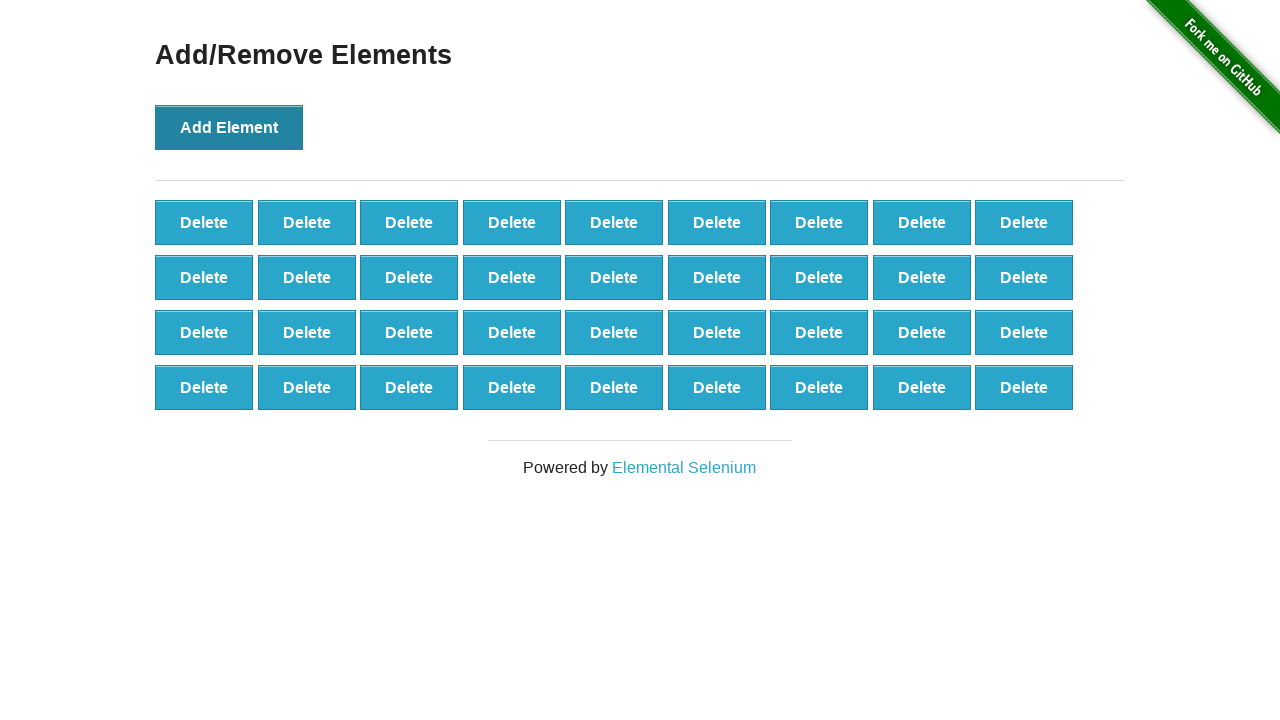

Clicked 'Add Element' button (iteration 37/100) at (229, 127) on button[onclick='addElement()']
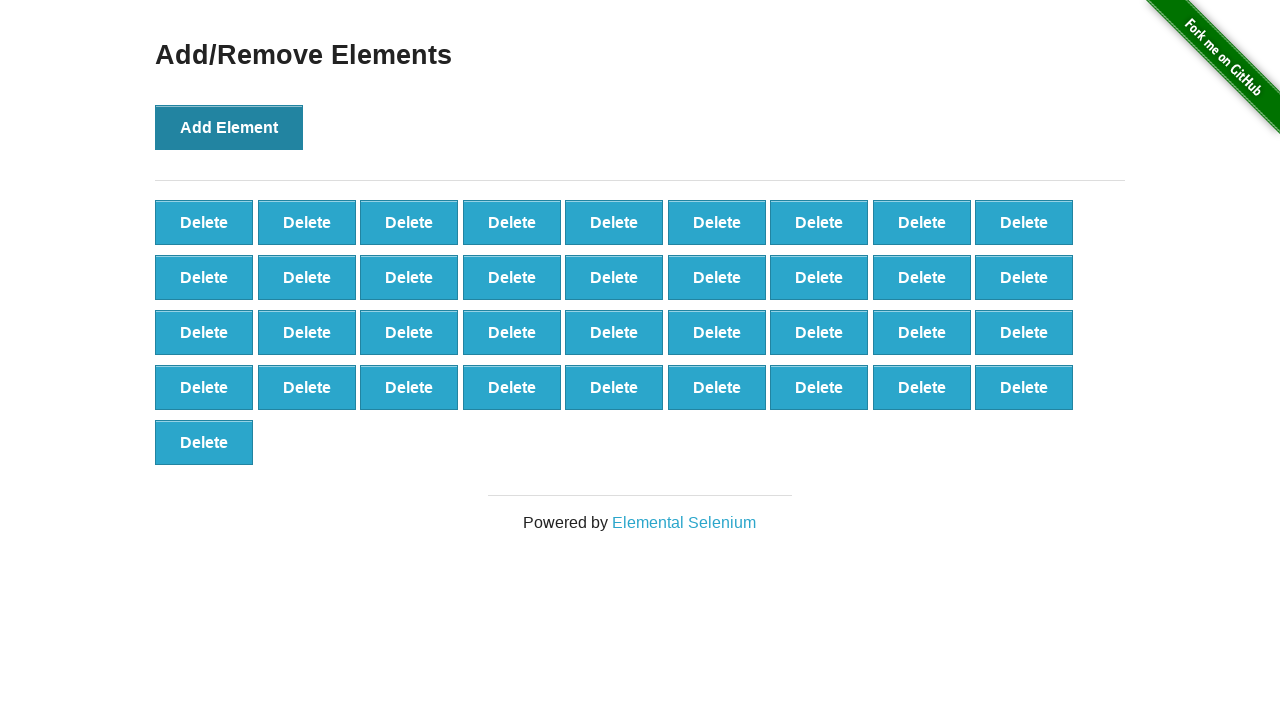

Clicked 'Add Element' button (iteration 38/100) at (229, 127) on button[onclick='addElement()']
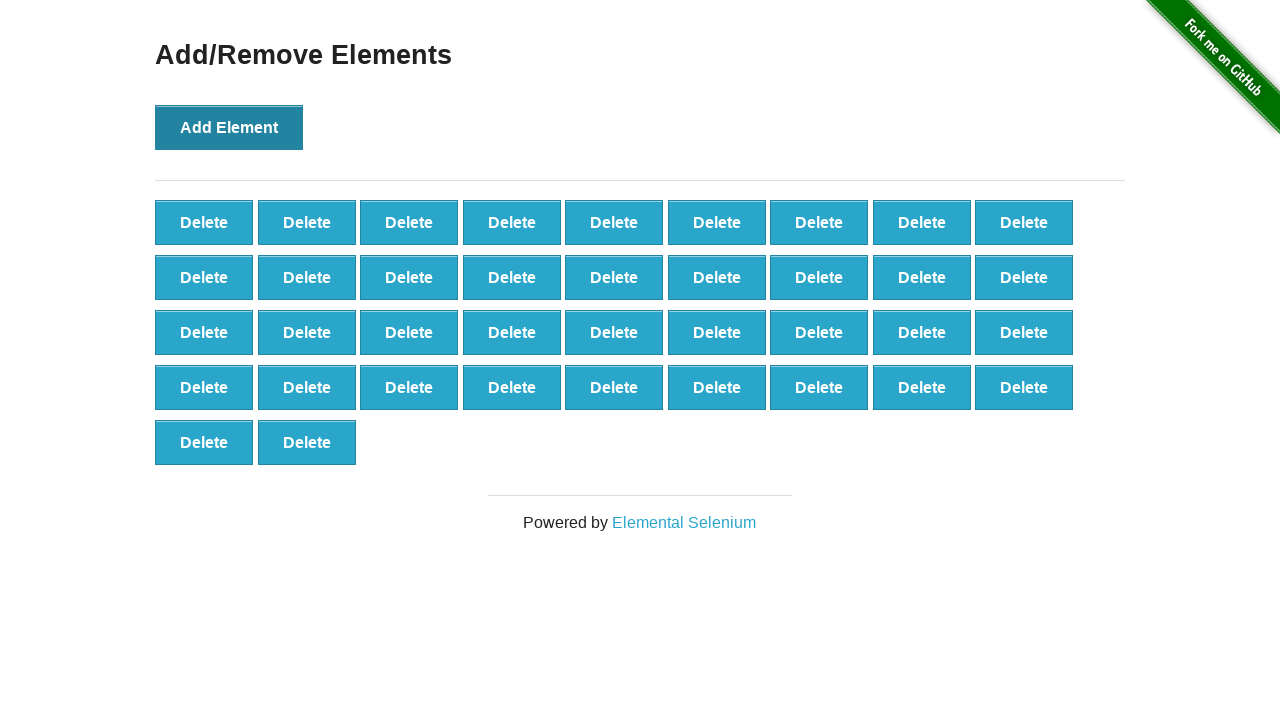

Clicked 'Add Element' button (iteration 39/100) at (229, 127) on button[onclick='addElement()']
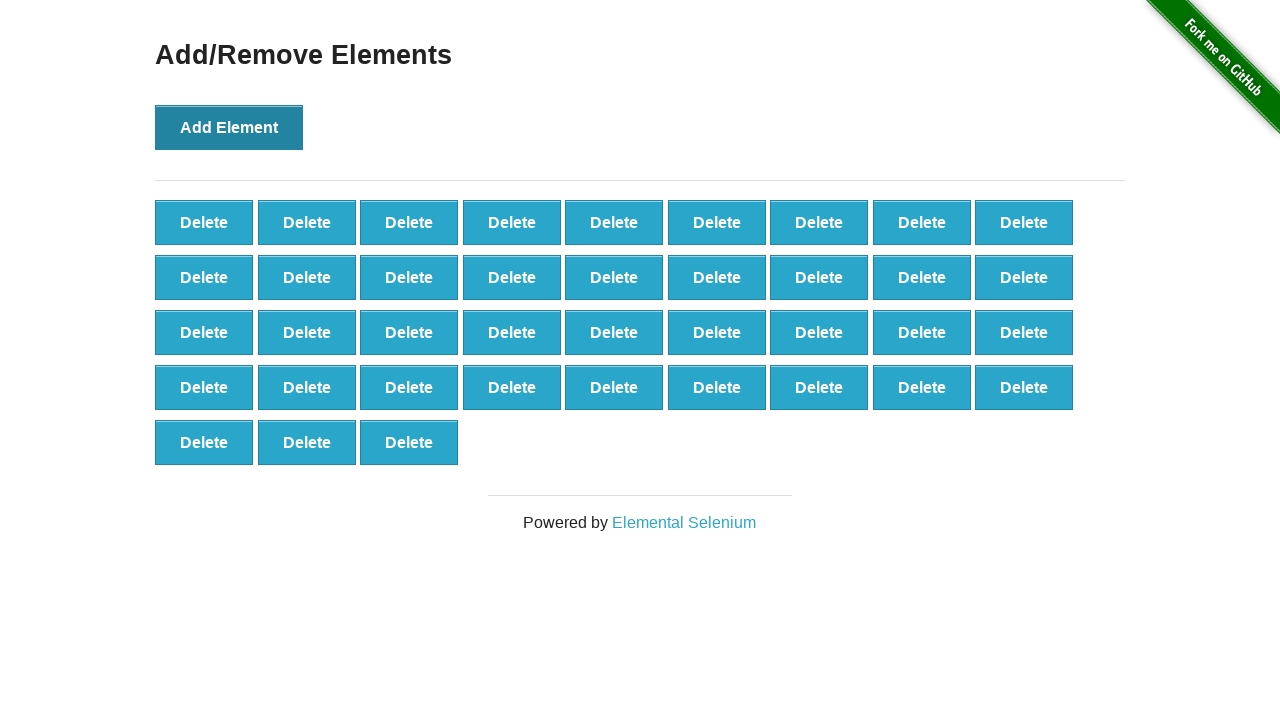

Clicked 'Add Element' button (iteration 40/100) at (229, 127) on button[onclick='addElement()']
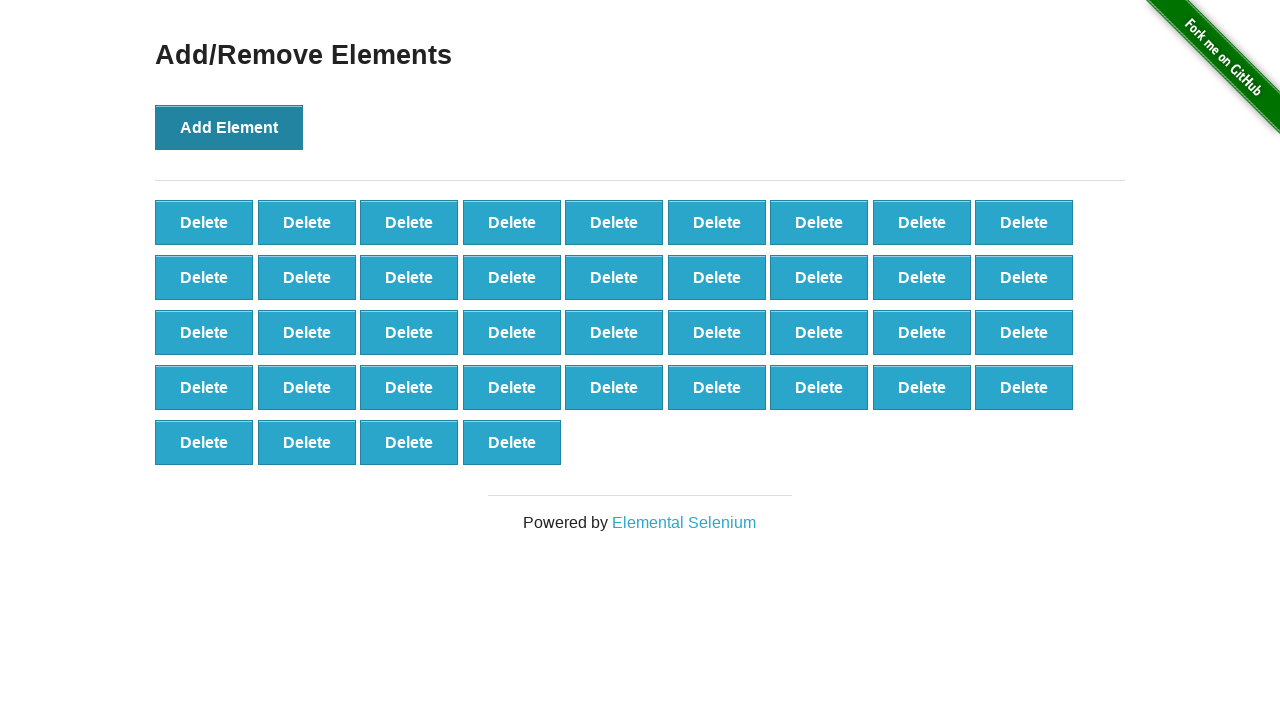

Clicked 'Add Element' button (iteration 41/100) at (229, 127) on button[onclick='addElement()']
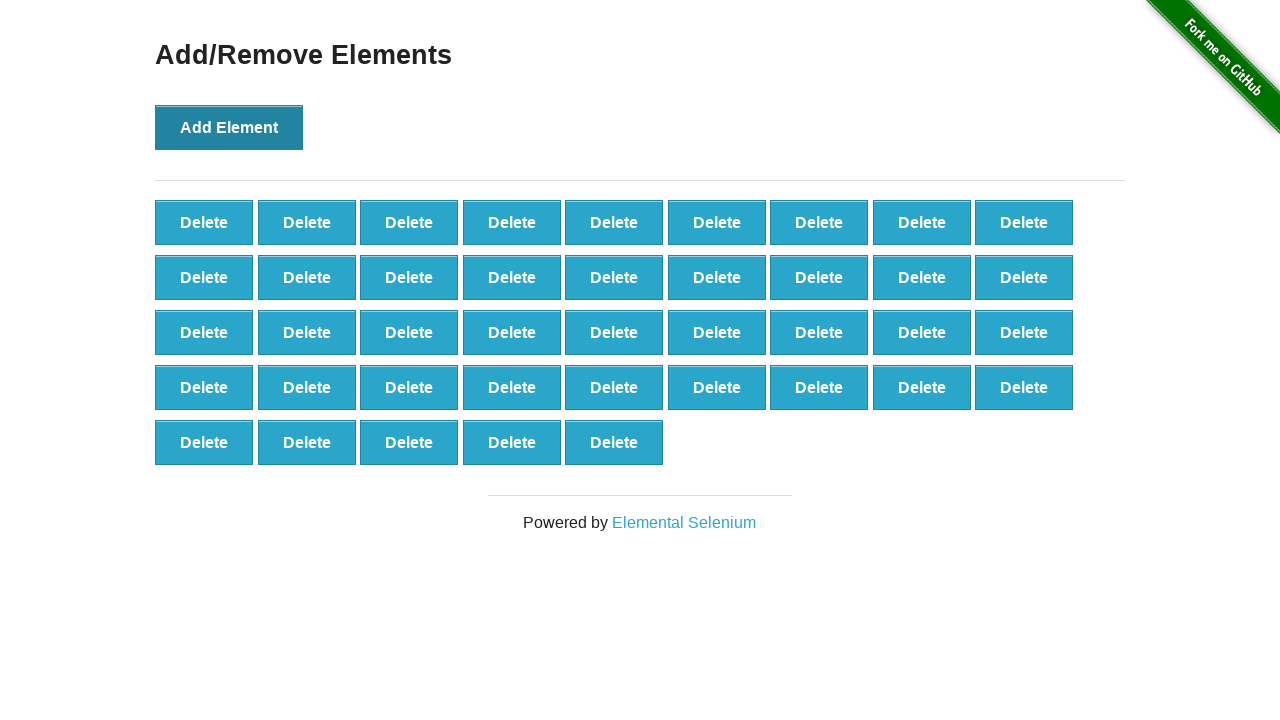

Clicked 'Add Element' button (iteration 42/100) at (229, 127) on button[onclick='addElement()']
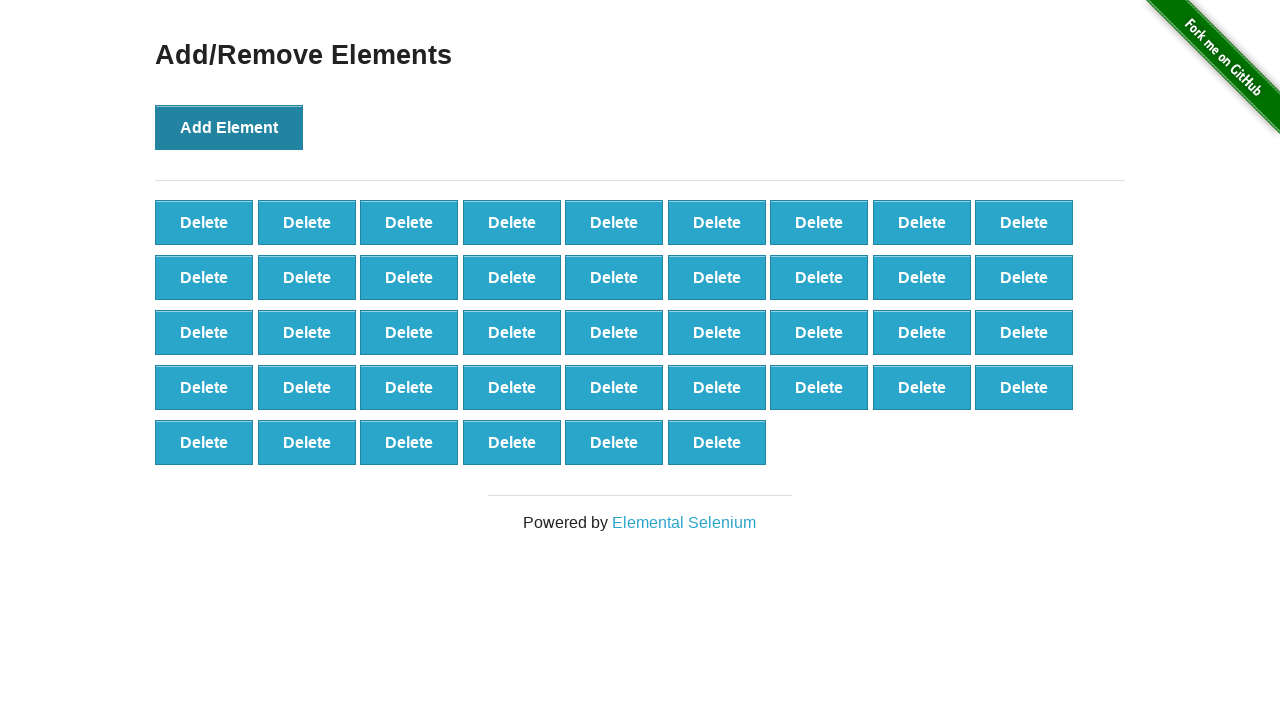

Clicked 'Add Element' button (iteration 43/100) at (229, 127) on button[onclick='addElement()']
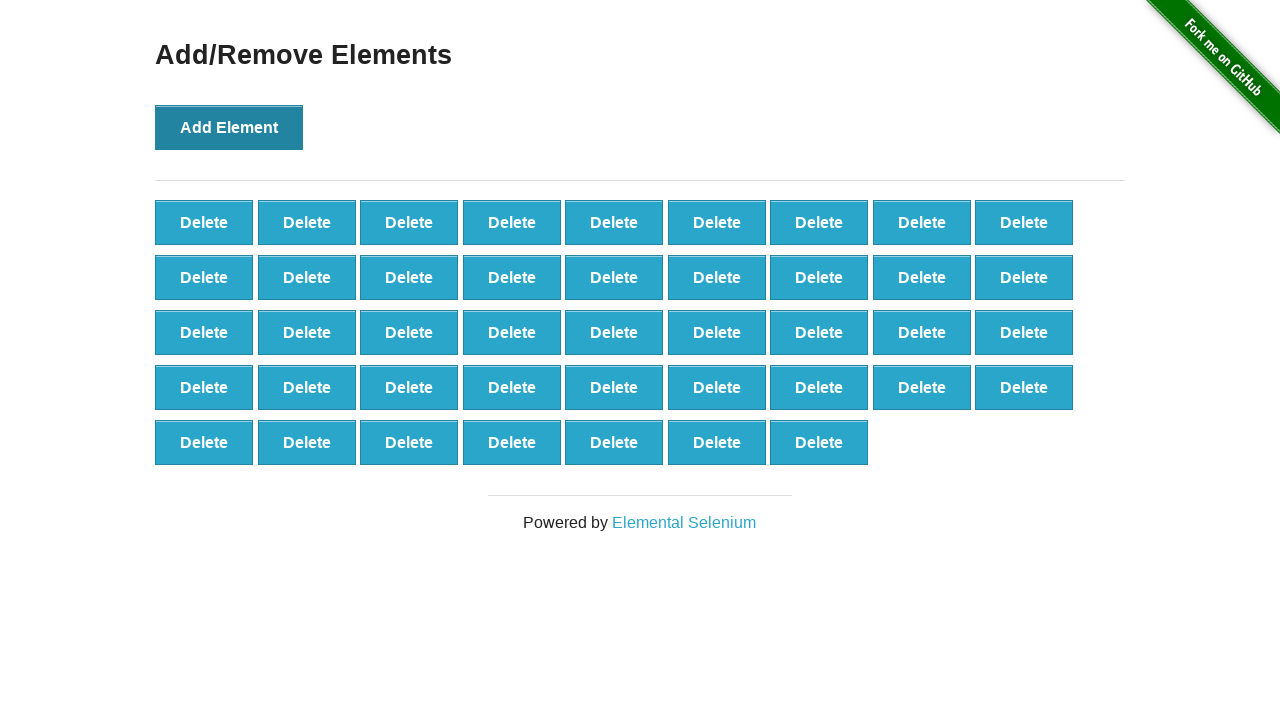

Clicked 'Add Element' button (iteration 44/100) at (229, 127) on button[onclick='addElement()']
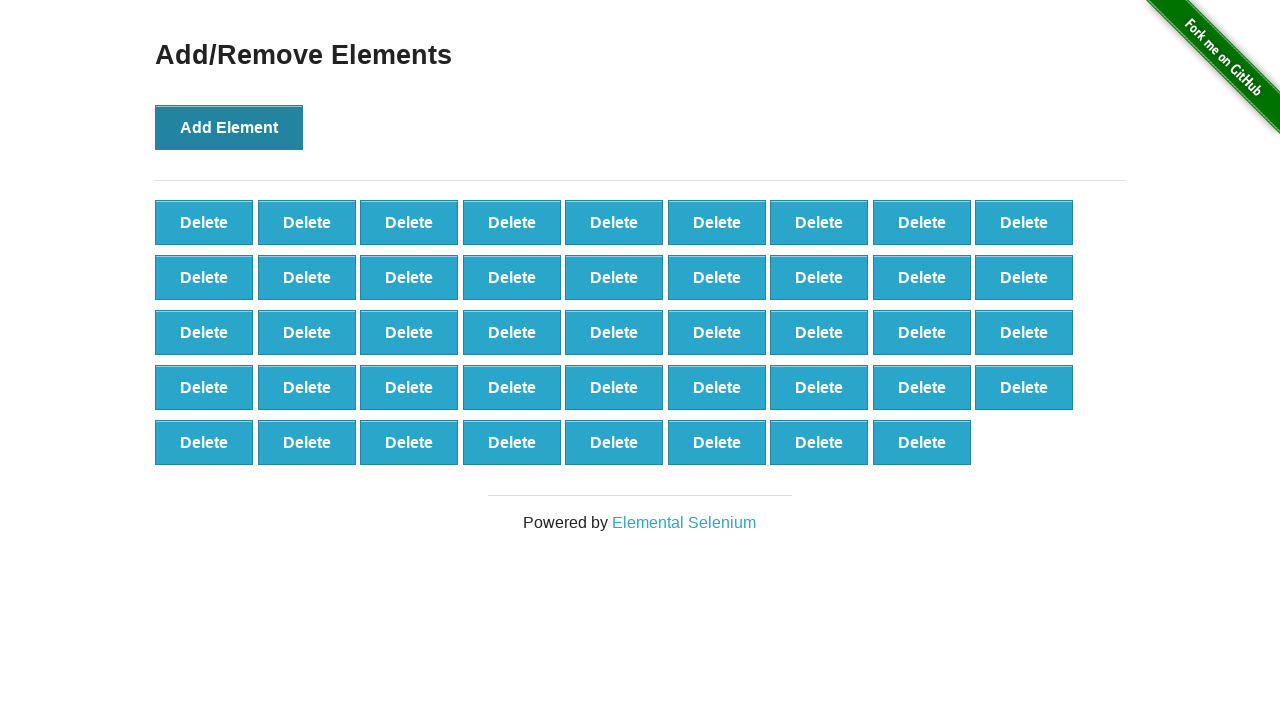

Clicked 'Add Element' button (iteration 45/100) at (229, 127) on button[onclick='addElement()']
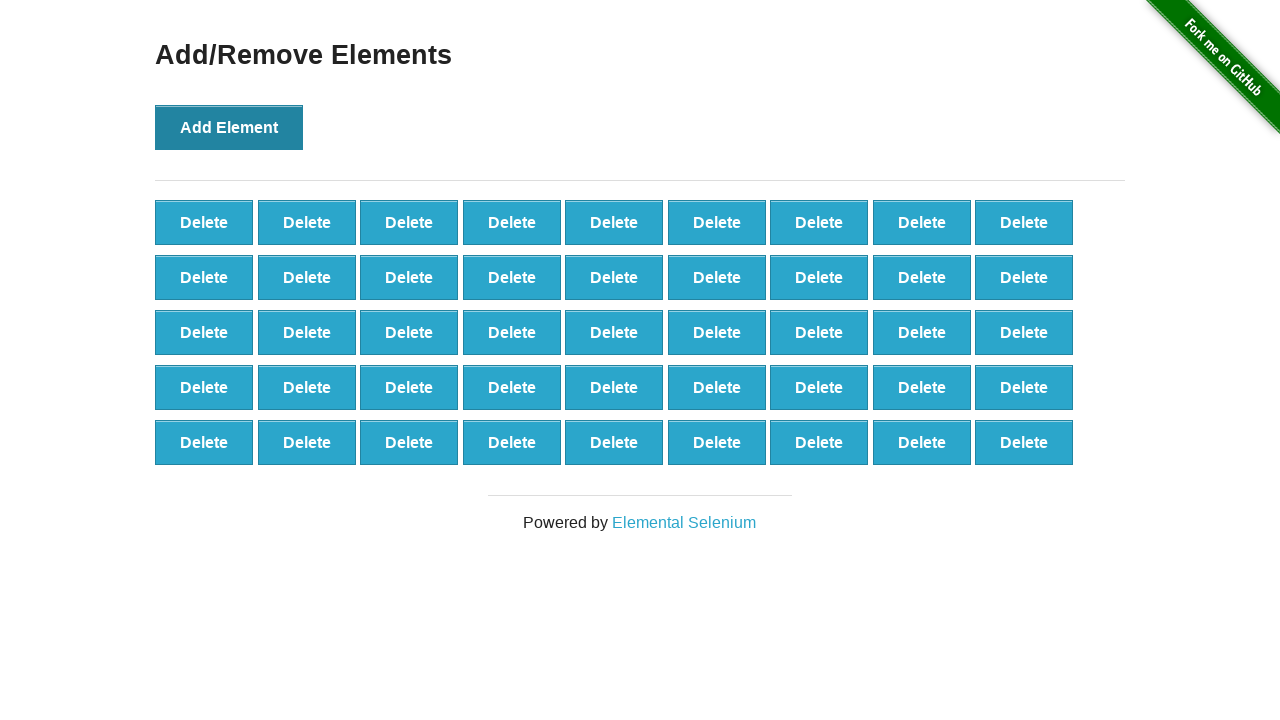

Clicked 'Add Element' button (iteration 46/100) at (229, 127) on button[onclick='addElement()']
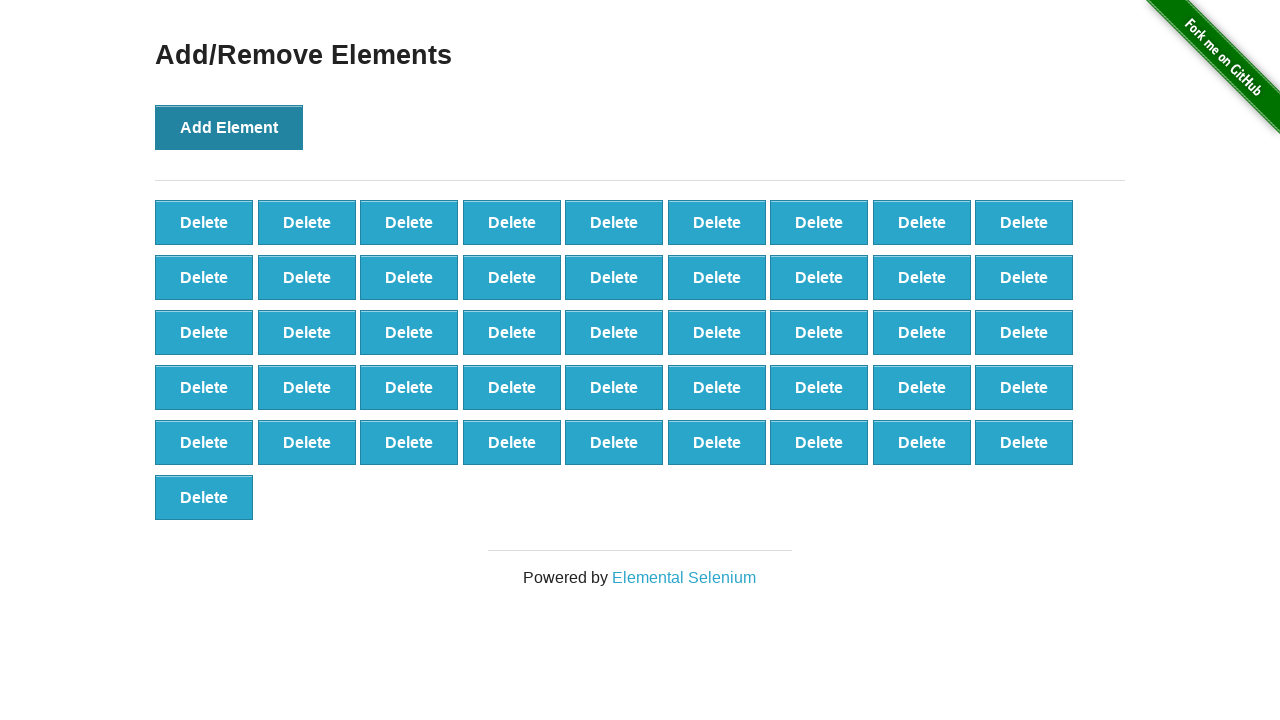

Clicked 'Add Element' button (iteration 47/100) at (229, 127) on button[onclick='addElement()']
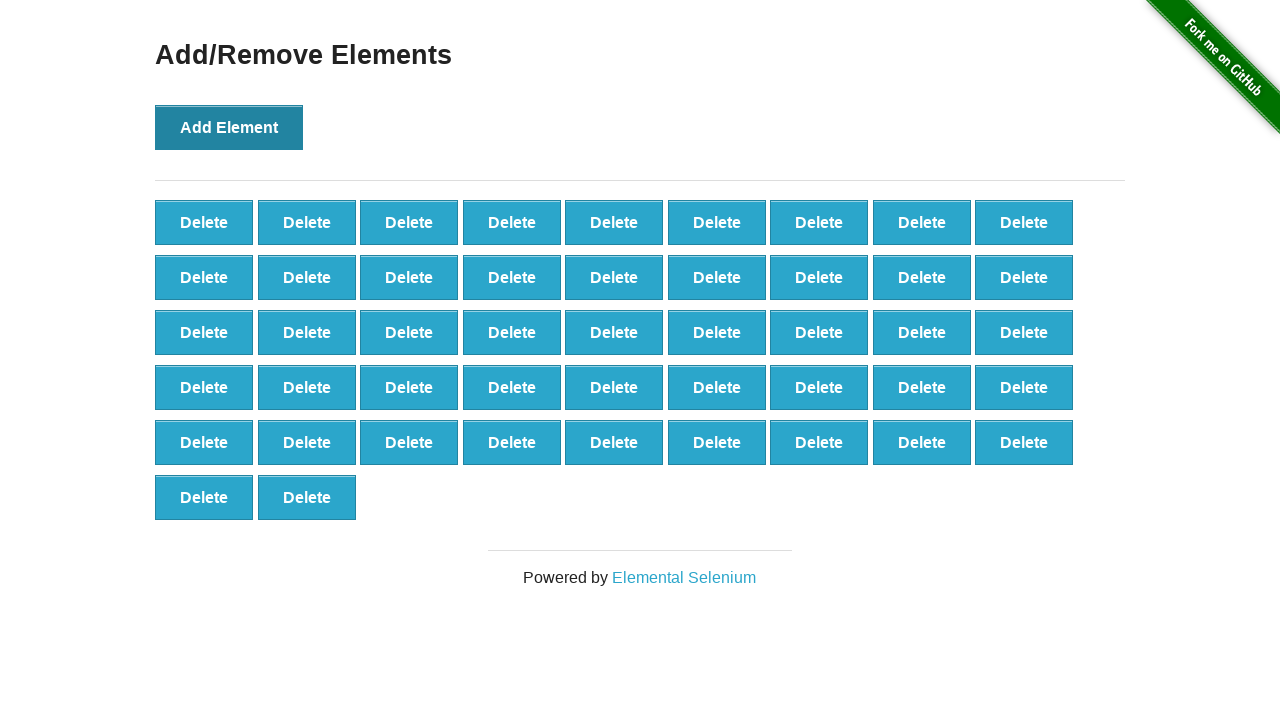

Clicked 'Add Element' button (iteration 48/100) at (229, 127) on button[onclick='addElement()']
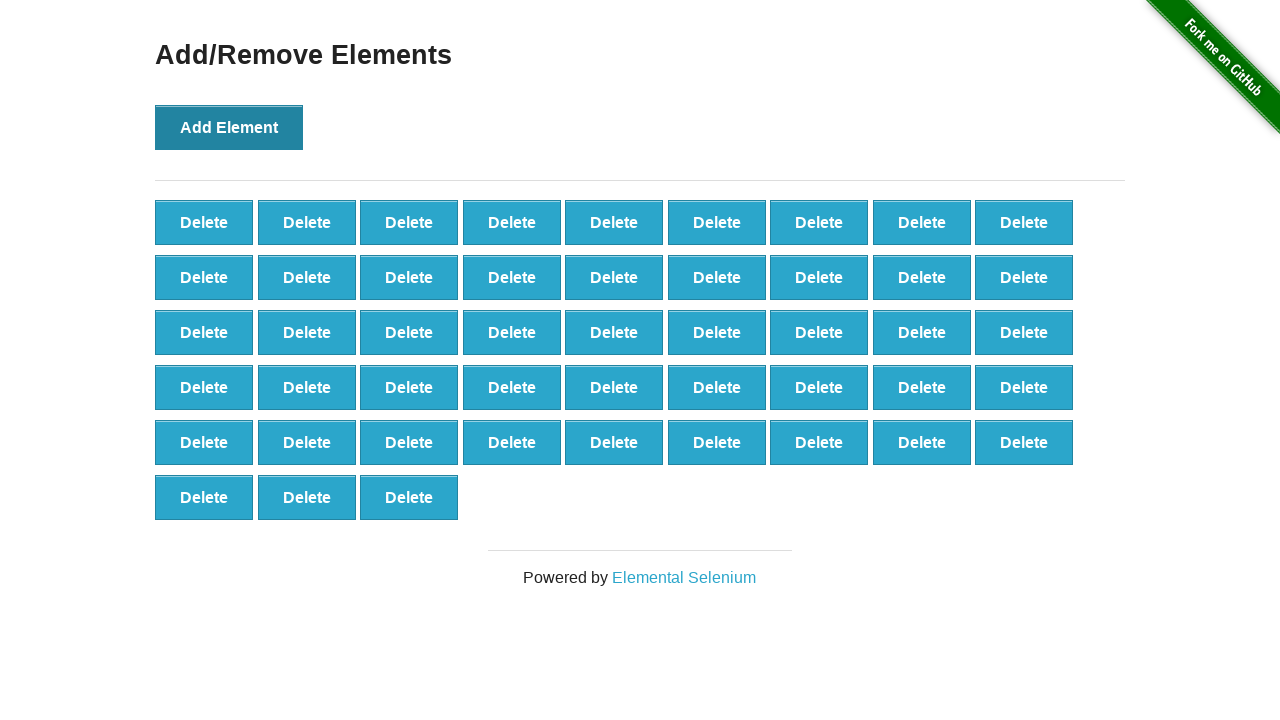

Clicked 'Add Element' button (iteration 49/100) at (229, 127) on button[onclick='addElement()']
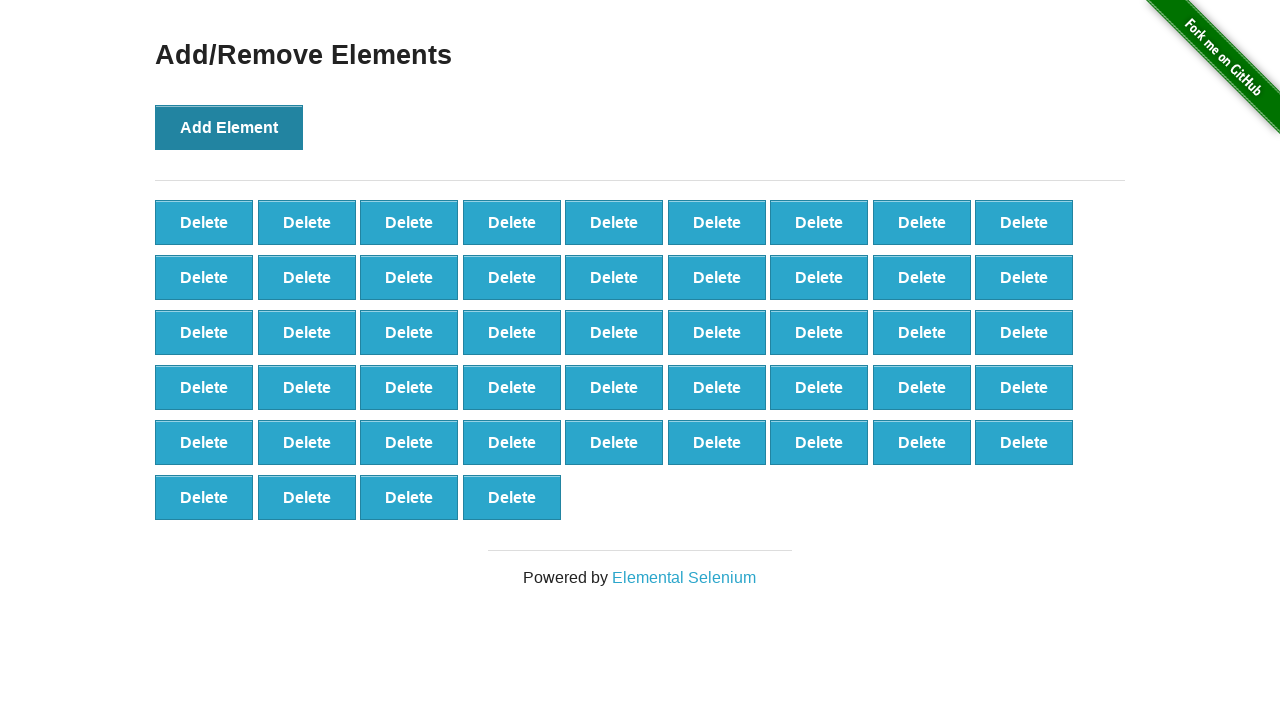

Clicked 'Add Element' button (iteration 50/100) at (229, 127) on button[onclick='addElement()']
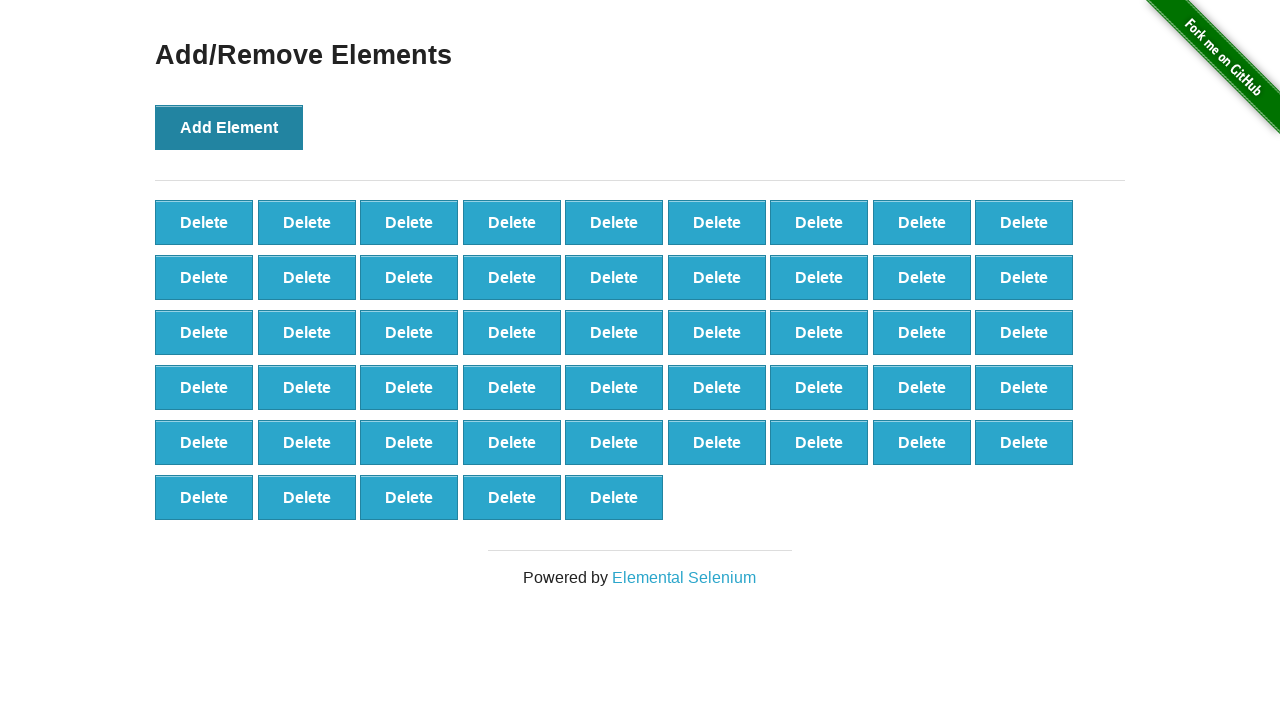

Clicked 'Add Element' button (iteration 51/100) at (229, 127) on button[onclick='addElement()']
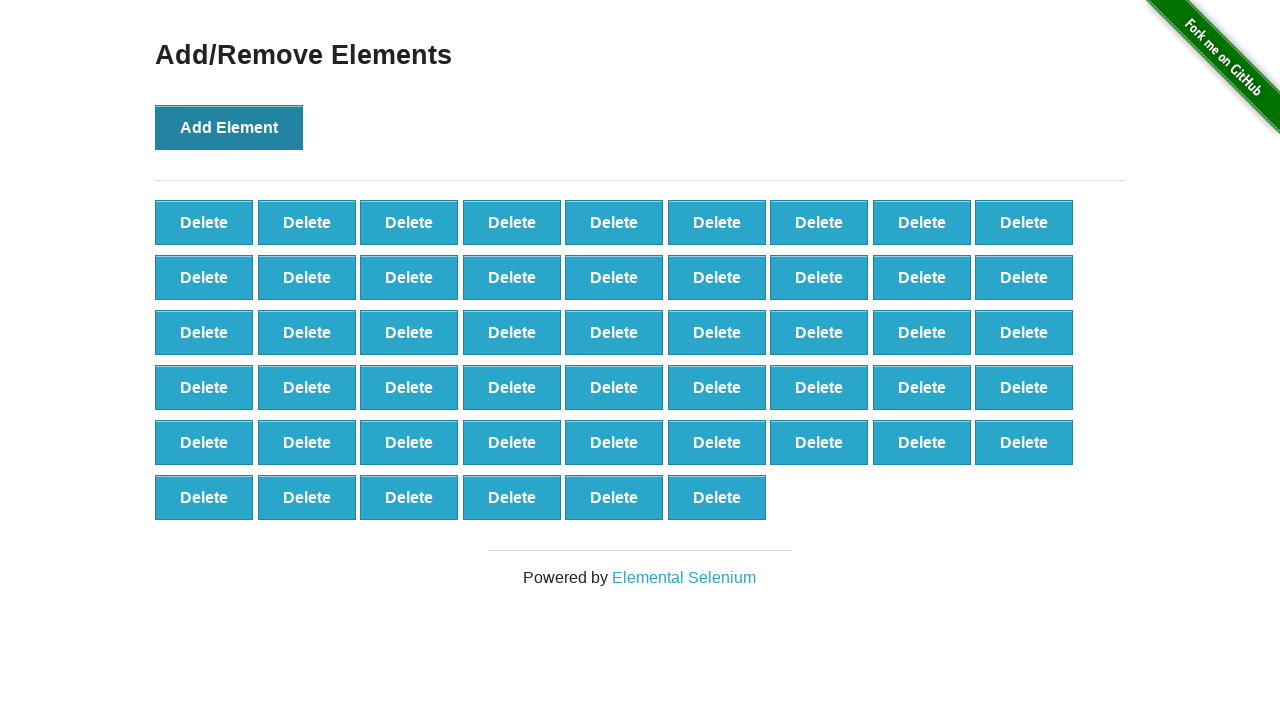

Clicked 'Add Element' button (iteration 52/100) at (229, 127) on button[onclick='addElement()']
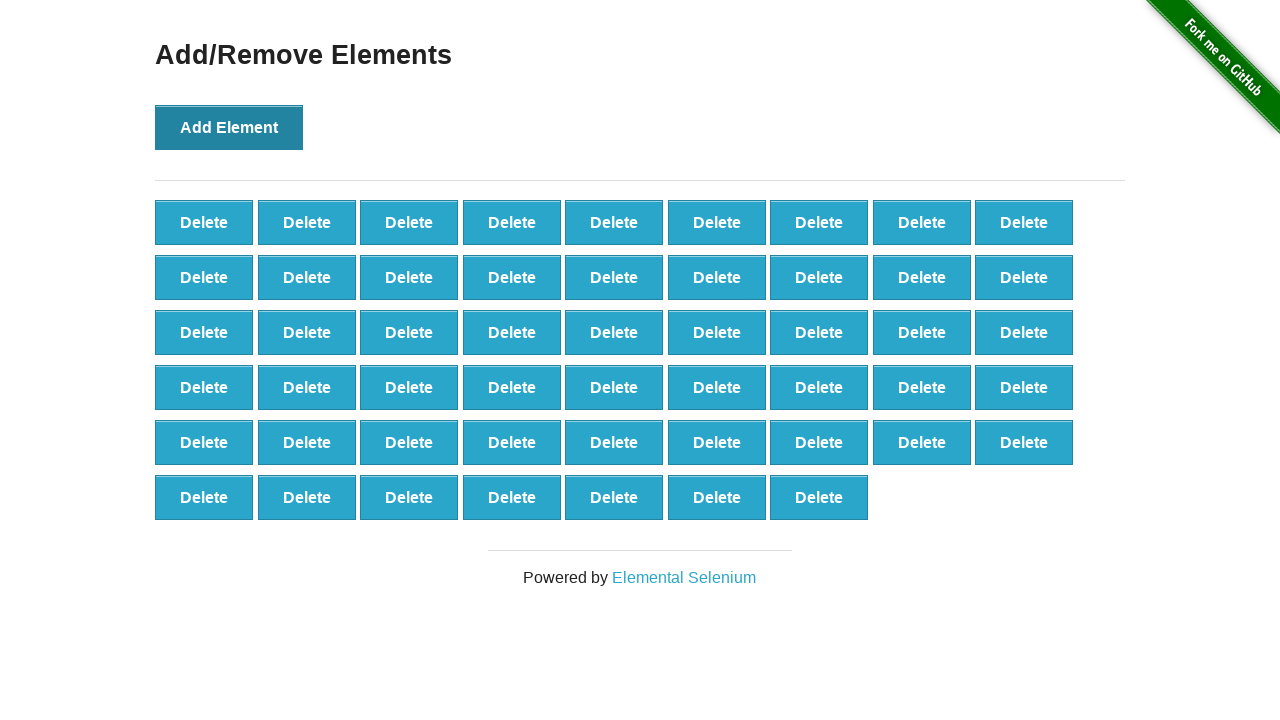

Clicked 'Add Element' button (iteration 53/100) at (229, 127) on button[onclick='addElement()']
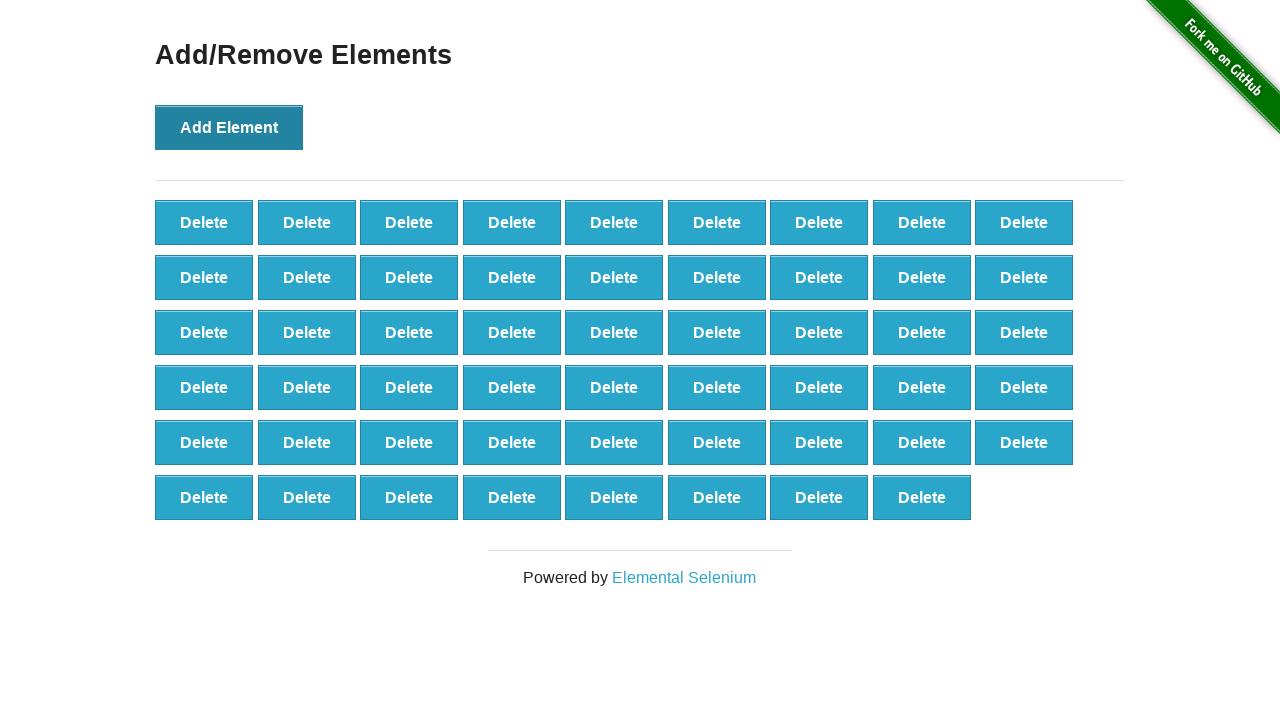

Clicked 'Add Element' button (iteration 54/100) at (229, 127) on button[onclick='addElement()']
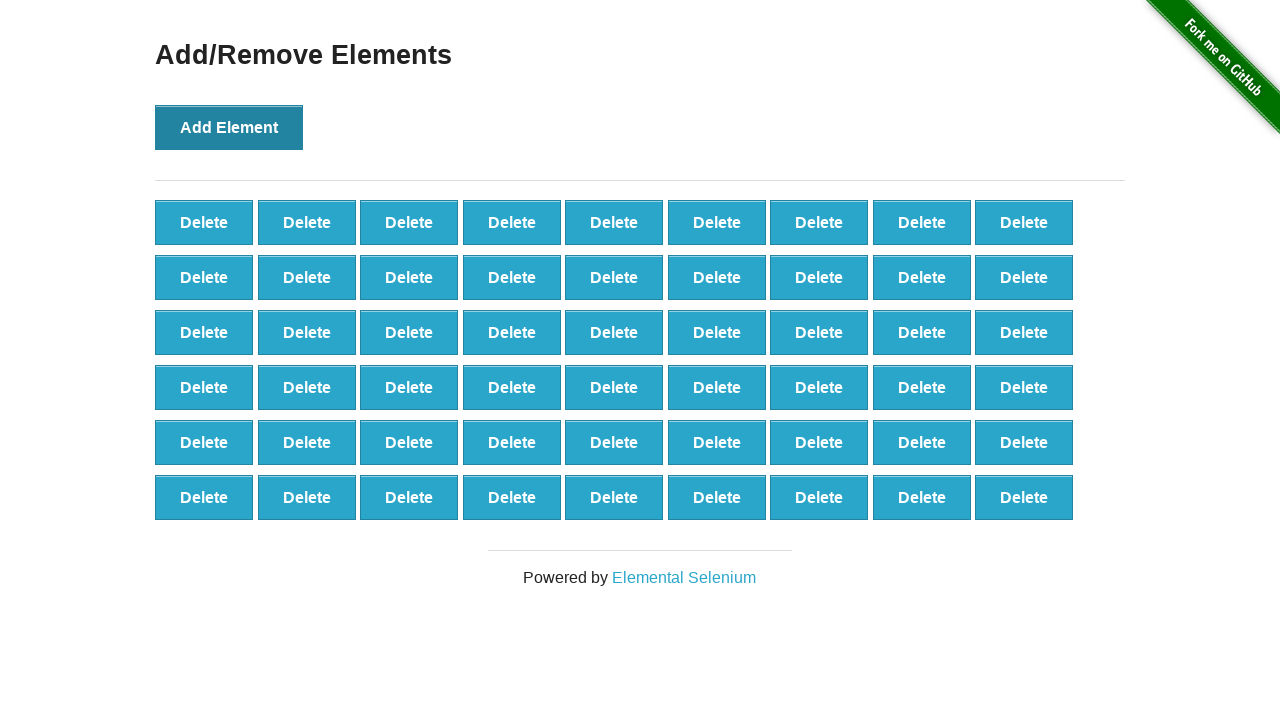

Clicked 'Add Element' button (iteration 55/100) at (229, 127) on button[onclick='addElement()']
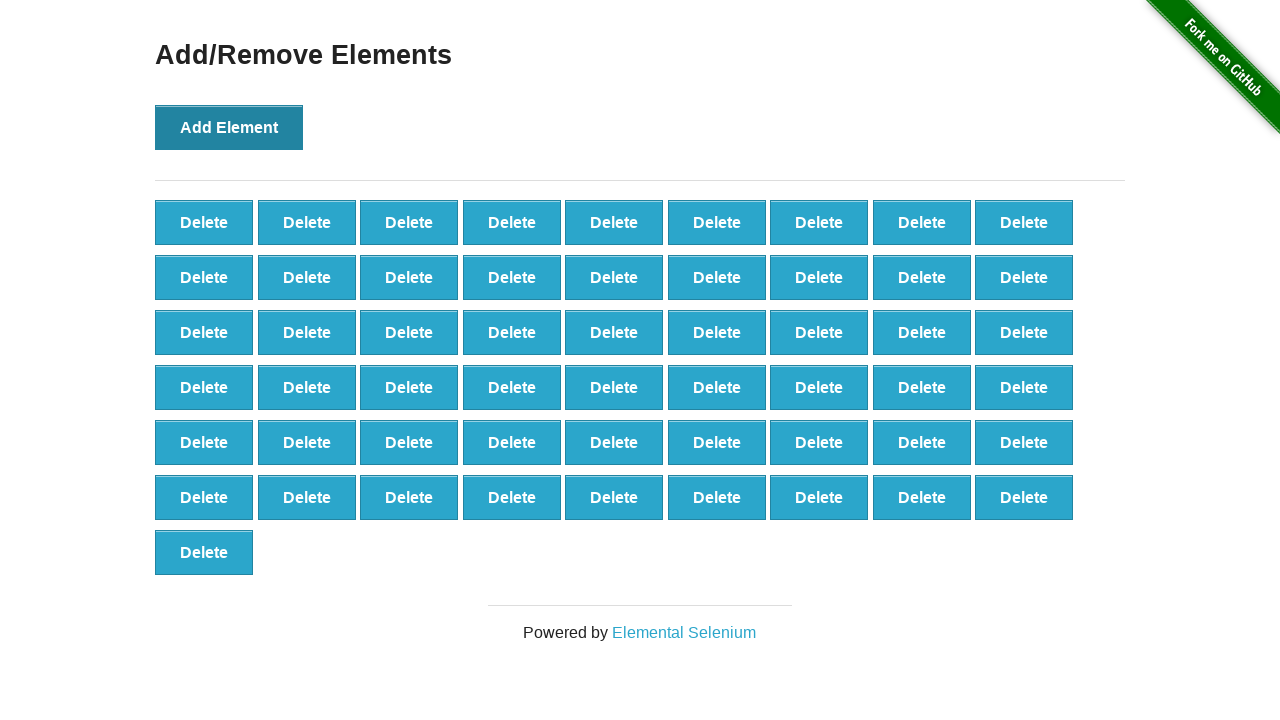

Clicked 'Add Element' button (iteration 56/100) at (229, 127) on button[onclick='addElement()']
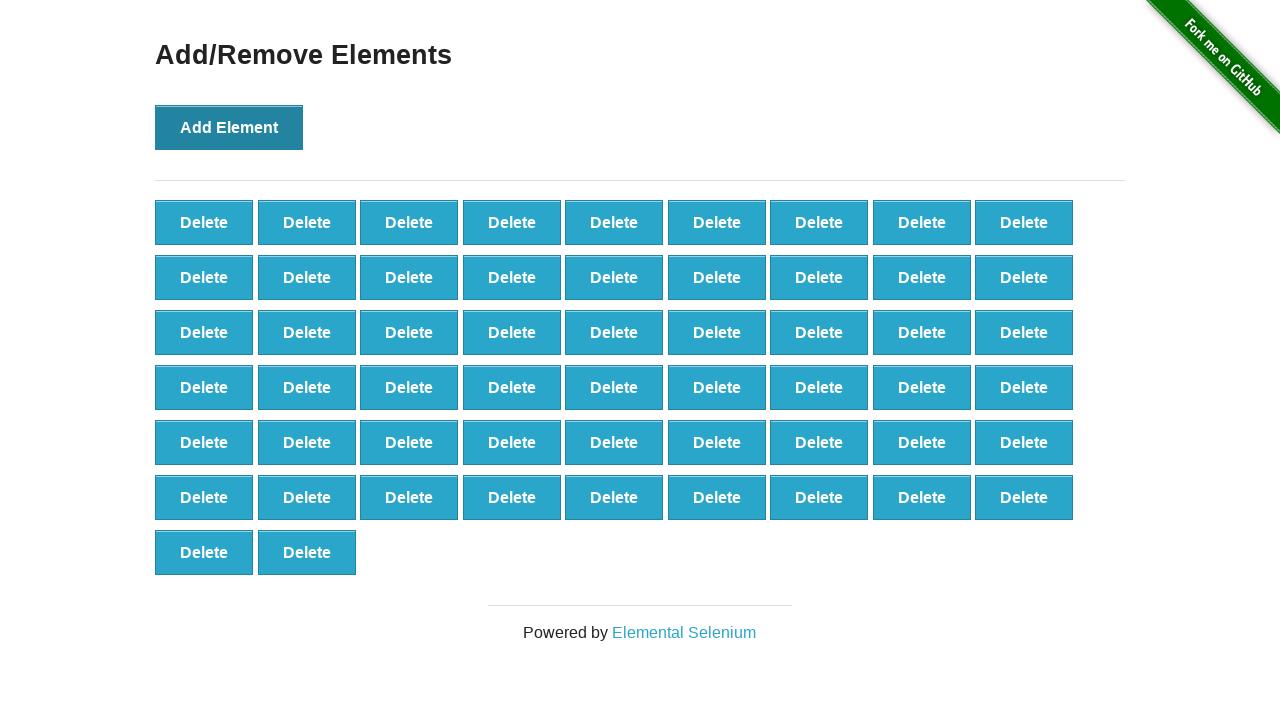

Clicked 'Add Element' button (iteration 57/100) at (229, 127) on button[onclick='addElement()']
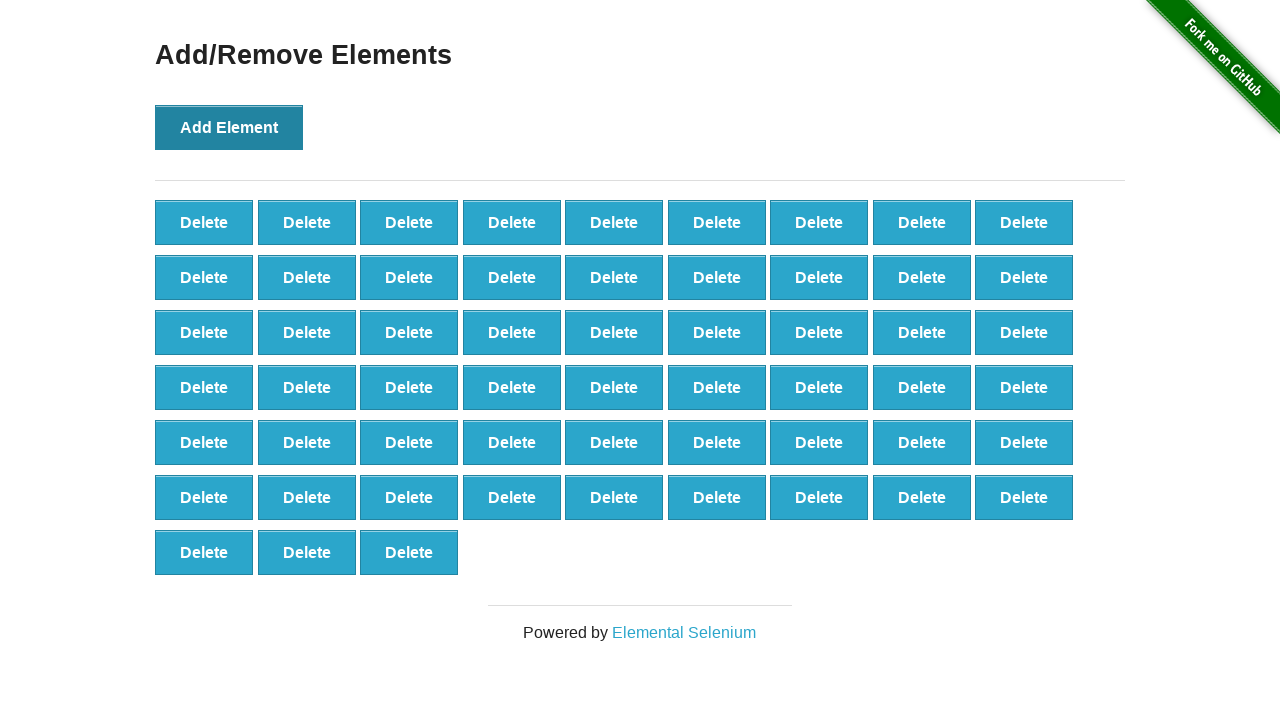

Clicked 'Add Element' button (iteration 58/100) at (229, 127) on button[onclick='addElement()']
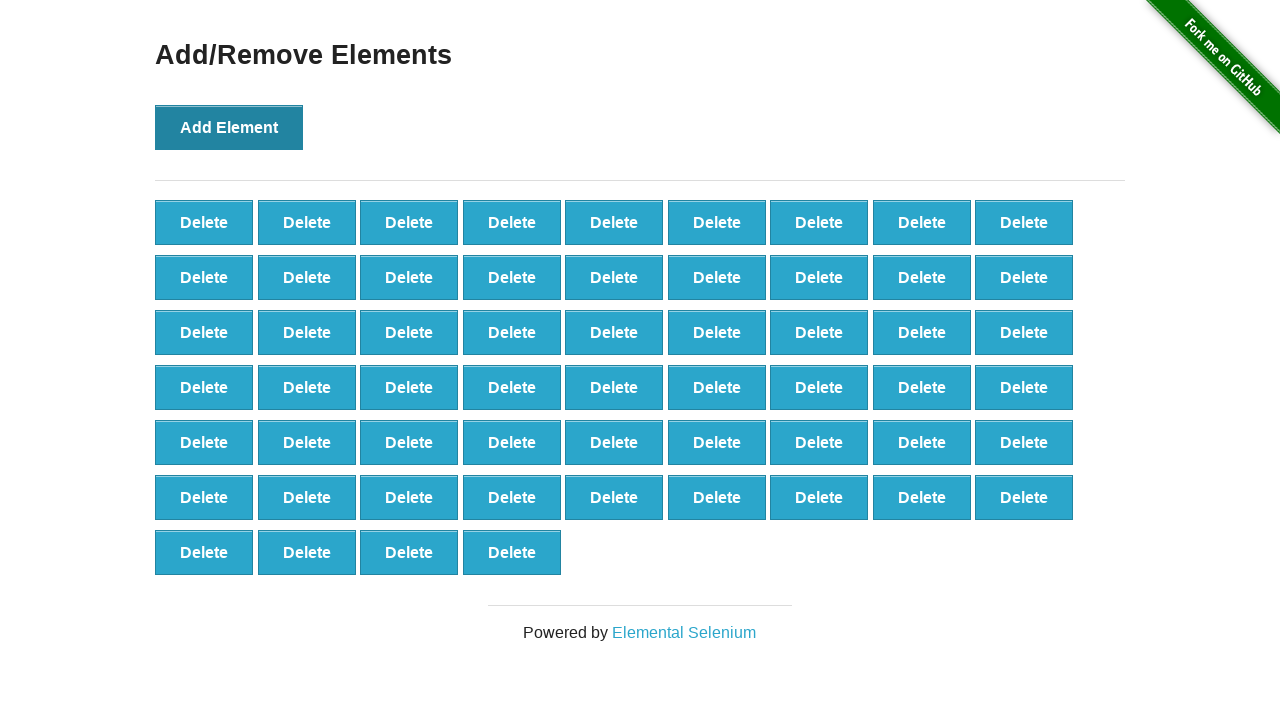

Clicked 'Add Element' button (iteration 59/100) at (229, 127) on button[onclick='addElement()']
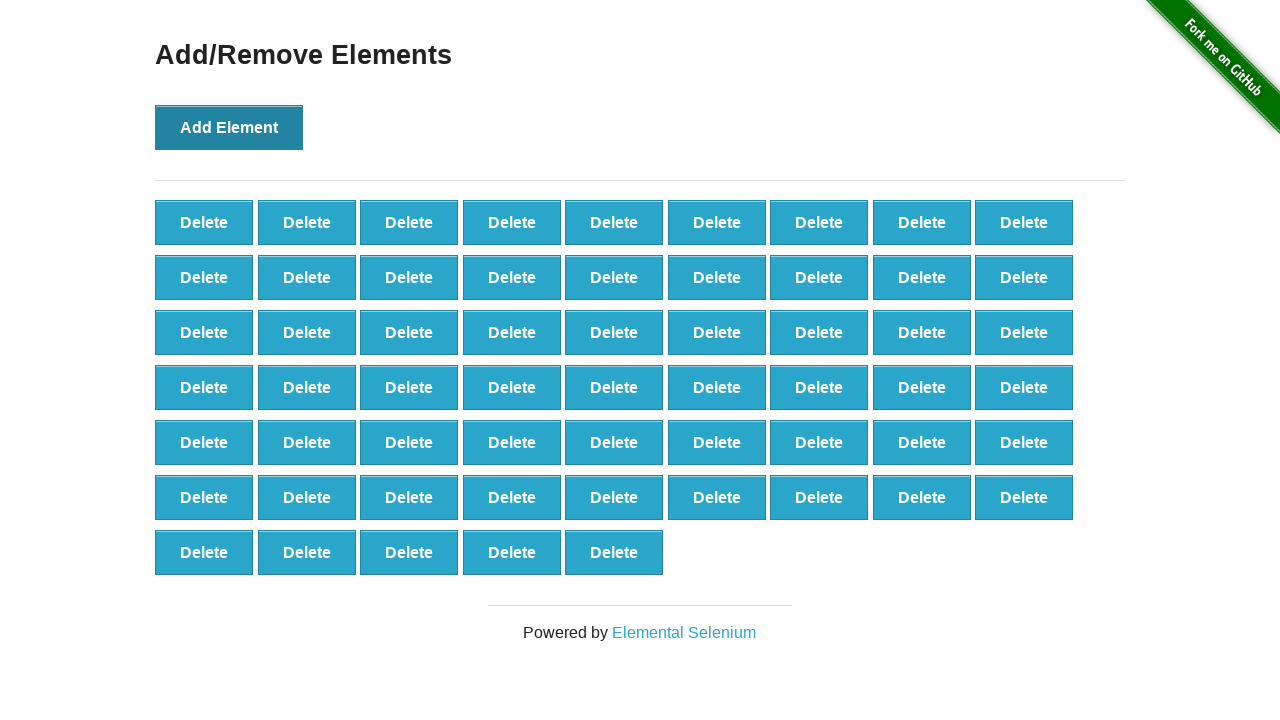

Clicked 'Add Element' button (iteration 60/100) at (229, 127) on button[onclick='addElement()']
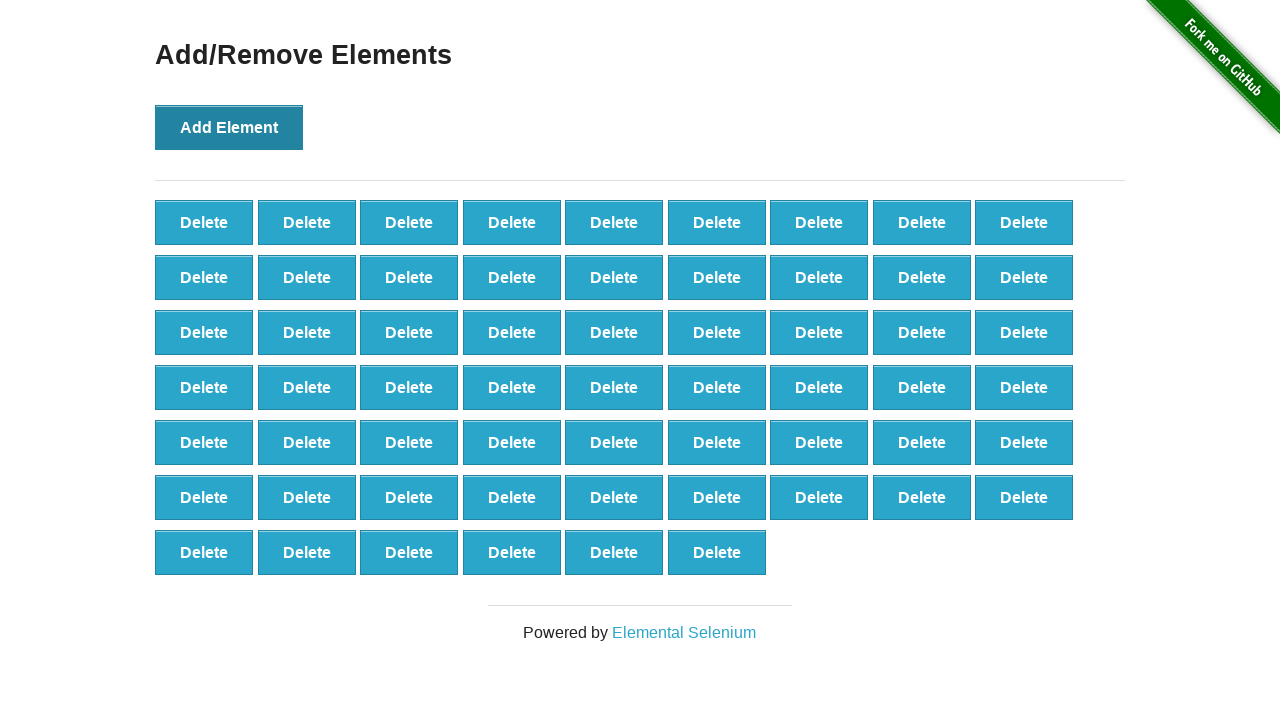

Clicked 'Add Element' button (iteration 61/100) at (229, 127) on button[onclick='addElement()']
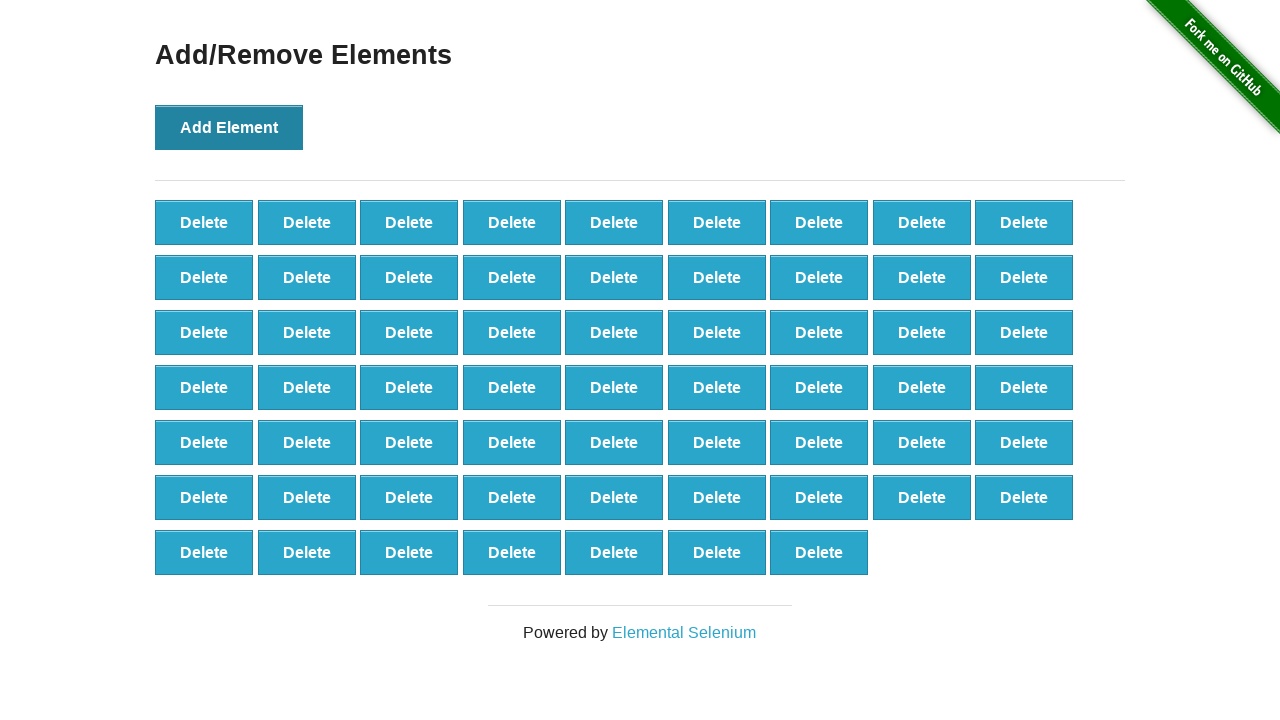

Clicked 'Add Element' button (iteration 62/100) at (229, 127) on button[onclick='addElement()']
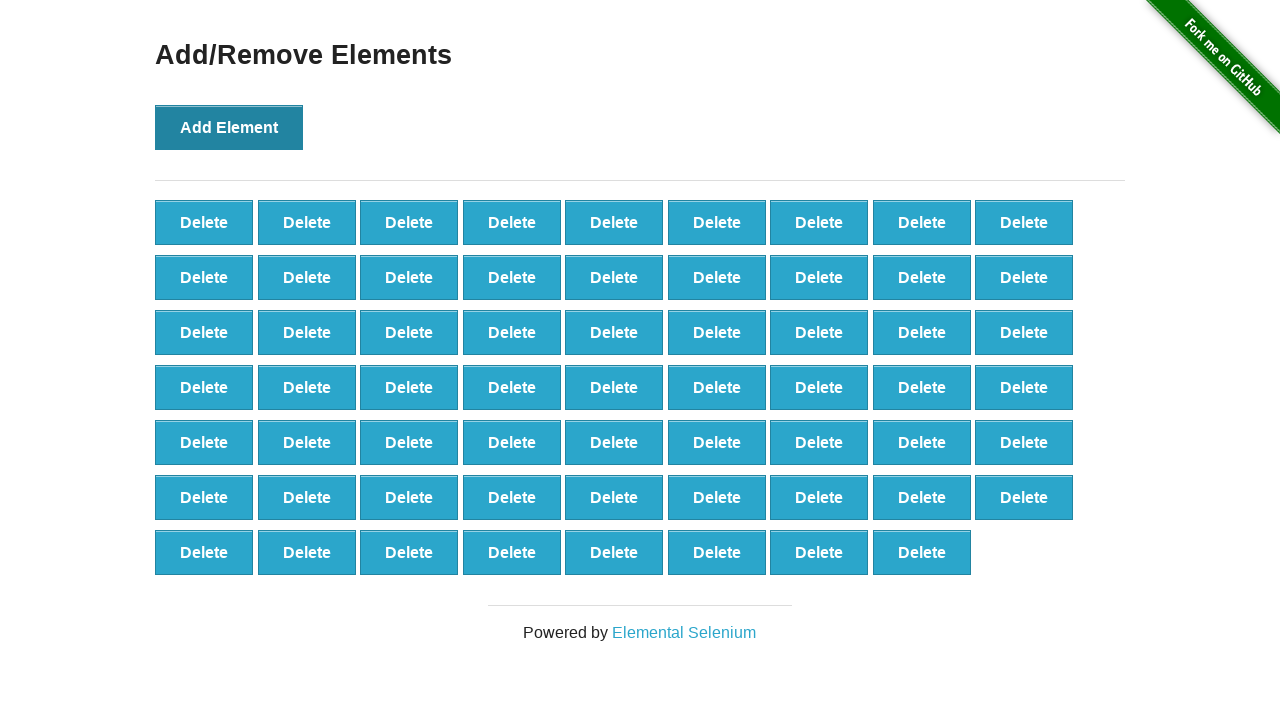

Clicked 'Add Element' button (iteration 63/100) at (229, 127) on button[onclick='addElement()']
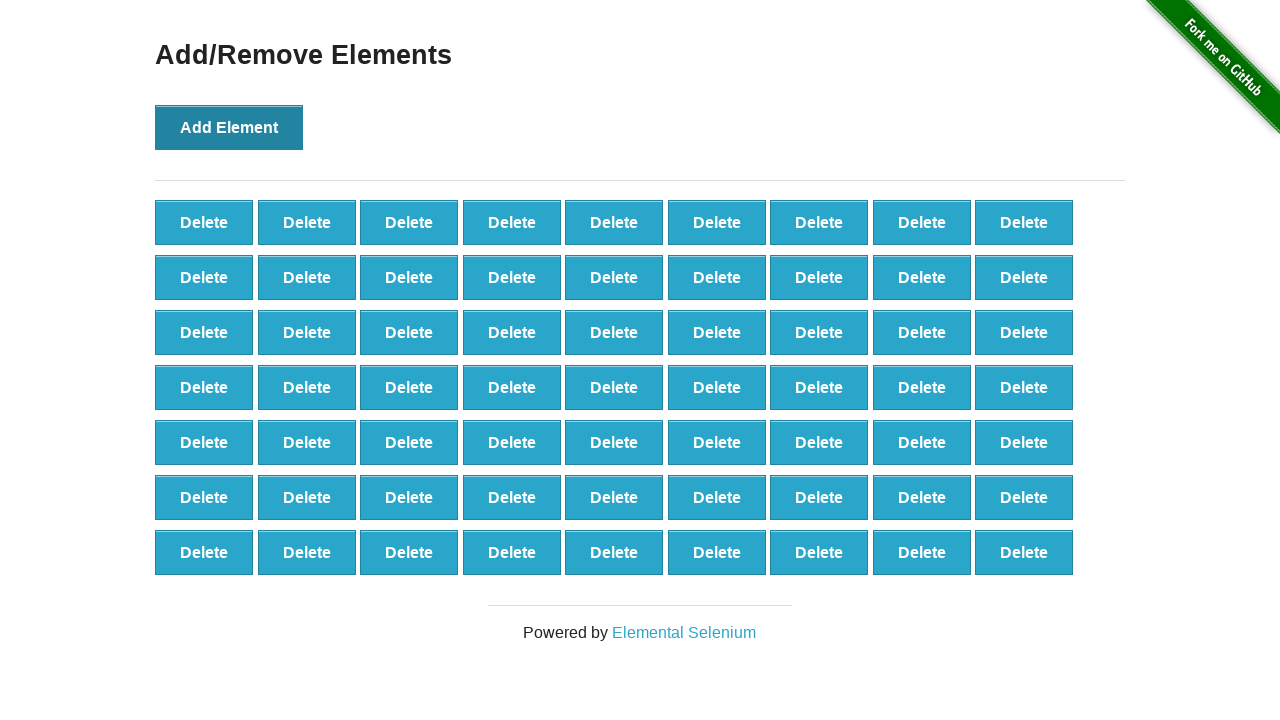

Clicked 'Add Element' button (iteration 64/100) at (229, 127) on button[onclick='addElement()']
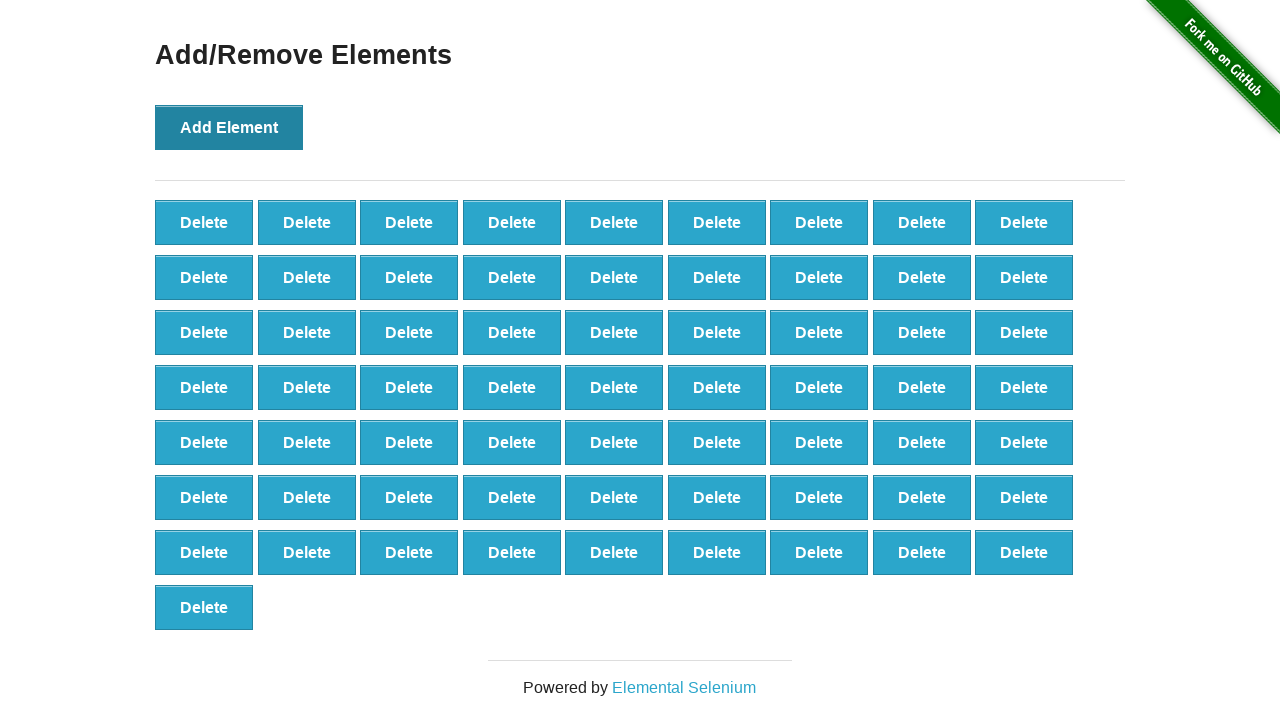

Clicked 'Add Element' button (iteration 65/100) at (229, 127) on button[onclick='addElement()']
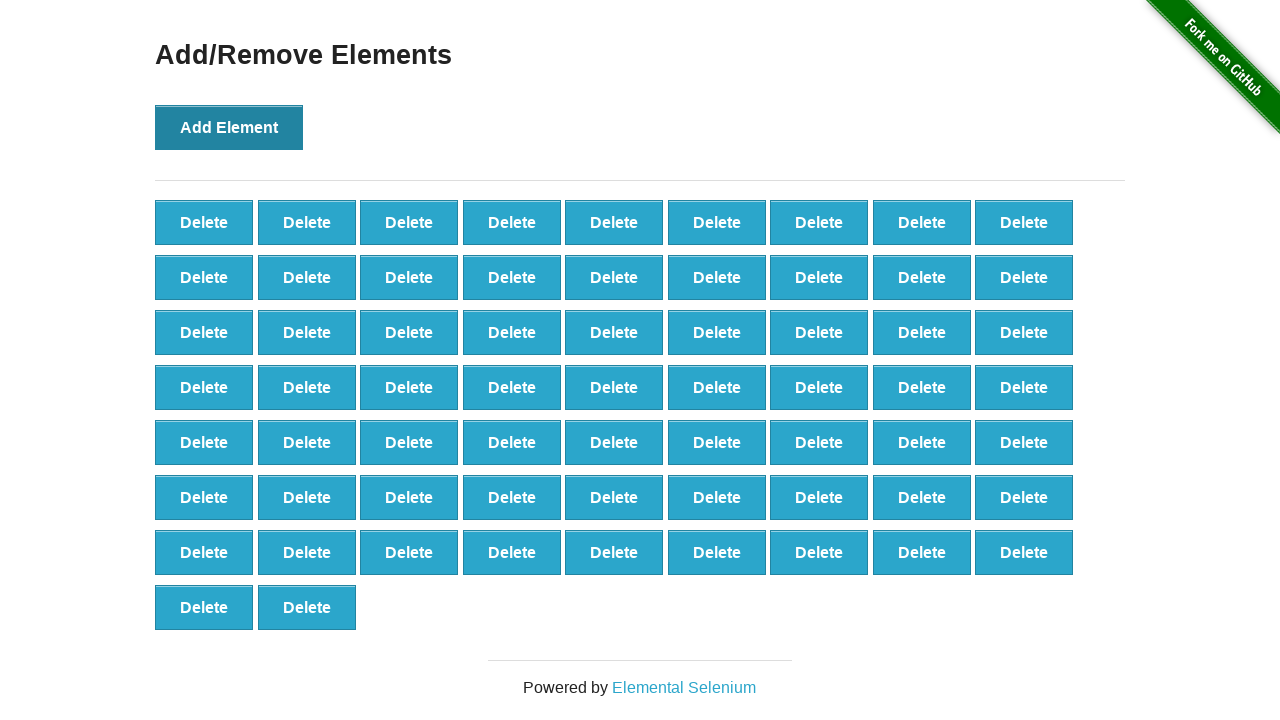

Clicked 'Add Element' button (iteration 66/100) at (229, 127) on button[onclick='addElement()']
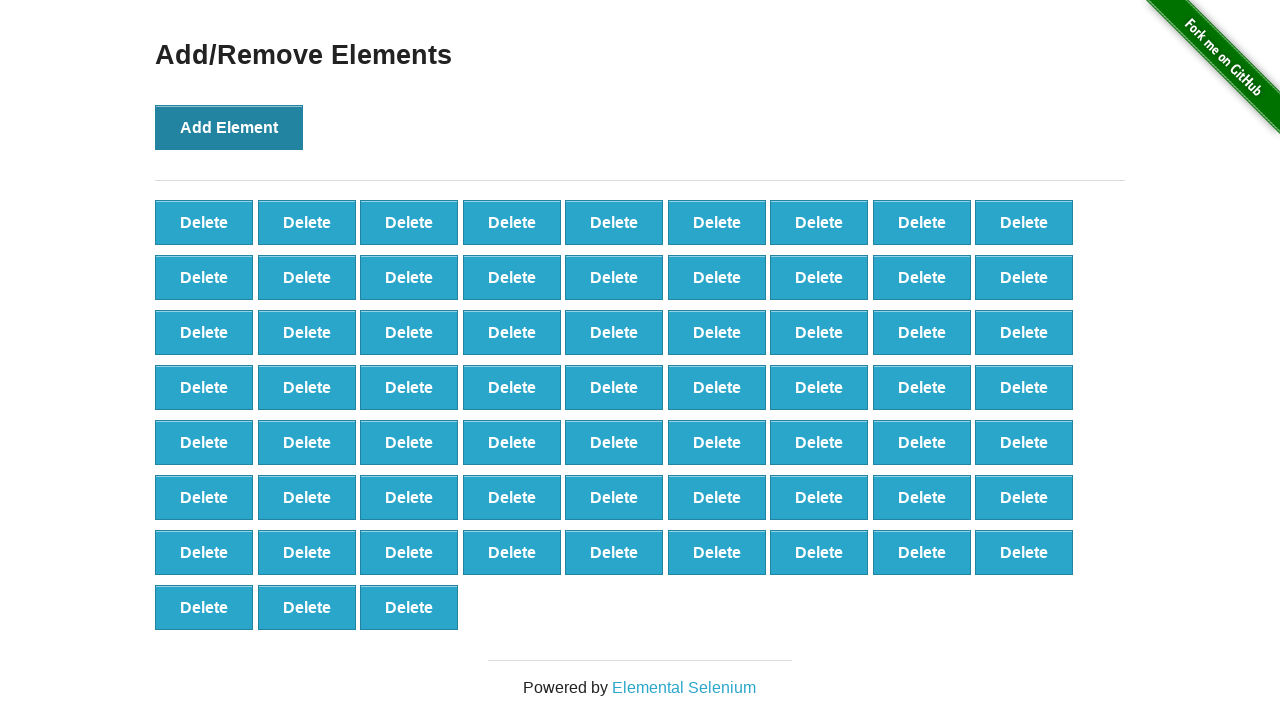

Clicked 'Add Element' button (iteration 67/100) at (229, 127) on button[onclick='addElement()']
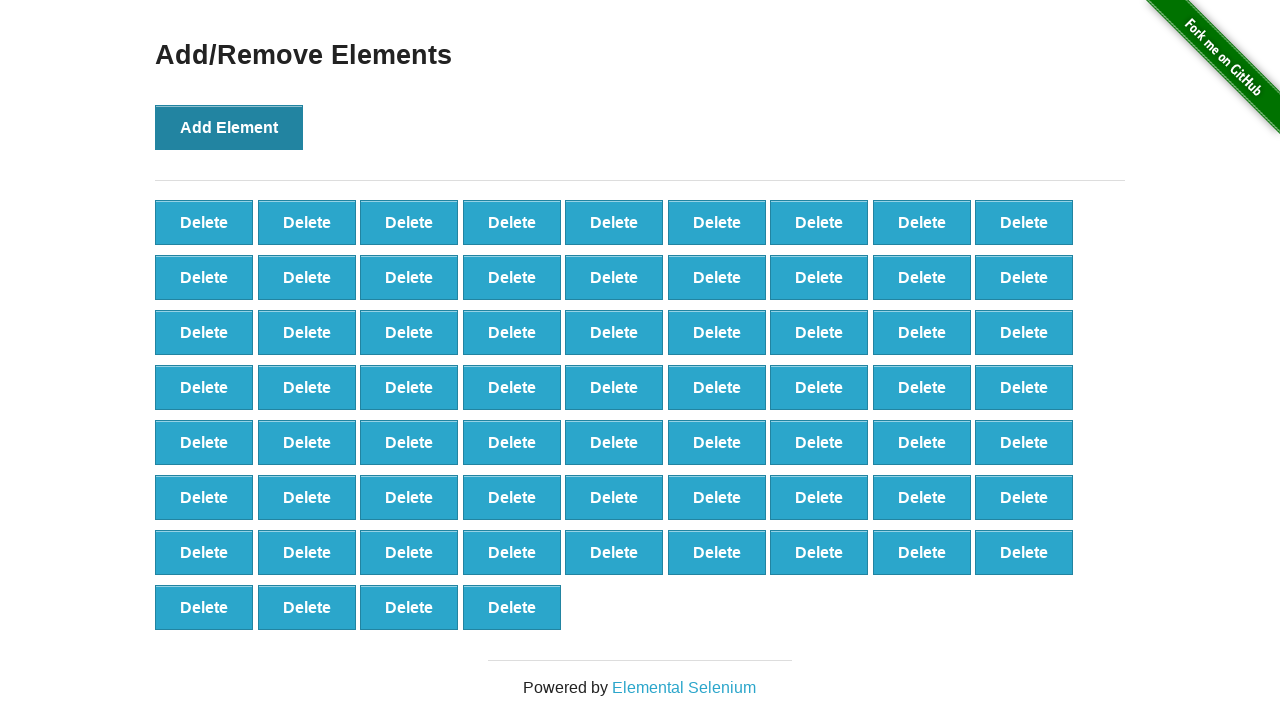

Clicked 'Add Element' button (iteration 68/100) at (229, 127) on button[onclick='addElement()']
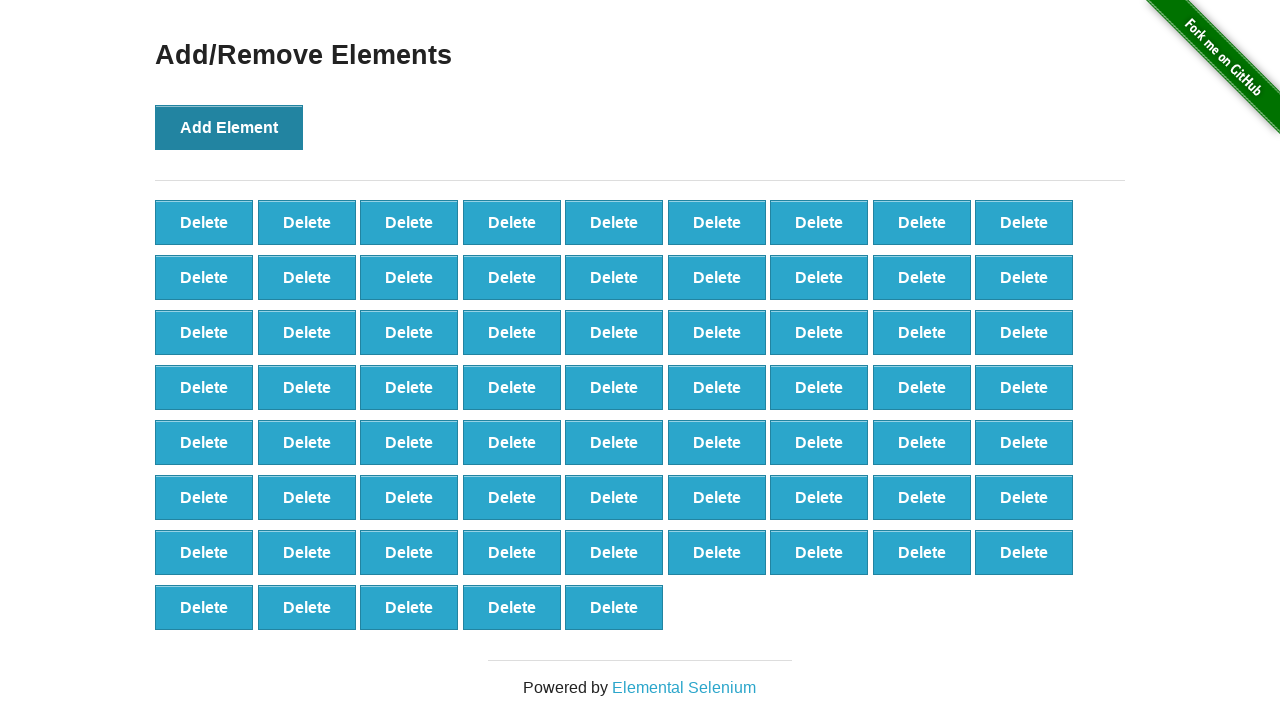

Clicked 'Add Element' button (iteration 69/100) at (229, 127) on button[onclick='addElement()']
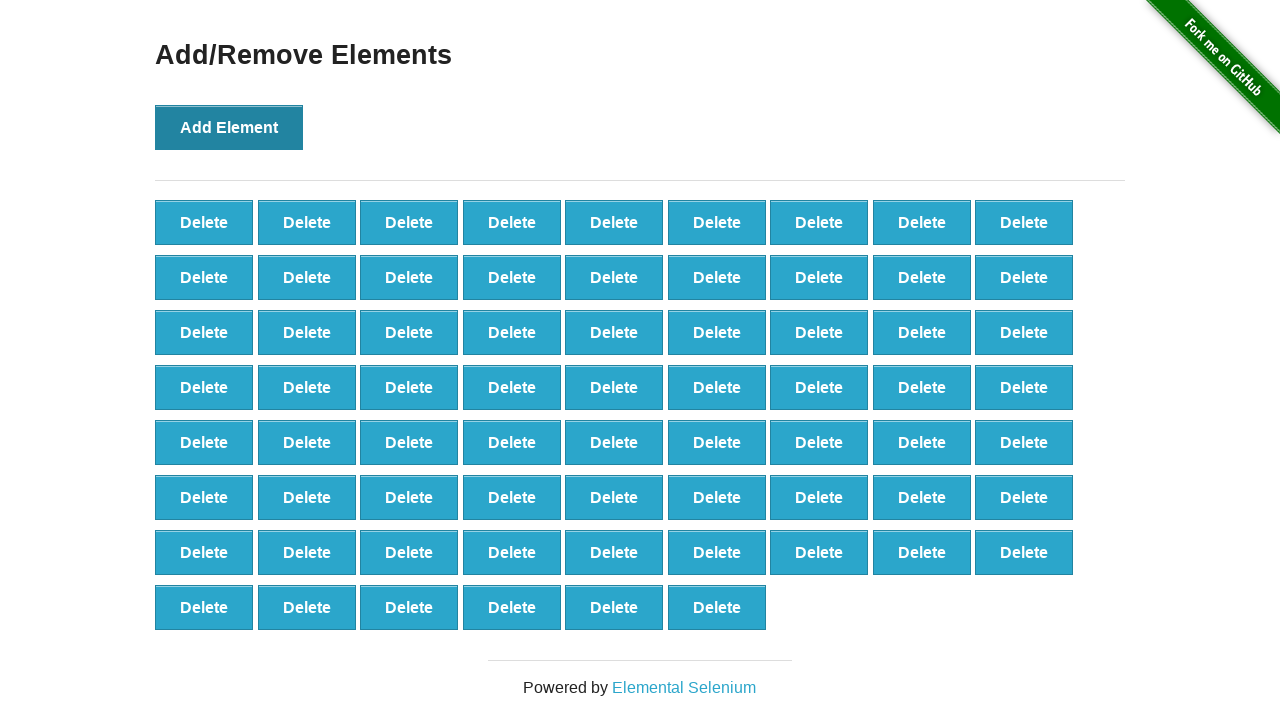

Clicked 'Add Element' button (iteration 70/100) at (229, 127) on button[onclick='addElement()']
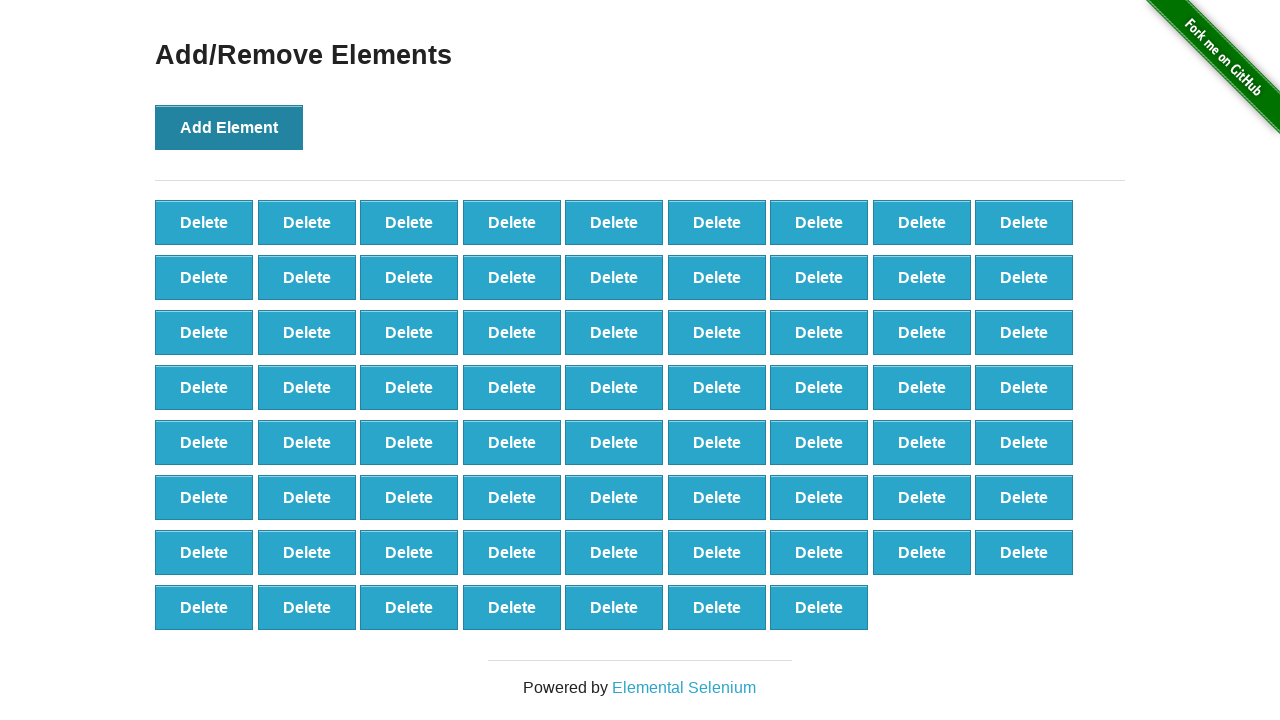

Clicked 'Add Element' button (iteration 71/100) at (229, 127) on button[onclick='addElement()']
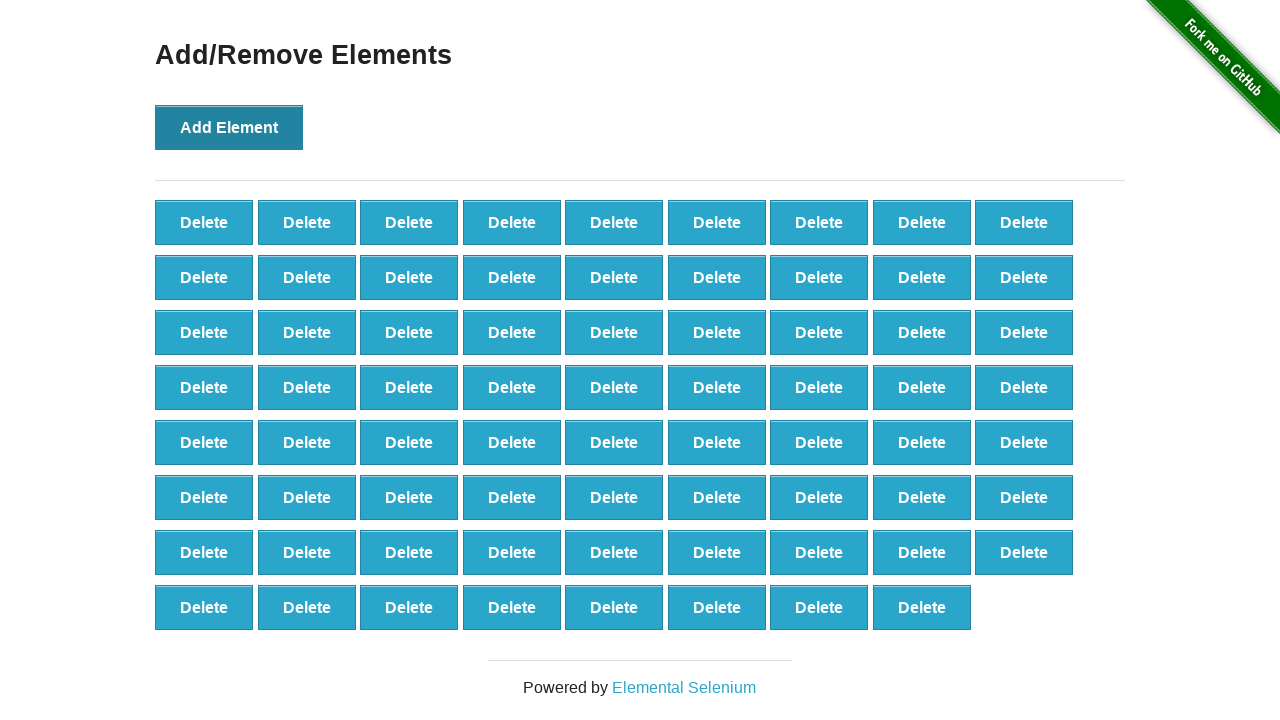

Clicked 'Add Element' button (iteration 72/100) at (229, 127) on button[onclick='addElement()']
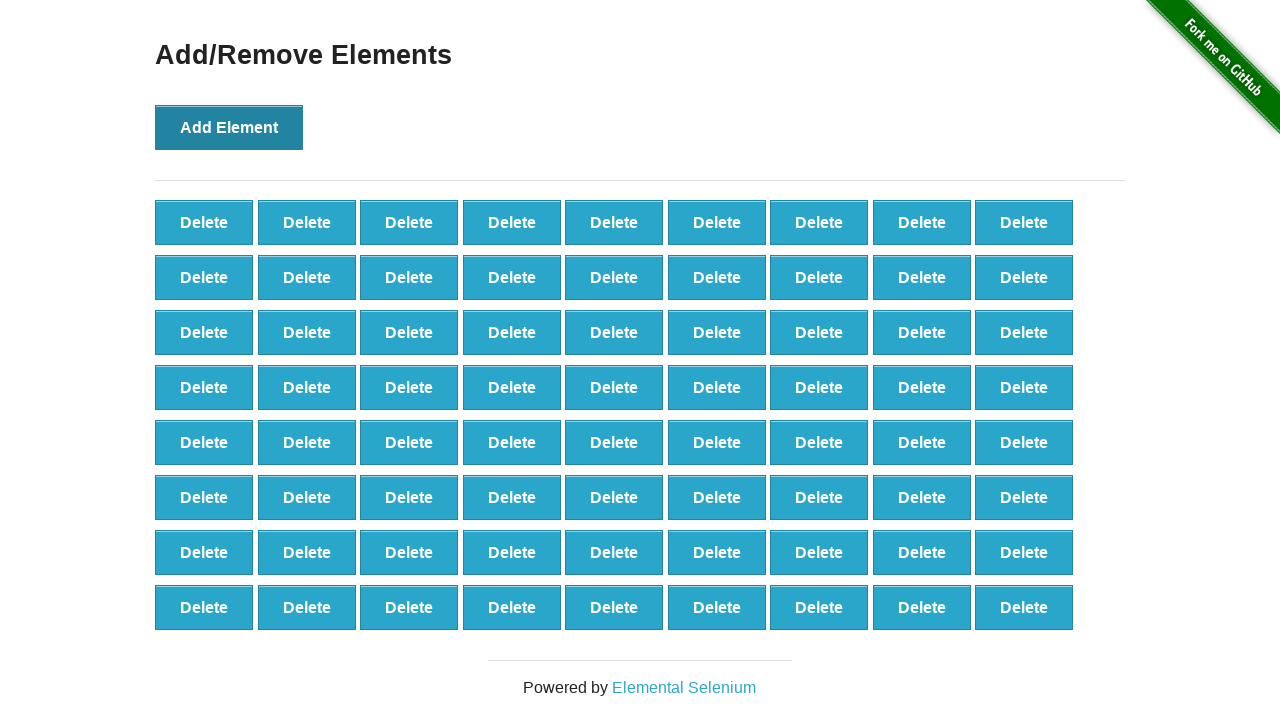

Clicked 'Add Element' button (iteration 73/100) at (229, 127) on button[onclick='addElement()']
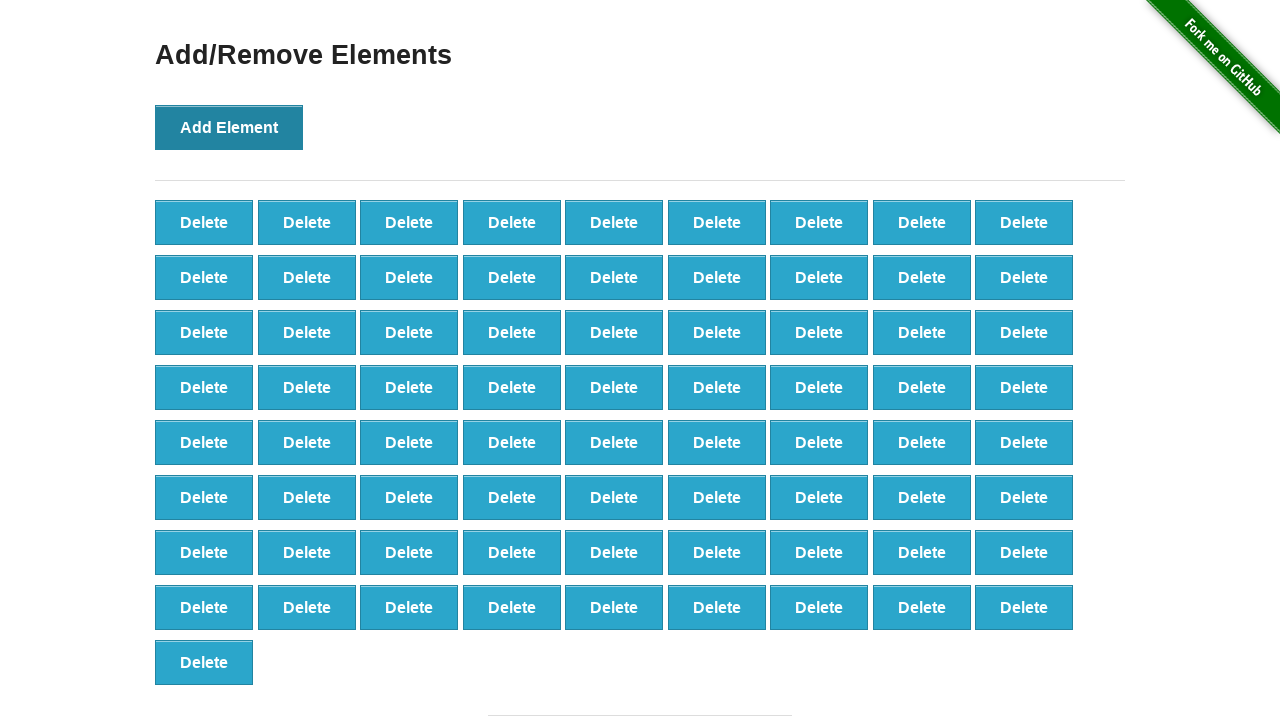

Clicked 'Add Element' button (iteration 74/100) at (229, 127) on button[onclick='addElement()']
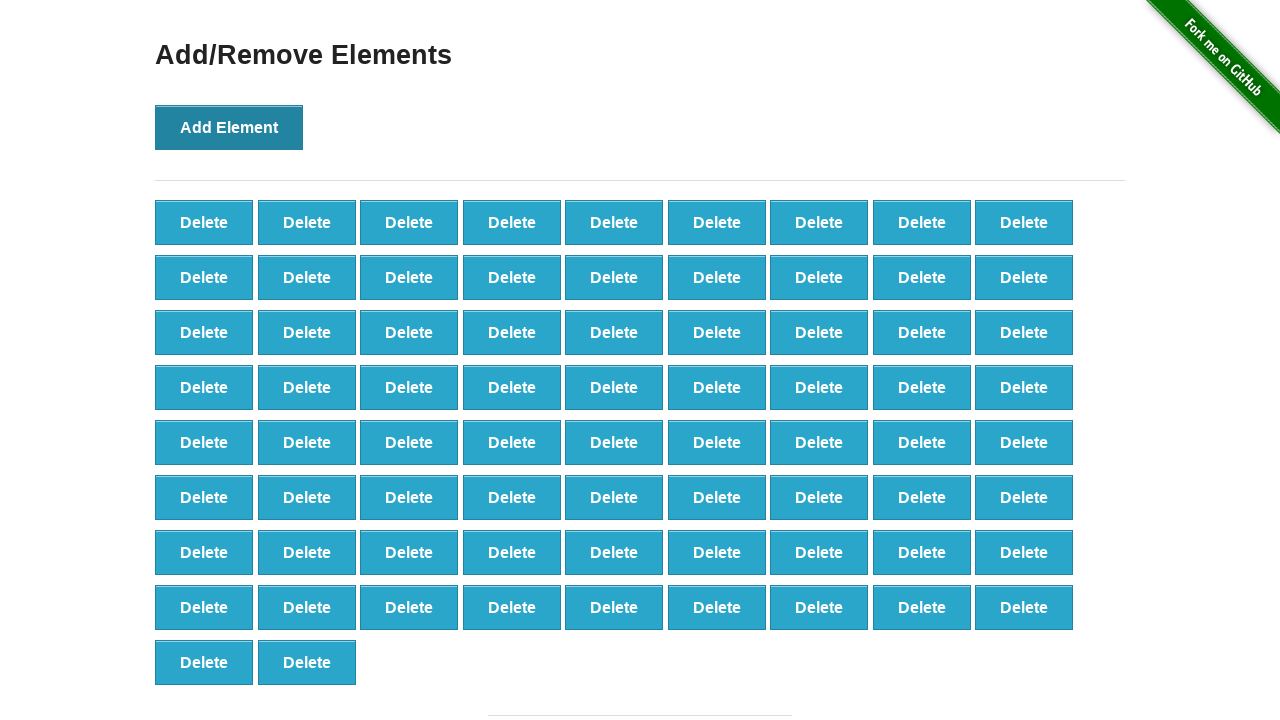

Clicked 'Add Element' button (iteration 75/100) at (229, 127) on button[onclick='addElement()']
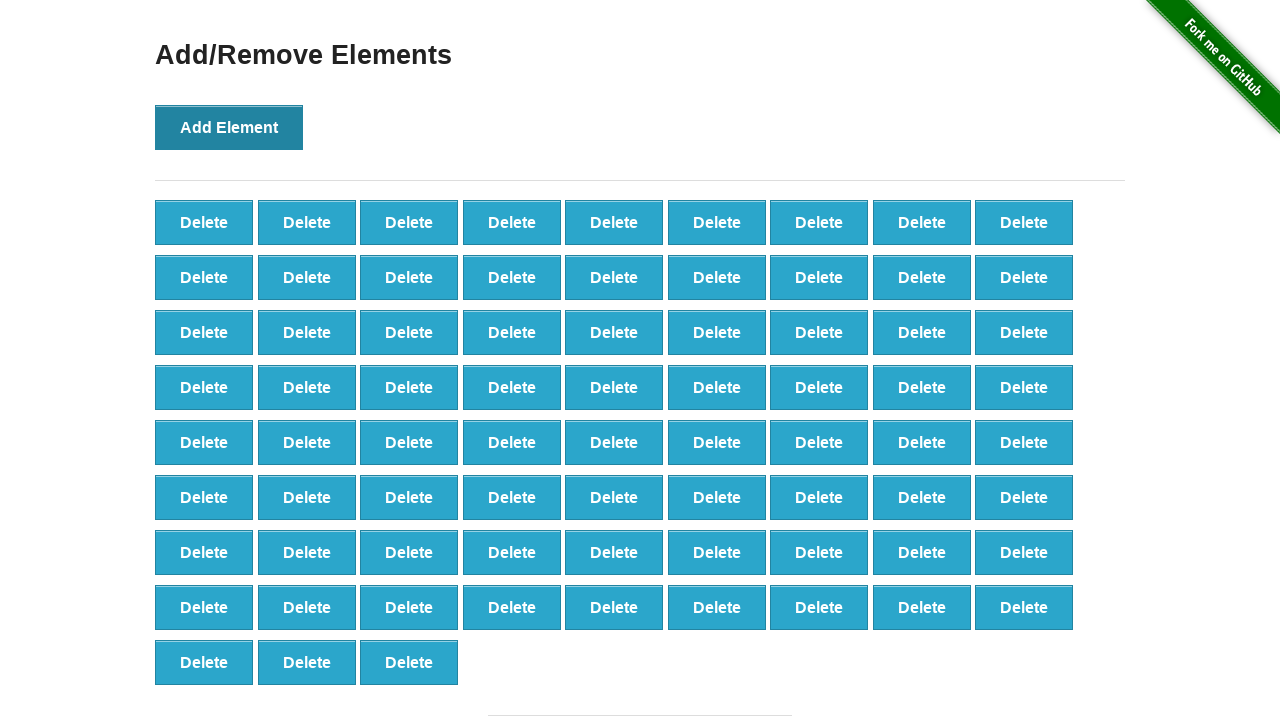

Clicked 'Add Element' button (iteration 76/100) at (229, 127) on button[onclick='addElement()']
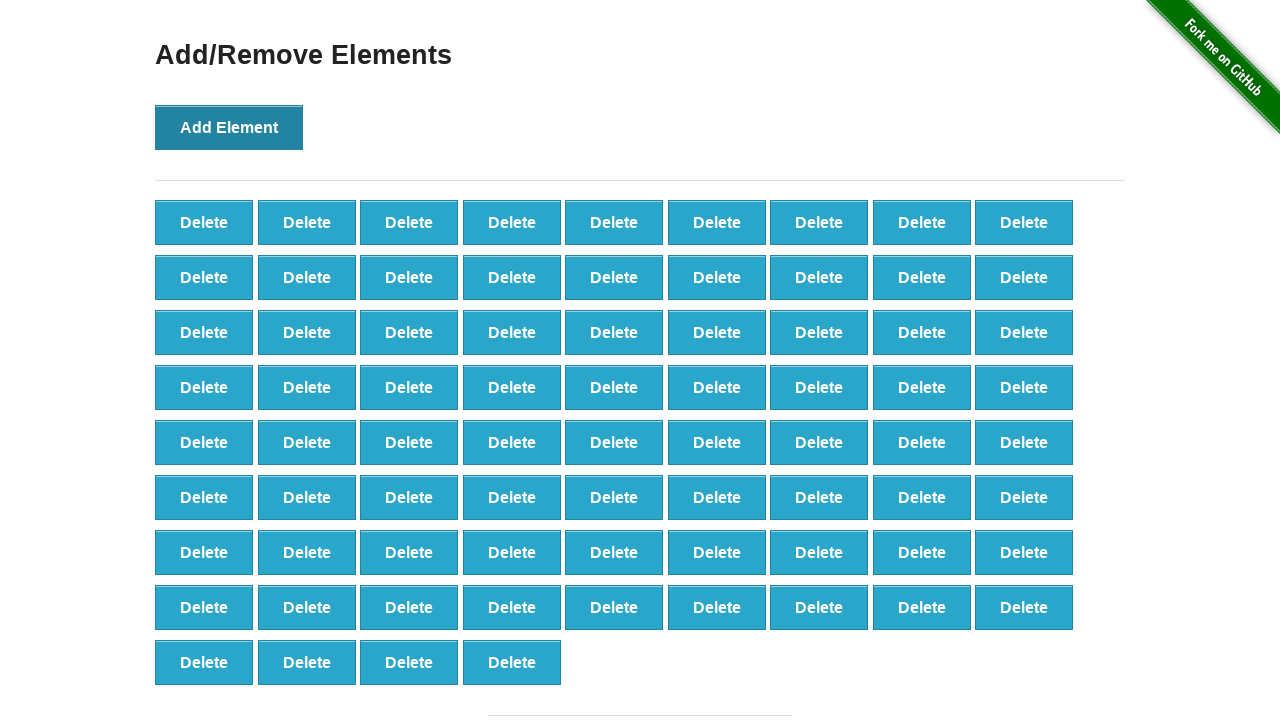

Clicked 'Add Element' button (iteration 77/100) at (229, 127) on button[onclick='addElement()']
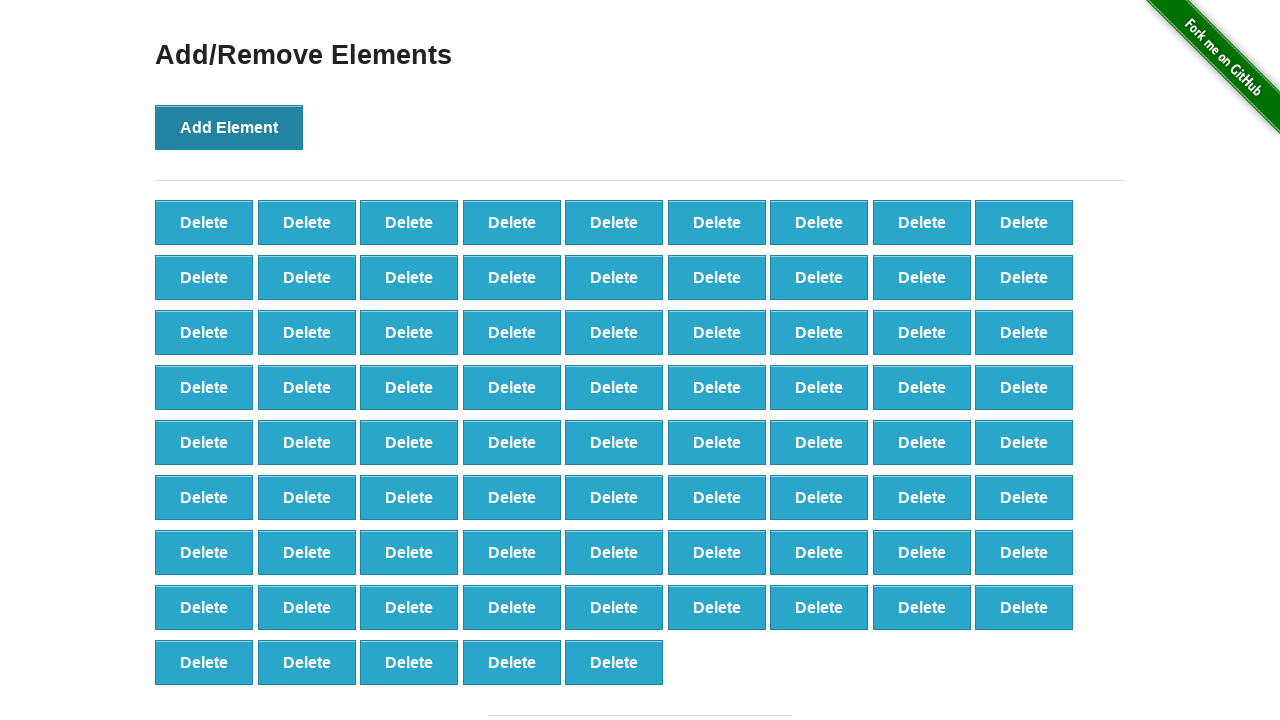

Clicked 'Add Element' button (iteration 78/100) at (229, 127) on button[onclick='addElement()']
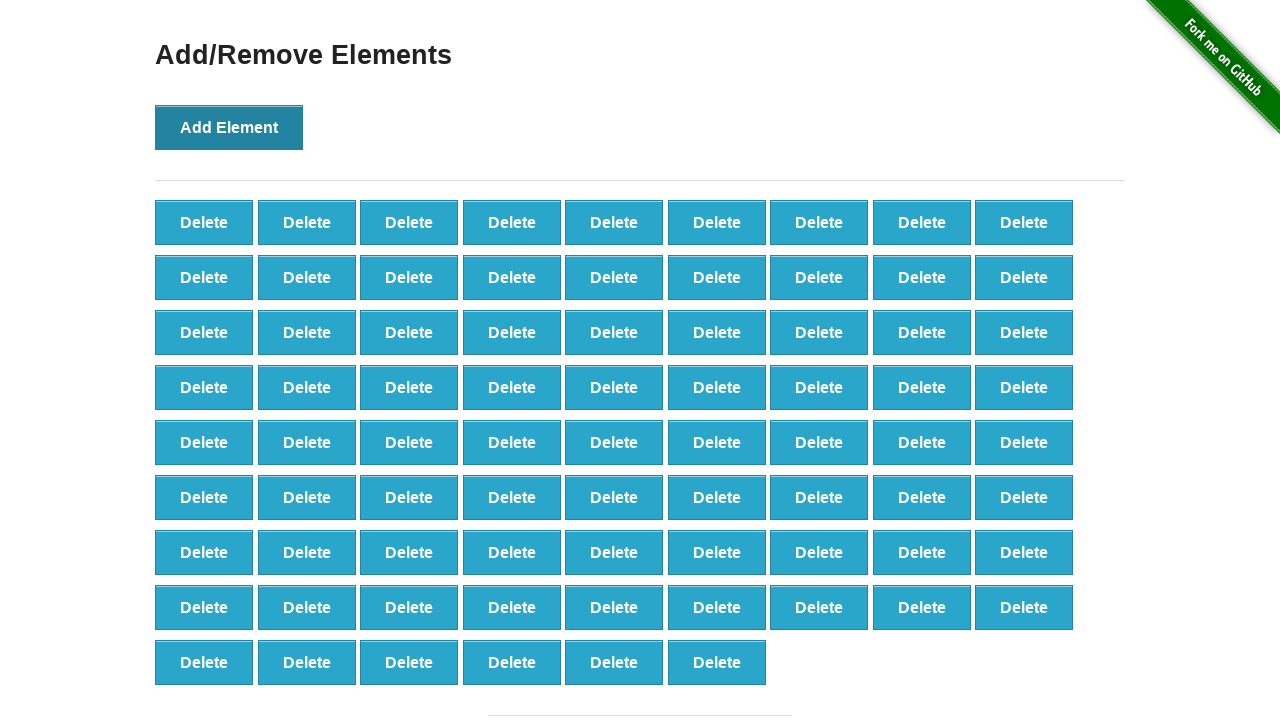

Clicked 'Add Element' button (iteration 79/100) at (229, 127) on button[onclick='addElement()']
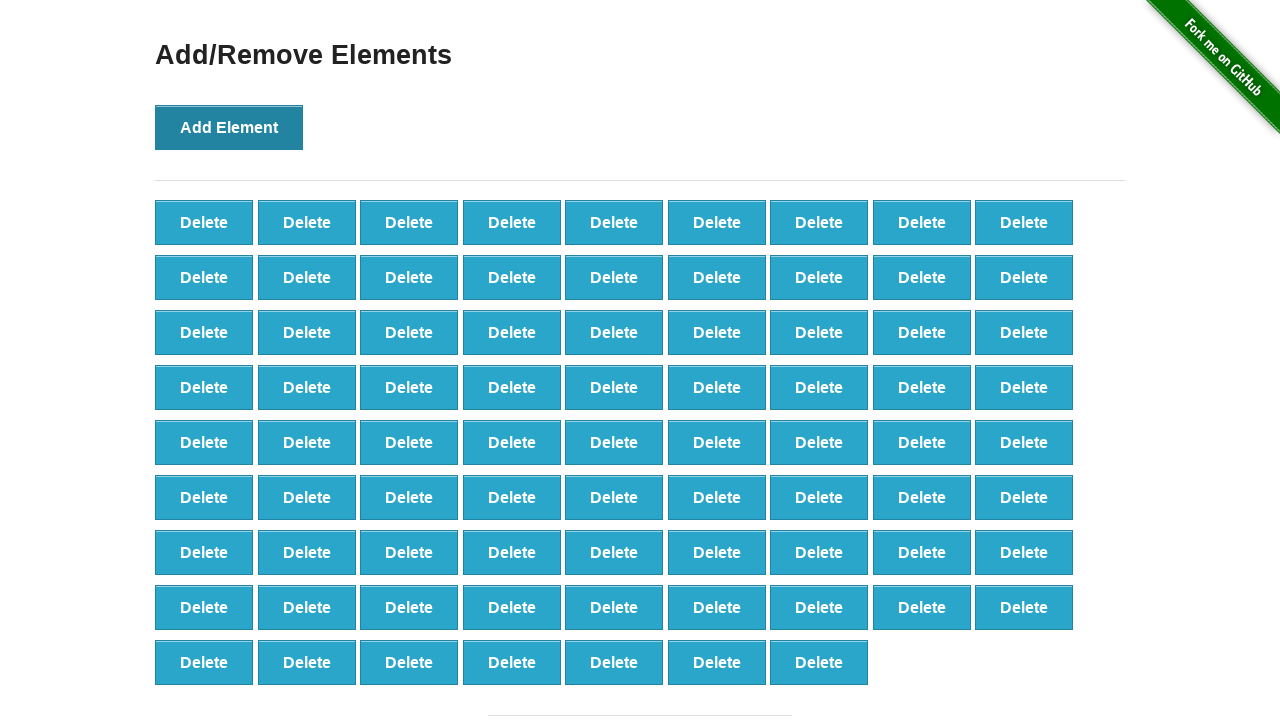

Clicked 'Add Element' button (iteration 80/100) at (229, 127) on button[onclick='addElement()']
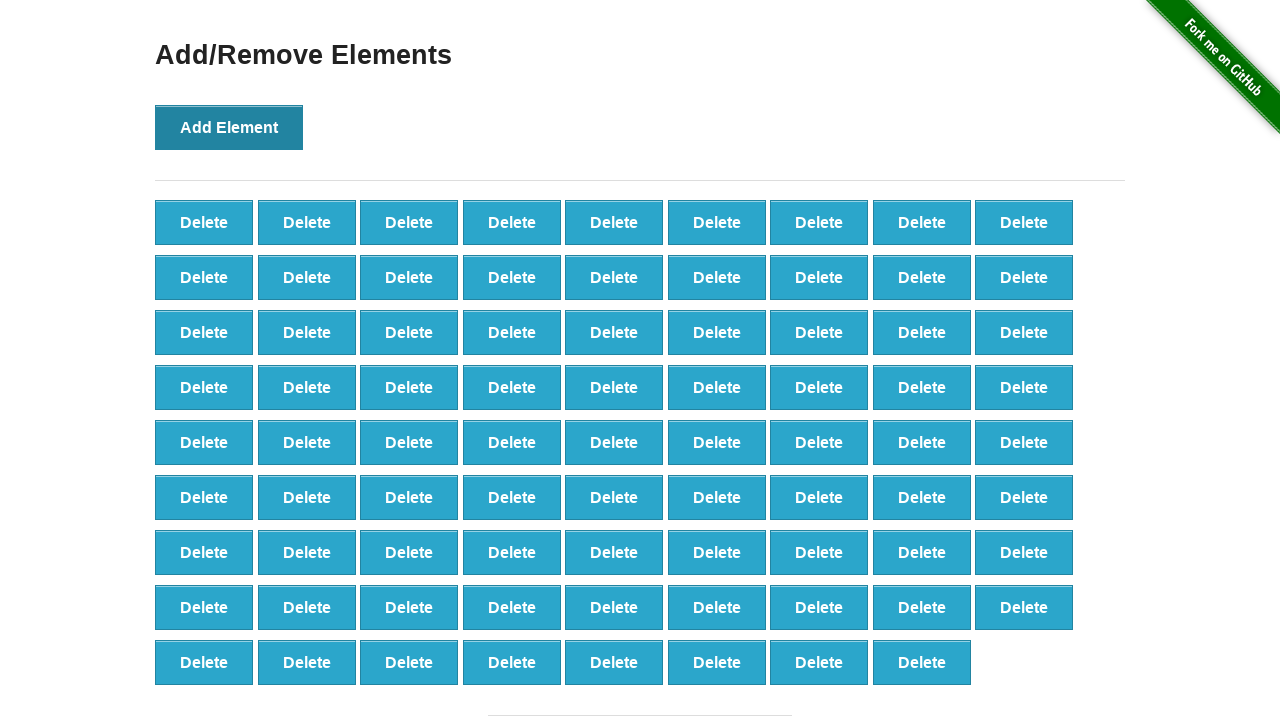

Clicked 'Add Element' button (iteration 81/100) at (229, 127) on button[onclick='addElement()']
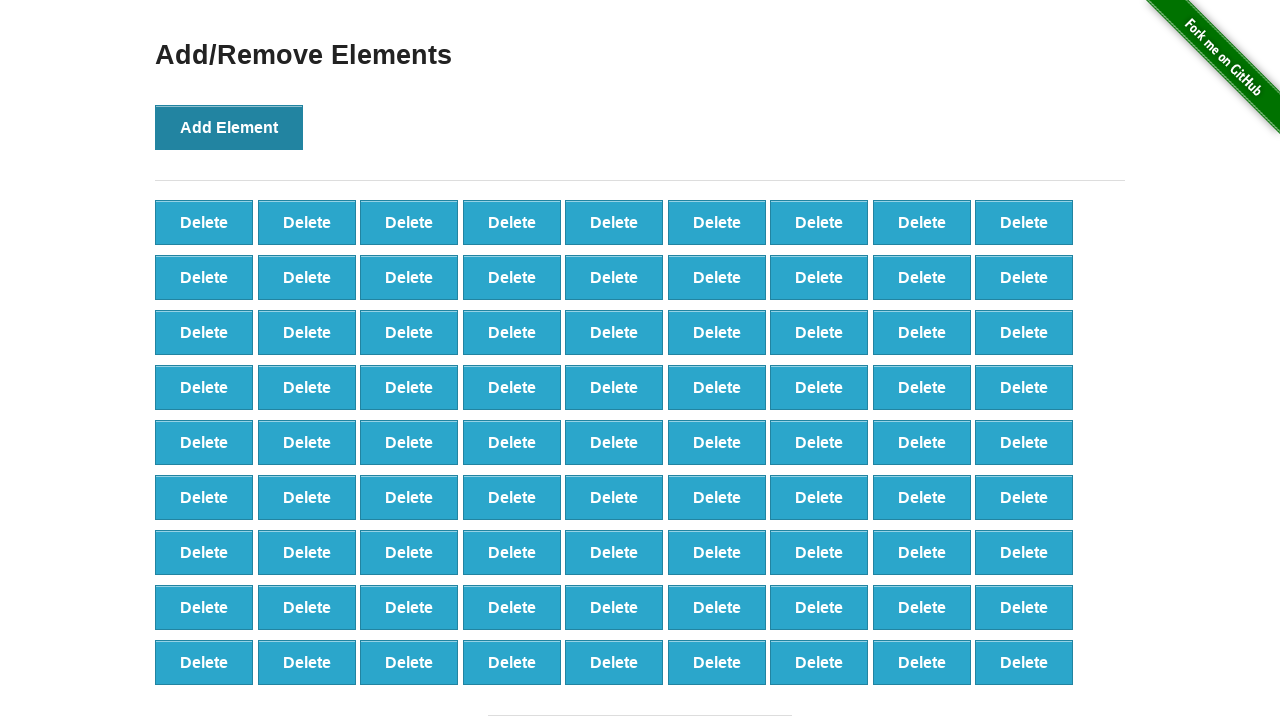

Clicked 'Add Element' button (iteration 82/100) at (229, 127) on button[onclick='addElement()']
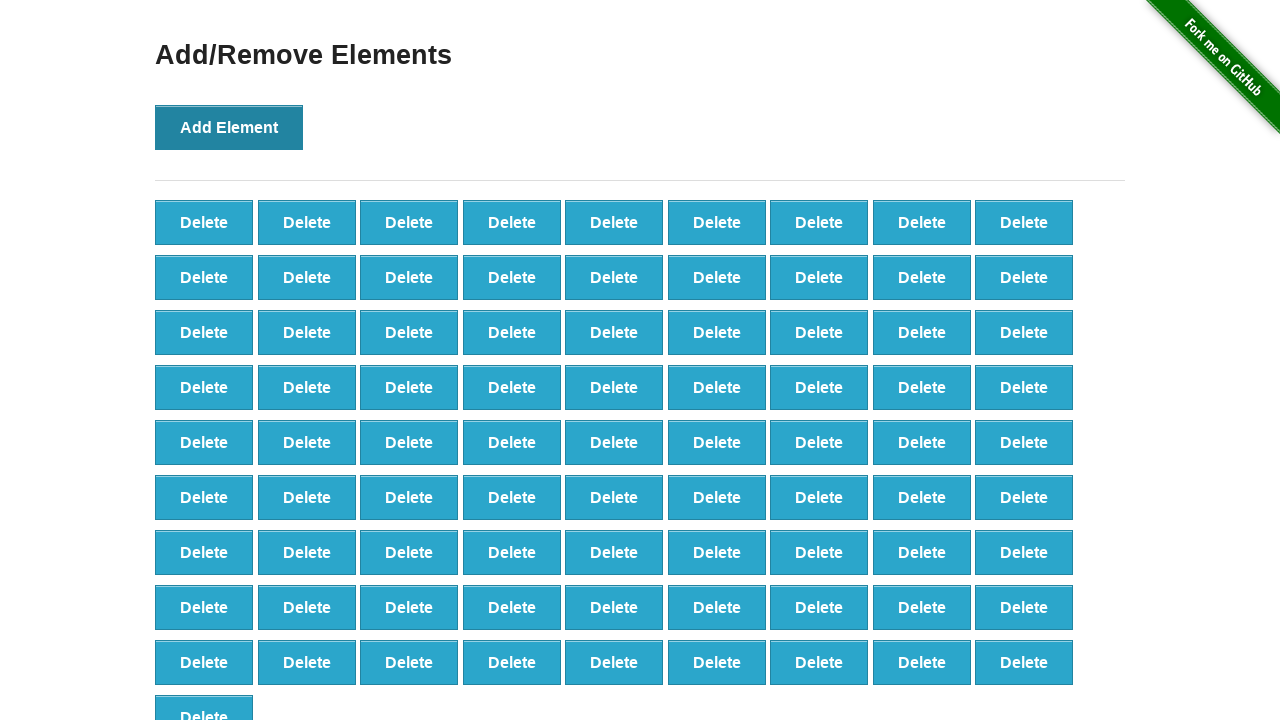

Clicked 'Add Element' button (iteration 83/100) at (229, 127) on button[onclick='addElement()']
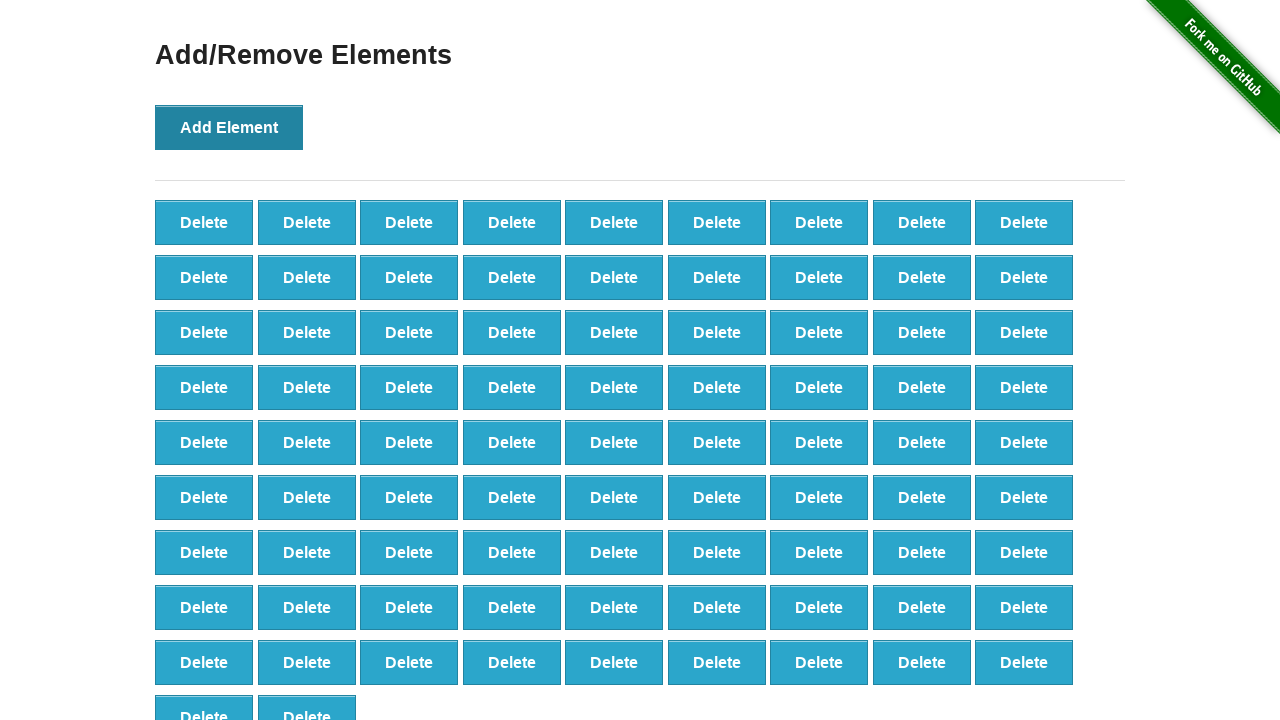

Clicked 'Add Element' button (iteration 84/100) at (229, 127) on button[onclick='addElement()']
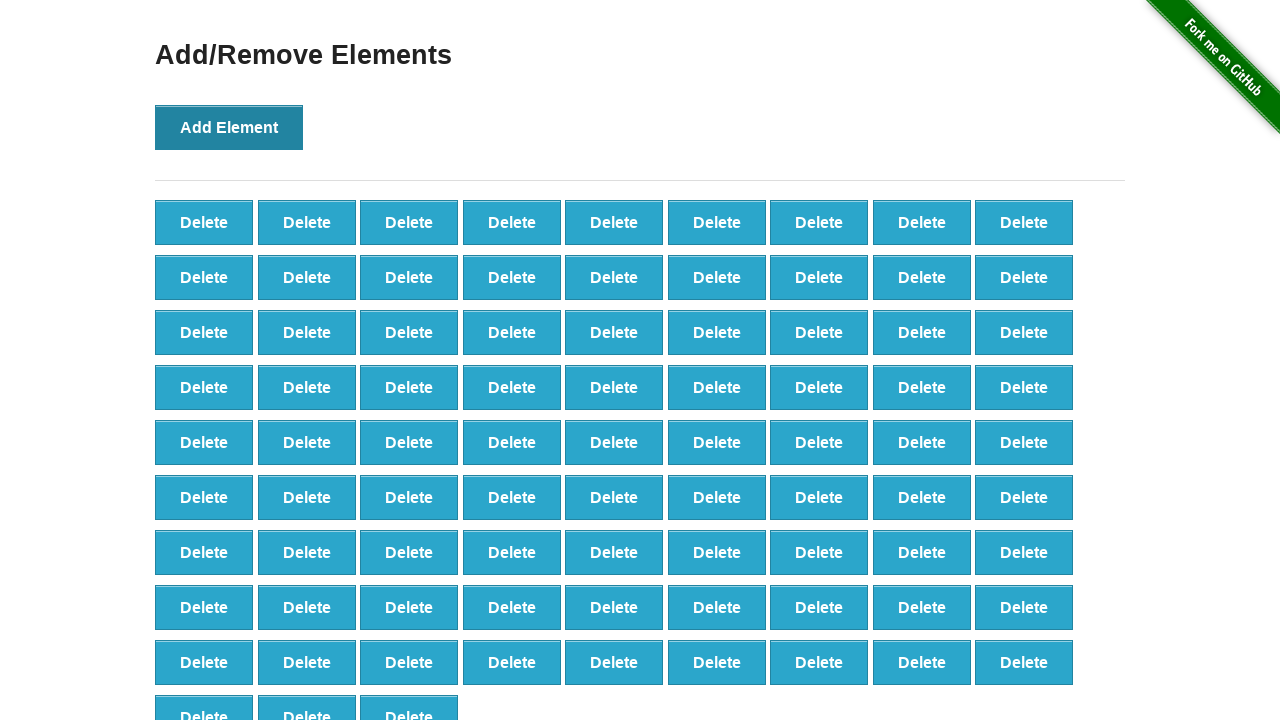

Clicked 'Add Element' button (iteration 85/100) at (229, 127) on button[onclick='addElement()']
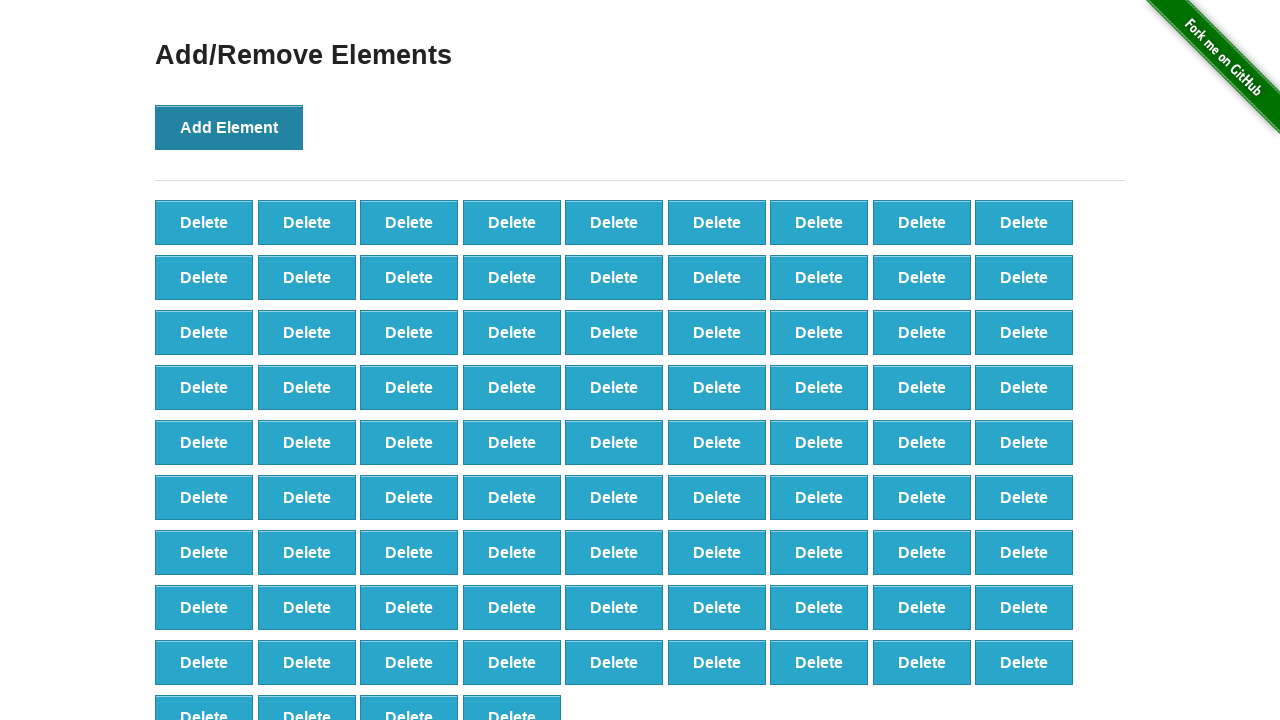

Clicked 'Add Element' button (iteration 86/100) at (229, 127) on button[onclick='addElement()']
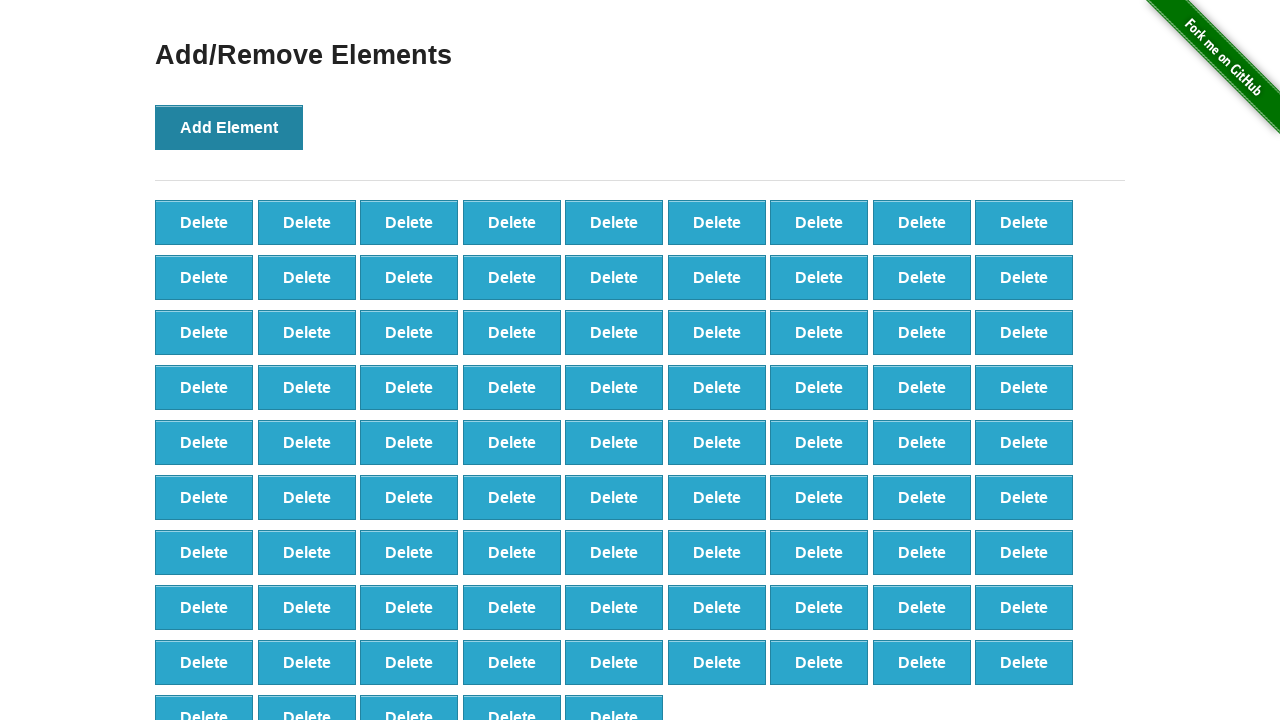

Clicked 'Add Element' button (iteration 87/100) at (229, 127) on button[onclick='addElement()']
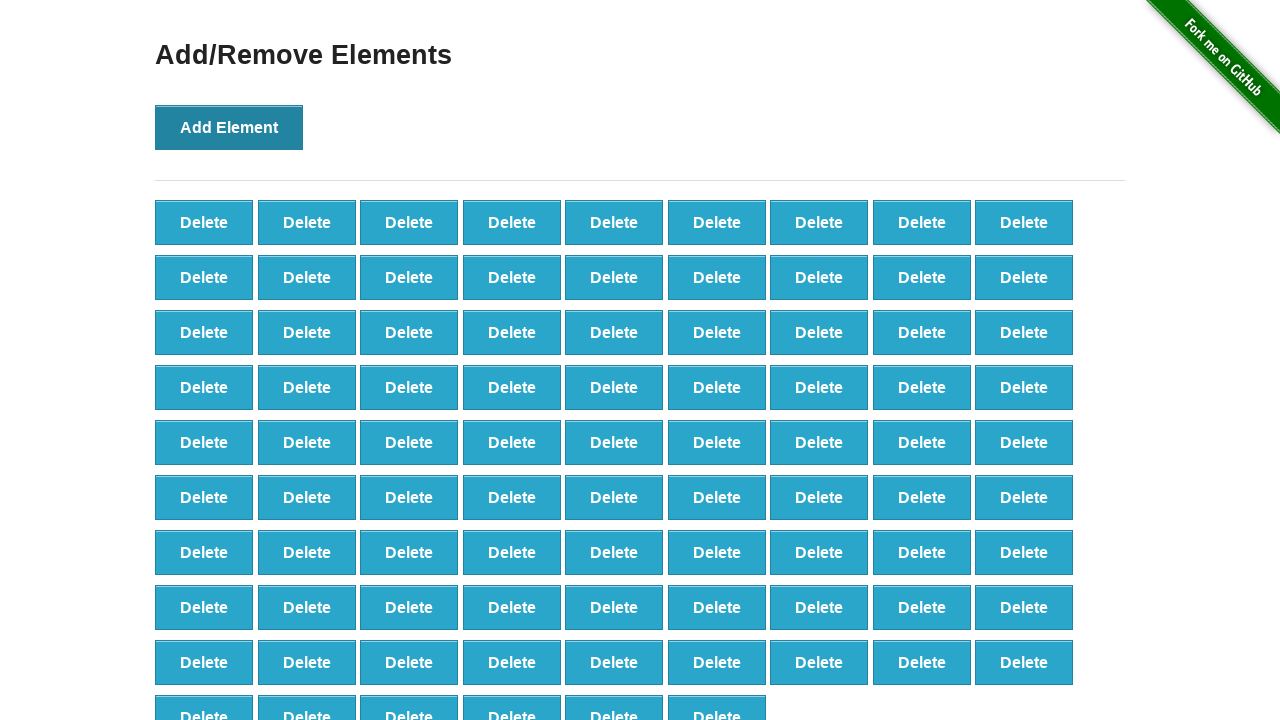

Clicked 'Add Element' button (iteration 88/100) at (229, 127) on button[onclick='addElement()']
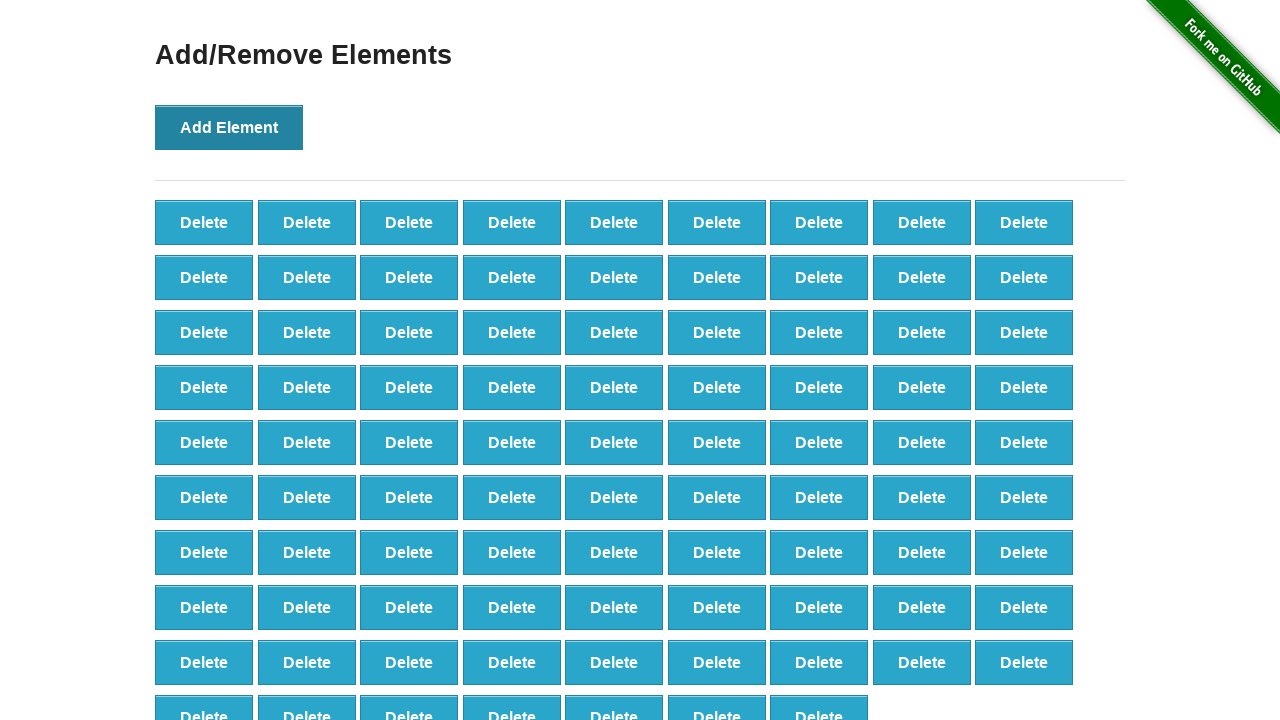

Clicked 'Add Element' button (iteration 89/100) at (229, 127) on button[onclick='addElement()']
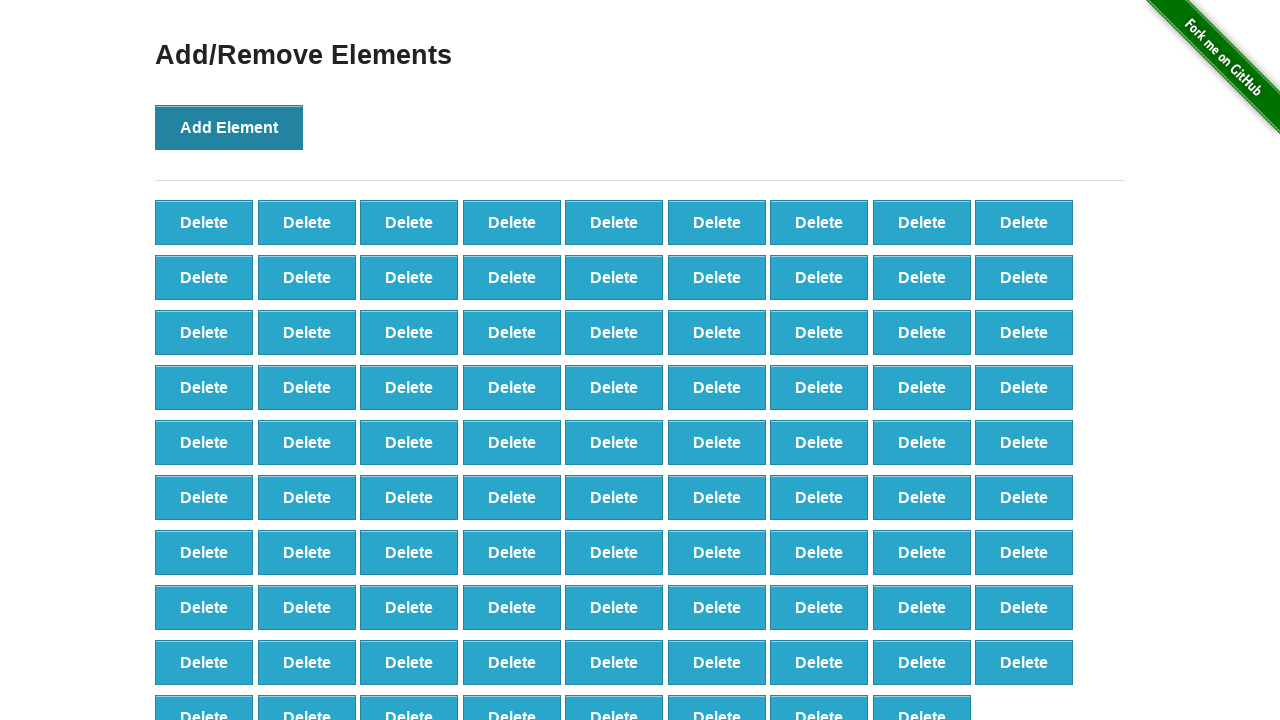

Clicked 'Add Element' button (iteration 90/100) at (229, 127) on button[onclick='addElement()']
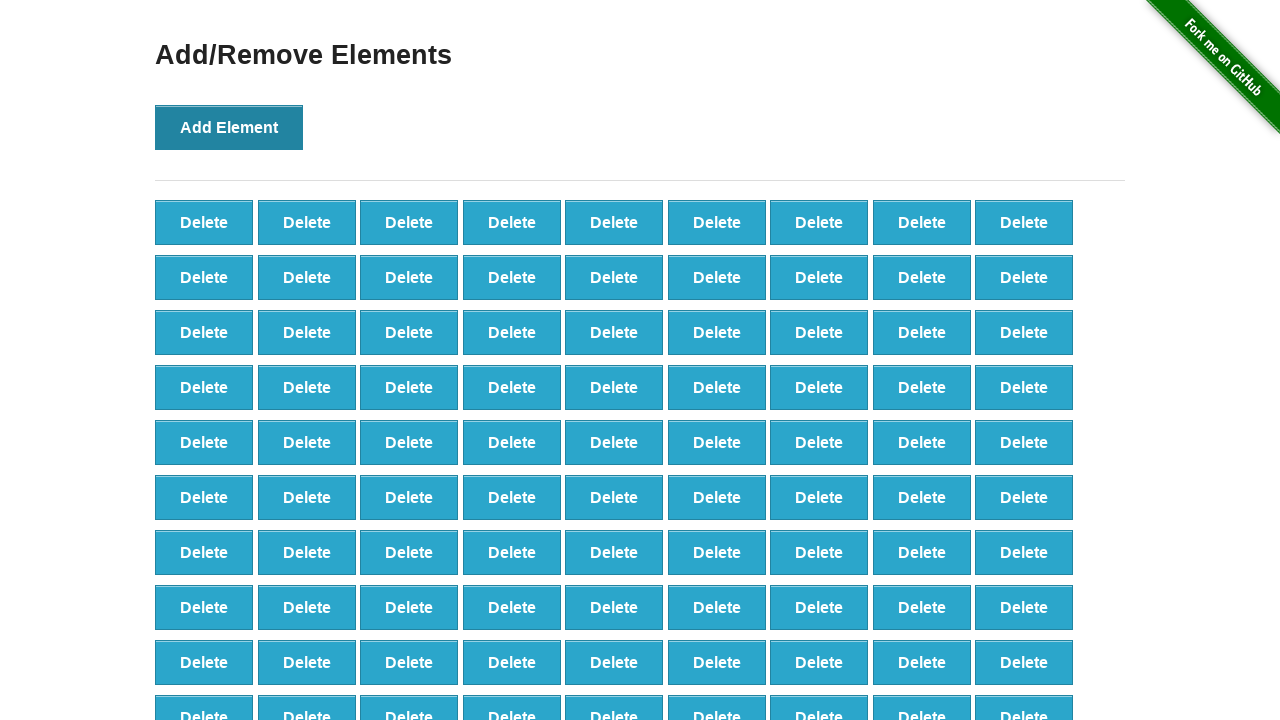

Clicked 'Add Element' button (iteration 91/100) at (229, 127) on button[onclick='addElement()']
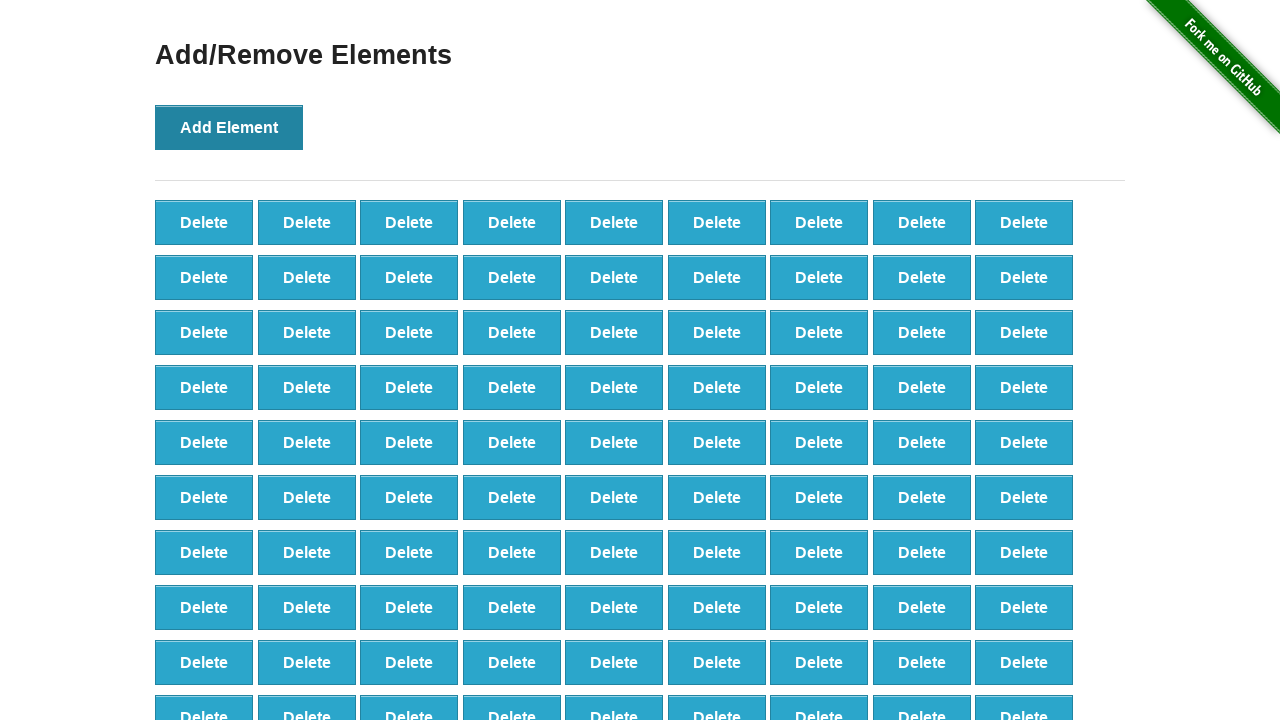

Clicked 'Add Element' button (iteration 92/100) at (229, 127) on button[onclick='addElement()']
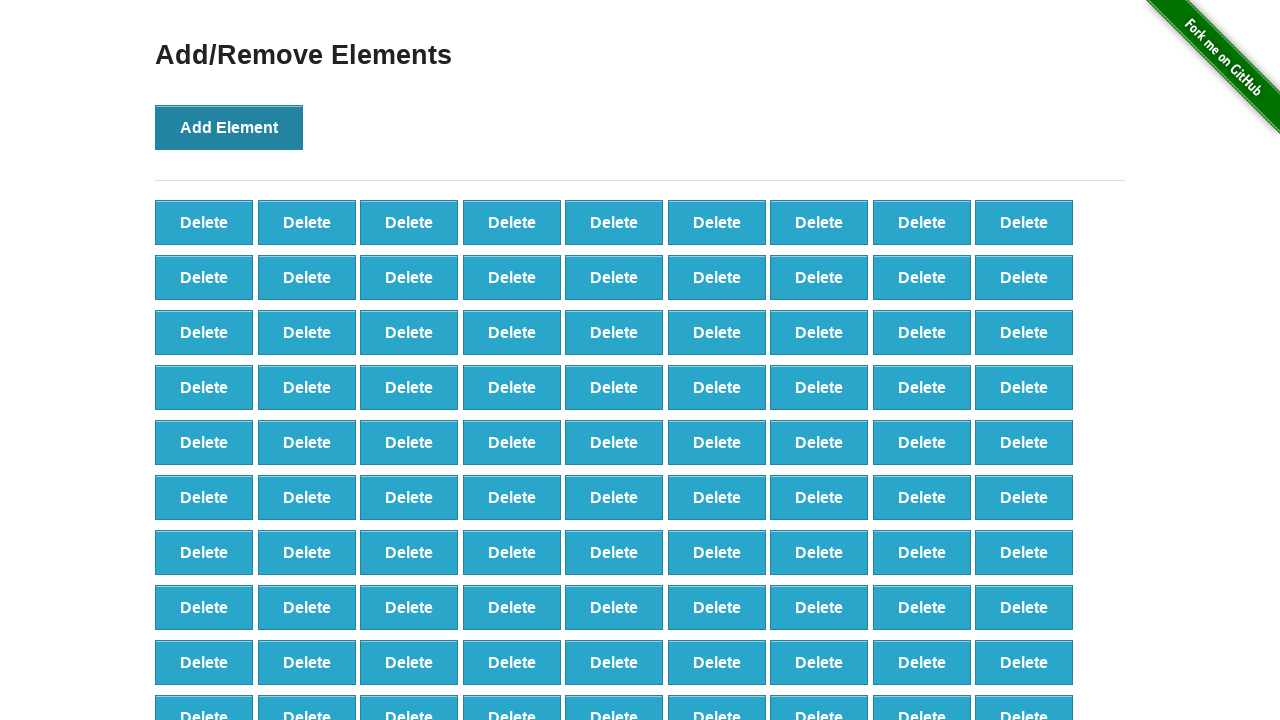

Clicked 'Add Element' button (iteration 93/100) at (229, 127) on button[onclick='addElement()']
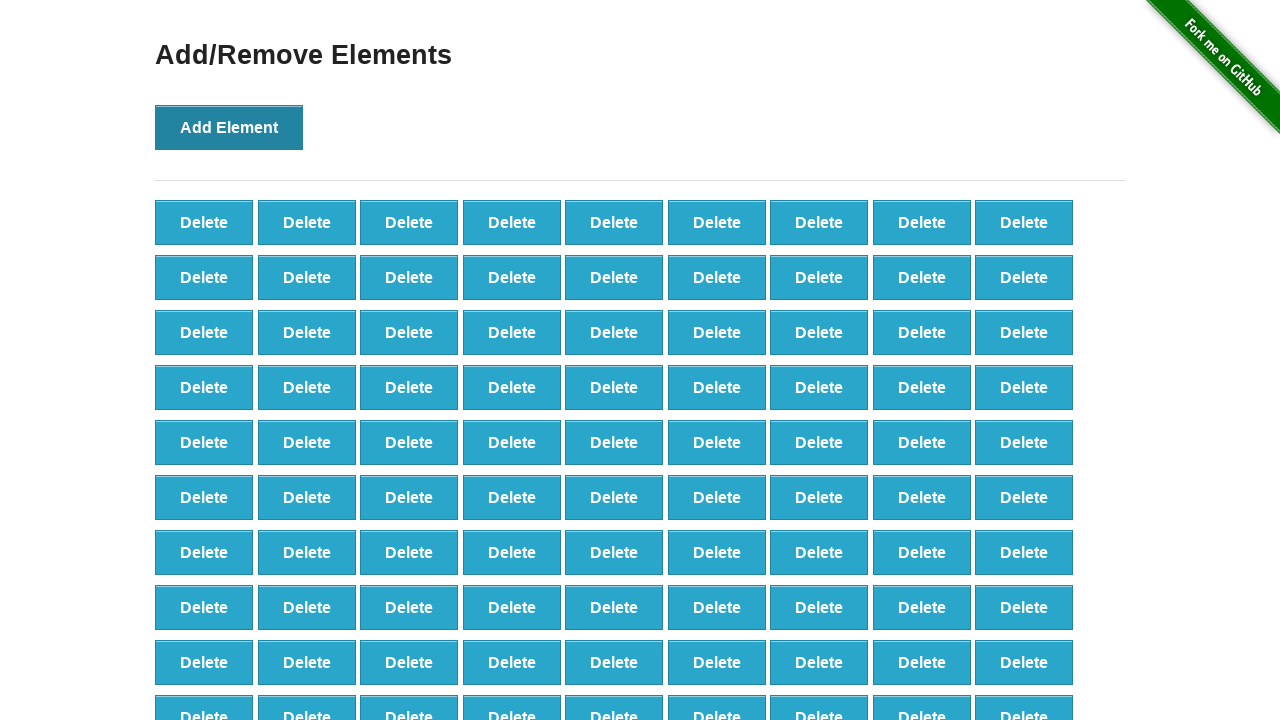

Clicked 'Add Element' button (iteration 94/100) at (229, 127) on button[onclick='addElement()']
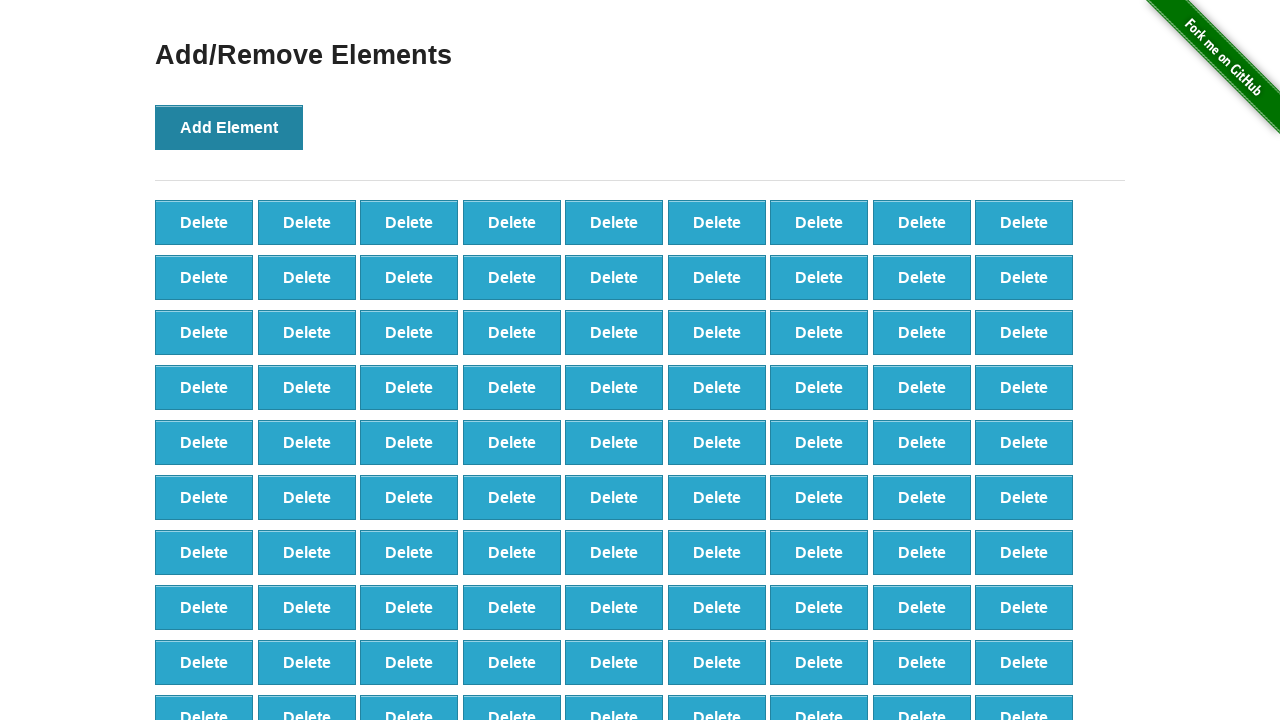

Clicked 'Add Element' button (iteration 95/100) at (229, 127) on button[onclick='addElement()']
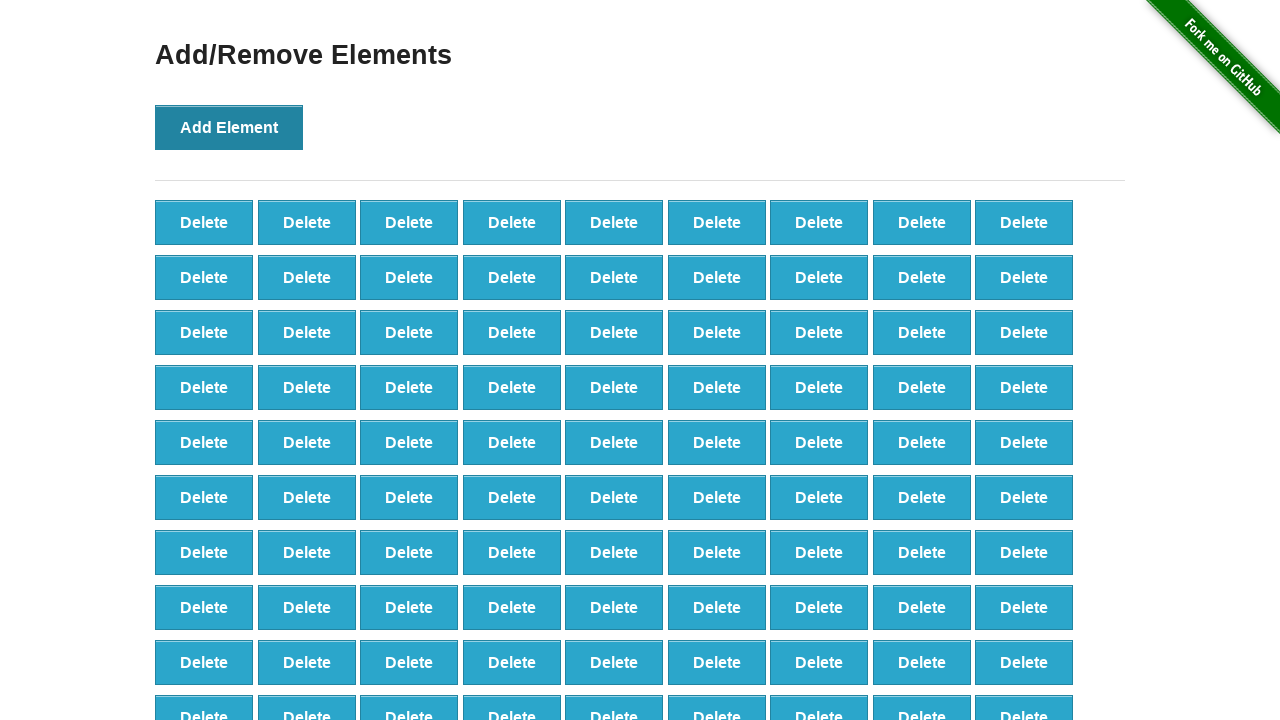

Clicked 'Add Element' button (iteration 96/100) at (229, 127) on button[onclick='addElement()']
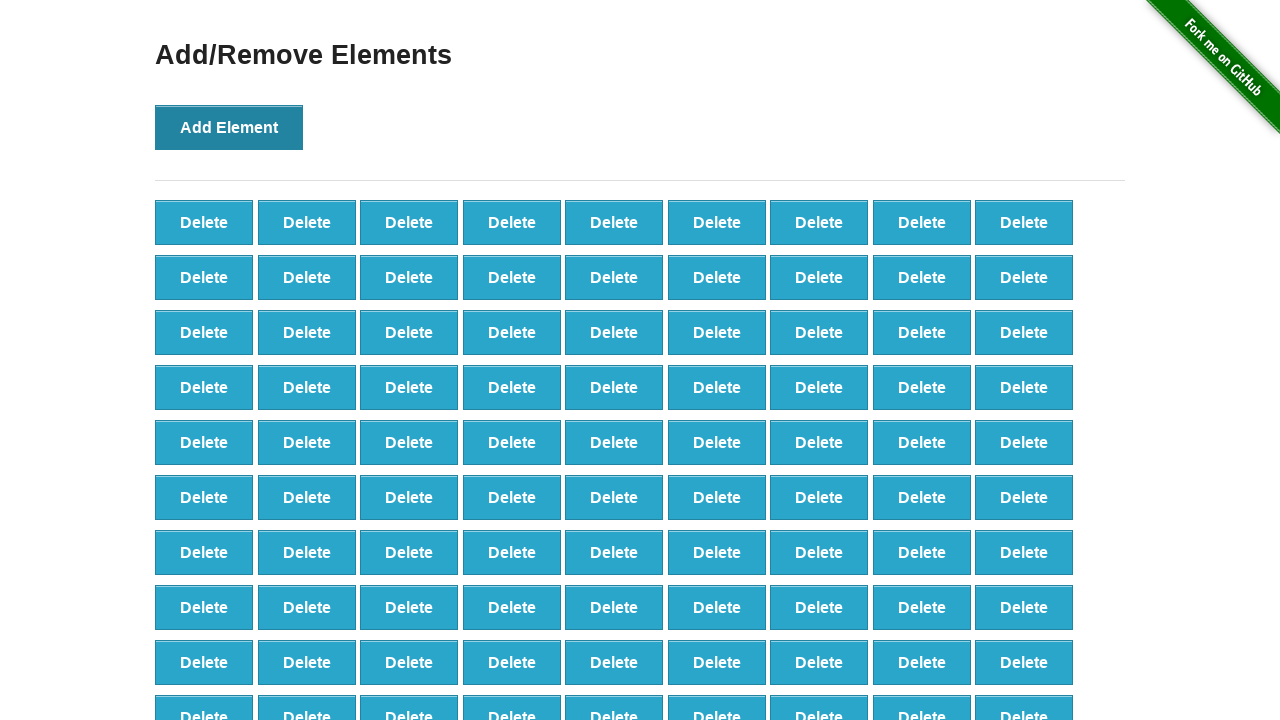

Clicked 'Add Element' button (iteration 97/100) at (229, 127) on button[onclick='addElement()']
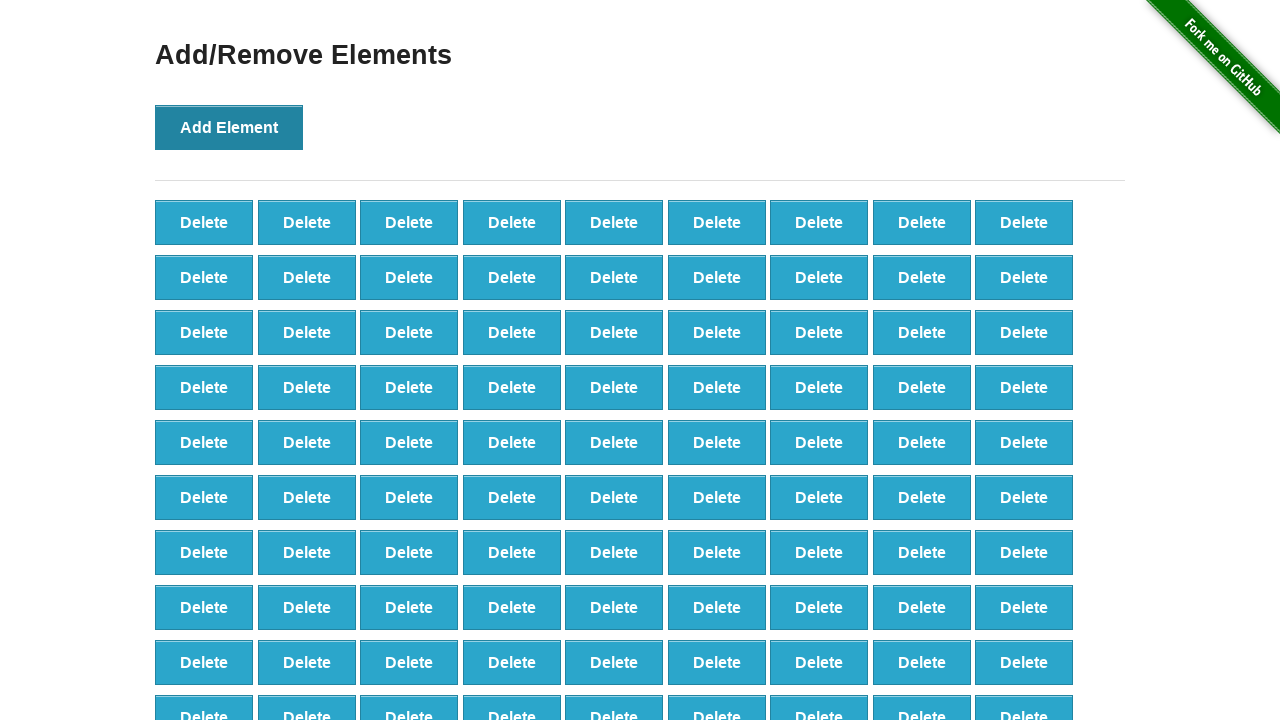

Clicked 'Add Element' button (iteration 98/100) at (229, 127) on button[onclick='addElement()']
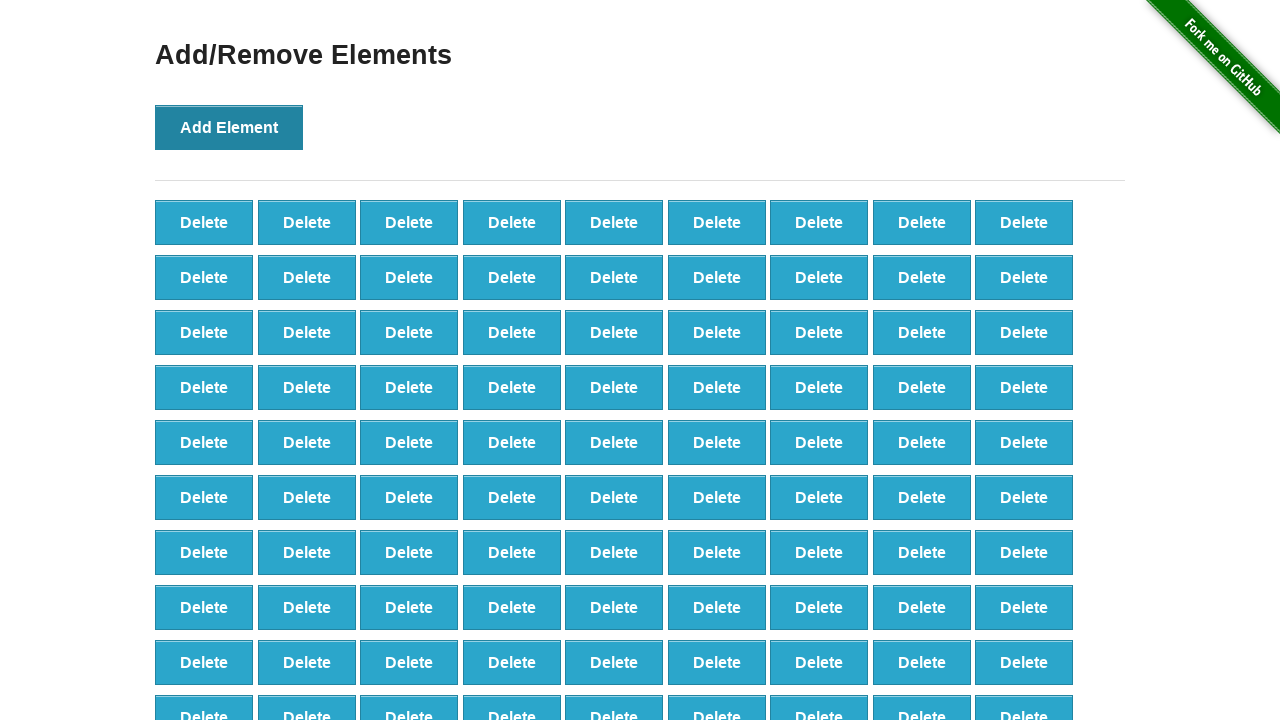

Clicked 'Add Element' button (iteration 99/100) at (229, 127) on button[onclick='addElement()']
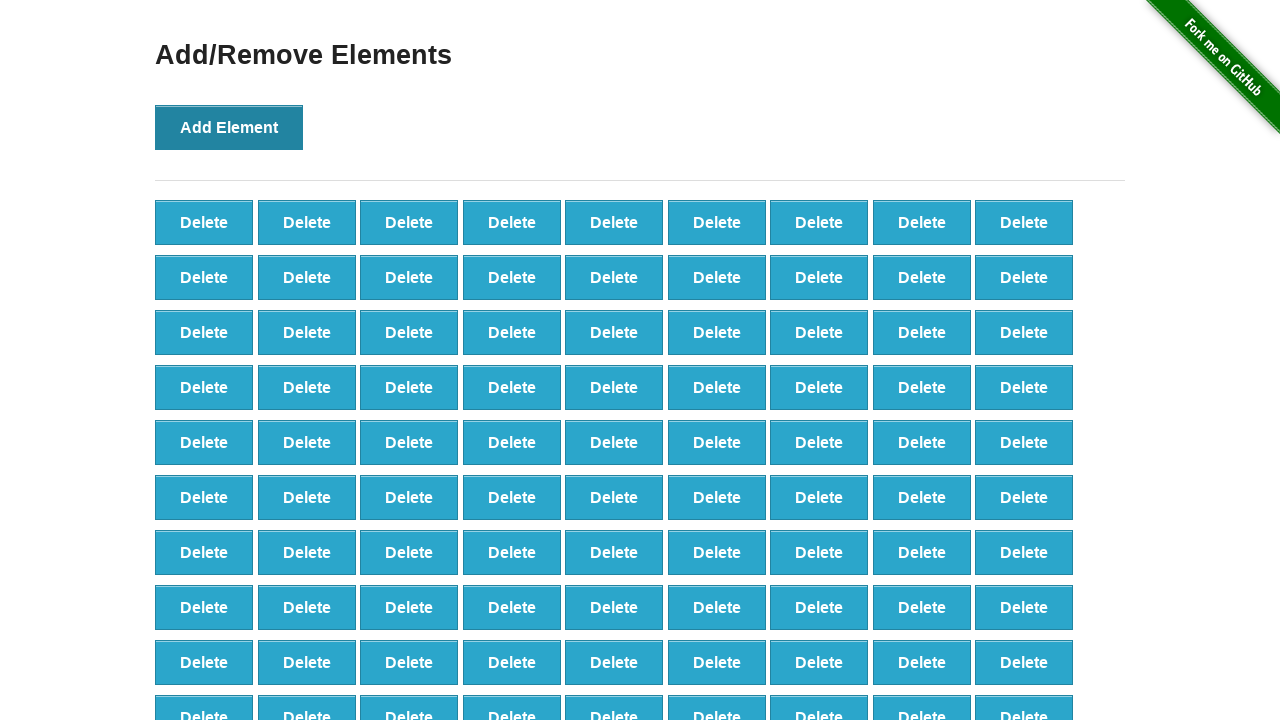

Clicked 'Add Element' button (iteration 100/100) at (229, 127) on button[onclick='addElement()']
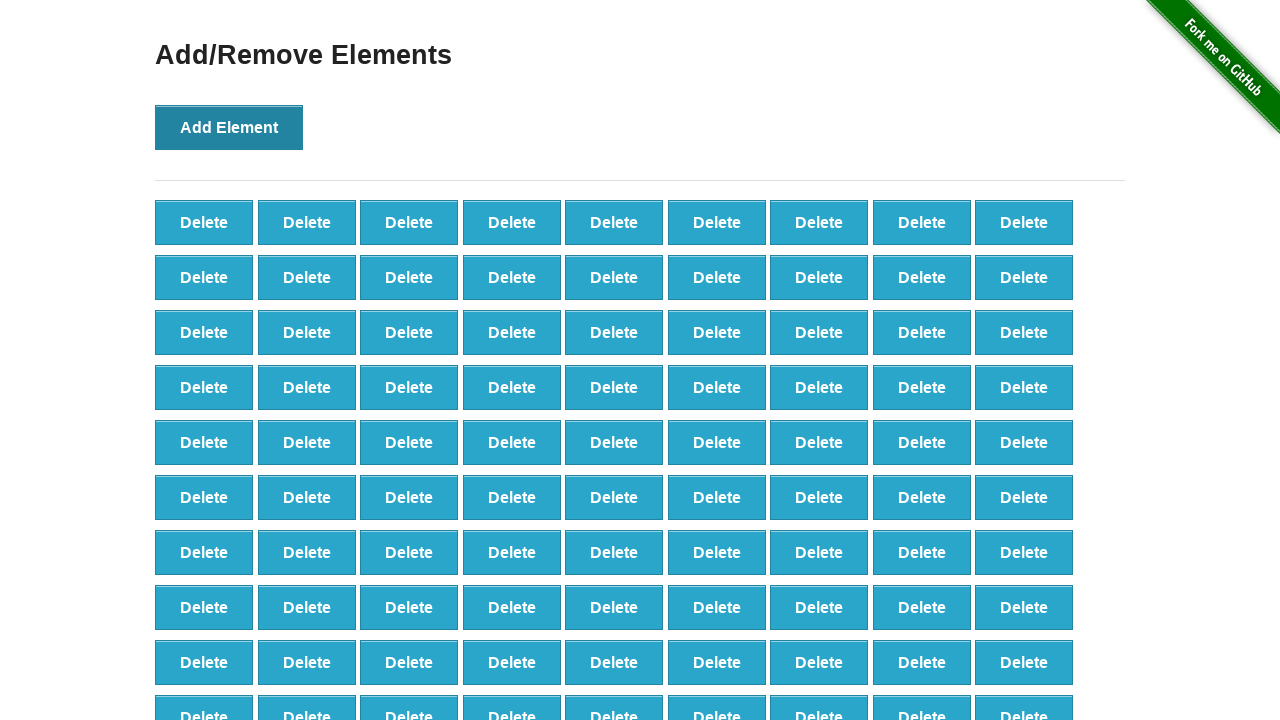

Clicked 'Delete' button (iteration 1/50) at (204, 222) on button[onclick='deleteElement()'] >> nth=0
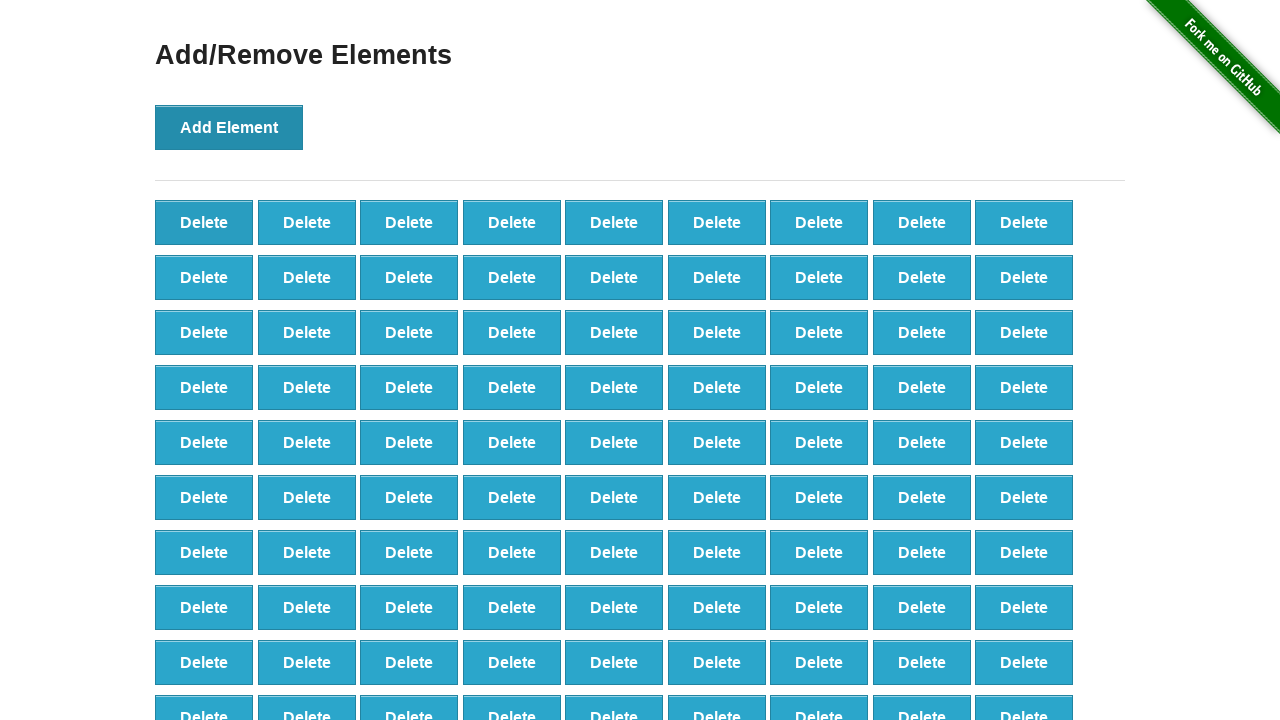

Clicked 'Delete' button (iteration 2/50) at (204, 222) on button[onclick='deleteElement()'] >> nth=0
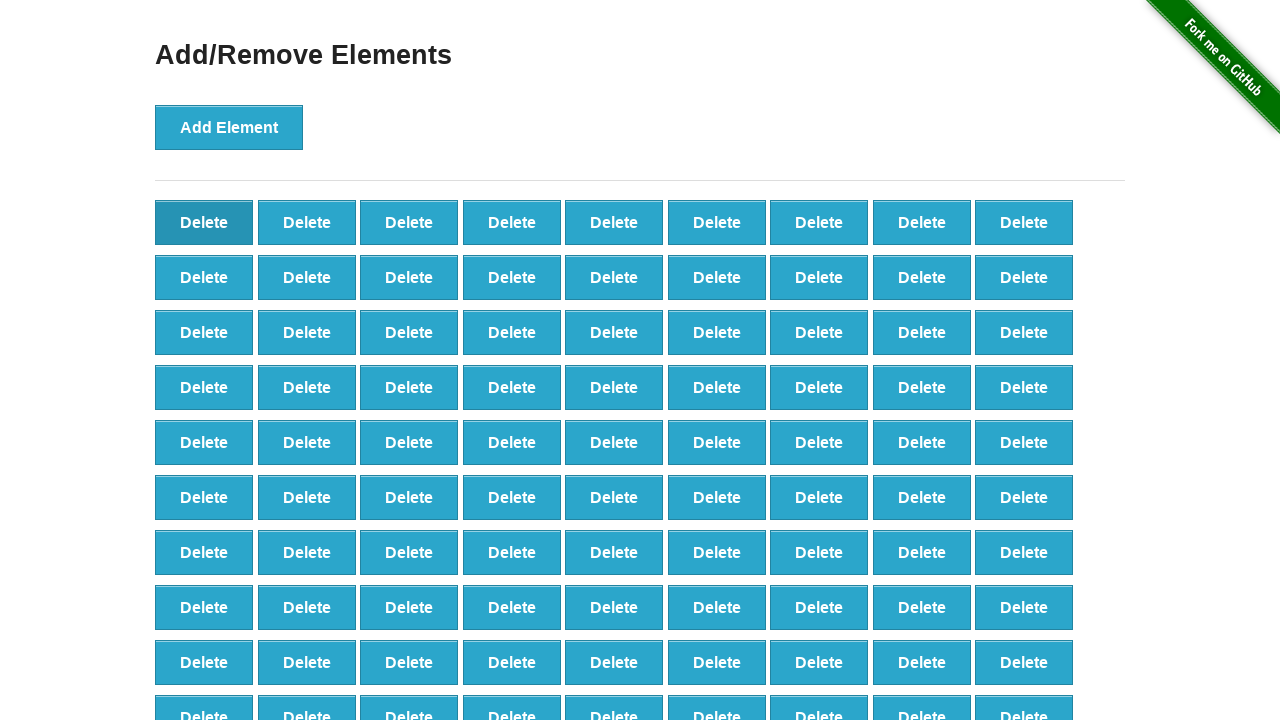

Clicked 'Delete' button (iteration 3/50) at (204, 222) on button[onclick='deleteElement()'] >> nth=0
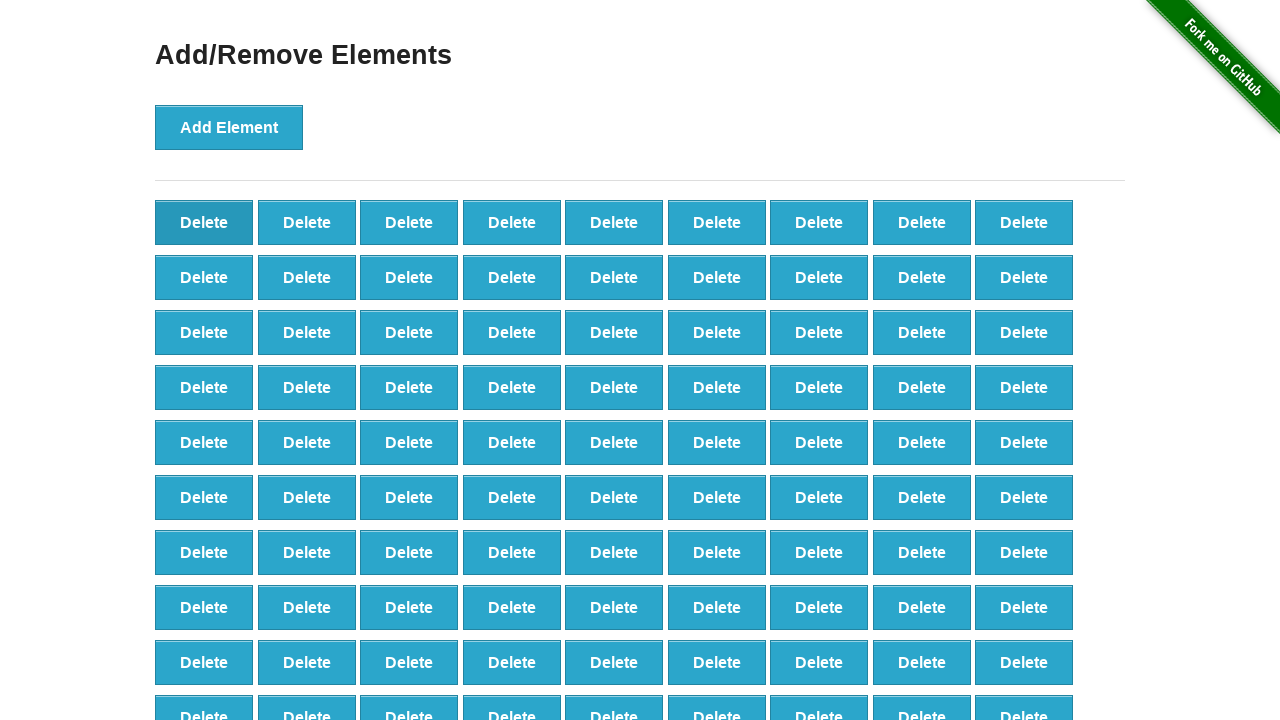

Clicked 'Delete' button (iteration 4/50) at (204, 222) on button[onclick='deleteElement()'] >> nth=0
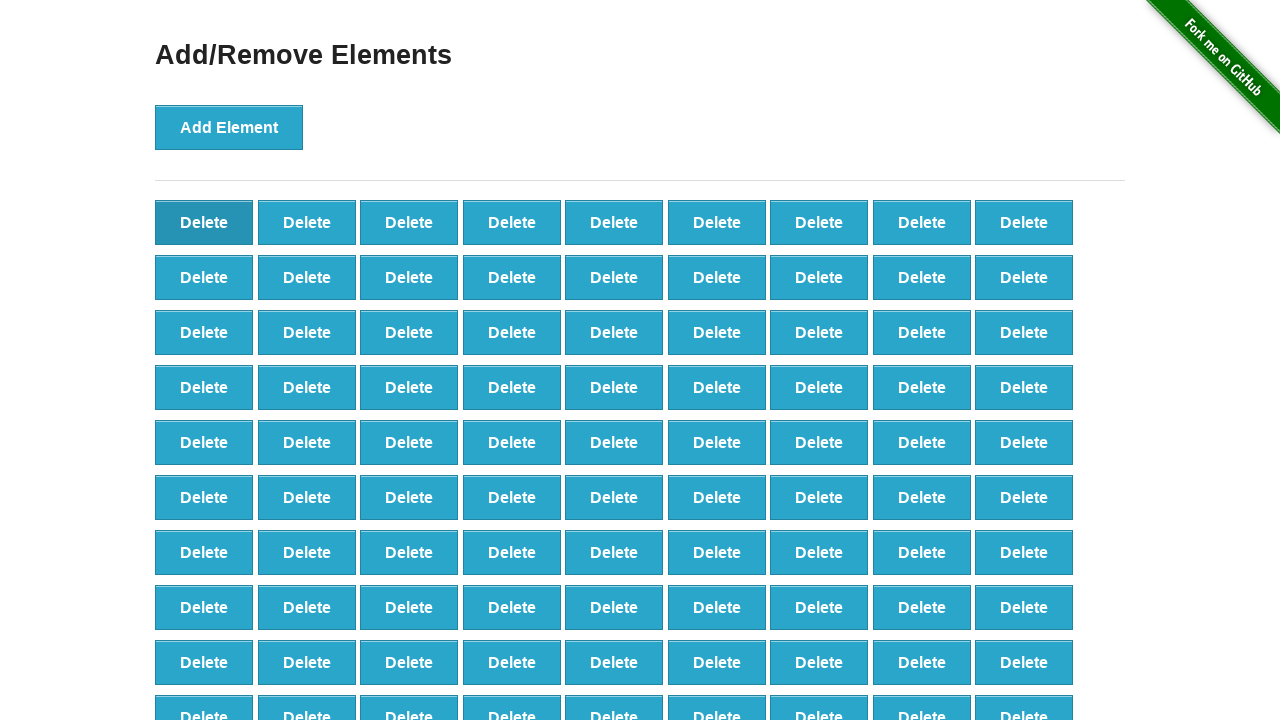

Clicked 'Delete' button (iteration 5/50) at (204, 222) on button[onclick='deleteElement()'] >> nth=0
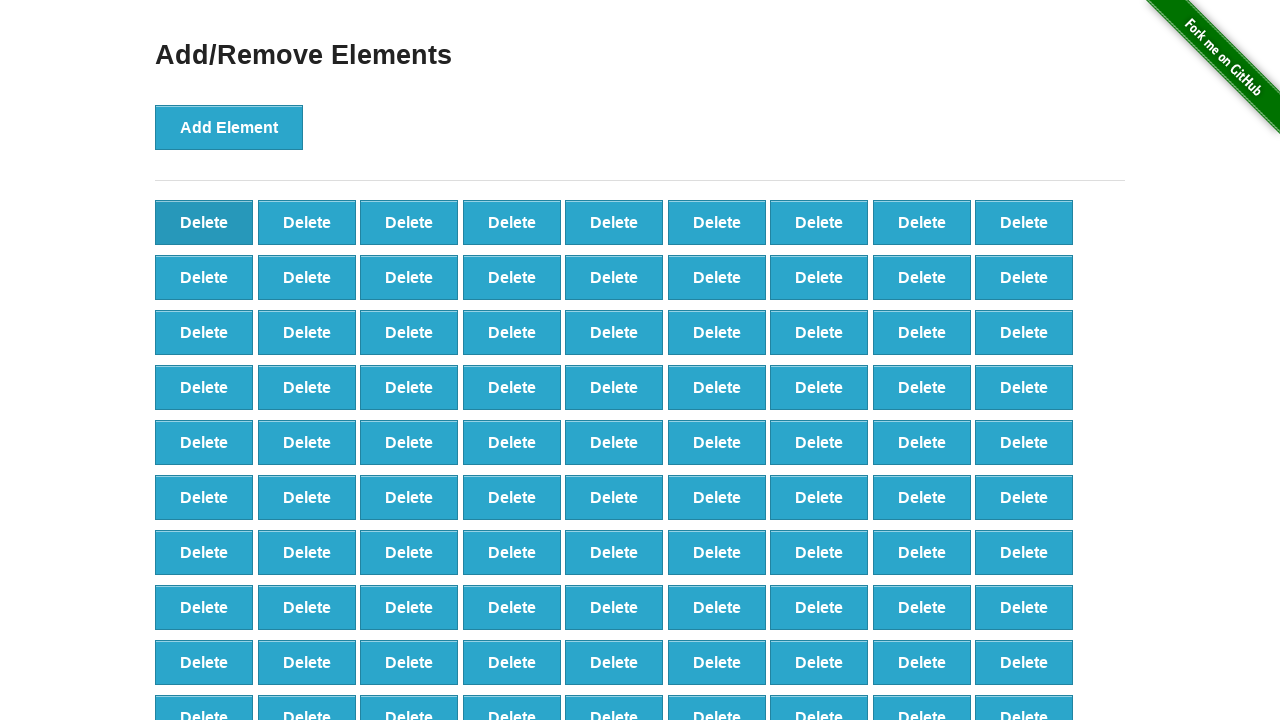

Clicked 'Delete' button (iteration 6/50) at (204, 222) on button[onclick='deleteElement()'] >> nth=0
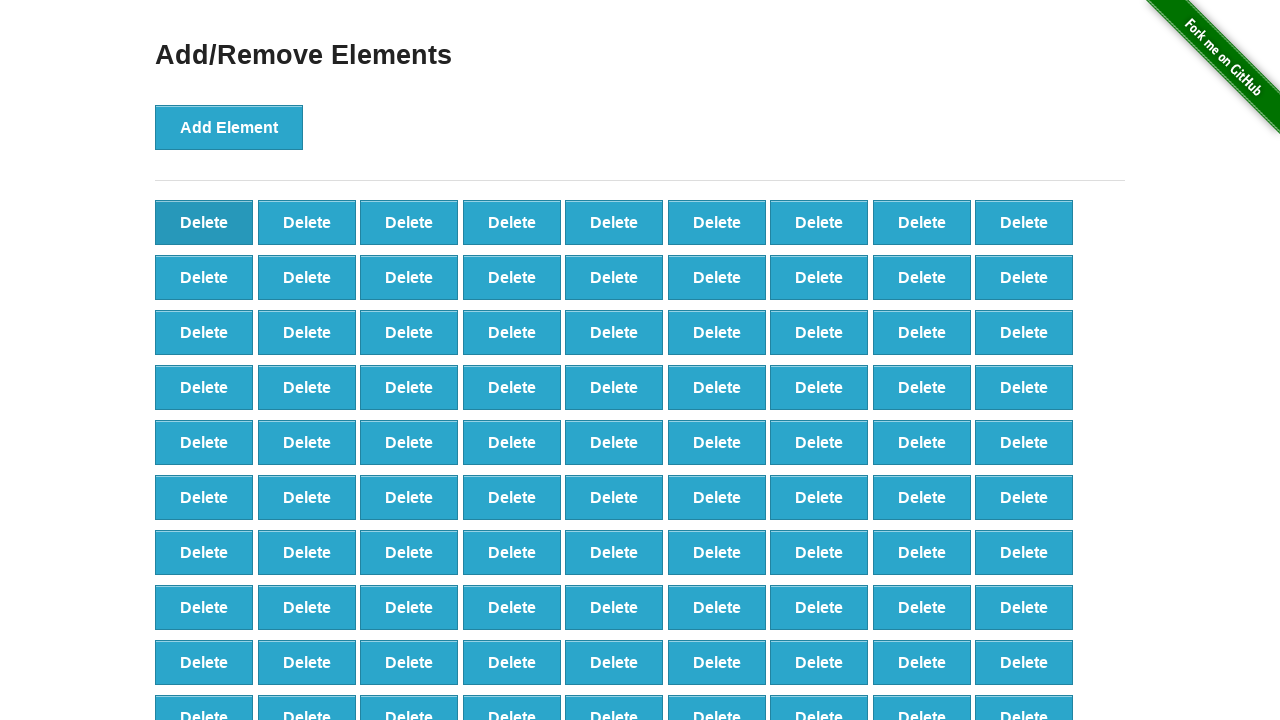

Clicked 'Delete' button (iteration 7/50) at (204, 222) on button[onclick='deleteElement()'] >> nth=0
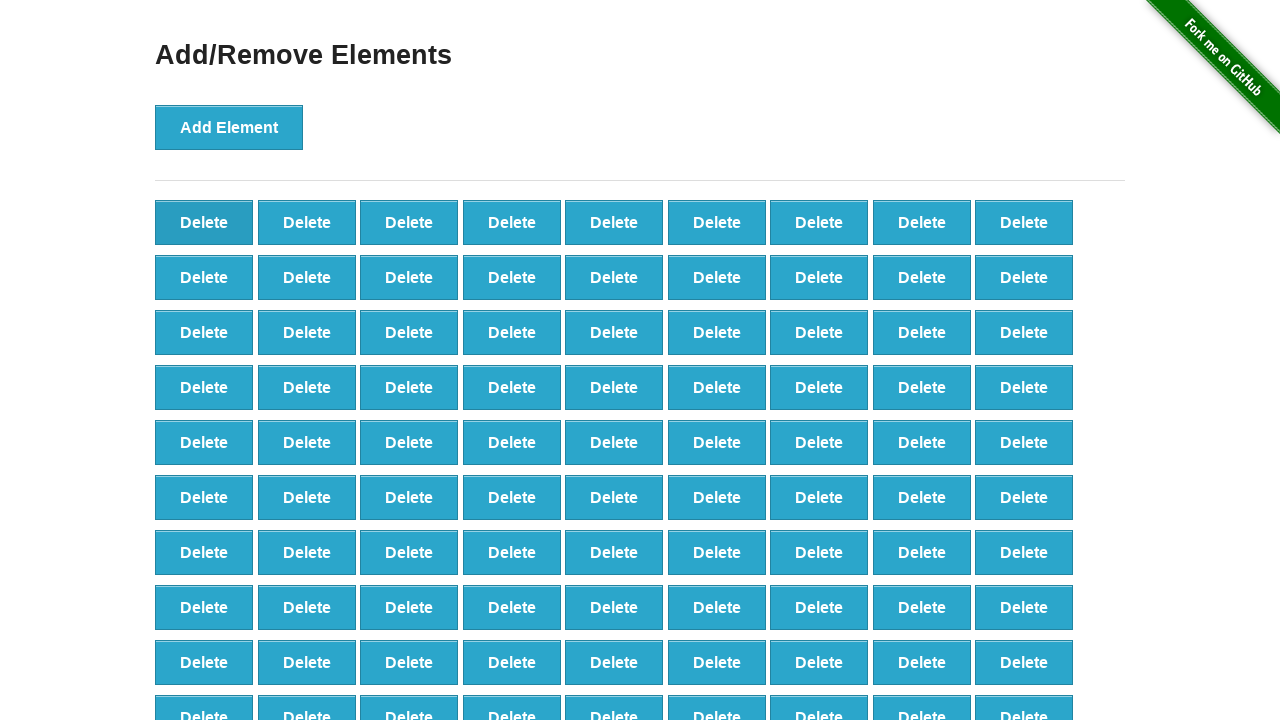

Clicked 'Delete' button (iteration 8/50) at (204, 222) on button[onclick='deleteElement()'] >> nth=0
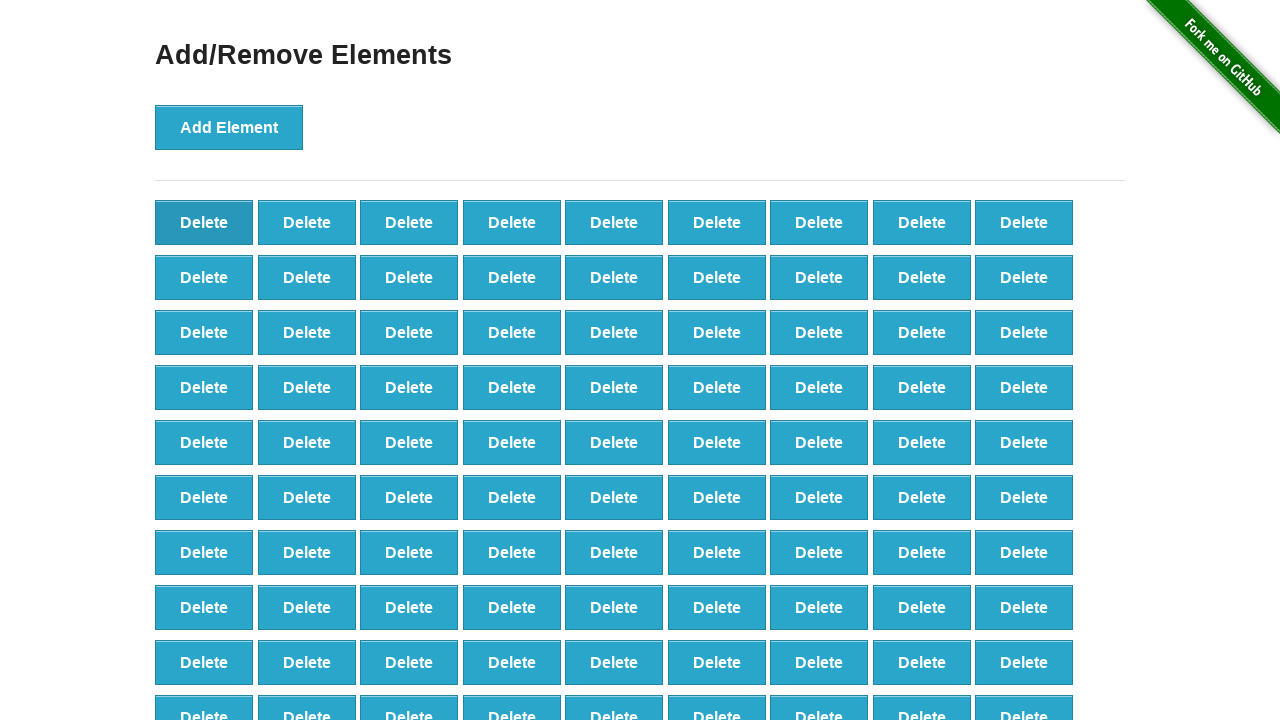

Clicked 'Delete' button (iteration 9/50) at (204, 222) on button[onclick='deleteElement()'] >> nth=0
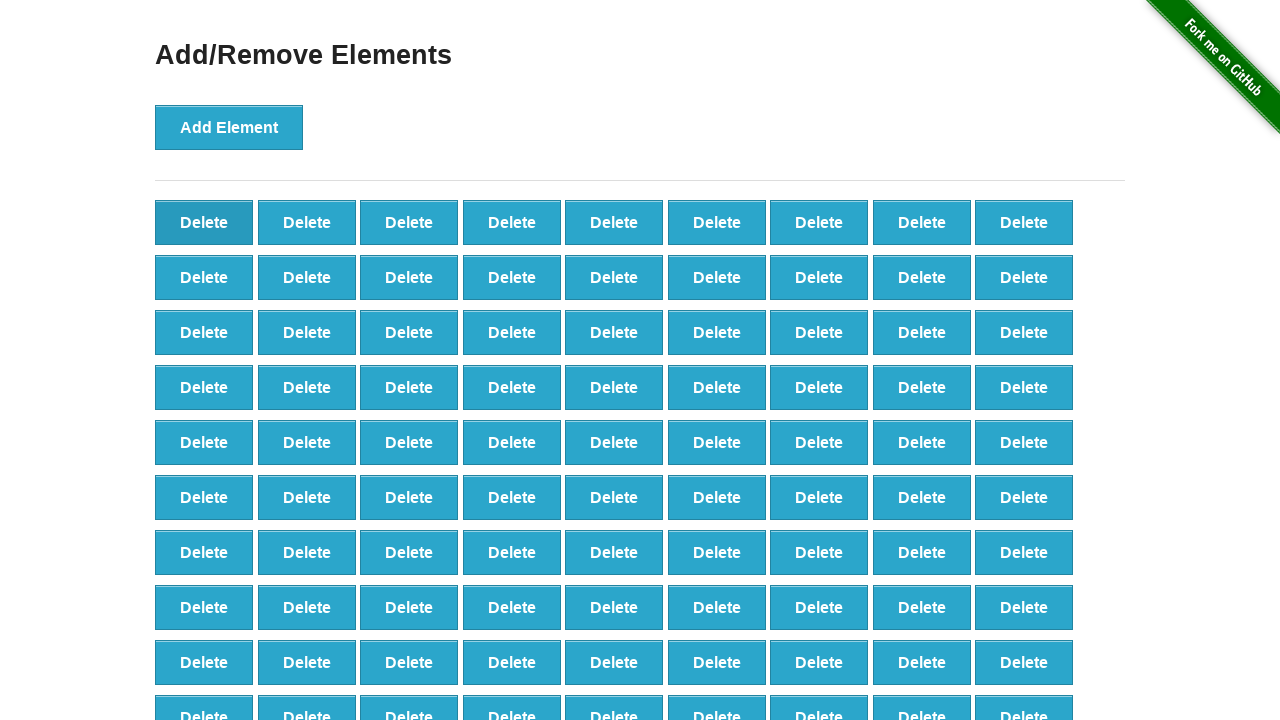

Clicked 'Delete' button (iteration 10/50) at (204, 222) on button[onclick='deleteElement()'] >> nth=0
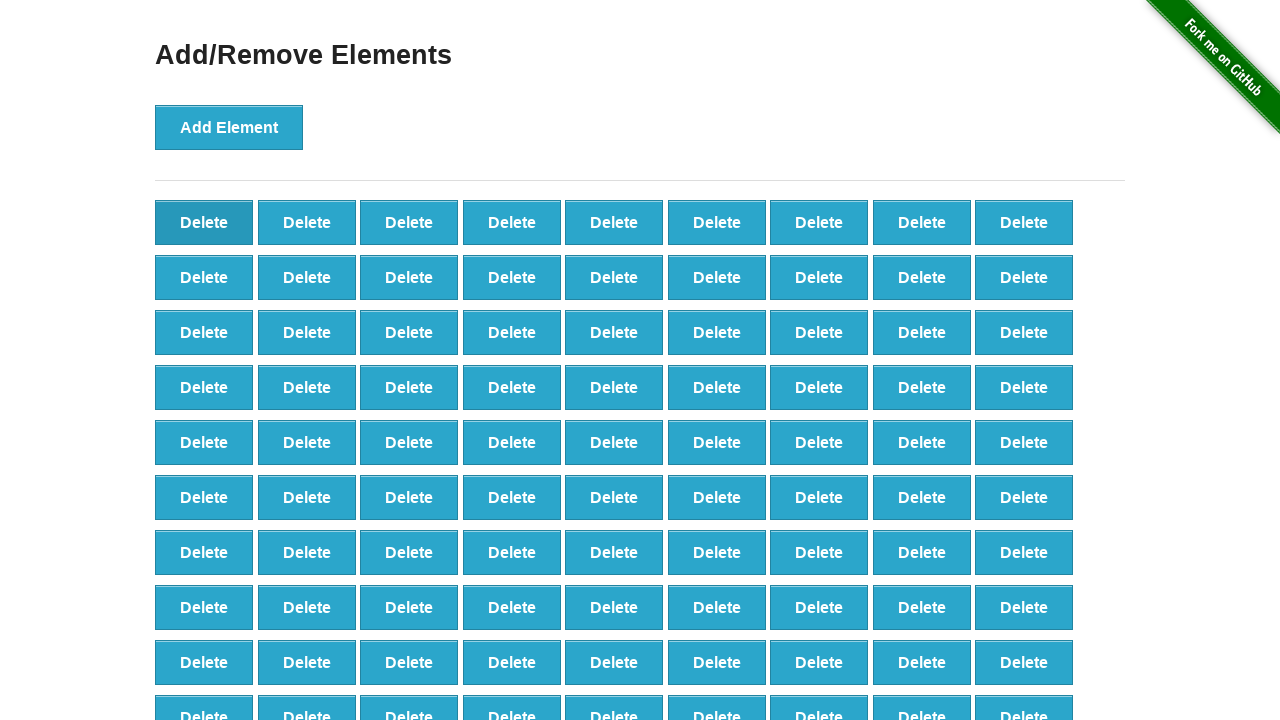

Clicked 'Delete' button (iteration 11/50) at (204, 222) on button[onclick='deleteElement()'] >> nth=0
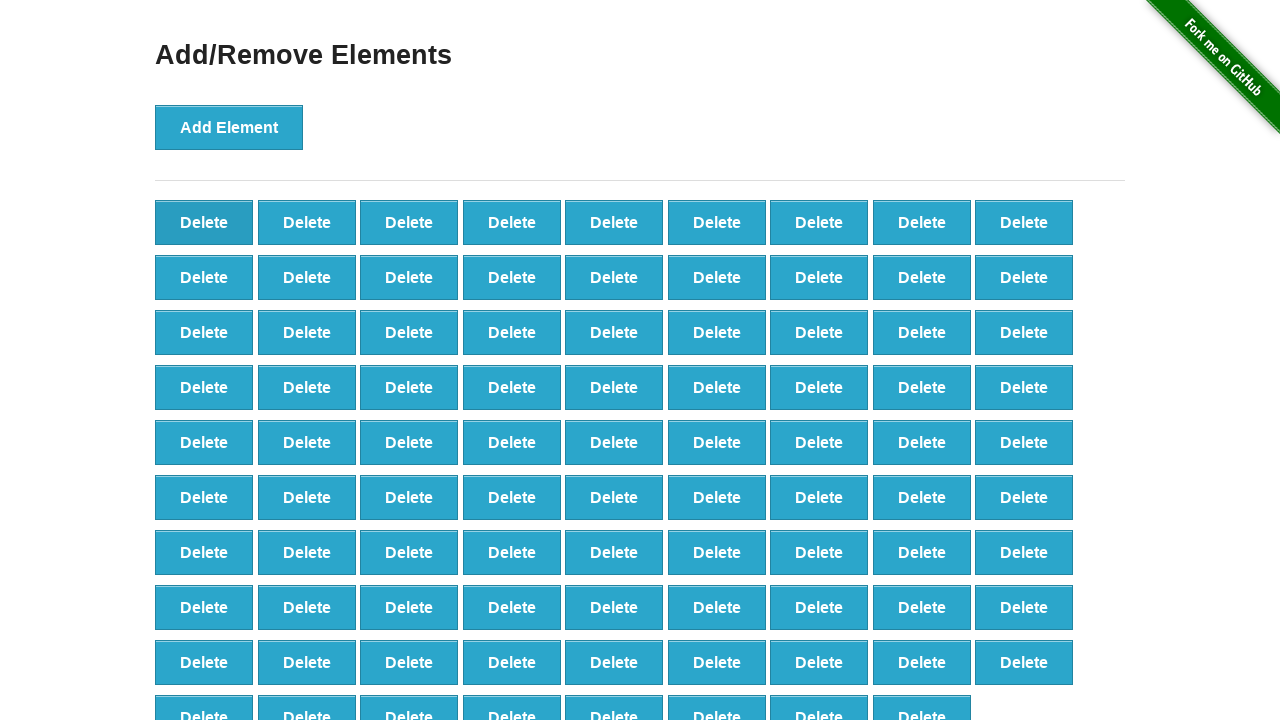

Clicked 'Delete' button (iteration 12/50) at (204, 222) on button[onclick='deleteElement()'] >> nth=0
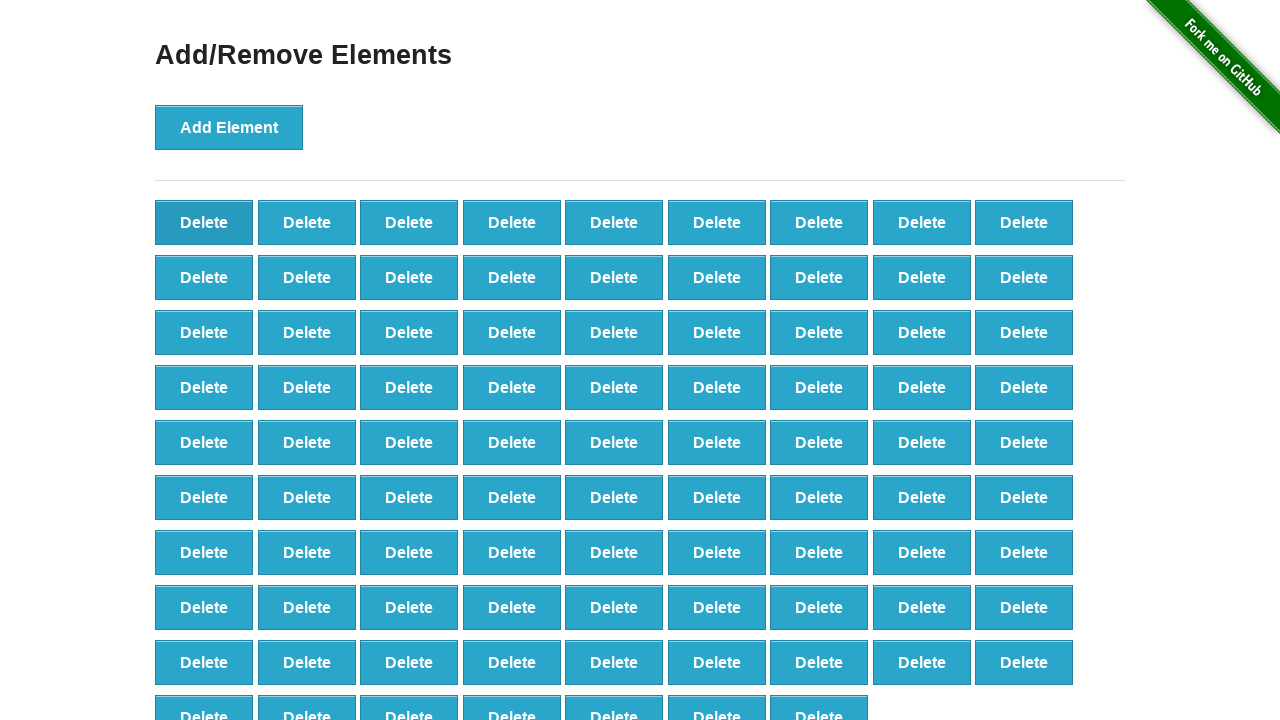

Clicked 'Delete' button (iteration 13/50) at (204, 222) on button[onclick='deleteElement()'] >> nth=0
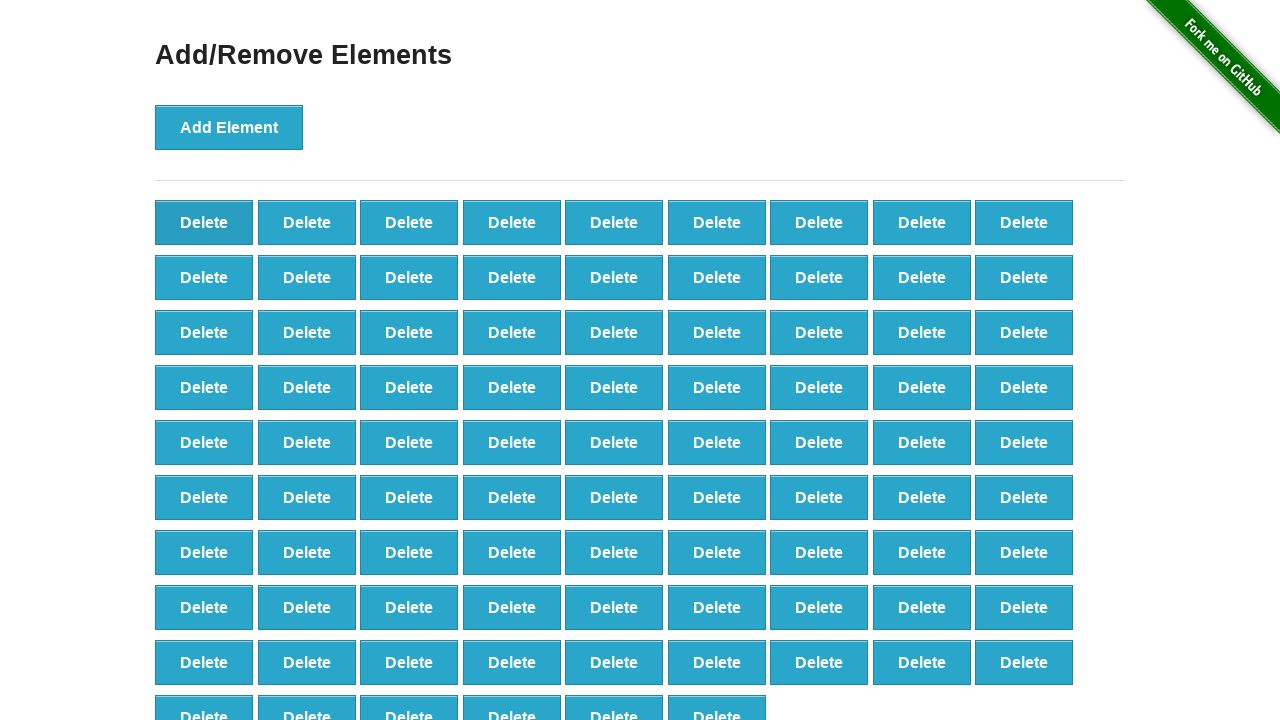

Clicked 'Delete' button (iteration 14/50) at (204, 222) on button[onclick='deleteElement()'] >> nth=0
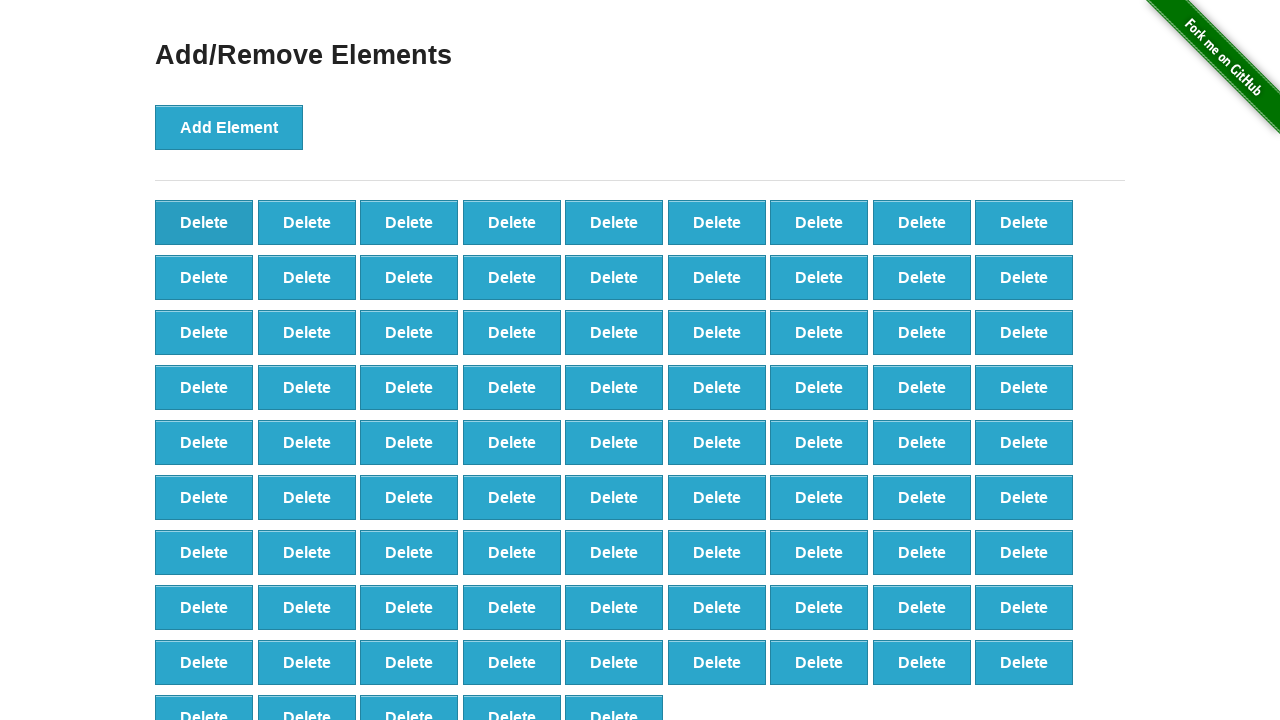

Clicked 'Delete' button (iteration 15/50) at (204, 222) on button[onclick='deleteElement()'] >> nth=0
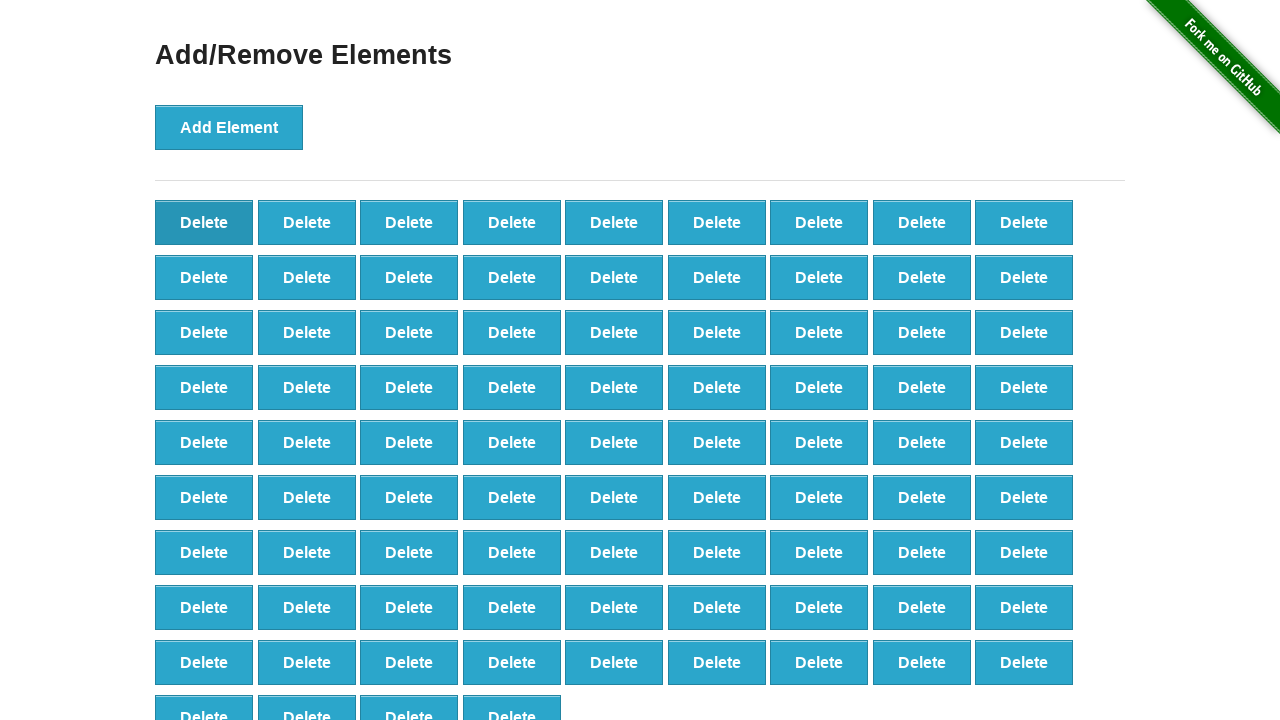

Clicked 'Delete' button (iteration 16/50) at (204, 222) on button[onclick='deleteElement()'] >> nth=0
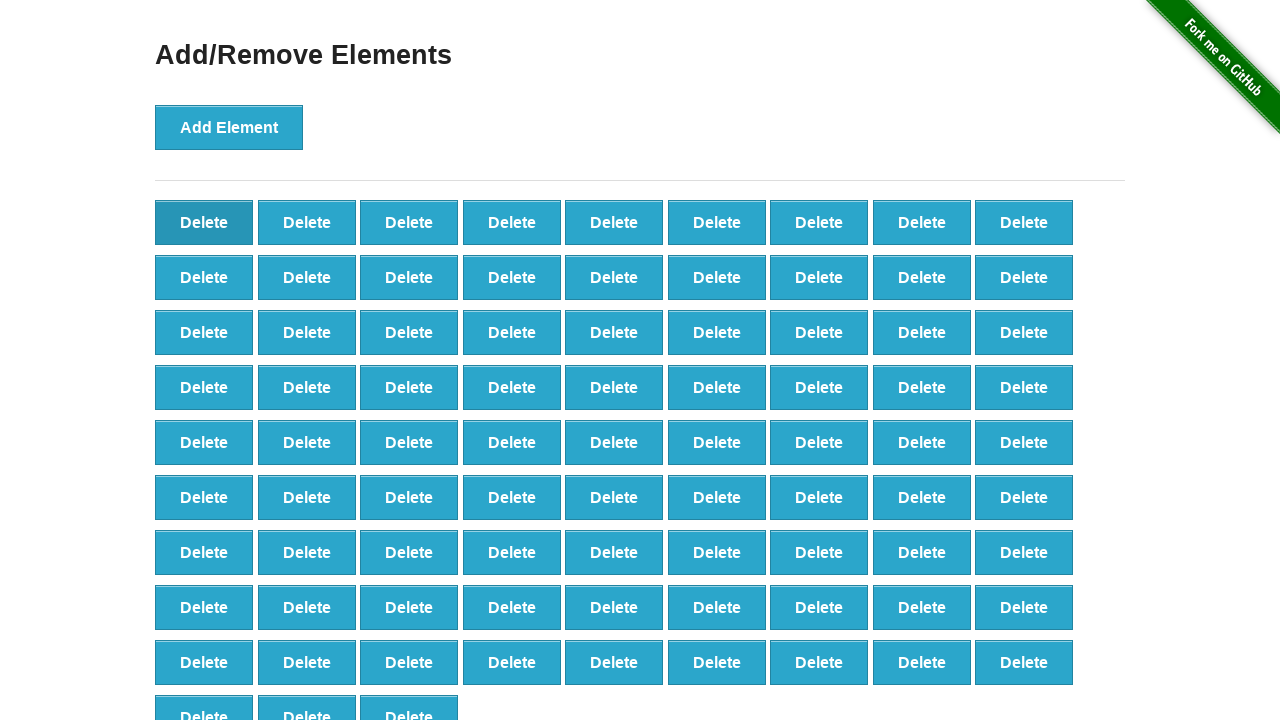

Clicked 'Delete' button (iteration 17/50) at (204, 222) on button[onclick='deleteElement()'] >> nth=0
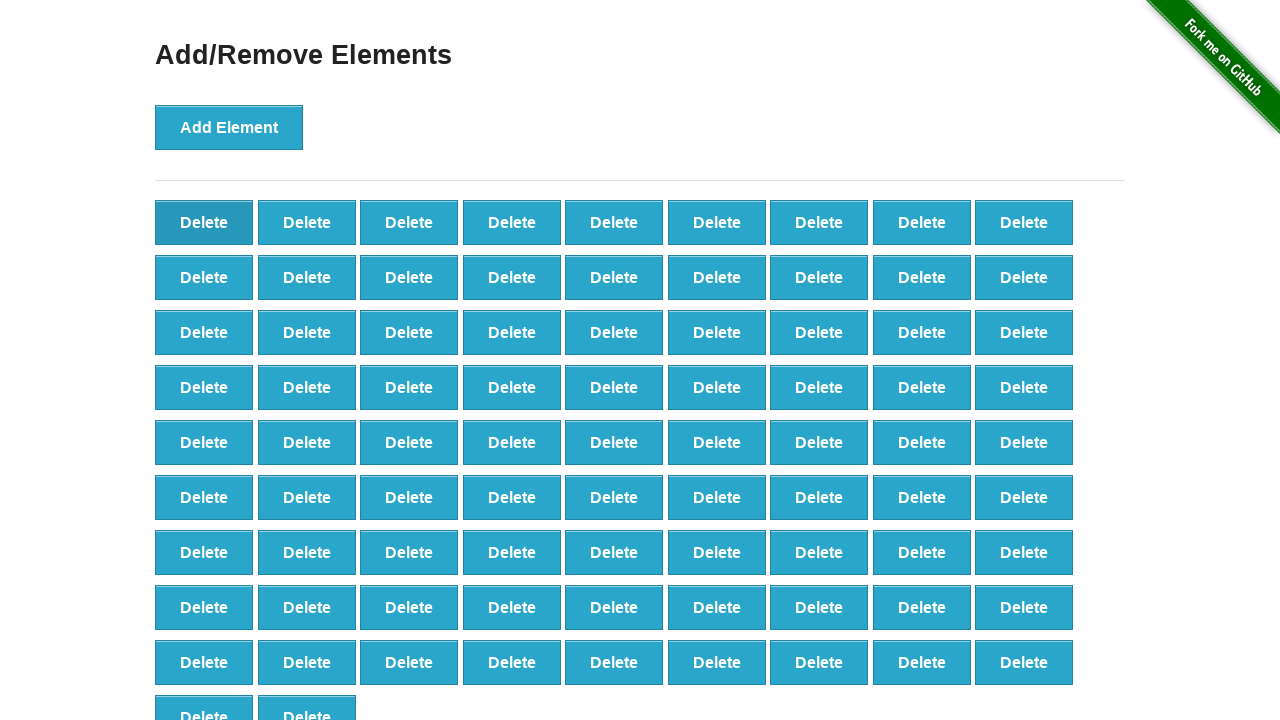

Clicked 'Delete' button (iteration 18/50) at (204, 222) on button[onclick='deleteElement()'] >> nth=0
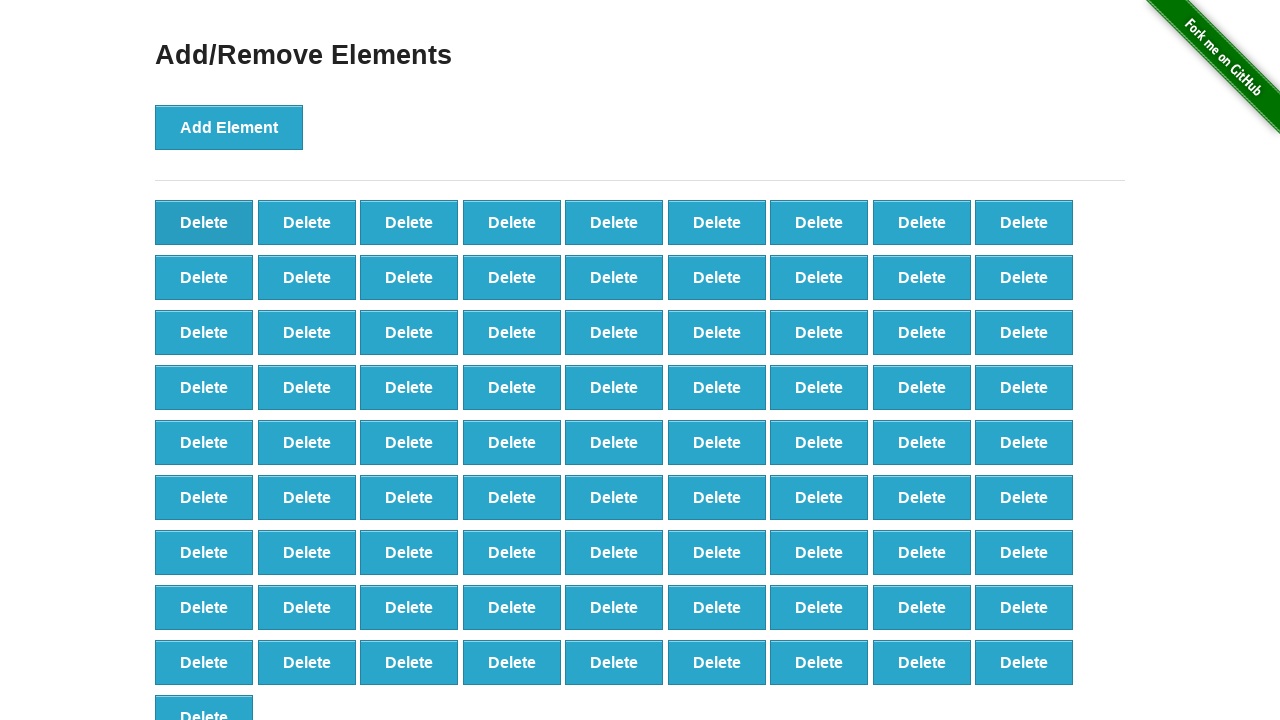

Clicked 'Delete' button (iteration 19/50) at (204, 222) on button[onclick='deleteElement()'] >> nth=0
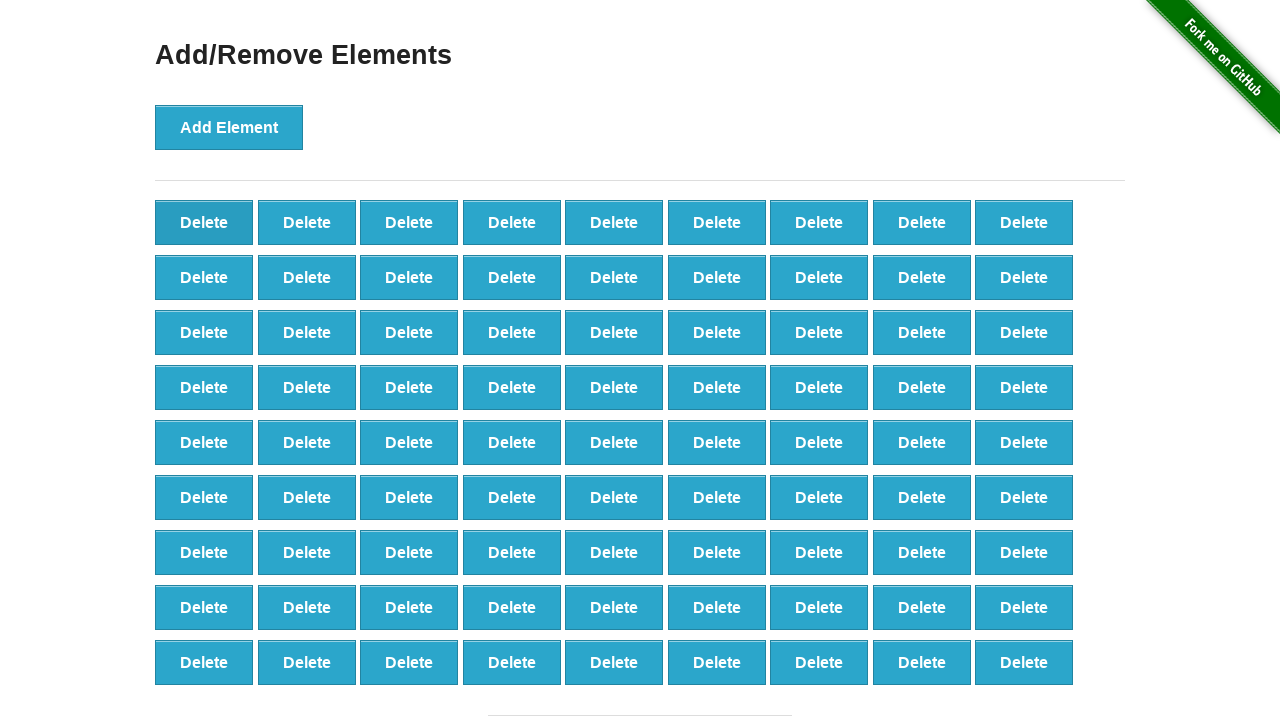

Clicked 'Delete' button (iteration 20/50) at (204, 222) on button[onclick='deleteElement()'] >> nth=0
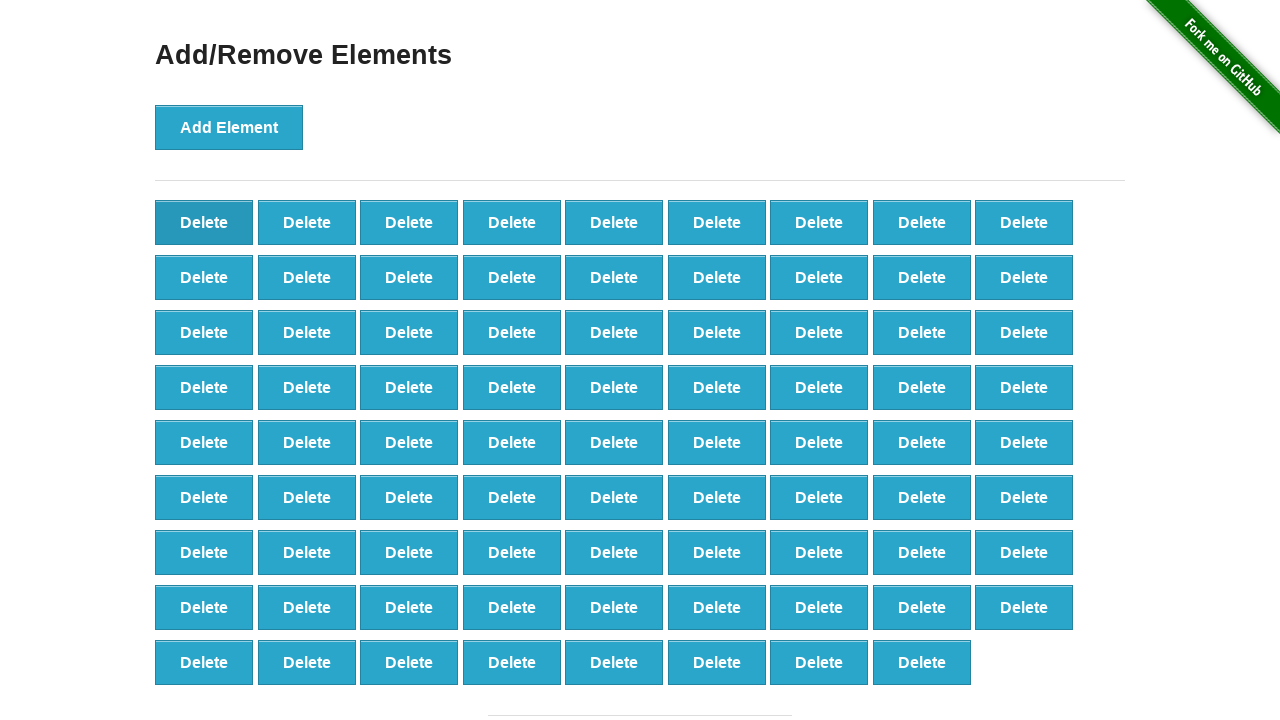

Clicked 'Delete' button (iteration 21/50) at (204, 222) on button[onclick='deleteElement()'] >> nth=0
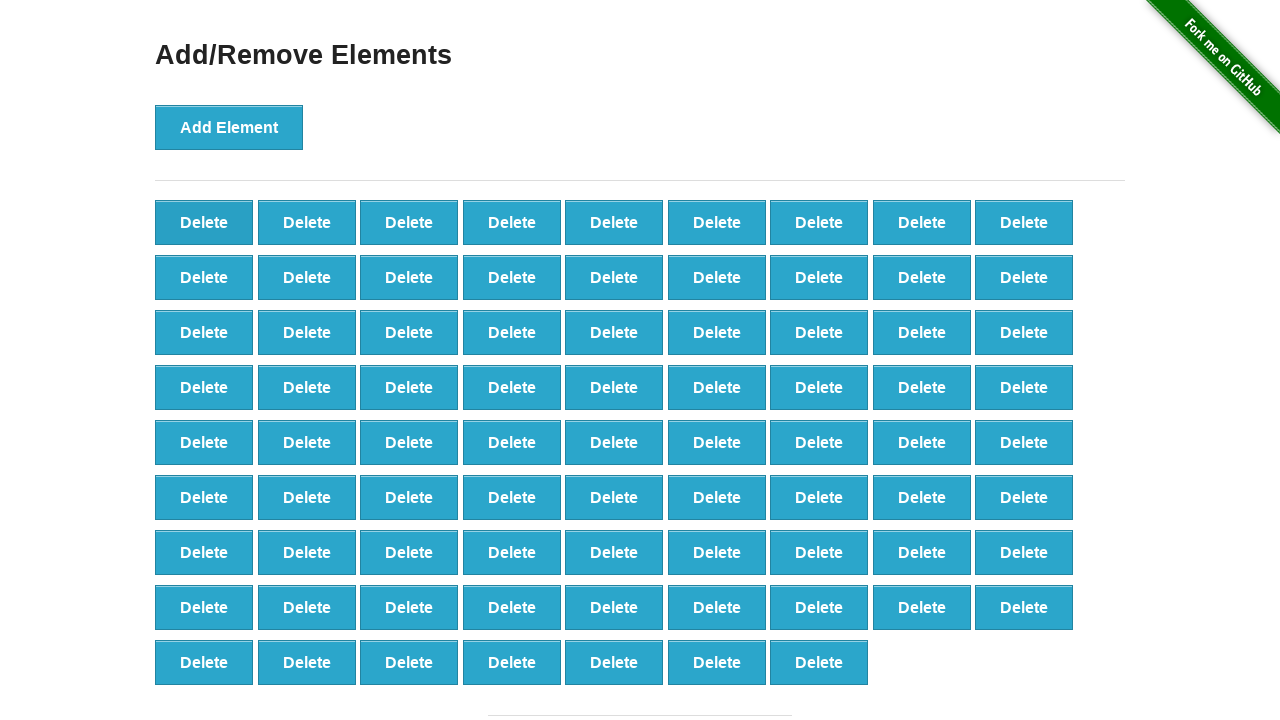

Clicked 'Delete' button (iteration 22/50) at (204, 222) on button[onclick='deleteElement()'] >> nth=0
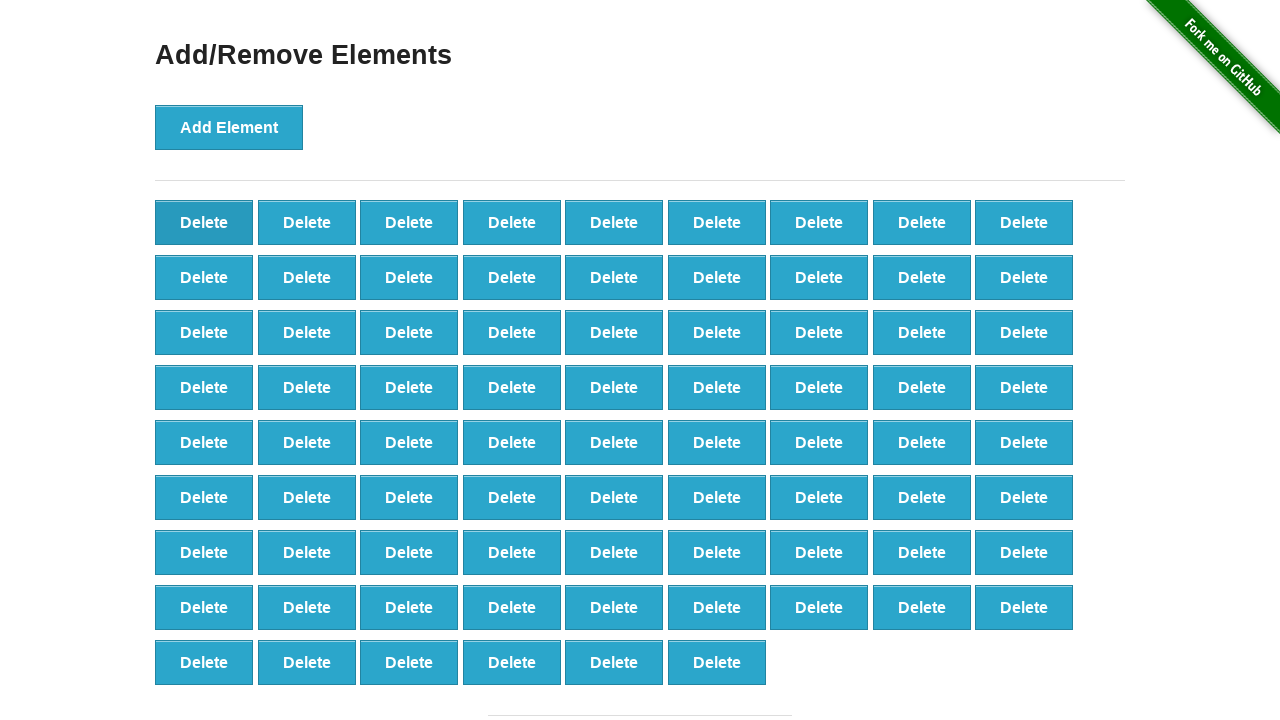

Clicked 'Delete' button (iteration 23/50) at (204, 222) on button[onclick='deleteElement()'] >> nth=0
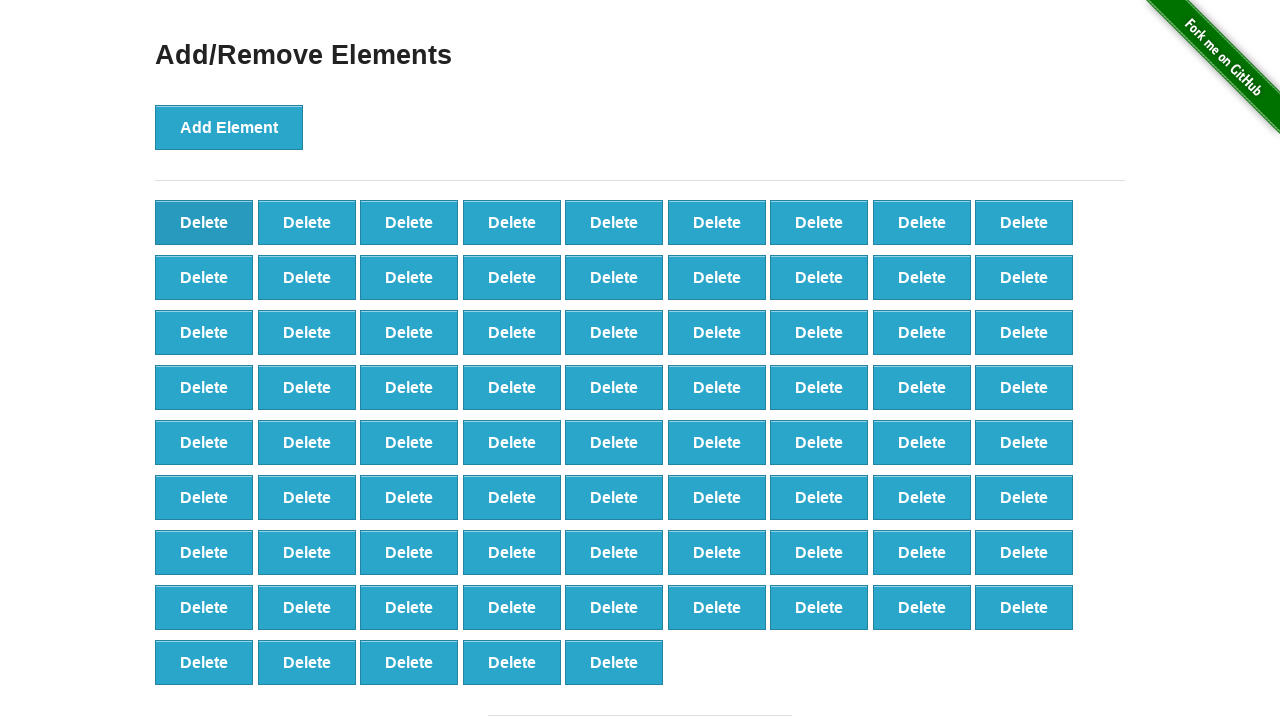

Clicked 'Delete' button (iteration 24/50) at (204, 222) on button[onclick='deleteElement()'] >> nth=0
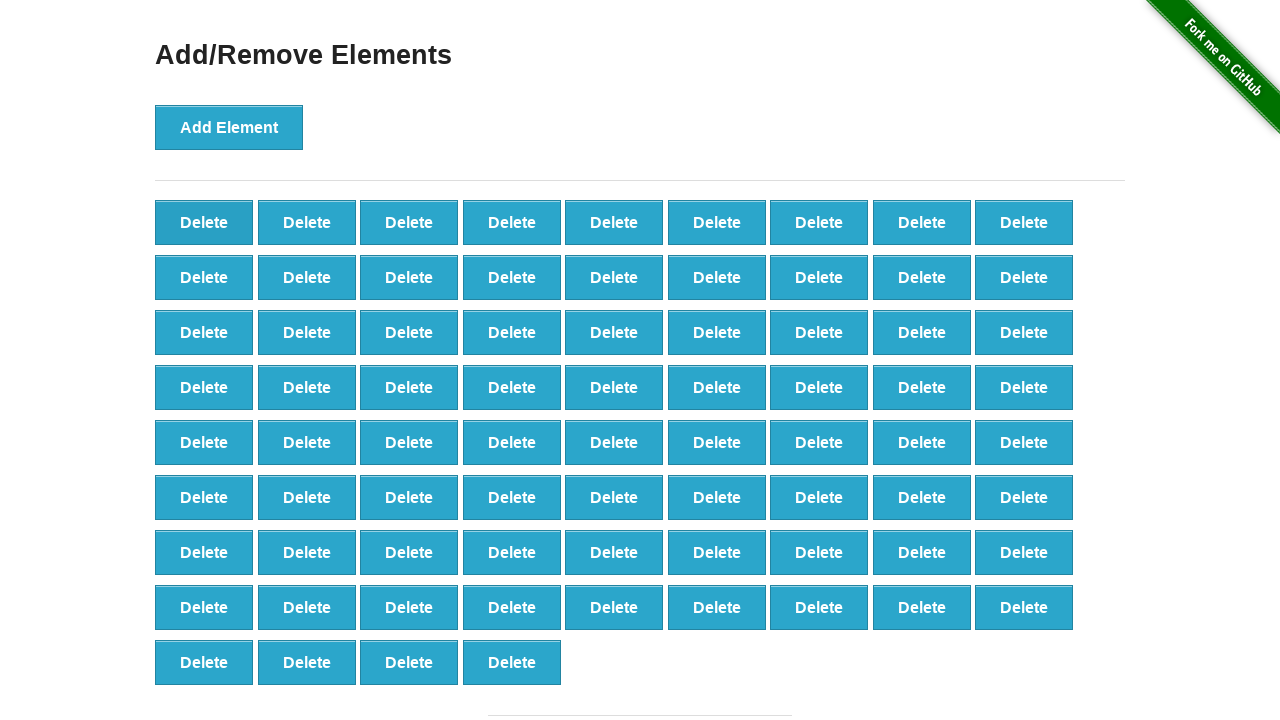

Clicked 'Delete' button (iteration 25/50) at (204, 222) on button[onclick='deleteElement()'] >> nth=0
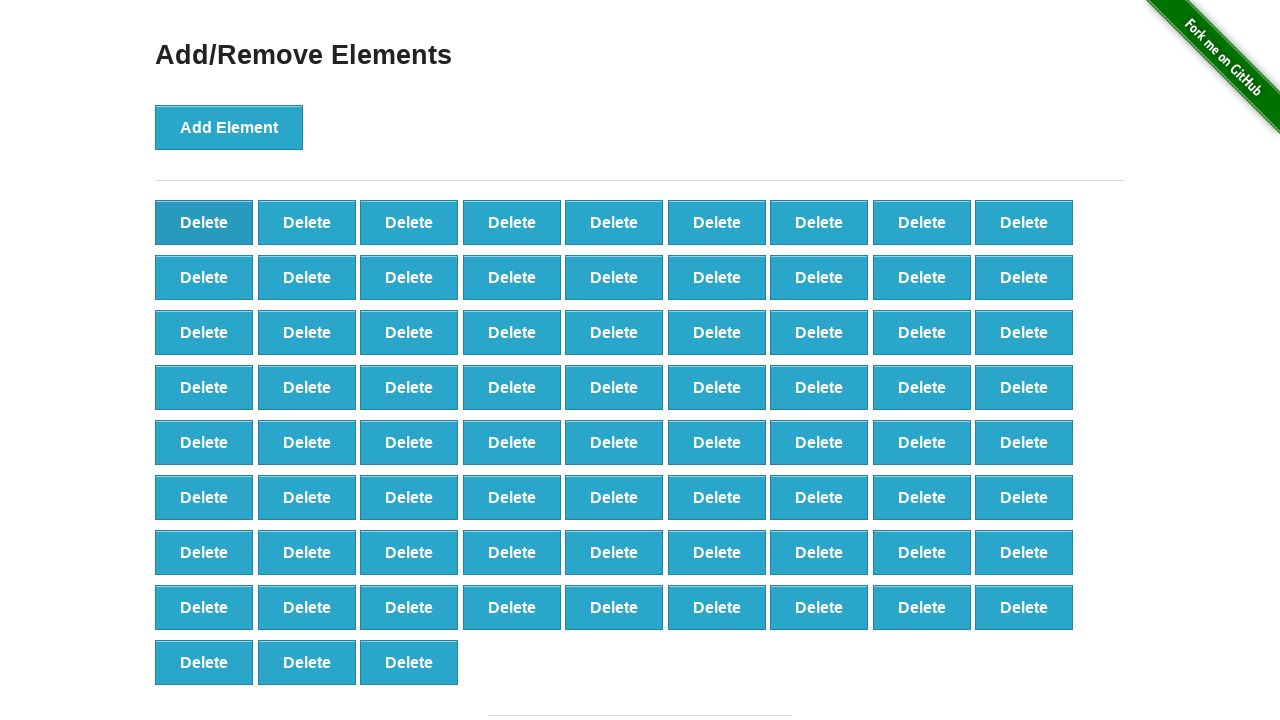

Clicked 'Delete' button (iteration 26/50) at (204, 222) on button[onclick='deleteElement()'] >> nth=0
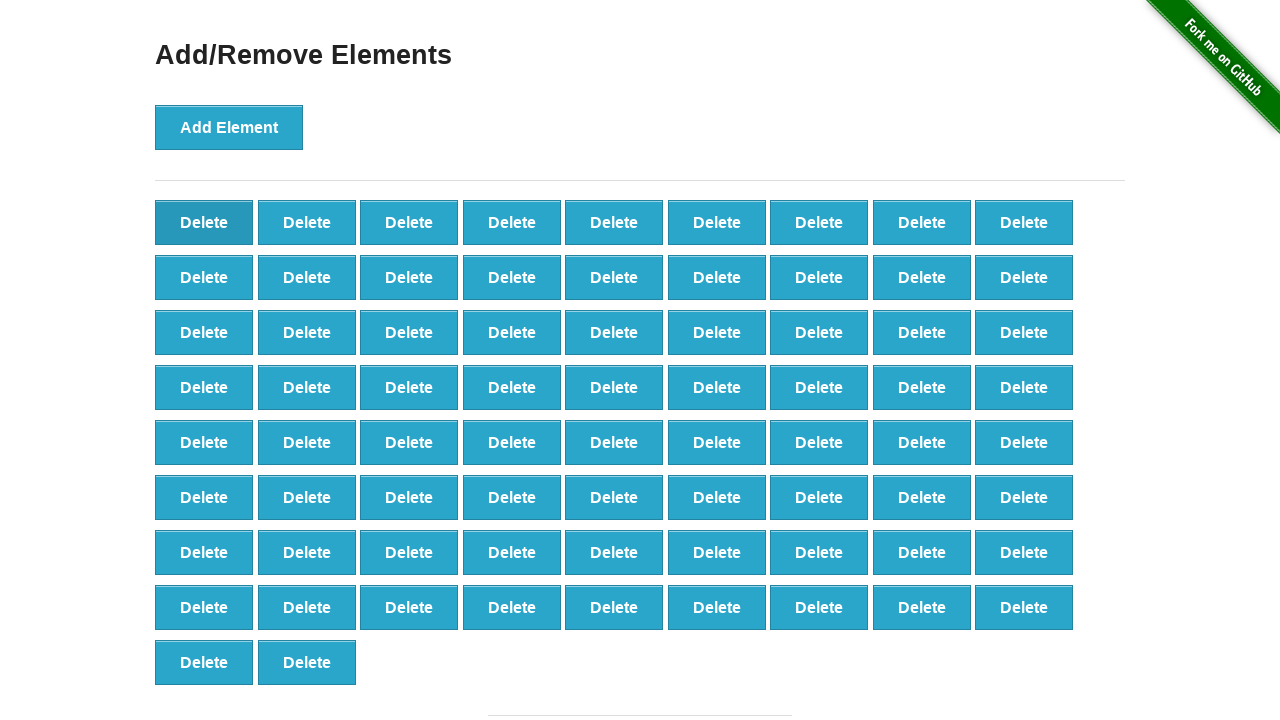

Clicked 'Delete' button (iteration 27/50) at (204, 222) on button[onclick='deleteElement()'] >> nth=0
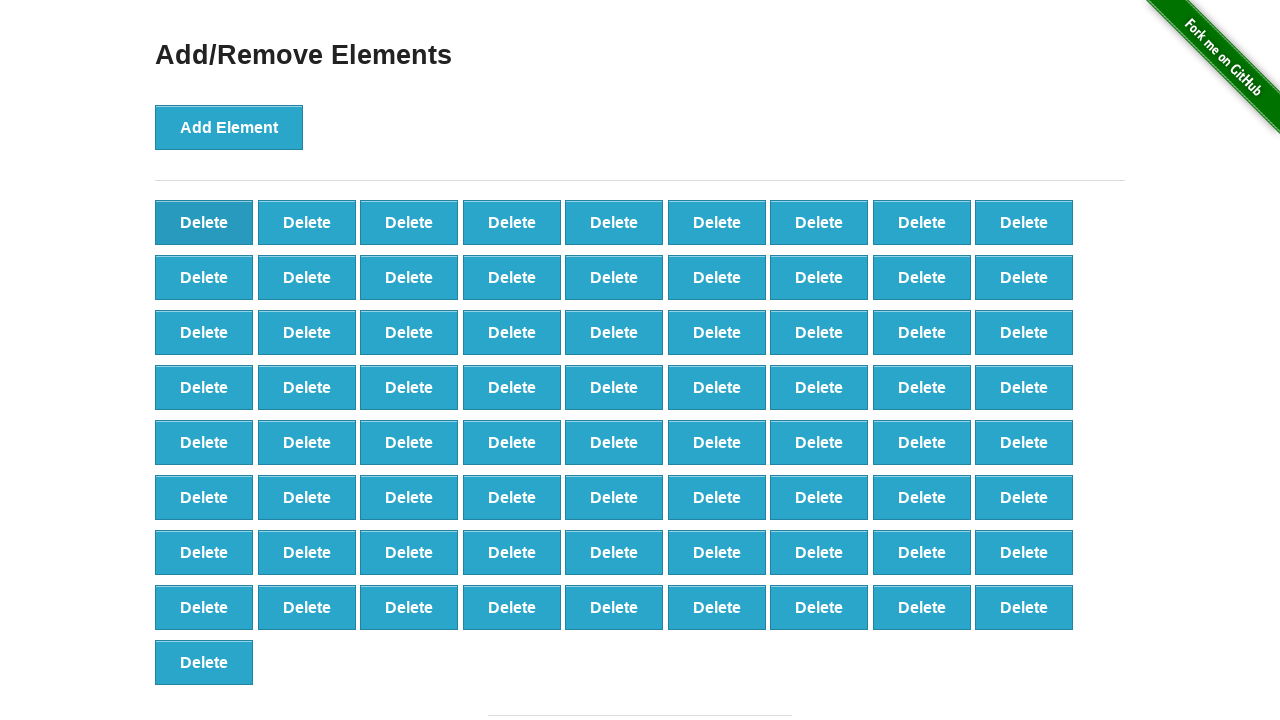

Clicked 'Delete' button (iteration 28/50) at (204, 222) on button[onclick='deleteElement()'] >> nth=0
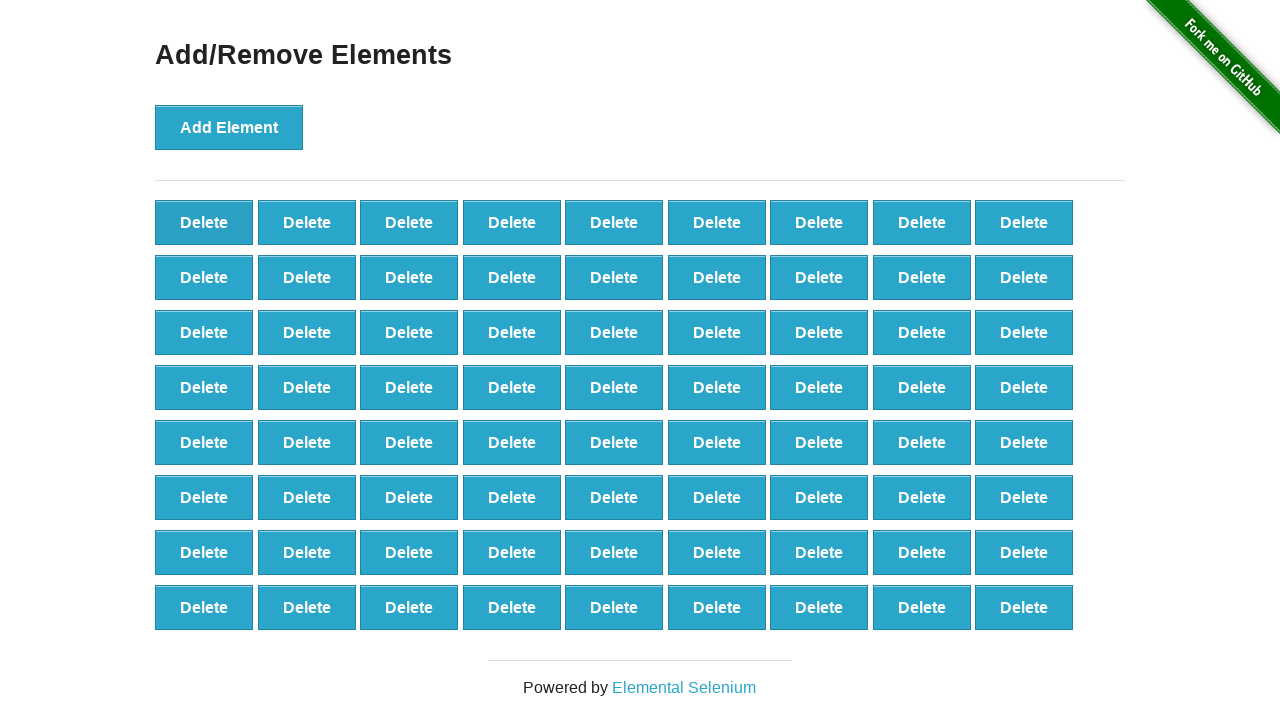

Clicked 'Delete' button (iteration 29/50) at (204, 222) on button[onclick='deleteElement()'] >> nth=0
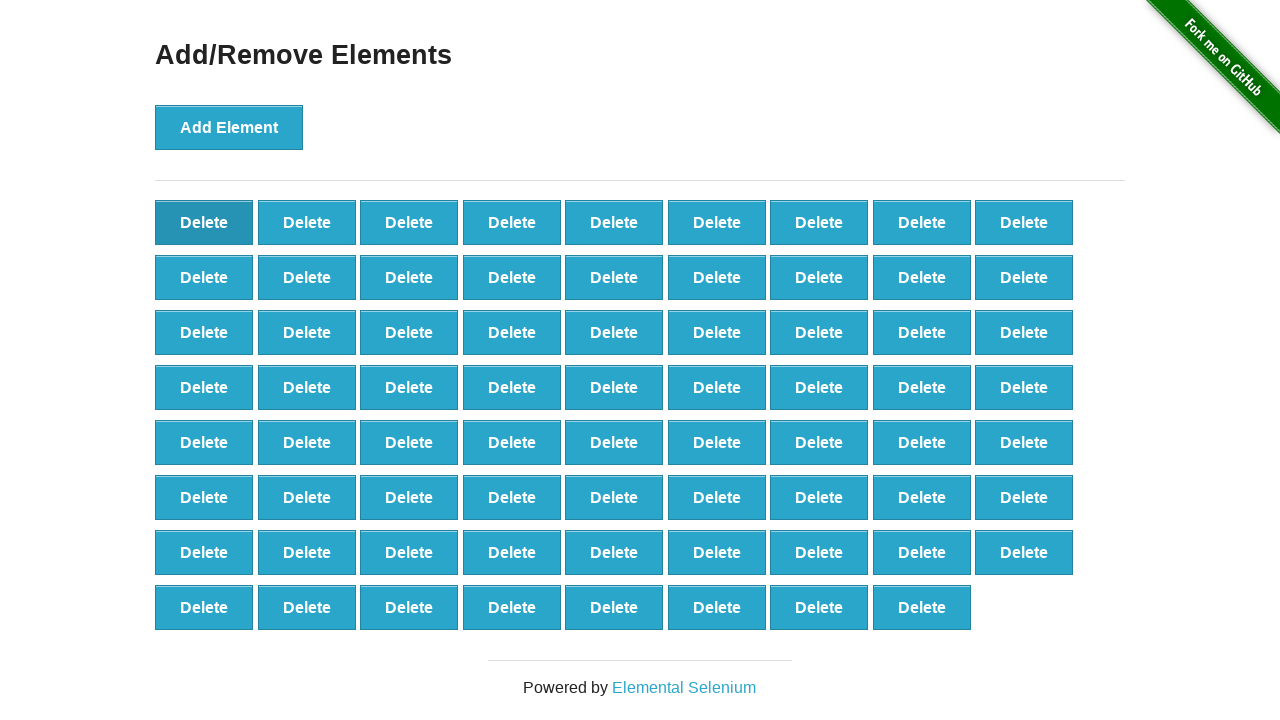

Clicked 'Delete' button (iteration 30/50) at (204, 222) on button[onclick='deleteElement()'] >> nth=0
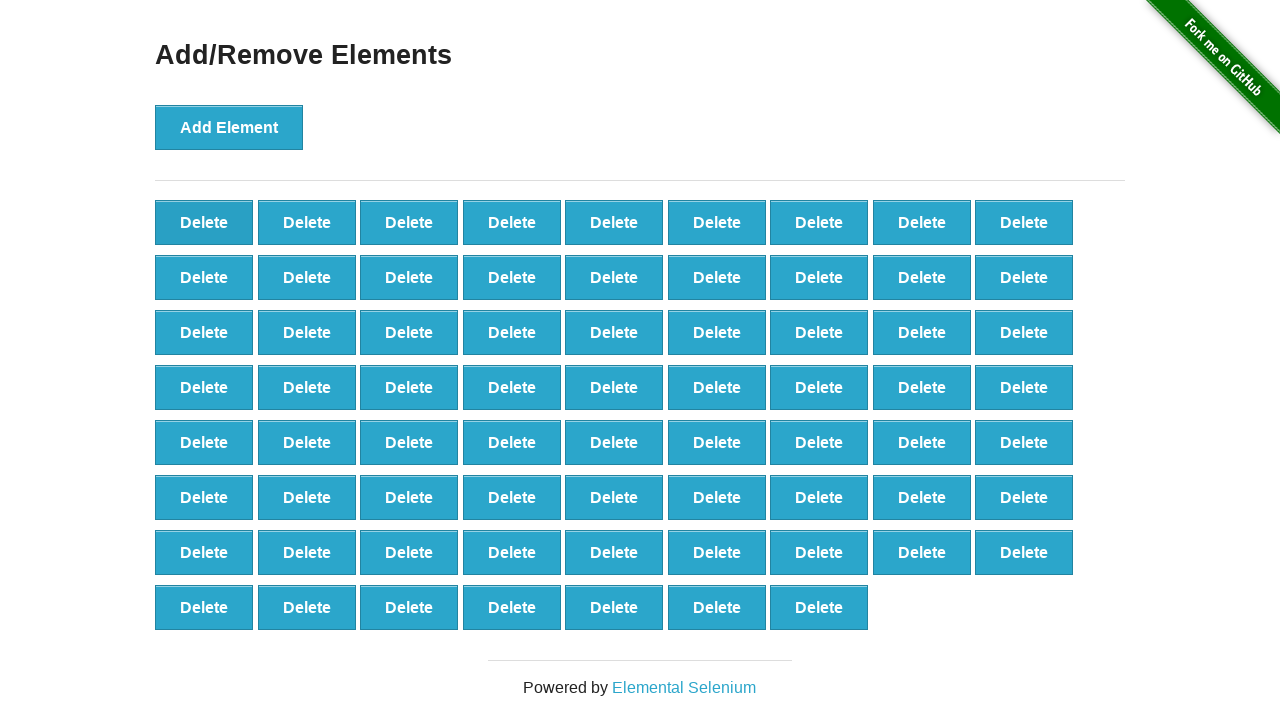

Clicked 'Delete' button (iteration 31/50) at (204, 222) on button[onclick='deleteElement()'] >> nth=0
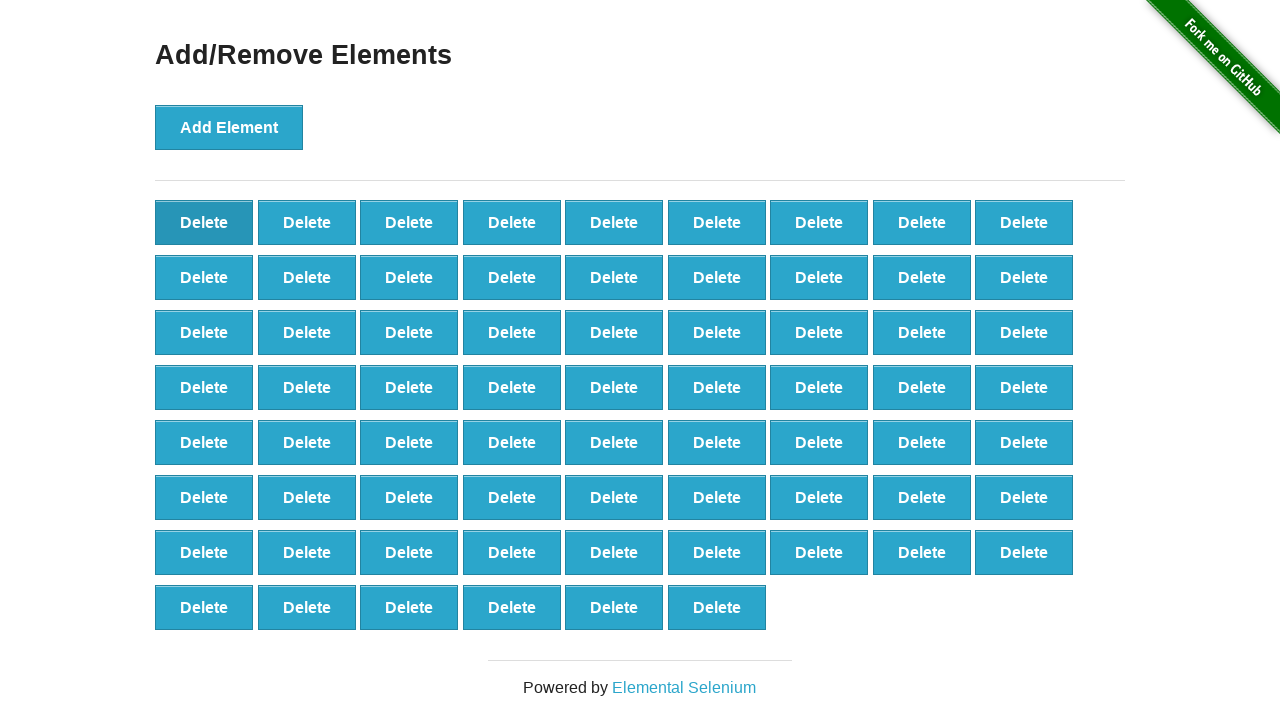

Clicked 'Delete' button (iteration 32/50) at (204, 222) on button[onclick='deleteElement()'] >> nth=0
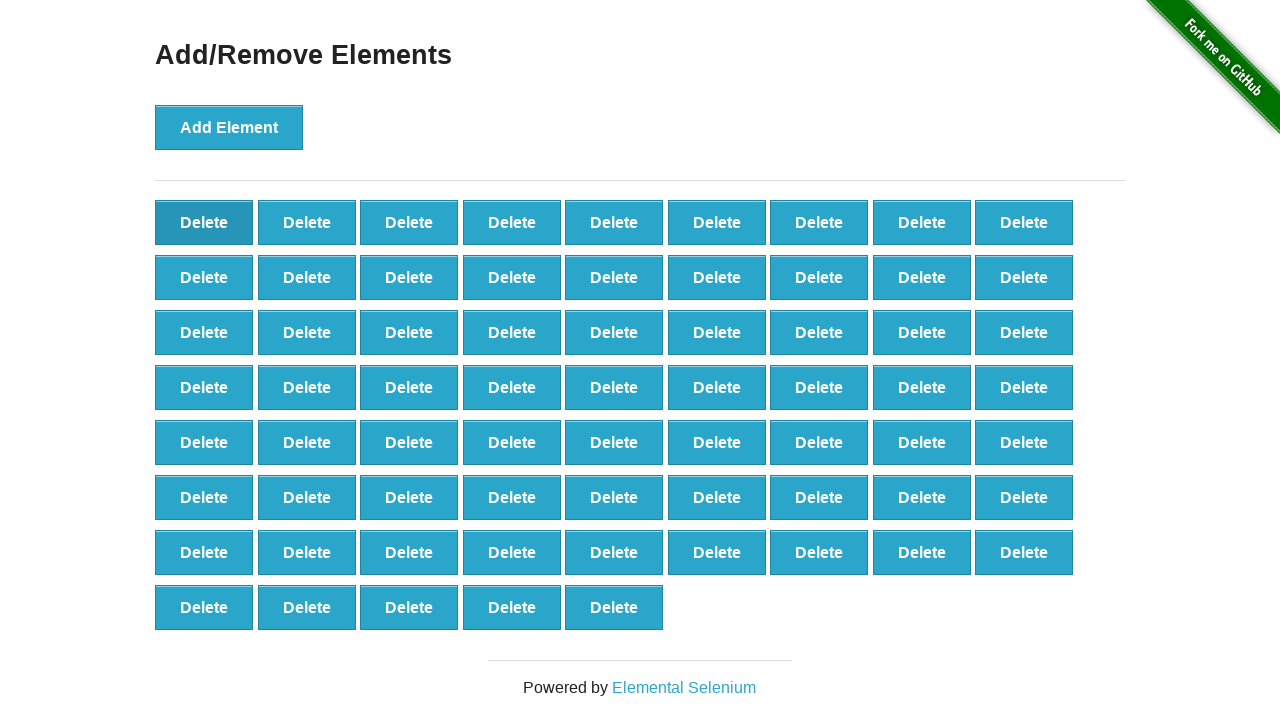

Clicked 'Delete' button (iteration 33/50) at (204, 222) on button[onclick='deleteElement()'] >> nth=0
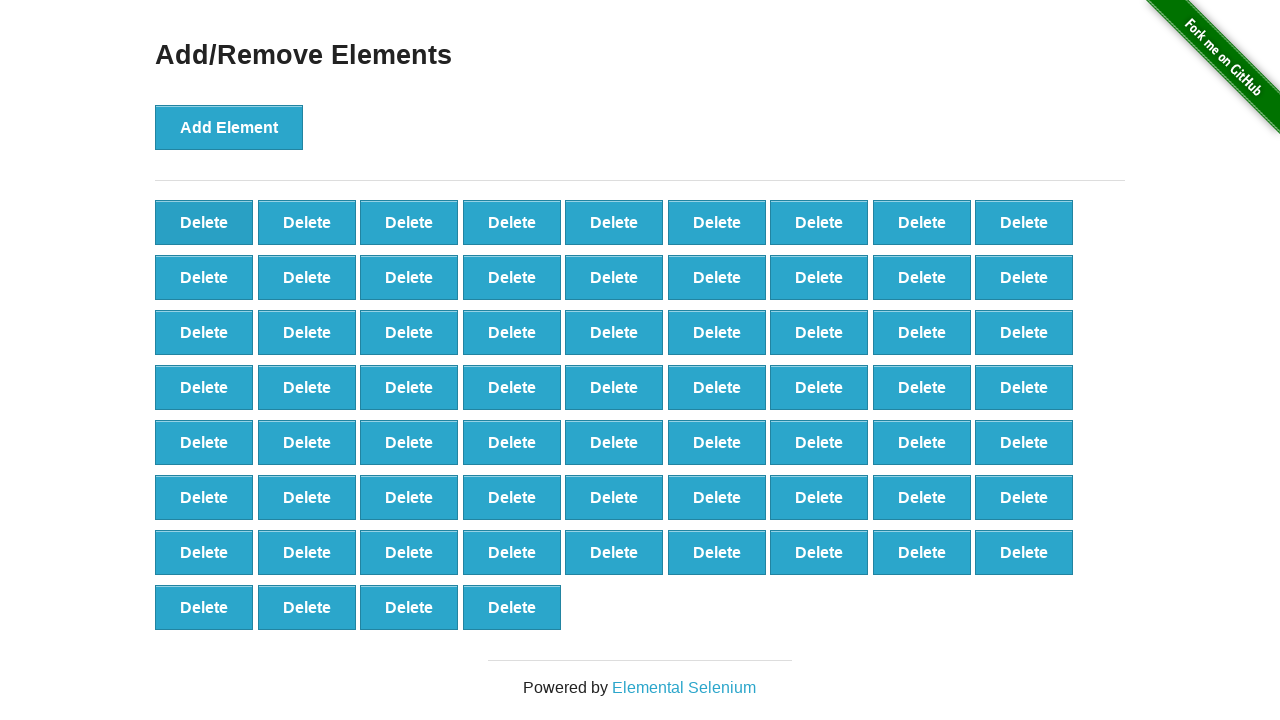

Clicked 'Delete' button (iteration 34/50) at (204, 222) on button[onclick='deleteElement()'] >> nth=0
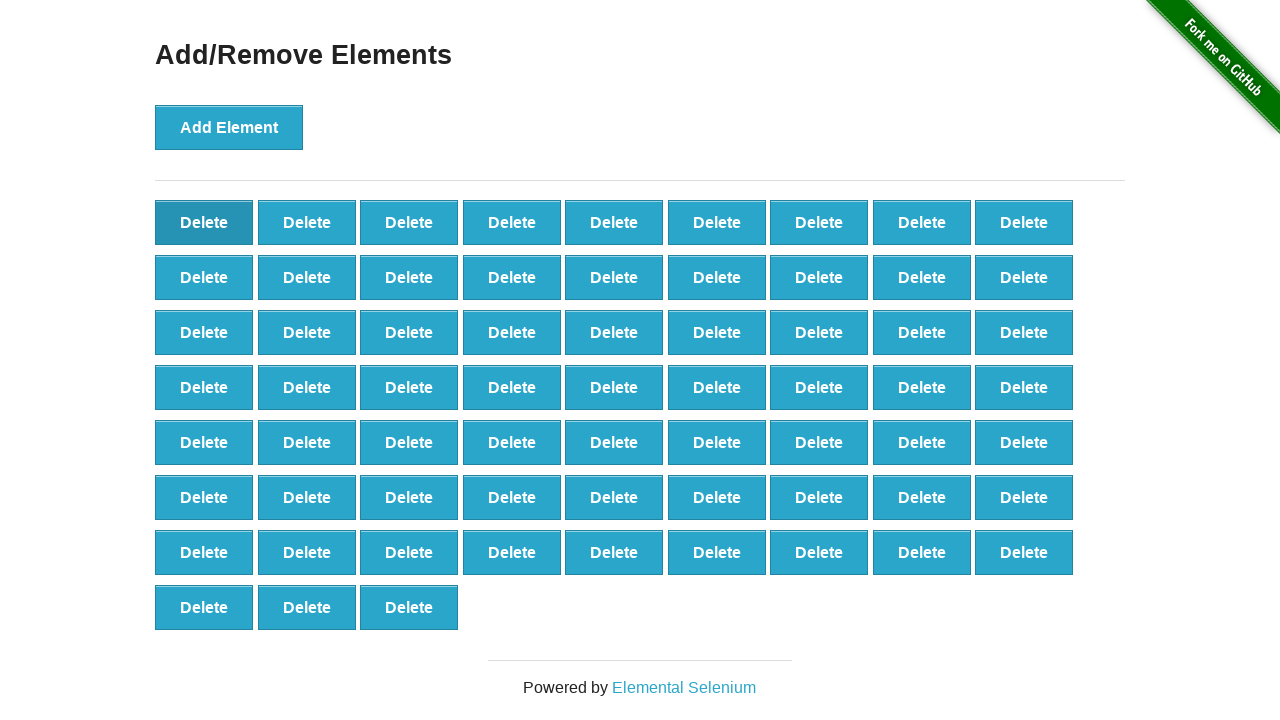

Clicked 'Delete' button (iteration 35/50) at (204, 222) on button[onclick='deleteElement()'] >> nth=0
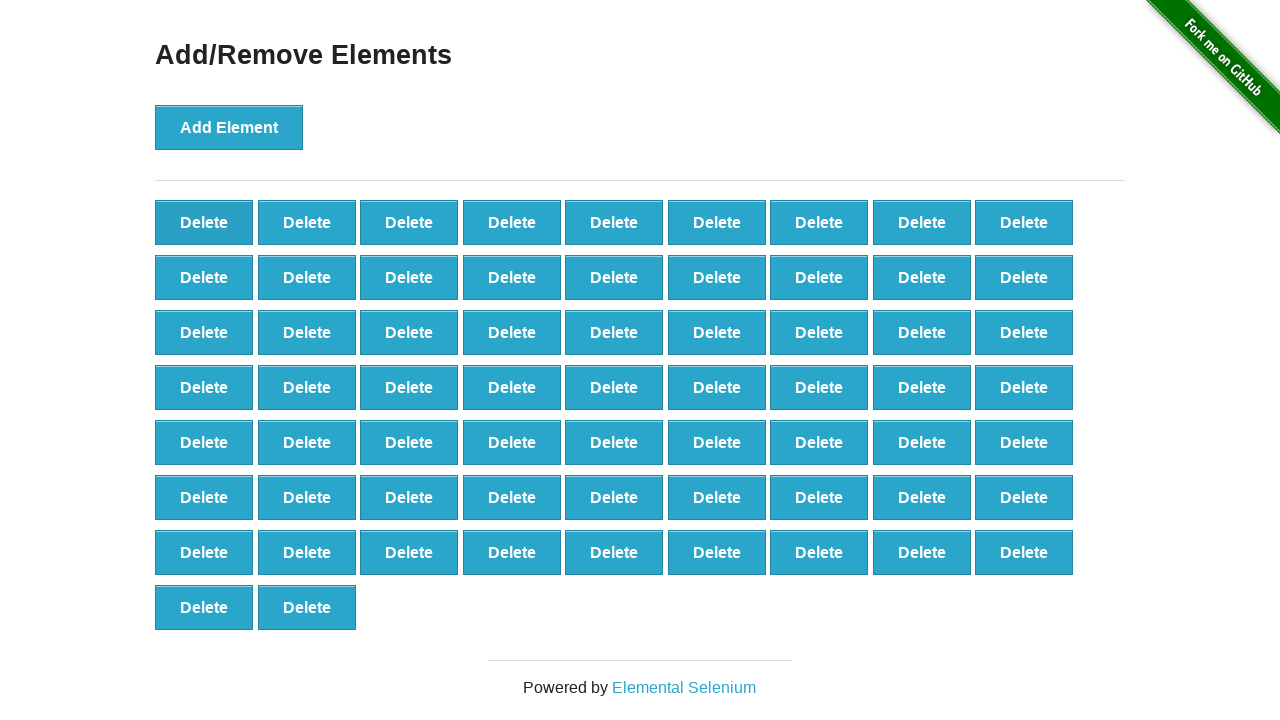

Clicked 'Delete' button (iteration 36/50) at (204, 222) on button[onclick='deleteElement()'] >> nth=0
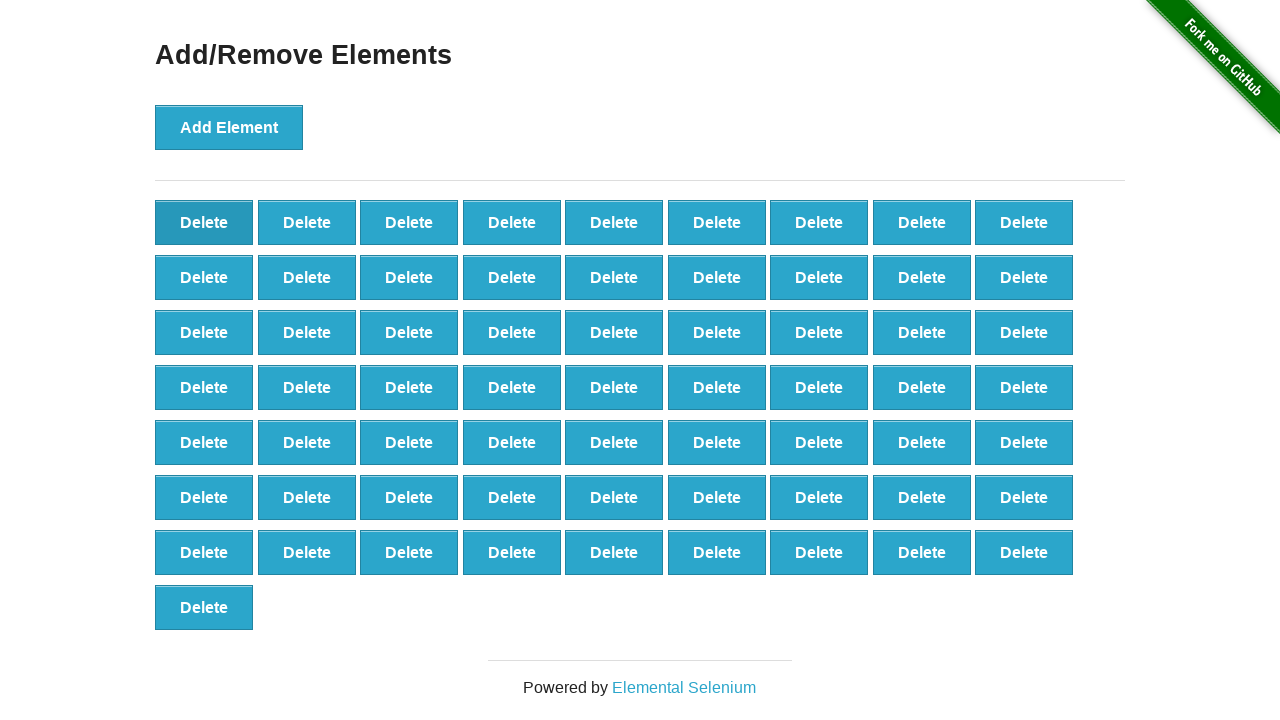

Clicked 'Delete' button (iteration 37/50) at (204, 222) on button[onclick='deleteElement()'] >> nth=0
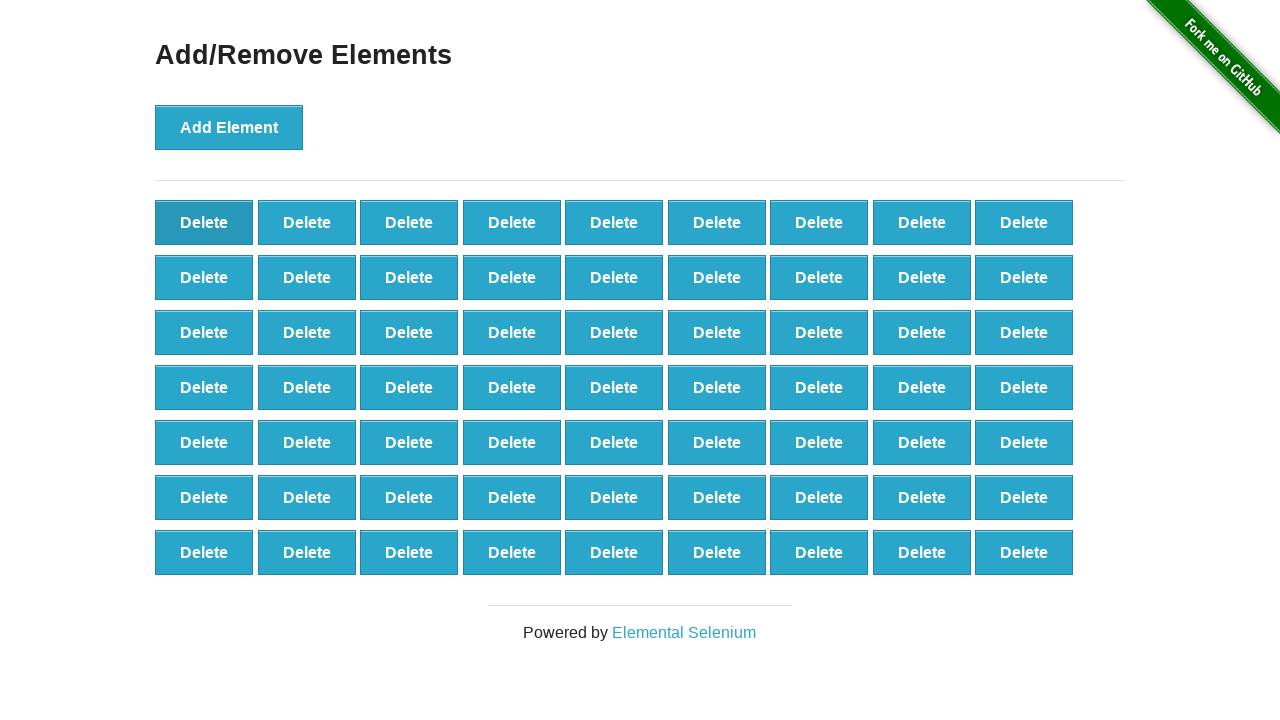

Clicked 'Delete' button (iteration 38/50) at (204, 222) on button[onclick='deleteElement()'] >> nth=0
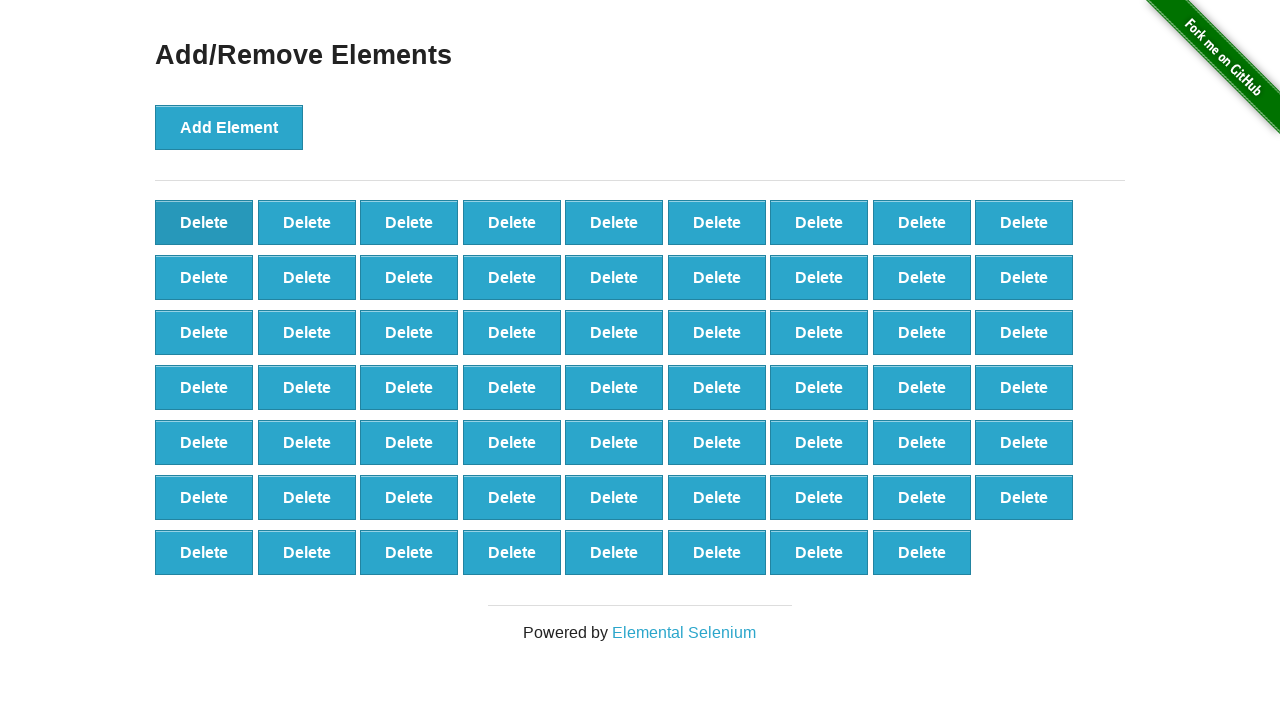

Clicked 'Delete' button (iteration 39/50) at (204, 222) on button[onclick='deleteElement()'] >> nth=0
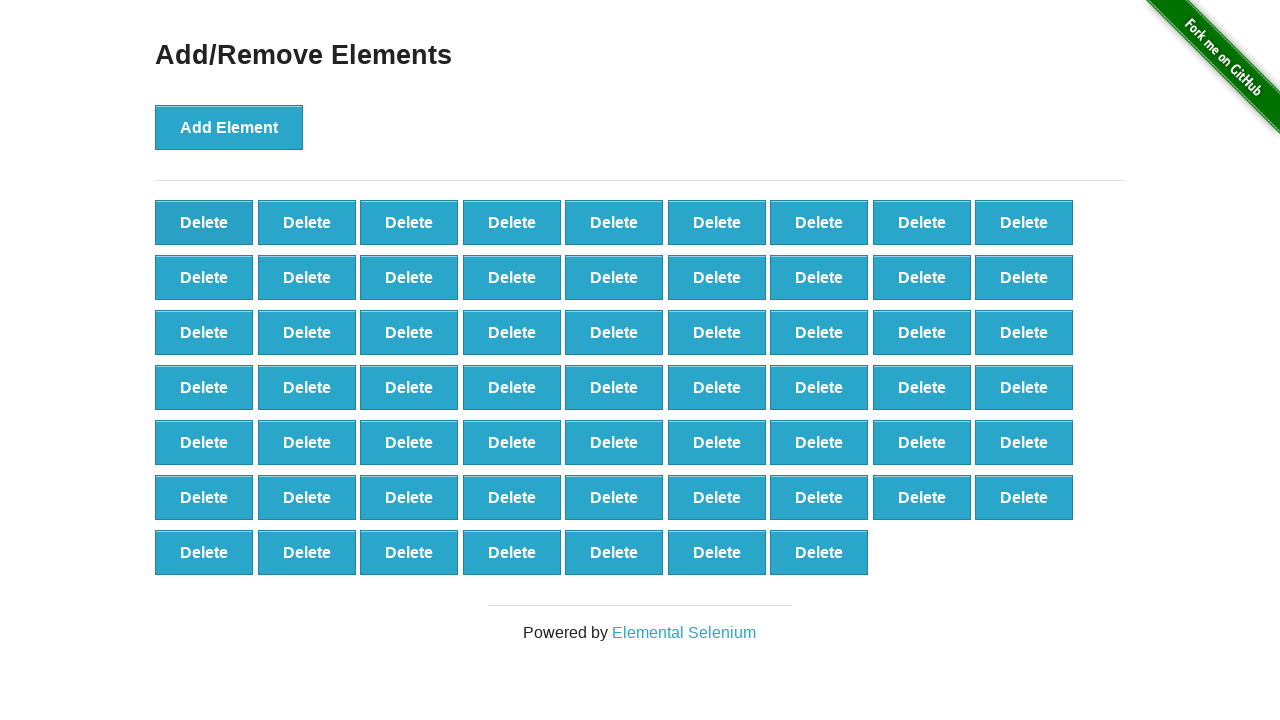

Clicked 'Delete' button (iteration 40/50) at (204, 222) on button[onclick='deleteElement()'] >> nth=0
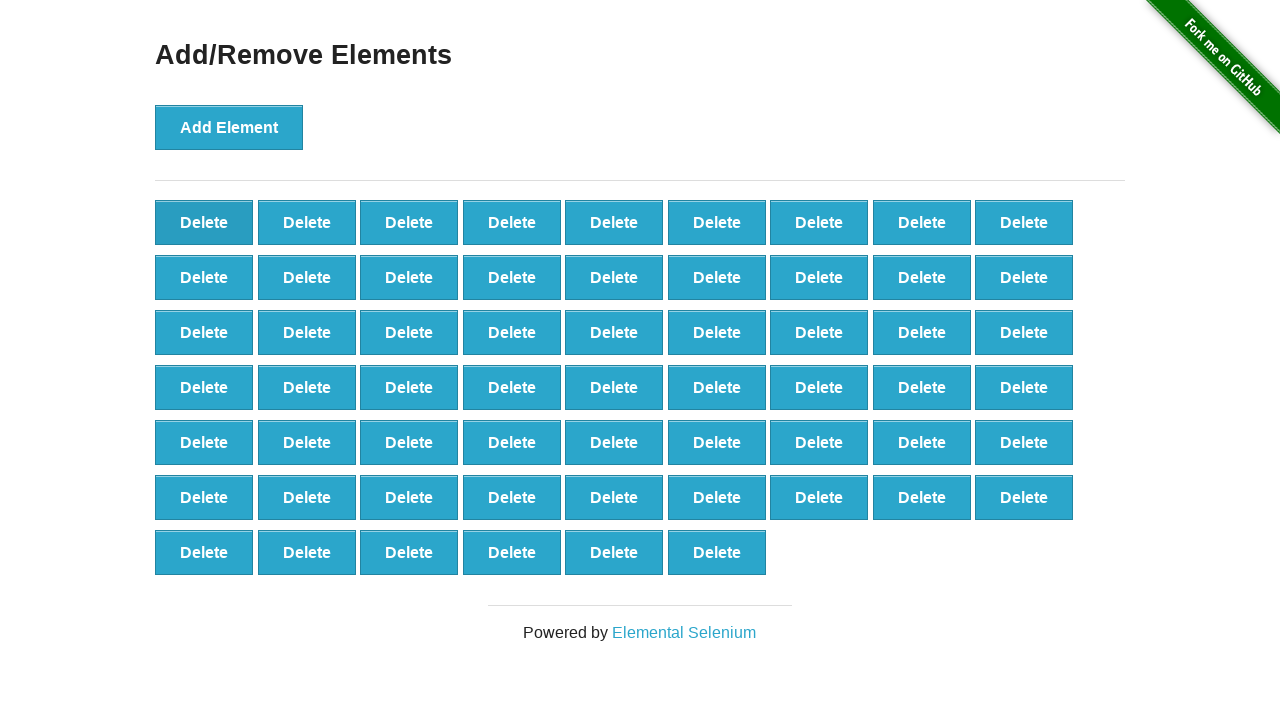

Clicked 'Delete' button (iteration 41/50) at (204, 222) on button[onclick='deleteElement()'] >> nth=0
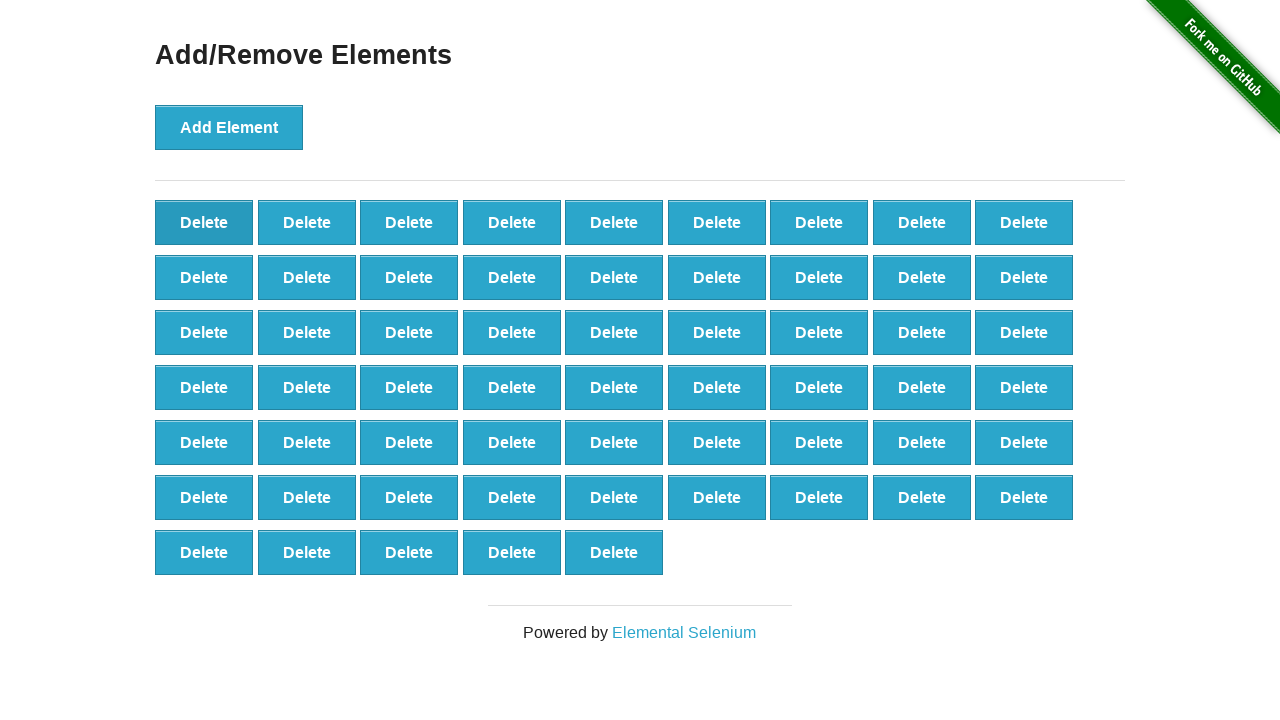

Clicked 'Delete' button (iteration 42/50) at (204, 222) on button[onclick='deleteElement()'] >> nth=0
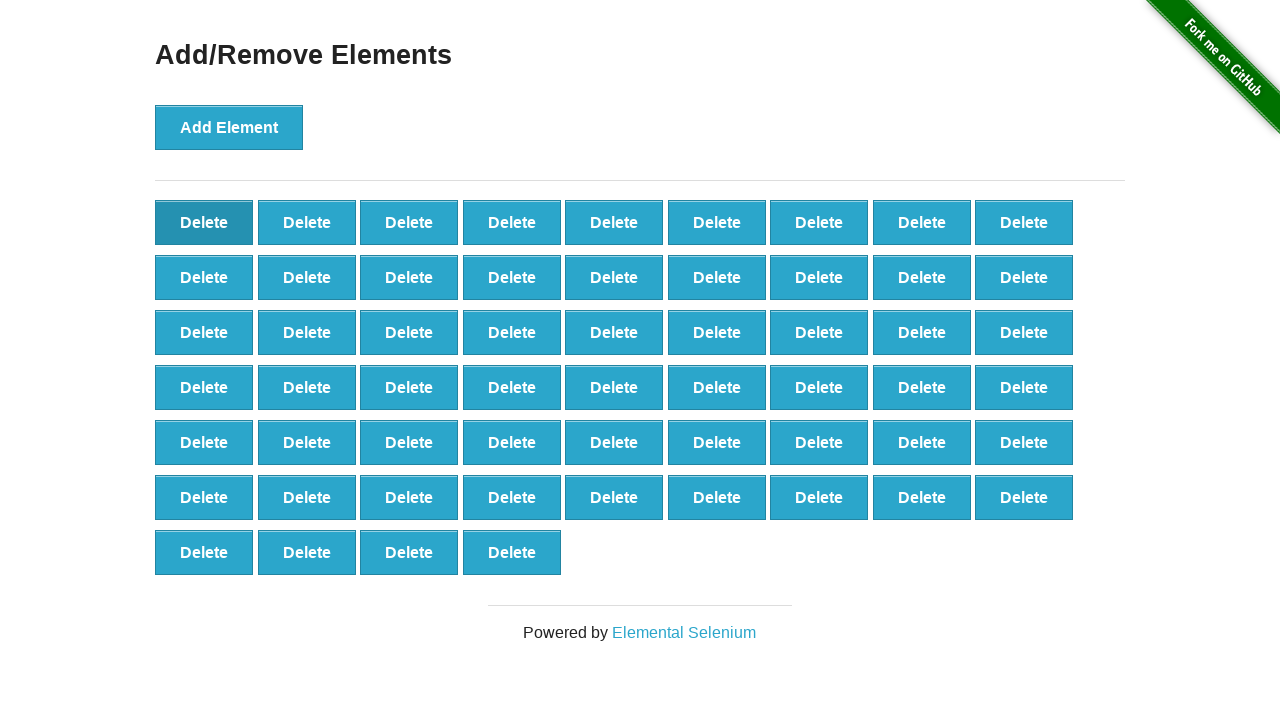

Clicked 'Delete' button (iteration 43/50) at (204, 222) on button[onclick='deleteElement()'] >> nth=0
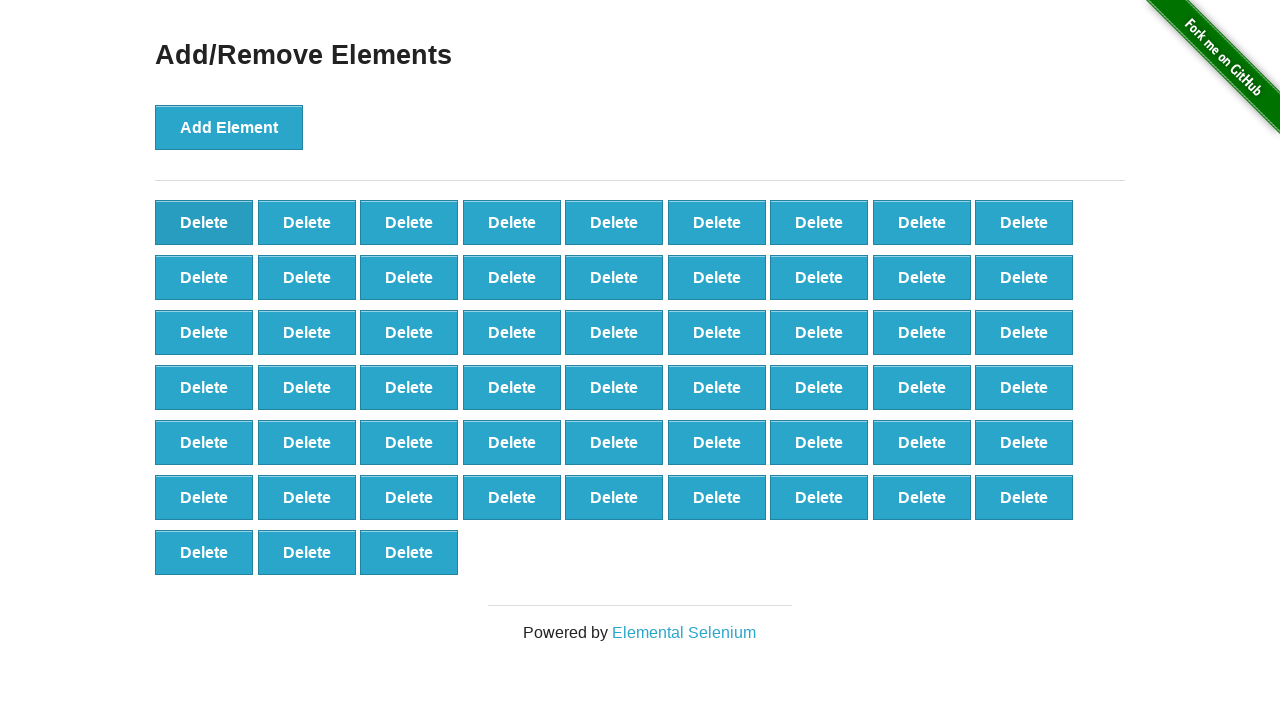

Clicked 'Delete' button (iteration 44/50) at (204, 222) on button[onclick='deleteElement()'] >> nth=0
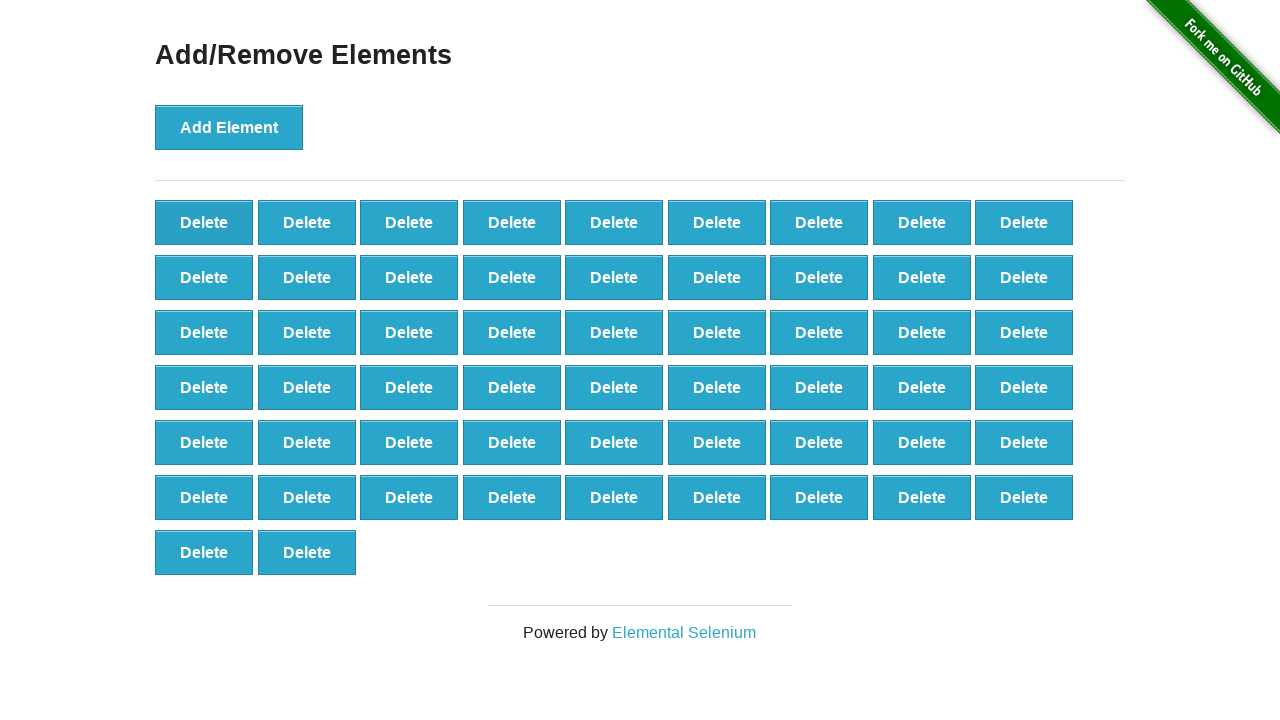

Clicked 'Delete' button (iteration 45/50) at (204, 222) on button[onclick='deleteElement()'] >> nth=0
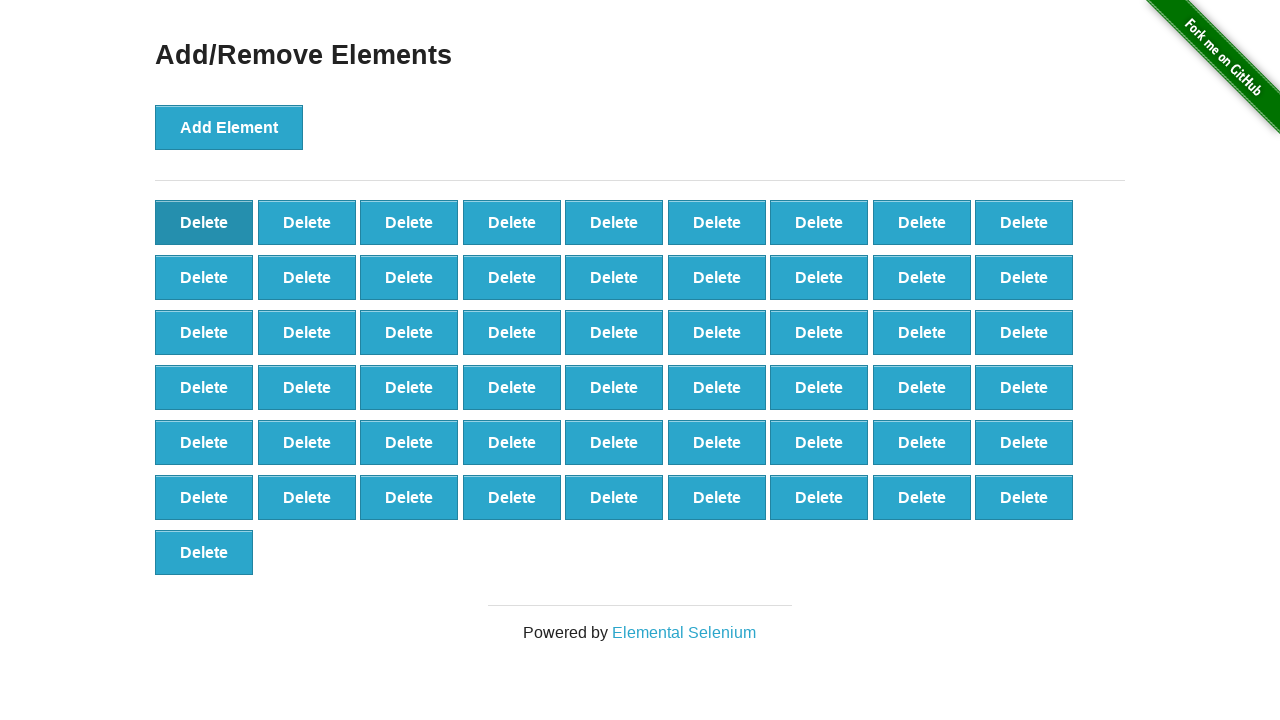

Clicked 'Delete' button (iteration 46/50) at (204, 222) on button[onclick='deleteElement()'] >> nth=0
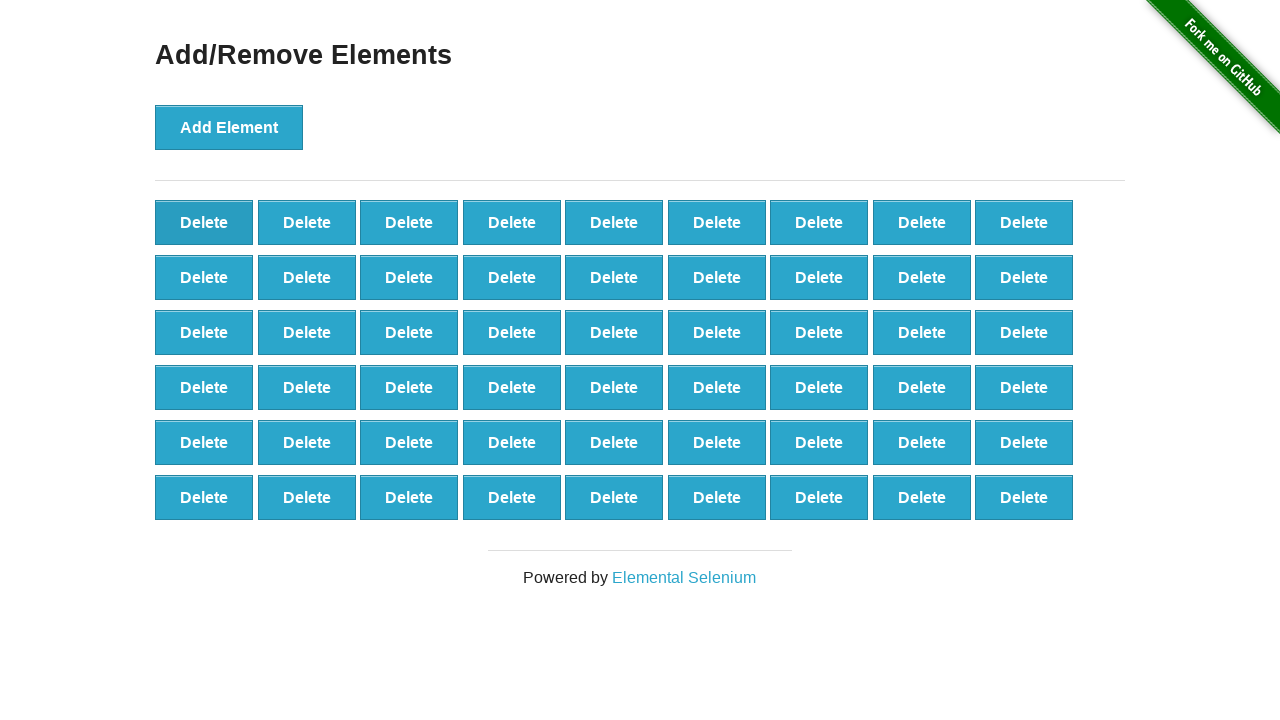

Clicked 'Delete' button (iteration 47/50) at (204, 222) on button[onclick='deleteElement()'] >> nth=0
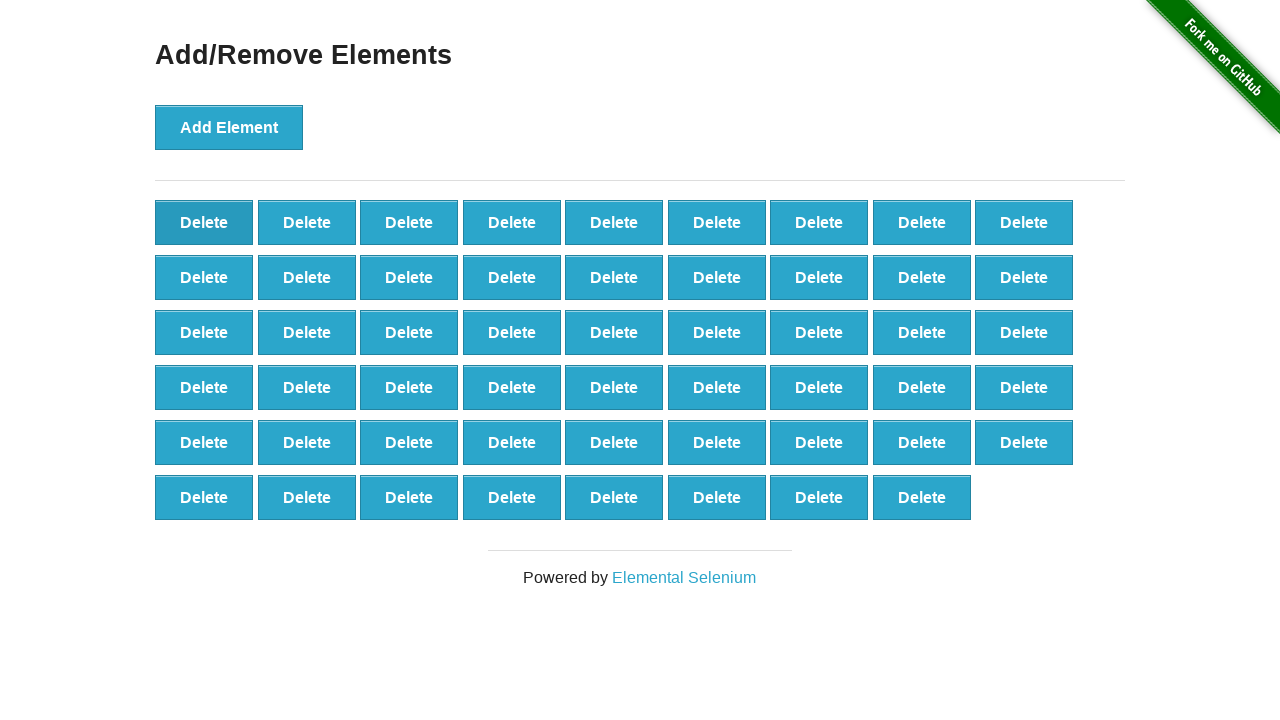

Clicked 'Delete' button (iteration 48/50) at (204, 222) on button[onclick='deleteElement()'] >> nth=0
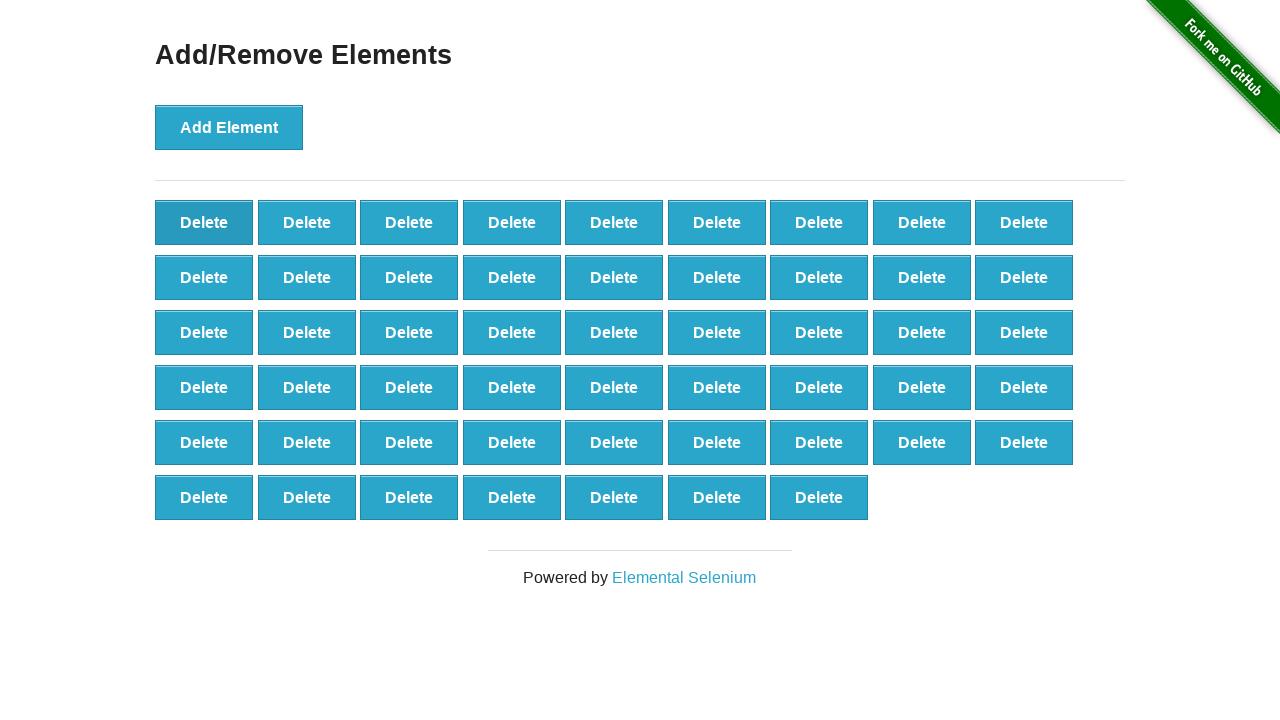

Clicked 'Delete' button (iteration 49/50) at (204, 222) on button[onclick='deleteElement()'] >> nth=0
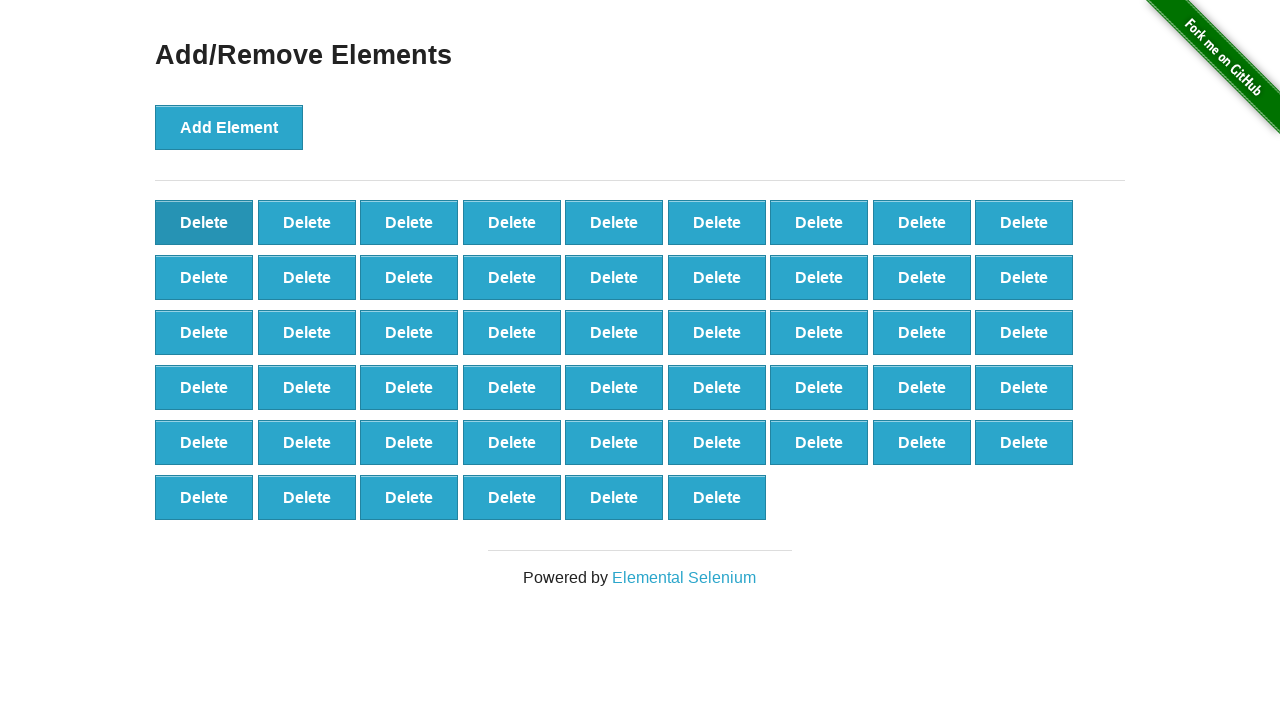

Clicked 'Delete' button (iteration 50/50) at (204, 222) on button[onclick='deleteElement()'] >> nth=0
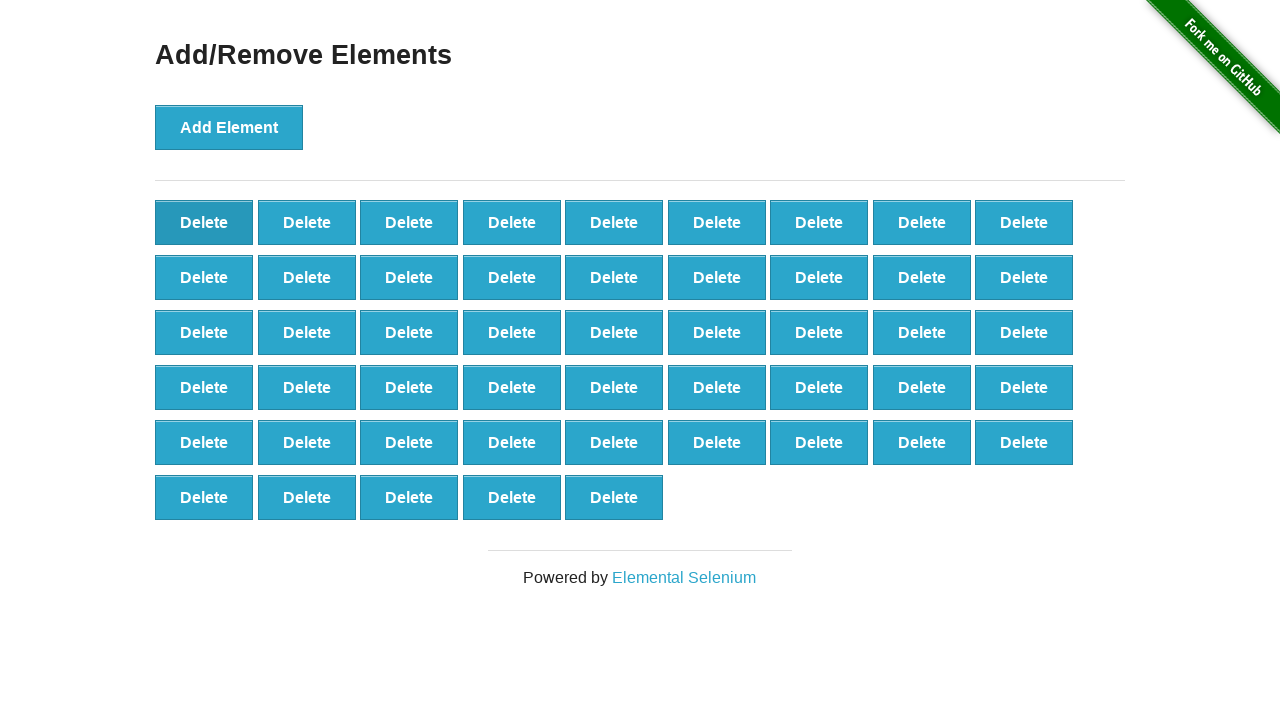

Located remaining delete buttons
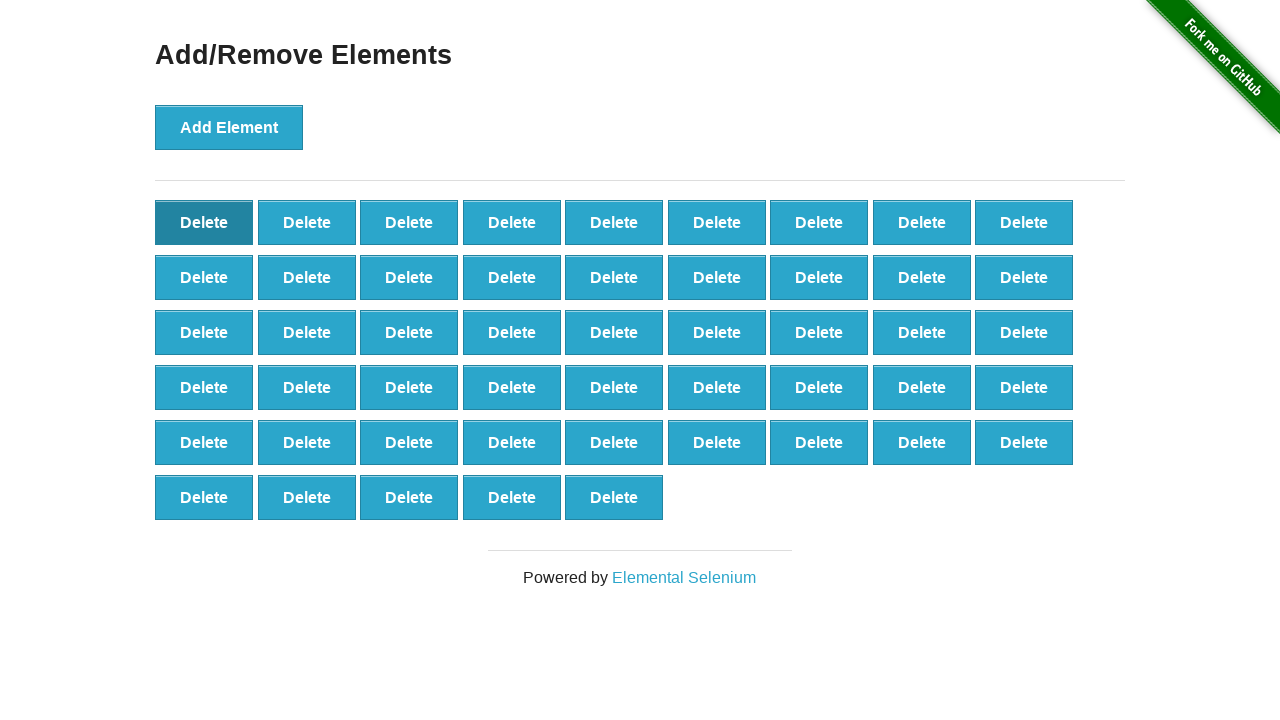

Verified that 50 delete buttons remain (100 created - 50 deleted)
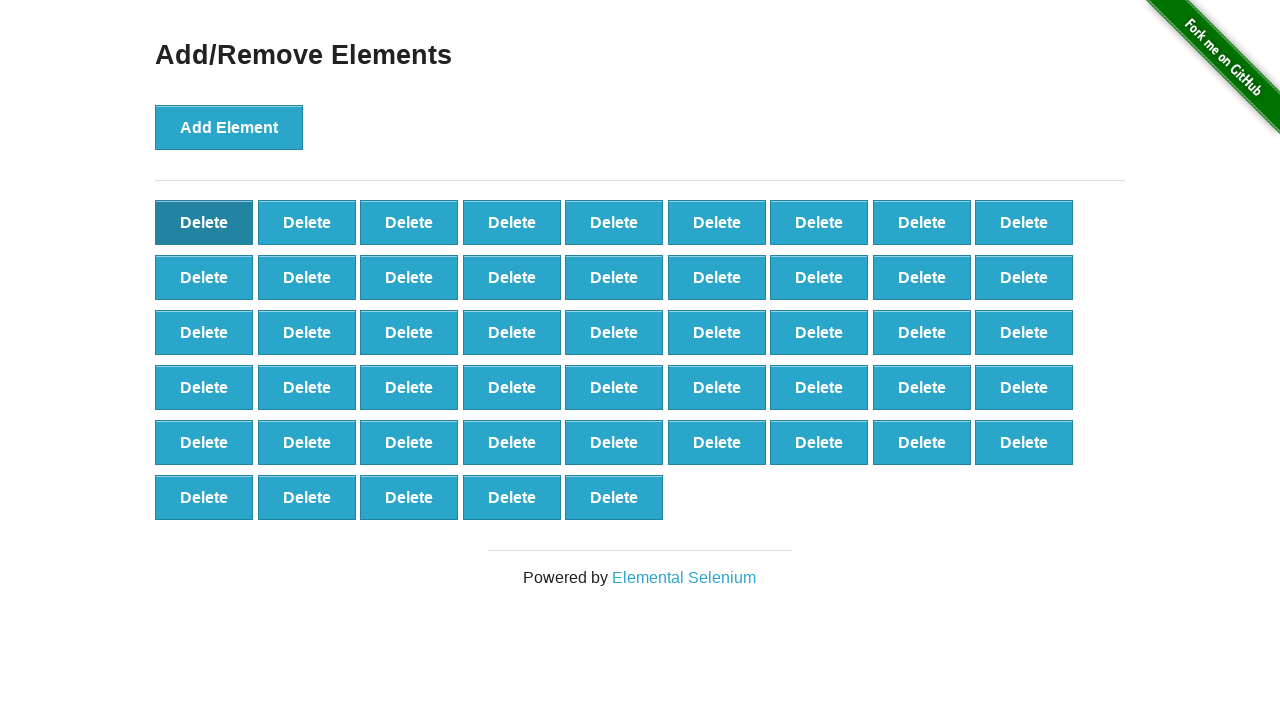

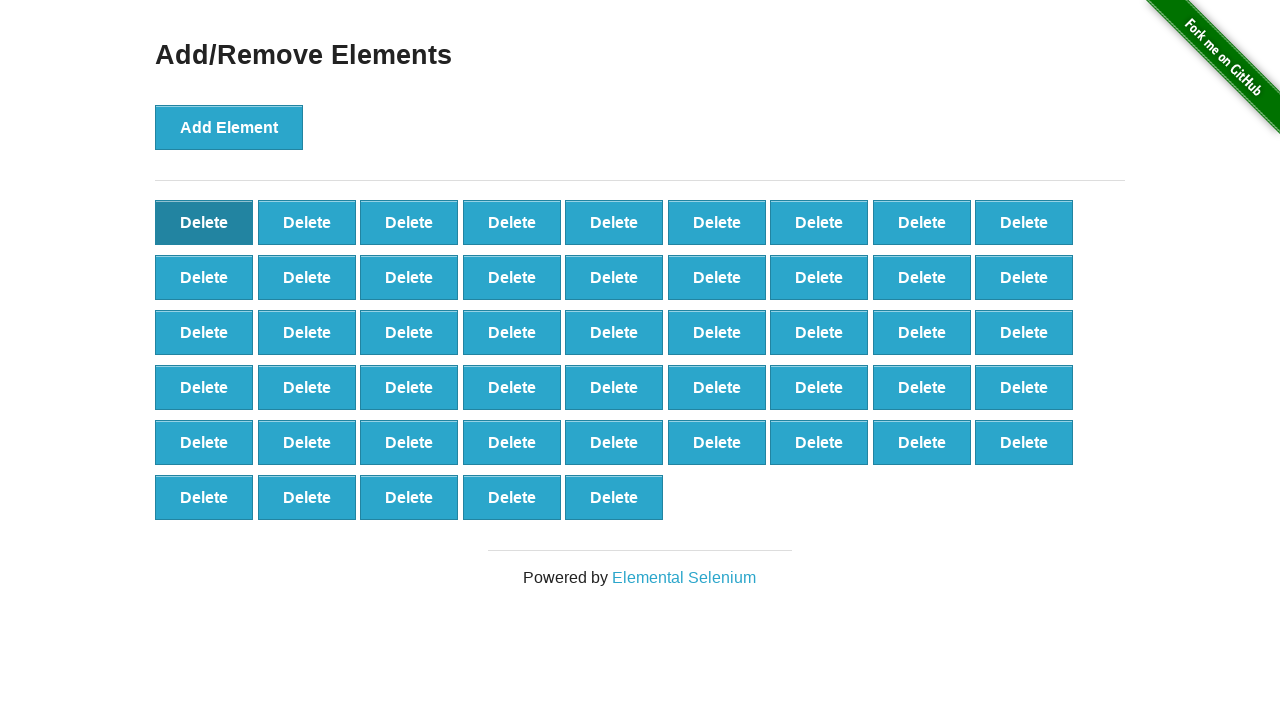